Tests the Add/Remove Elements page by clicking the "Add Element" button 100 times to create delete buttons, then clicks 60 delete buttons to remove them, validating the button count changes correctly.

Starting URL: http://the-internet.herokuapp.com/add_remove_elements/

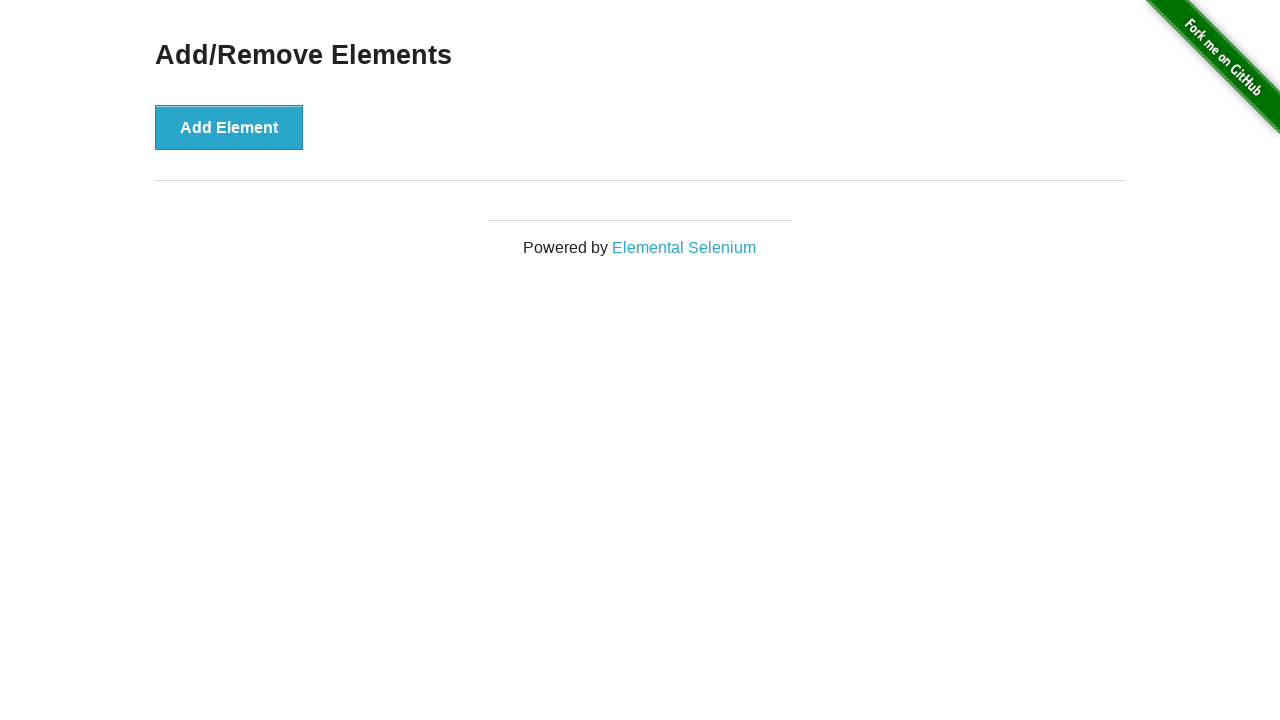

Navigated to Add/Remove Elements page
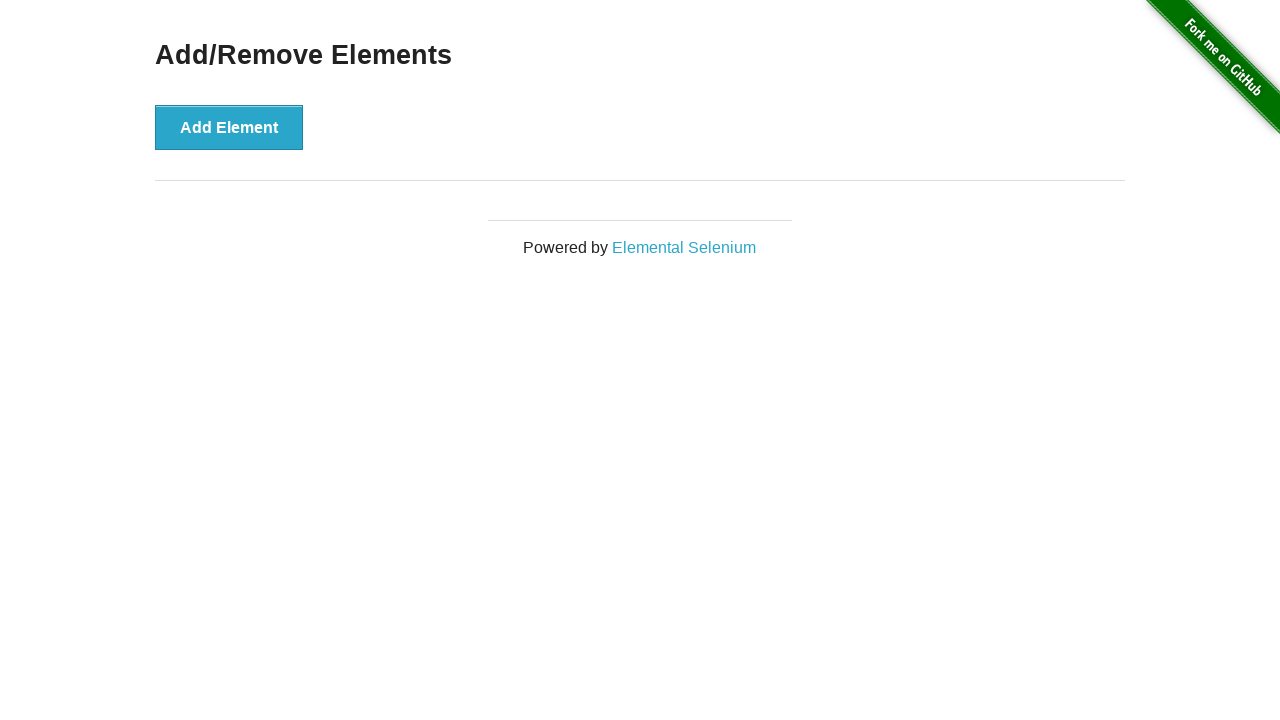

Clicked Add Element button (iteration 1/100) at (229, 127) on button[onclick='addElement()']
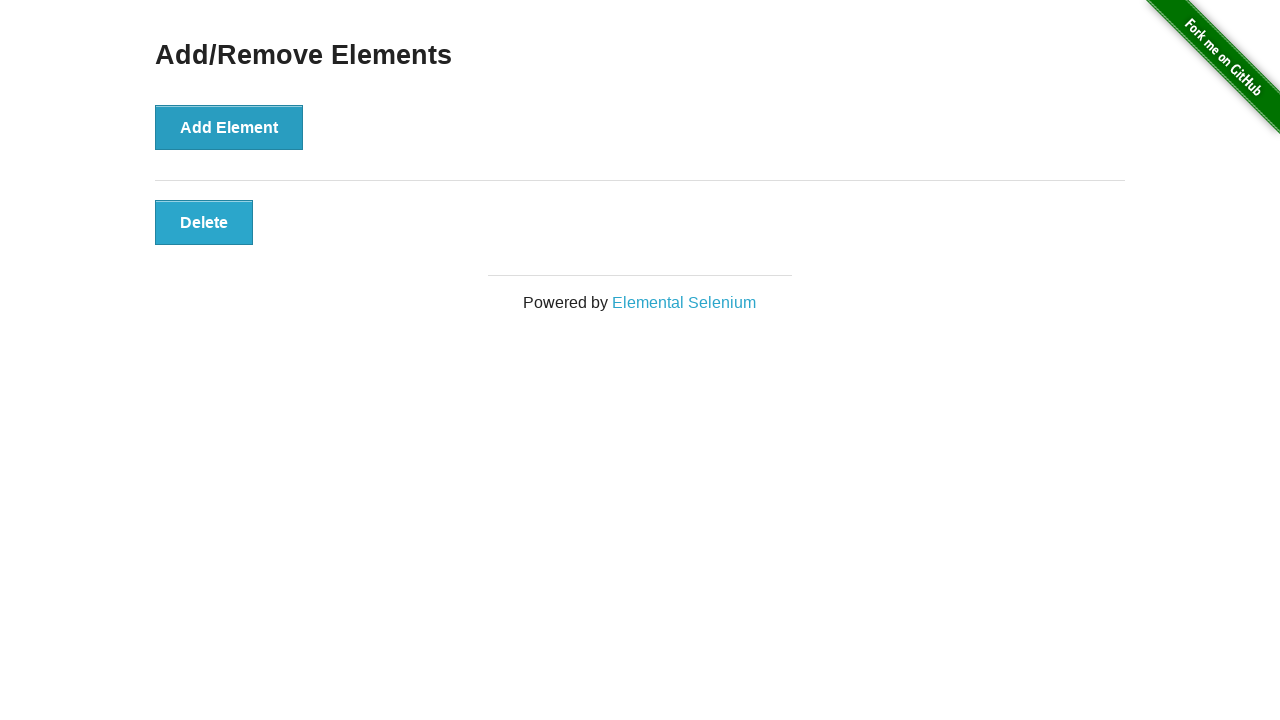

Clicked Add Element button (iteration 2/100) at (229, 127) on button[onclick='addElement()']
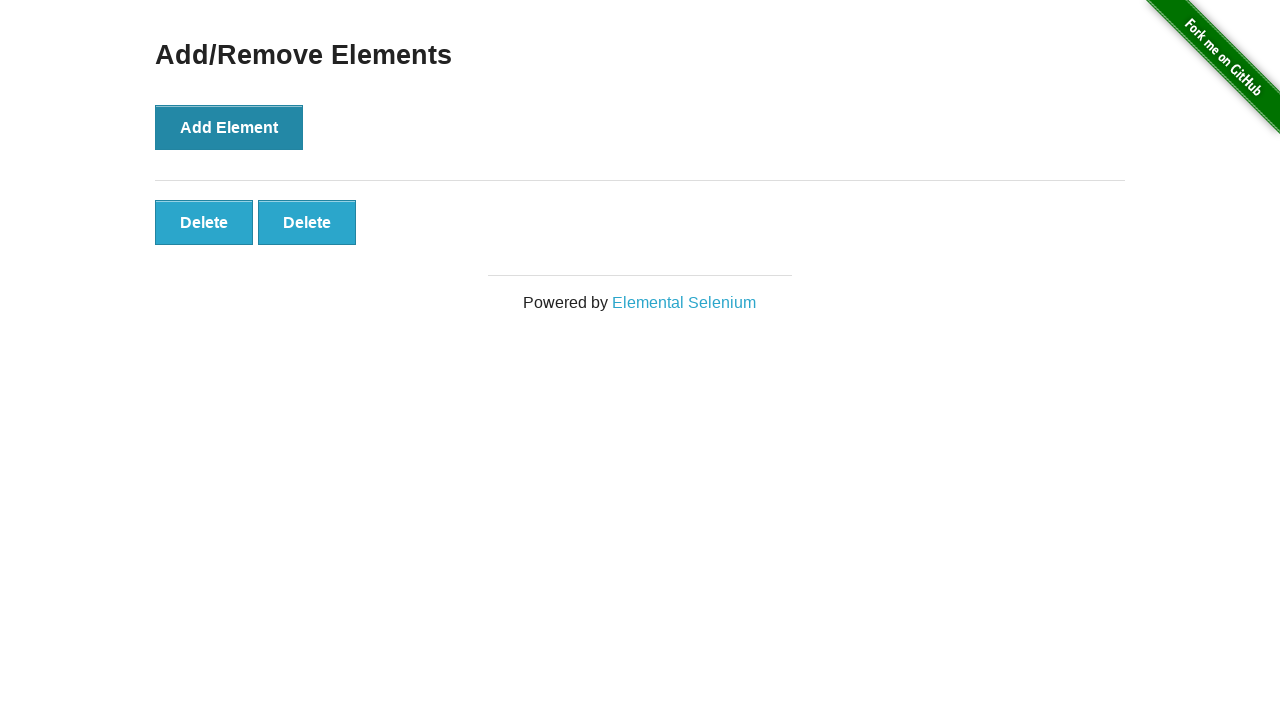

Clicked Add Element button (iteration 3/100) at (229, 127) on button[onclick='addElement()']
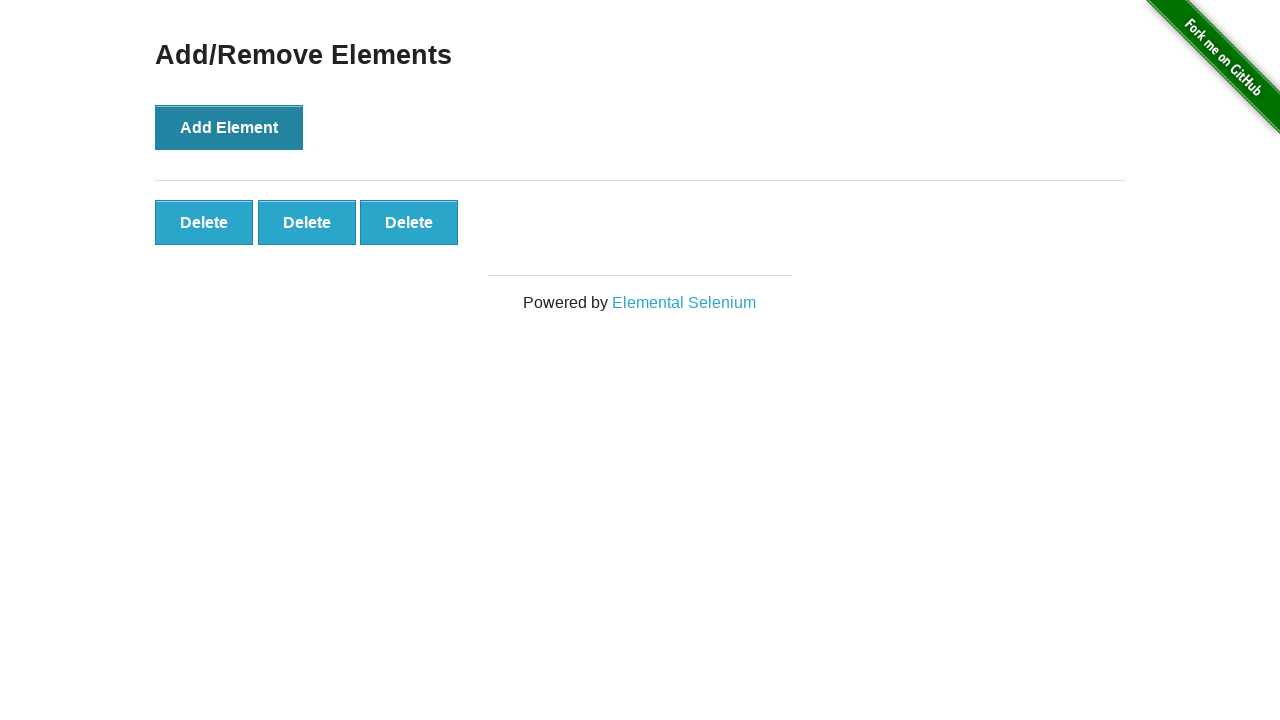

Clicked Add Element button (iteration 4/100) at (229, 127) on button[onclick='addElement()']
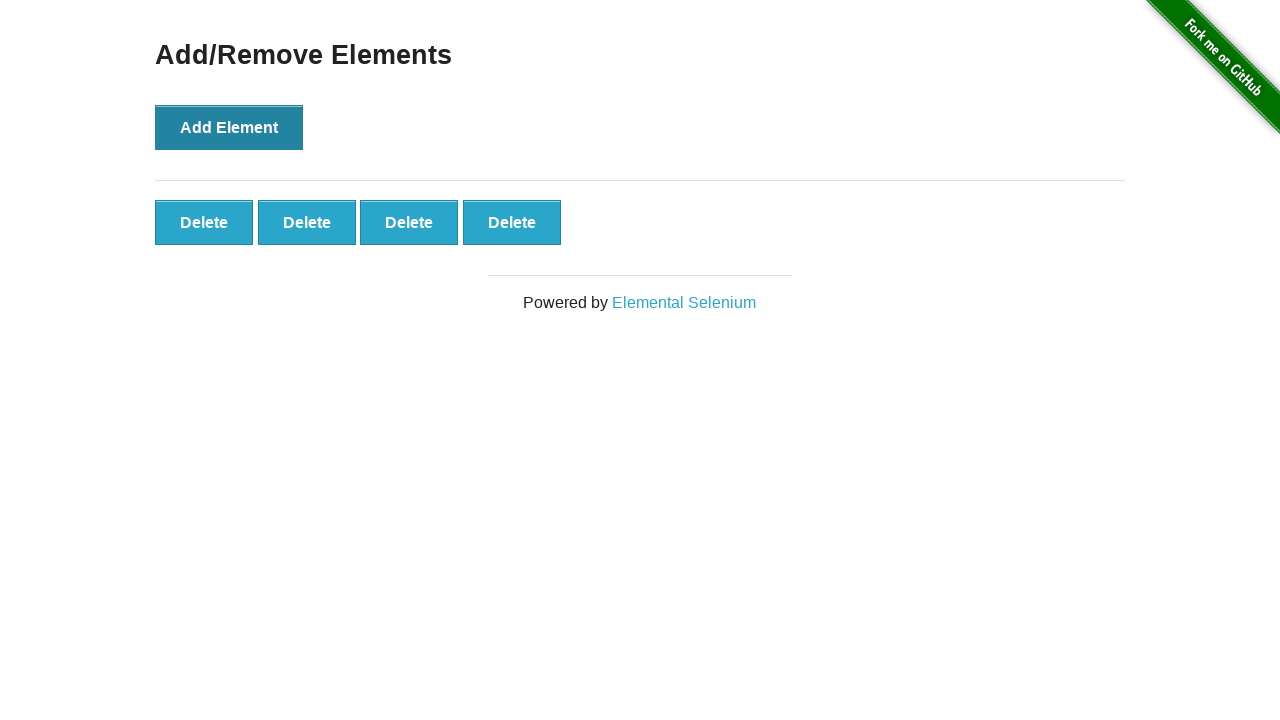

Clicked Add Element button (iteration 5/100) at (229, 127) on button[onclick='addElement()']
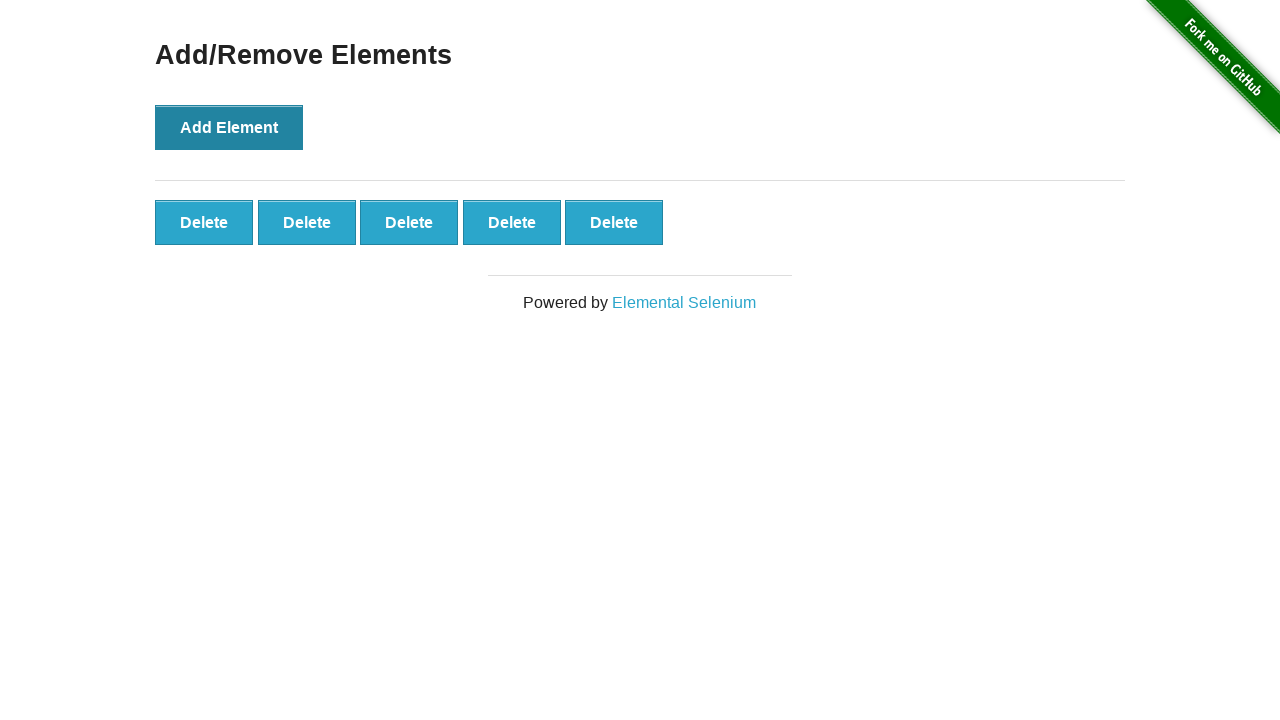

Clicked Add Element button (iteration 6/100) at (229, 127) on button[onclick='addElement()']
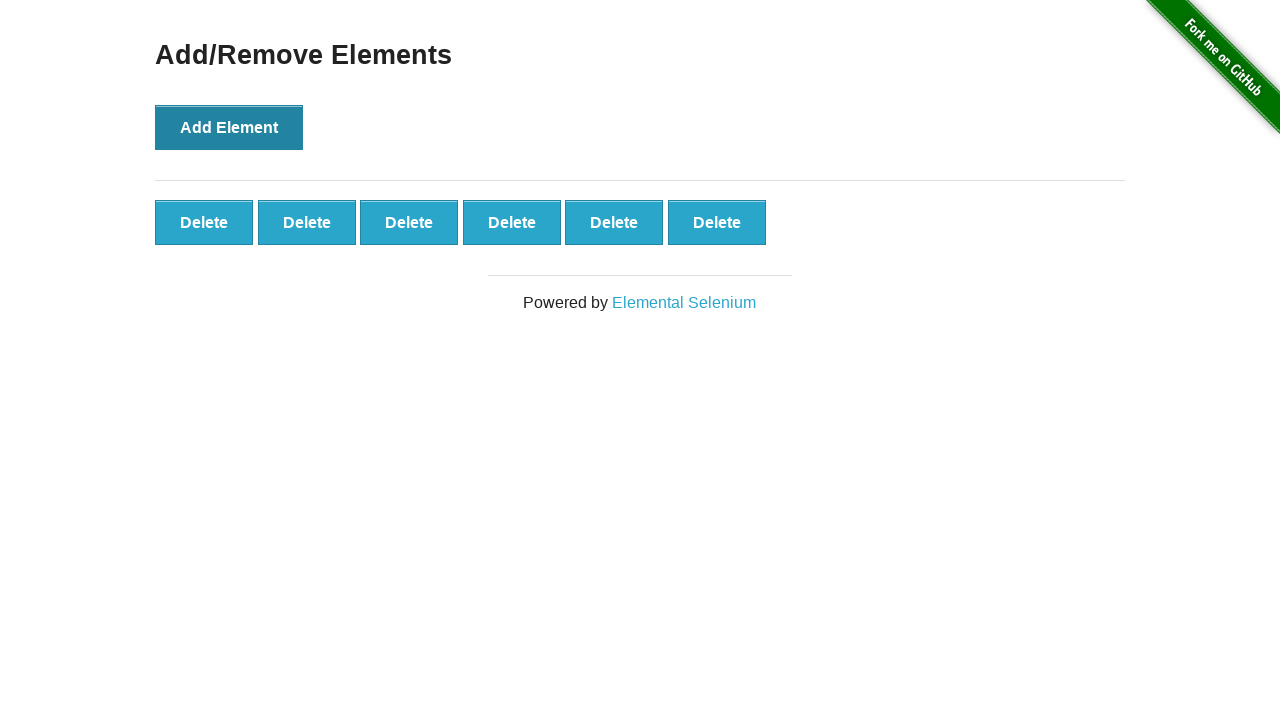

Clicked Add Element button (iteration 7/100) at (229, 127) on button[onclick='addElement()']
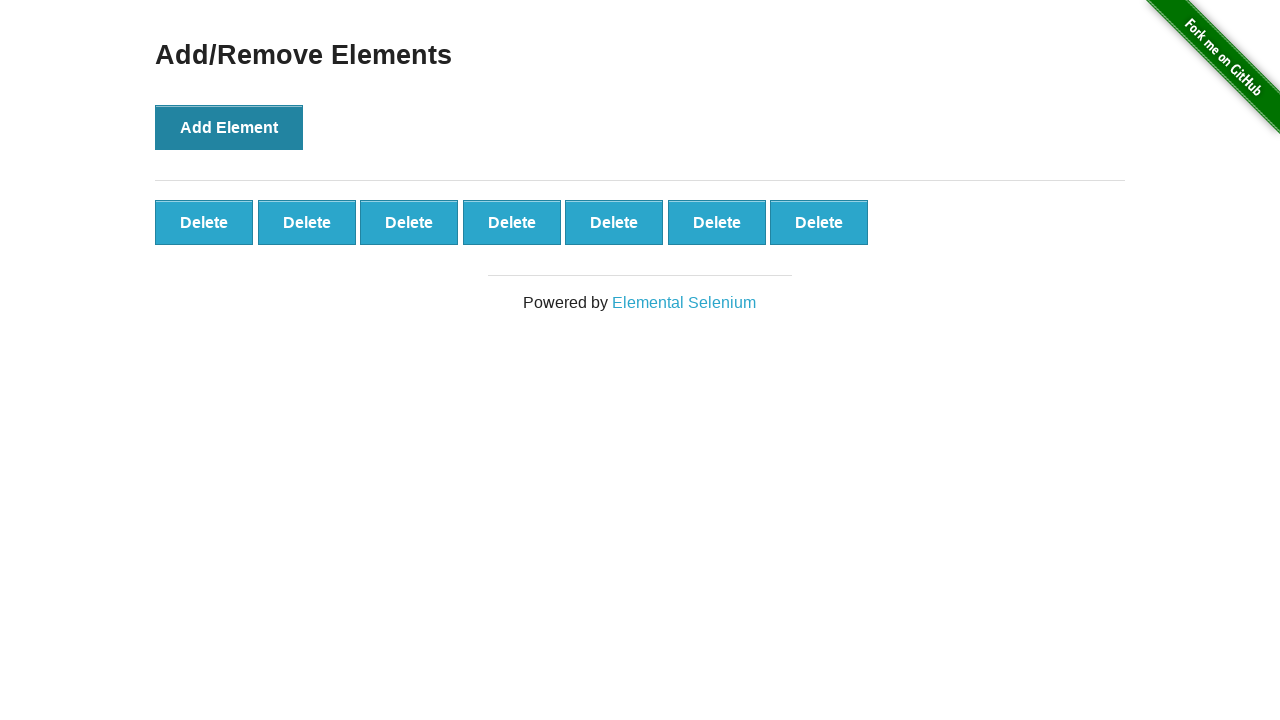

Clicked Add Element button (iteration 8/100) at (229, 127) on button[onclick='addElement()']
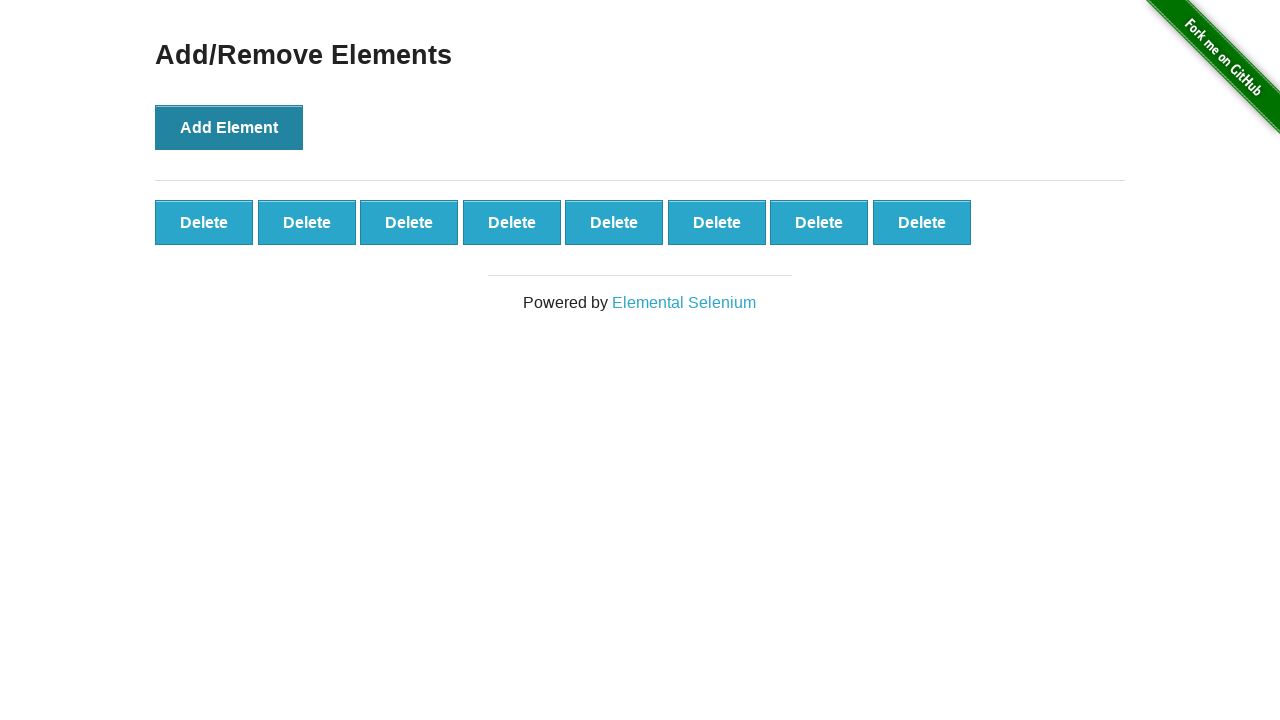

Clicked Add Element button (iteration 9/100) at (229, 127) on button[onclick='addElement()']
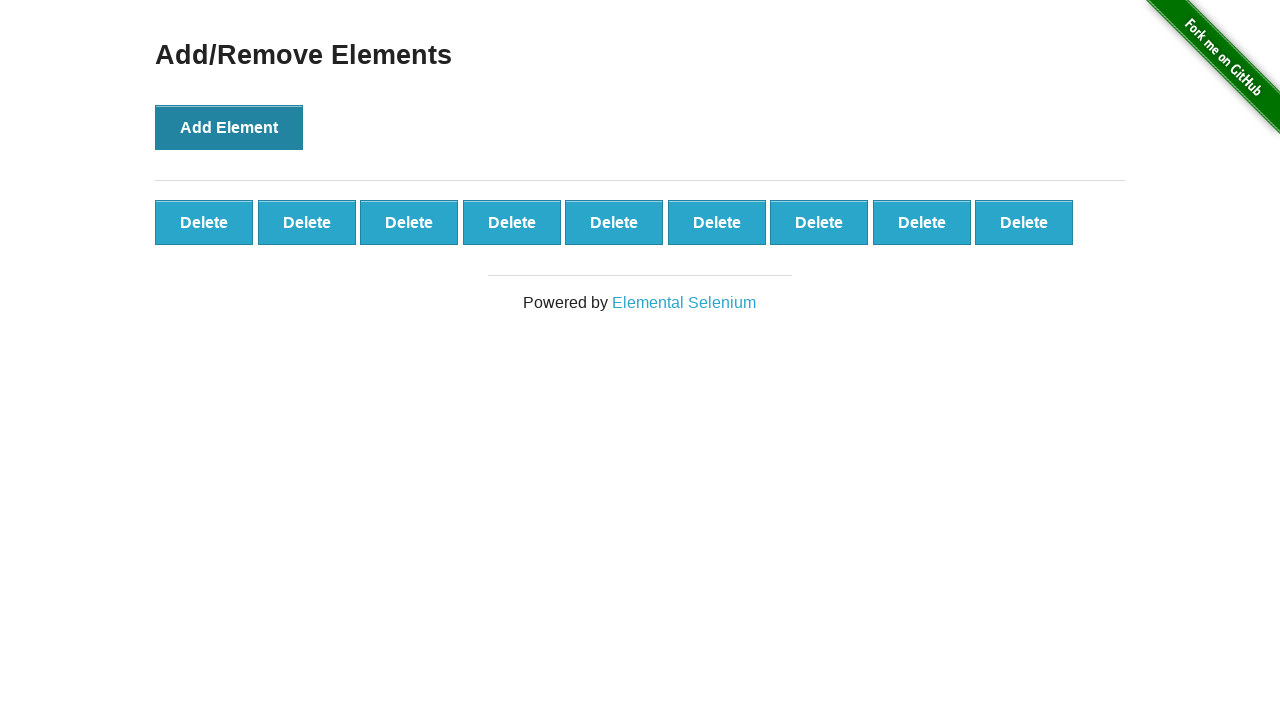

Clicked Add Element button (iteration 10/100) at (229, 127) on button[onclick='addElement()']
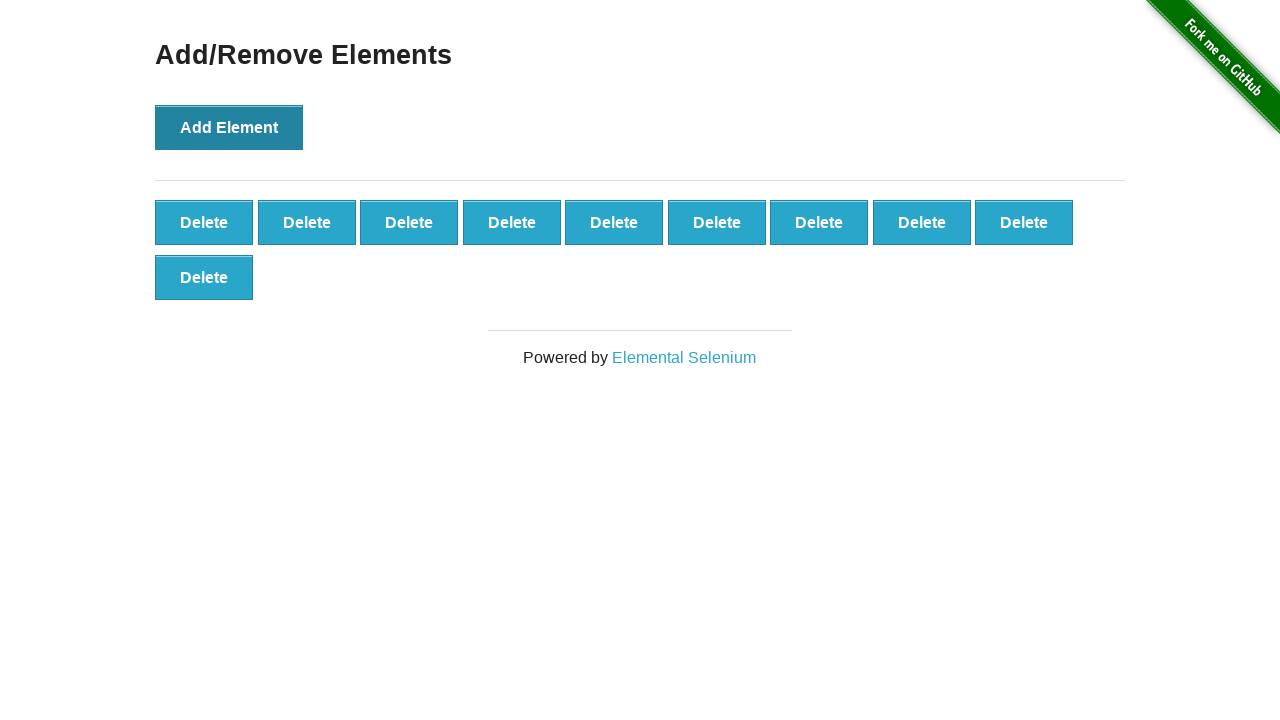

Clicked Add Element button (iteration 11/100) at (229, 127) on button[onclick='addElement()']
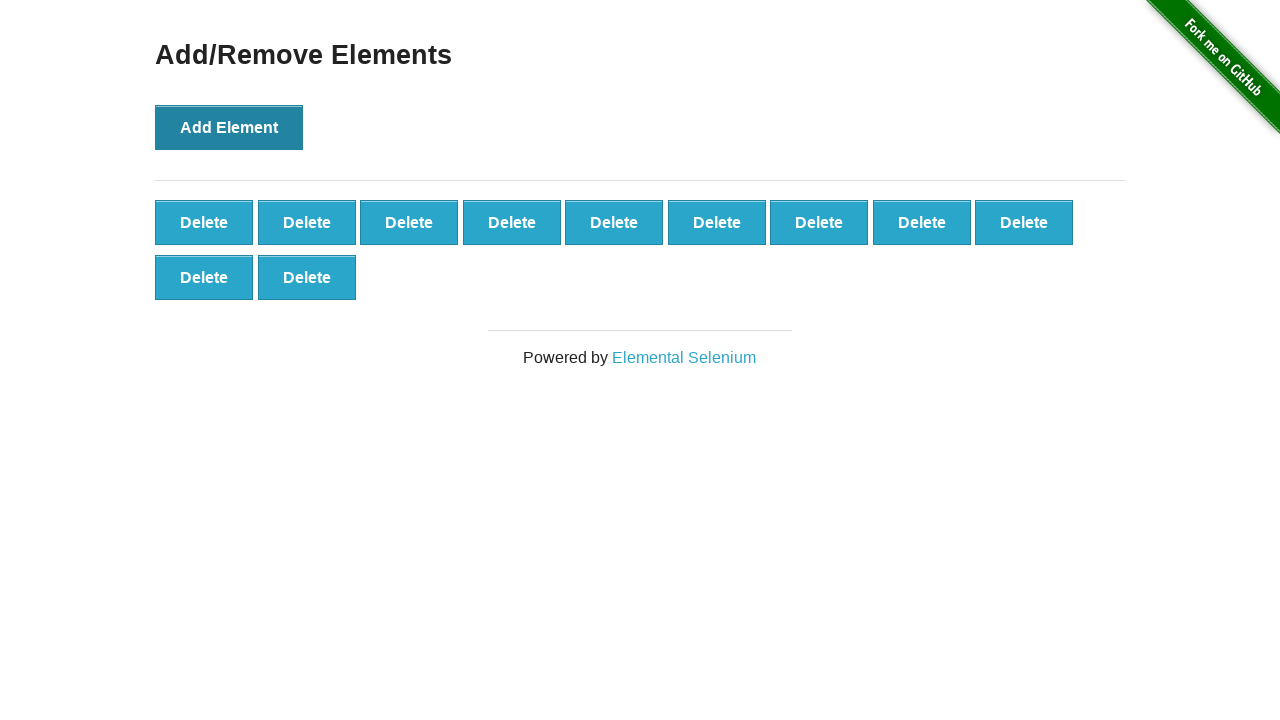

Clicked Add Element button (iteration 12/100) at (229, 127) on button[onclick='addElement()']
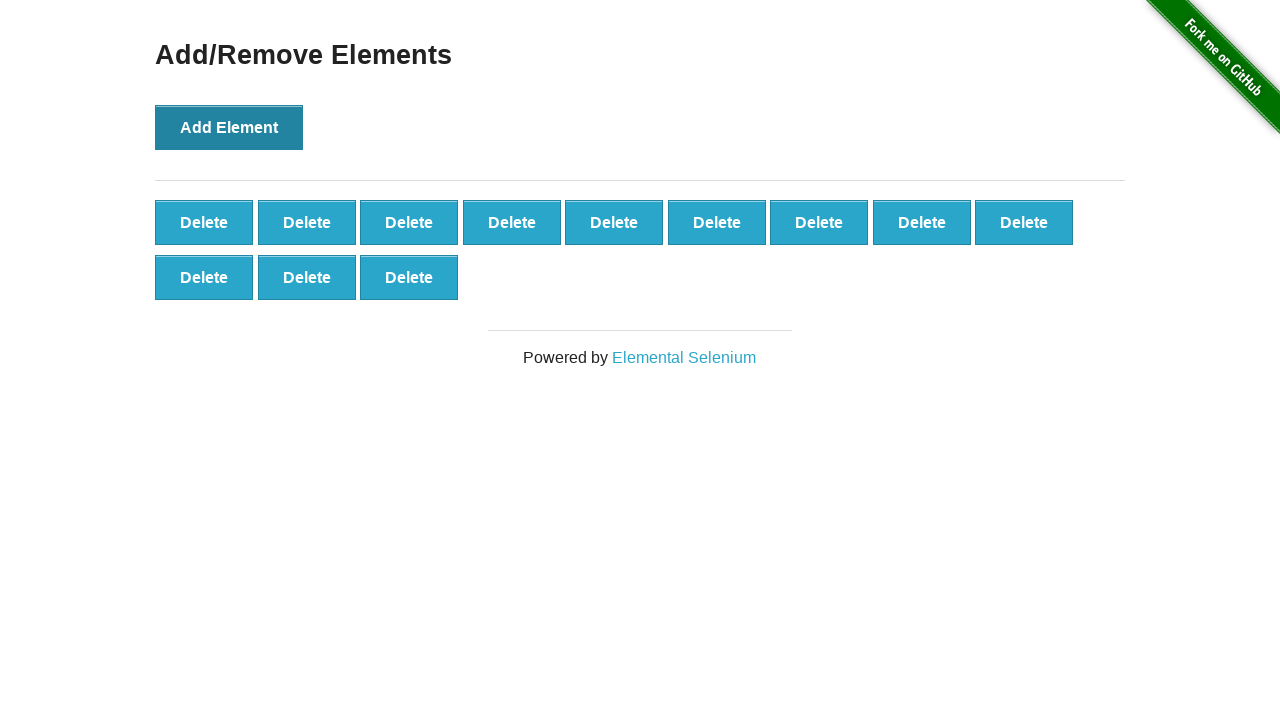

Clicked Add Element button (iteration 13/100) at (229, 127) on button[onclick='addElement()']
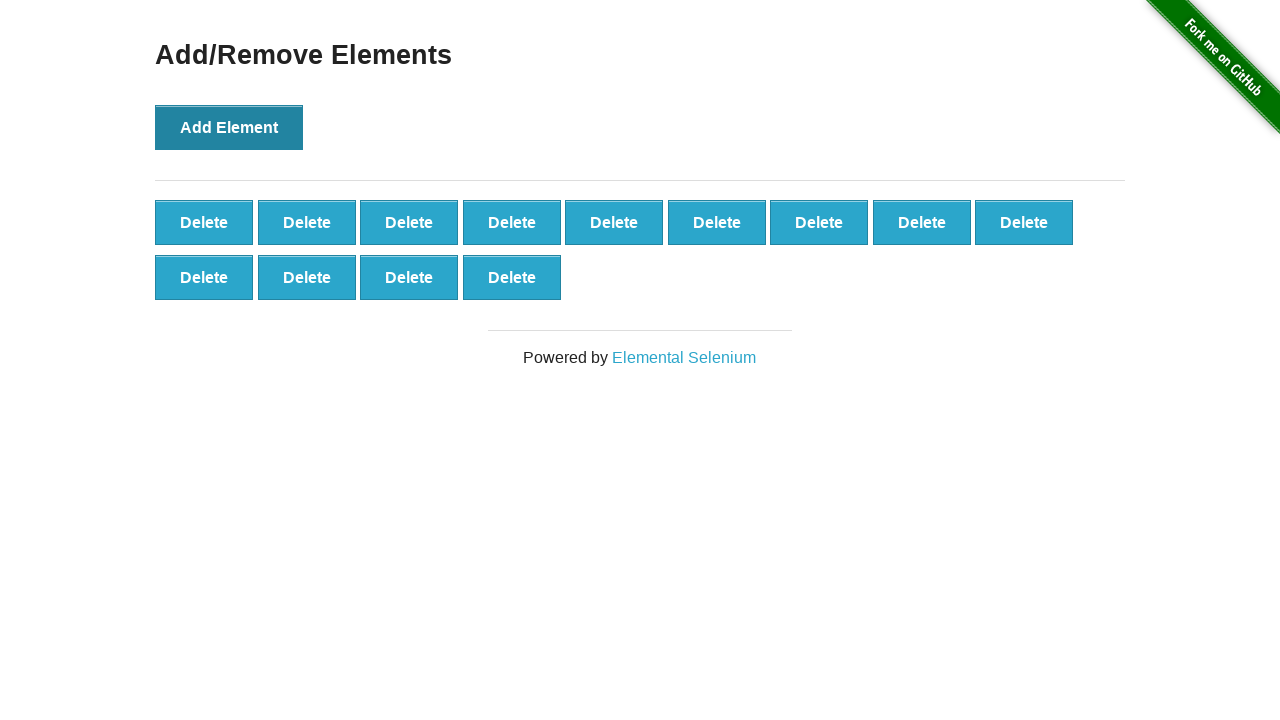

Clicked Add Element button (iteration 14/100) at (229, 127) on button[onclick='addElement()']
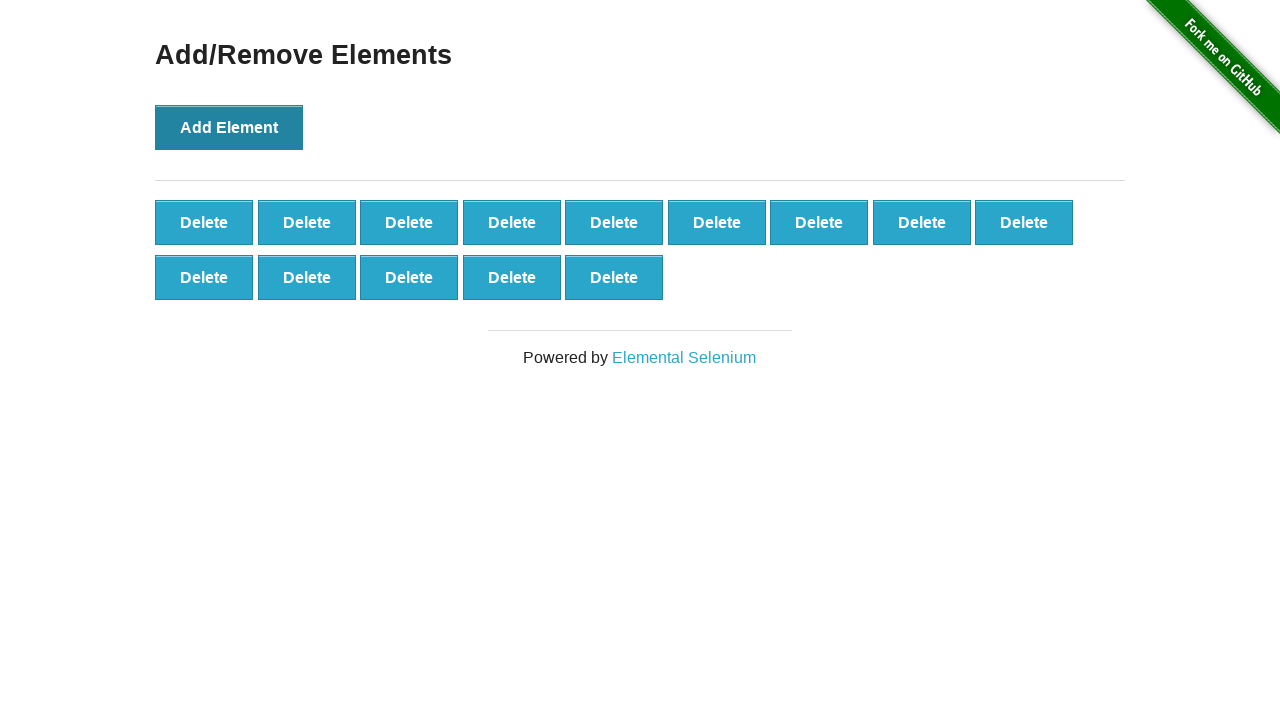

Clicked Add Element button (iteration 15/100) at (229, 127) on button[onclick='addElement()']
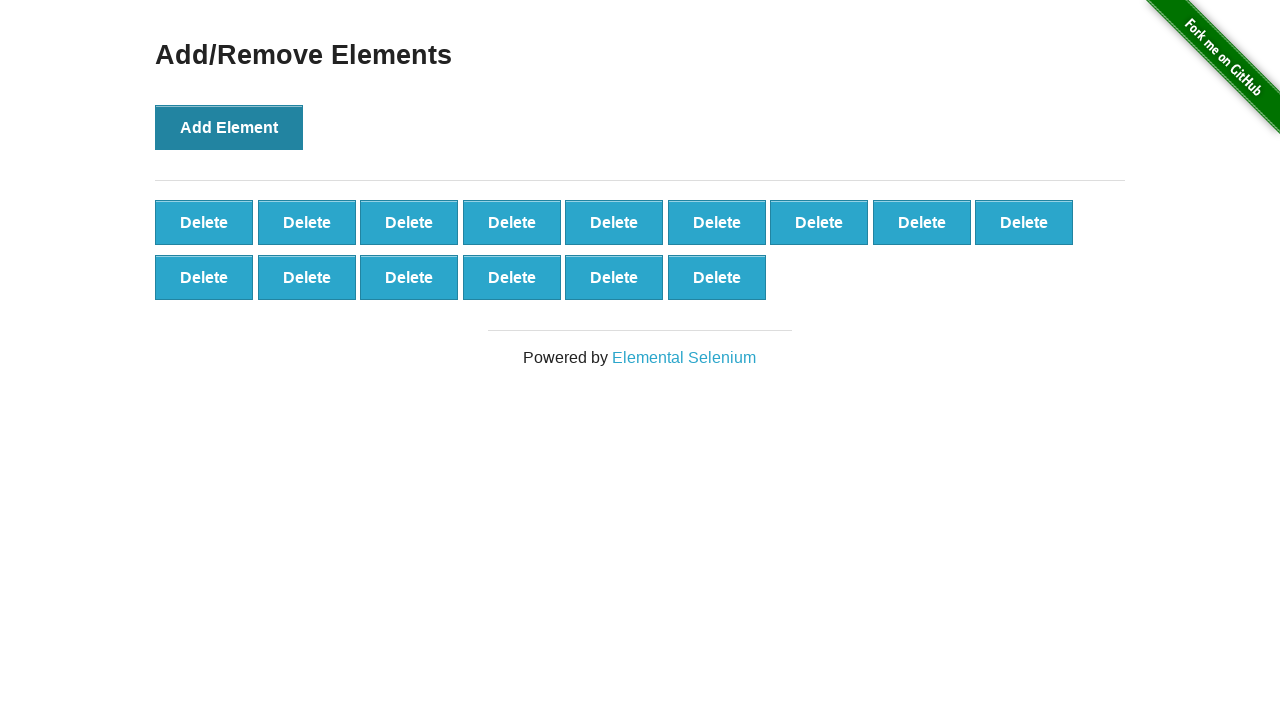

Clicked Add Element button (iteration 16/100) at (229, 127) on button[onclick='addElement()']
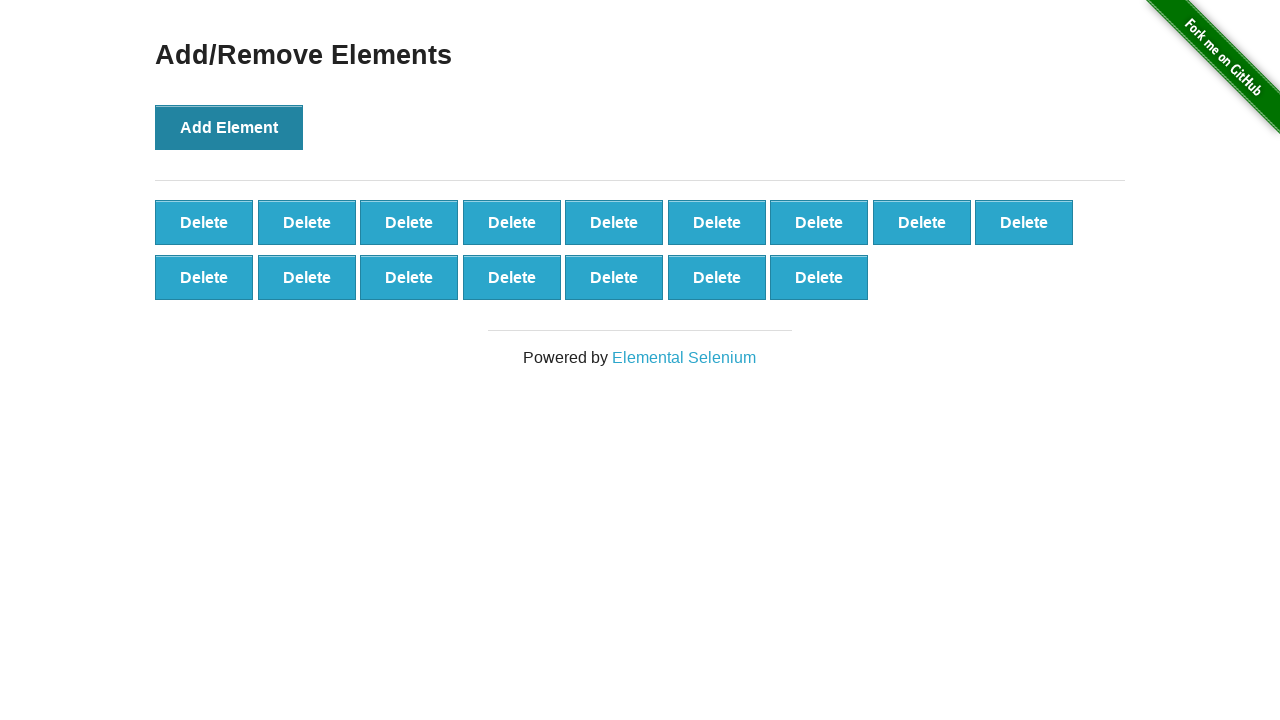

Clicked Add Element button (iteration 17/100) at (229, 127) on button[onclick='addElement()']
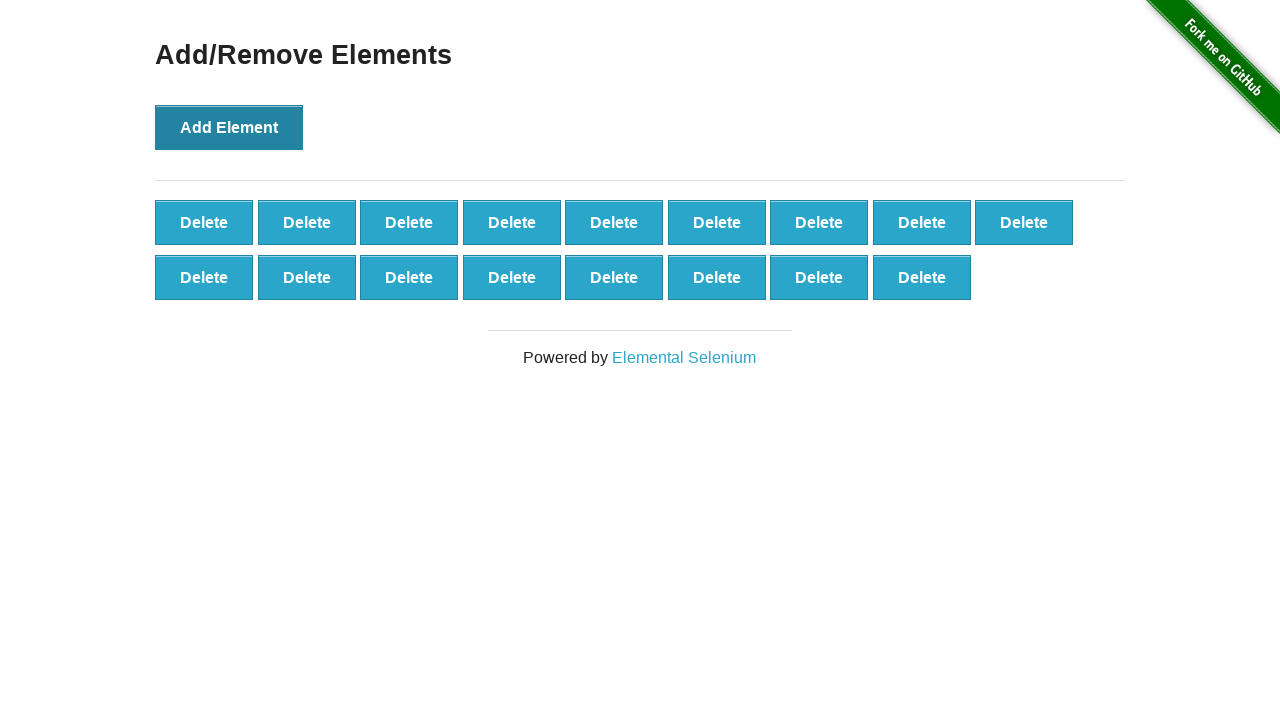

Clicked Add Element button (iteration 18/100) at (229, 127) on button[onclick='addElement()']
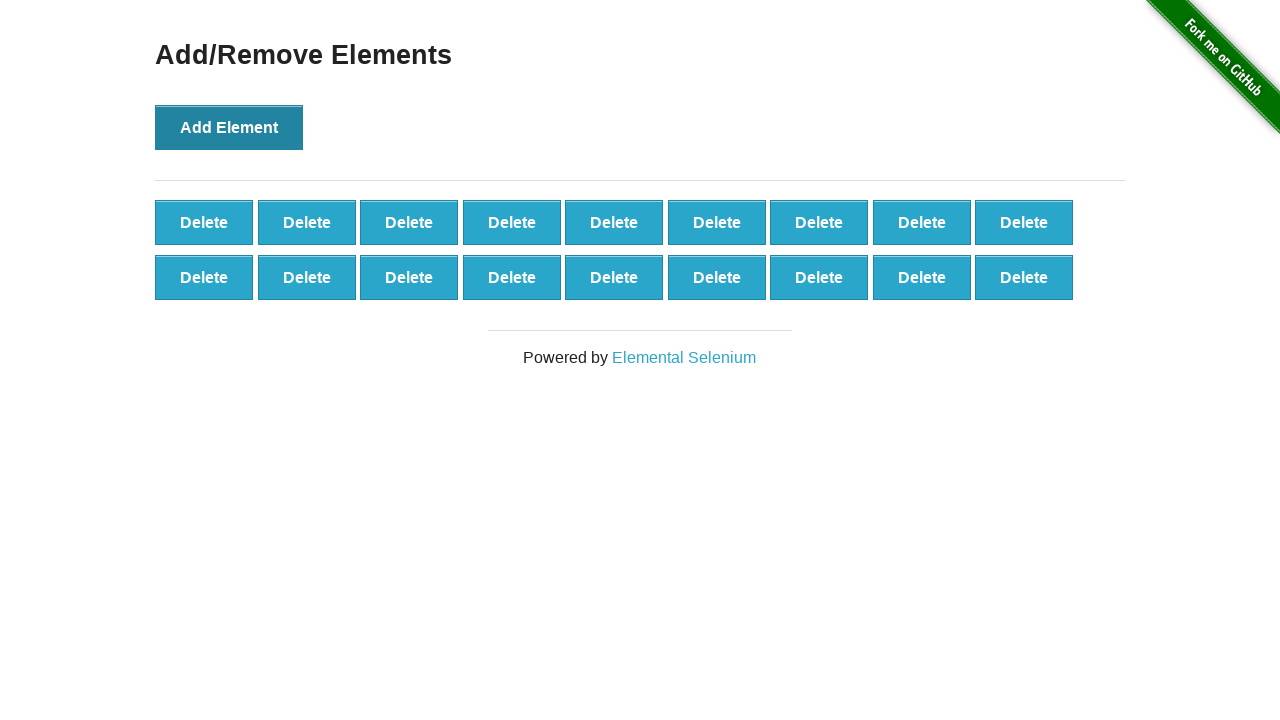

Clicked Add Element button (iteration 19/100) at (229, 127) on button[onclick='addElement()']
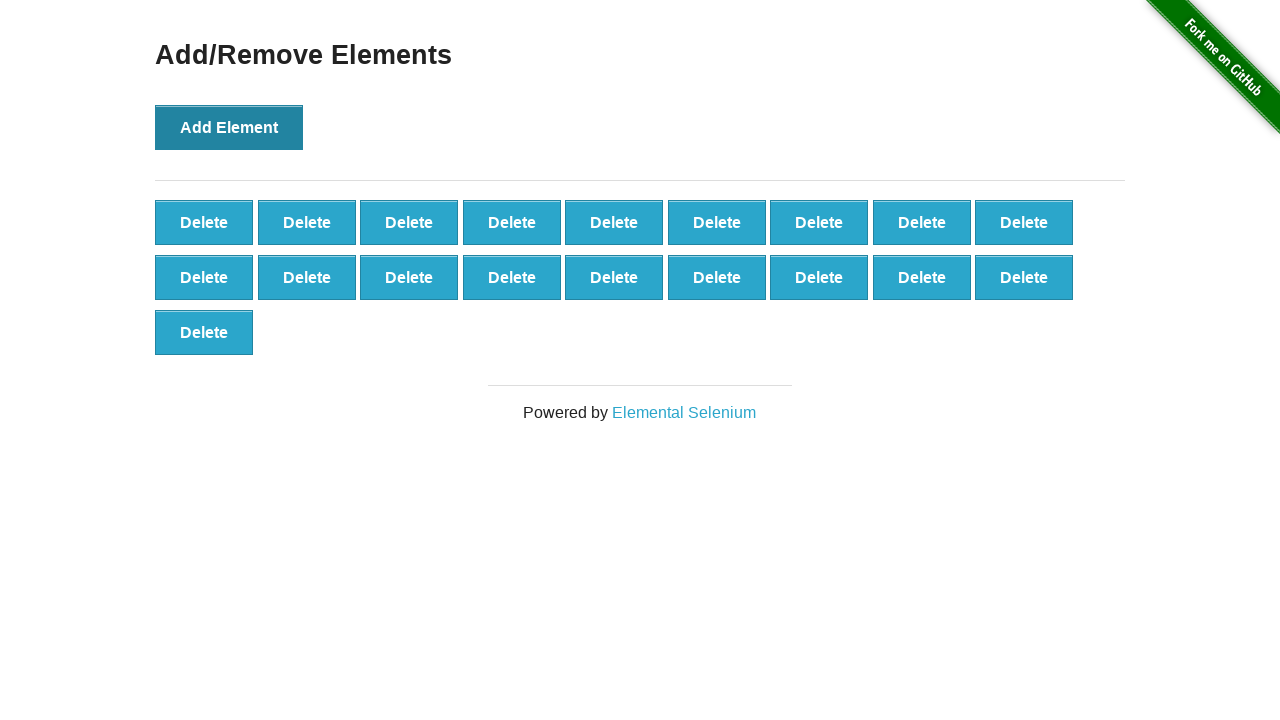

Clicked Add Element button (iteration 20/100) at (229, 127) on button[onclick='addElement()']
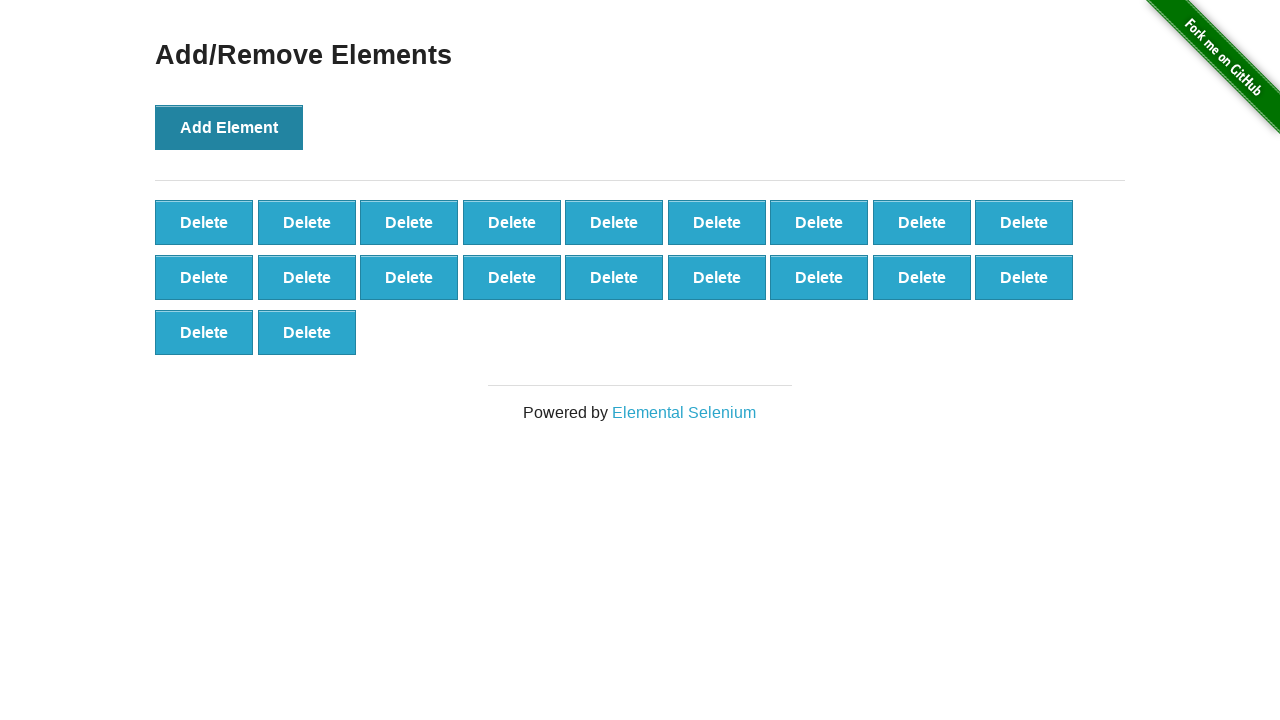

Clicked Add Element button (iteration 21/100) at (229, 127) on button[onclick='addElement()']
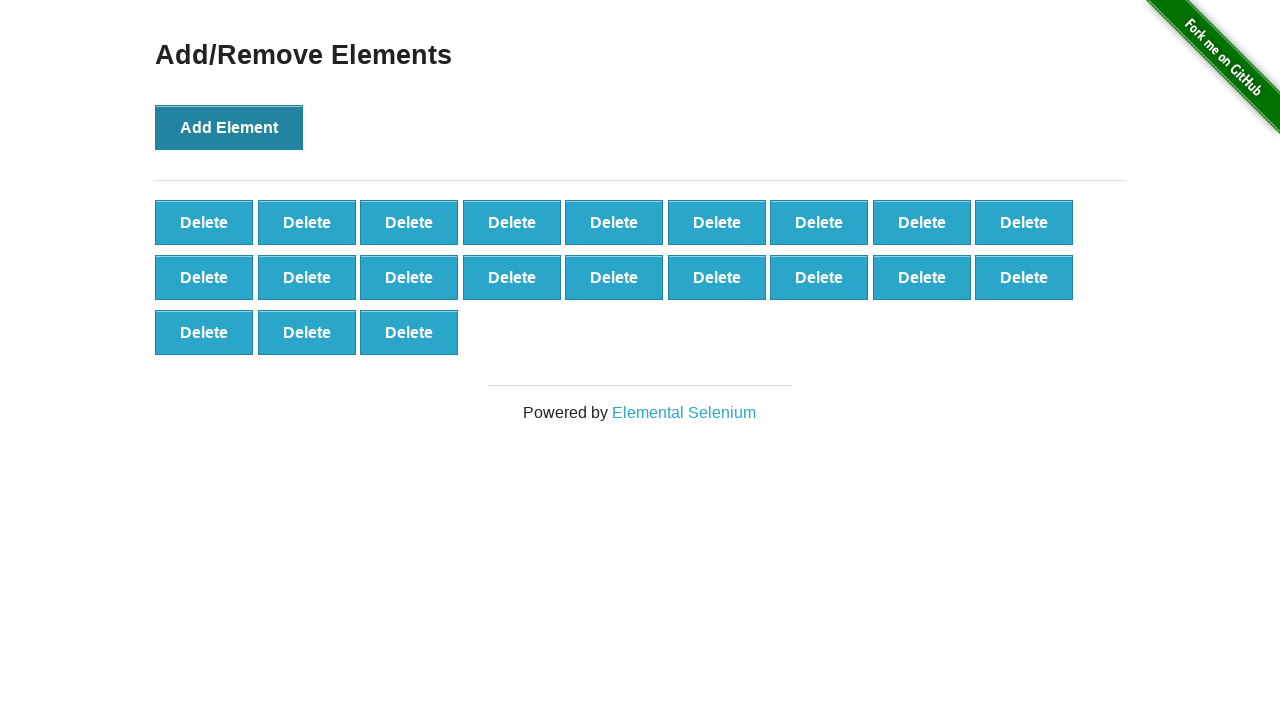

Clicked Add Element button (iteration 22/100) at (229, 127) on button[onclick='addElement()']
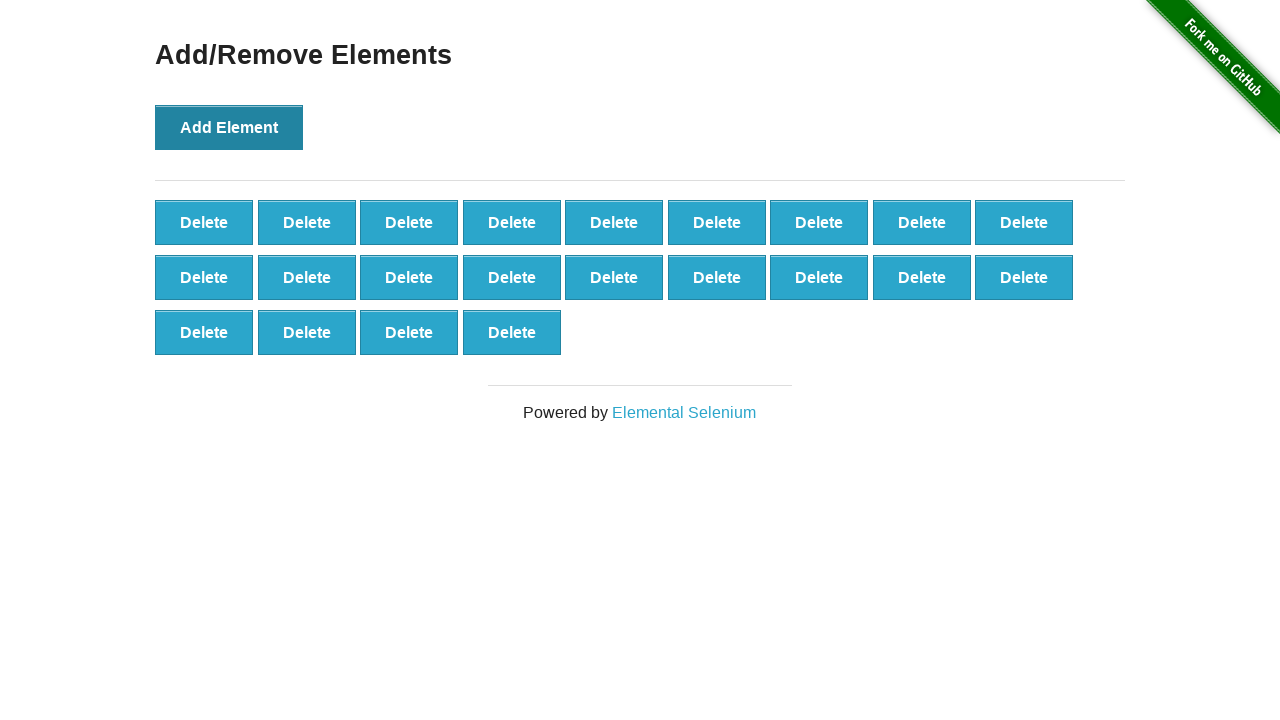

Clicked Add Element button (iteration 23/100) at (229, 127) on button[onclick='addElement()']
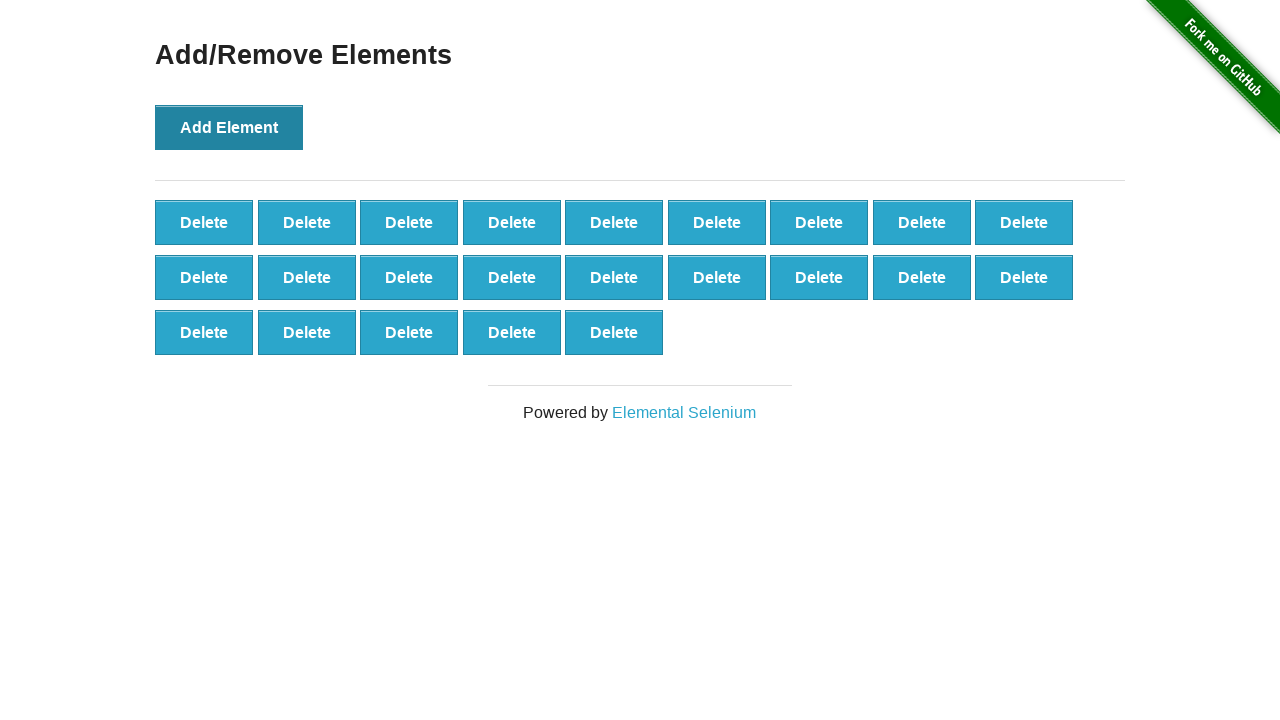

Clicked Add Element button (iteration 24/100) at (229, 127) on button[onclick='addElement()']
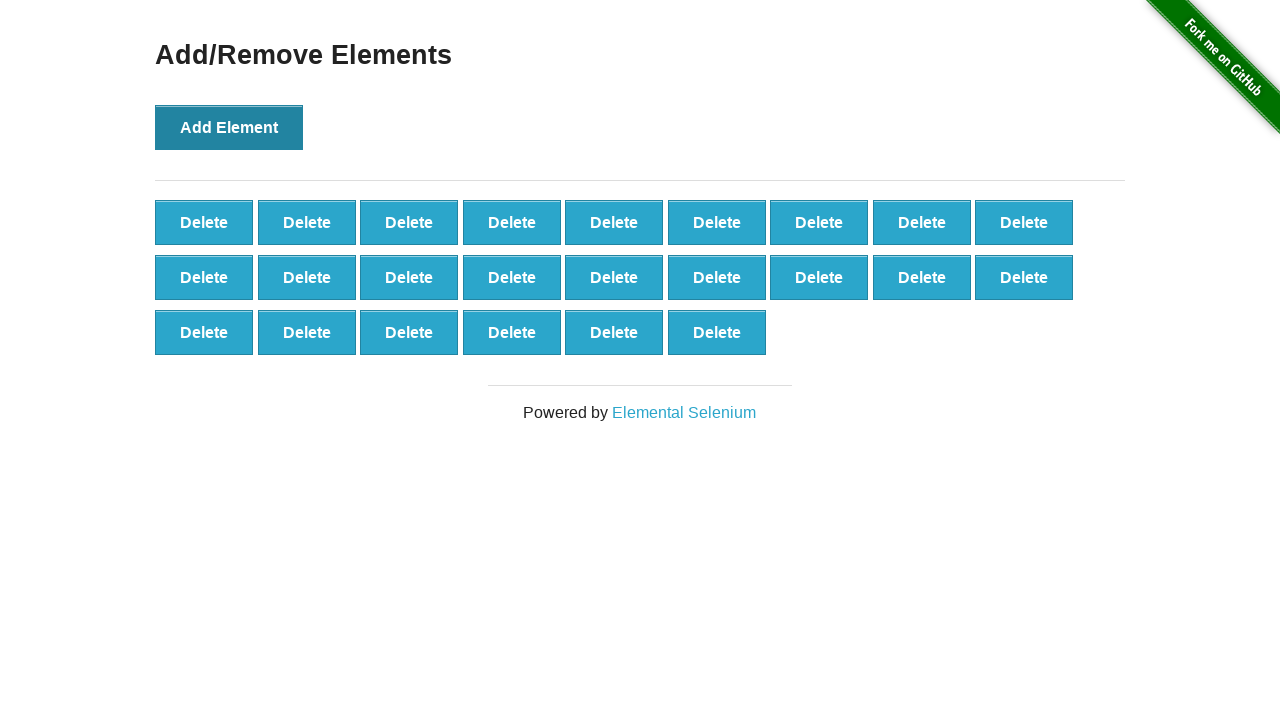

Clicked Add Element button (iteration 25/100) at (229, 127) on button[onclick='addElement()']
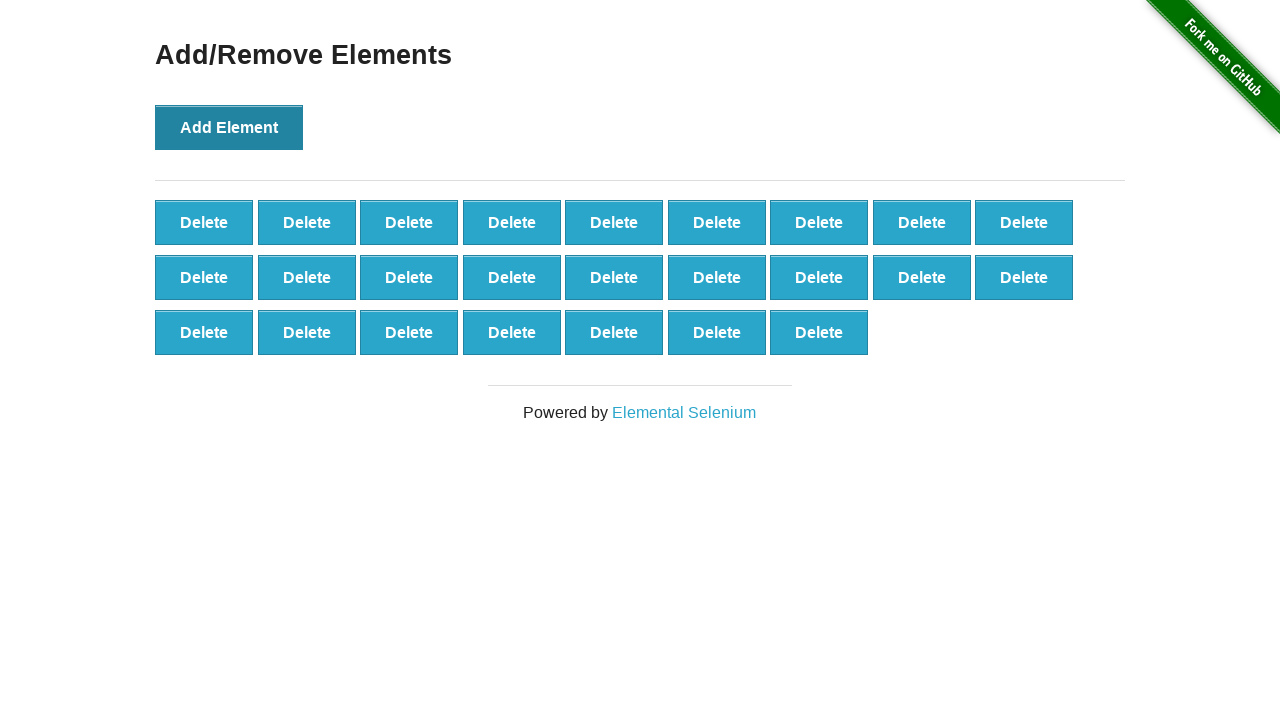

Clicked Add Element button (iteration 26/100) at (229, 127) on button[onclick='addElement()']
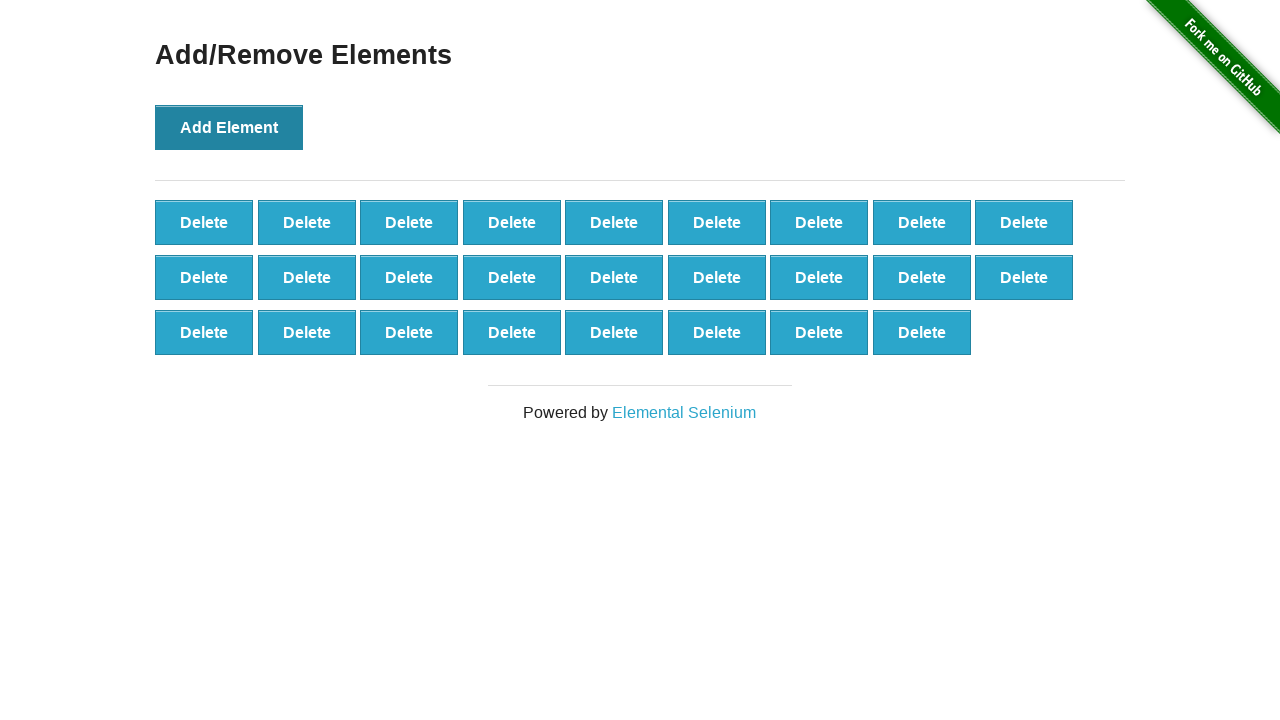

Clicked Add Element button (iteration 27/100) at (229, 127) on button[onclick='addElement()']
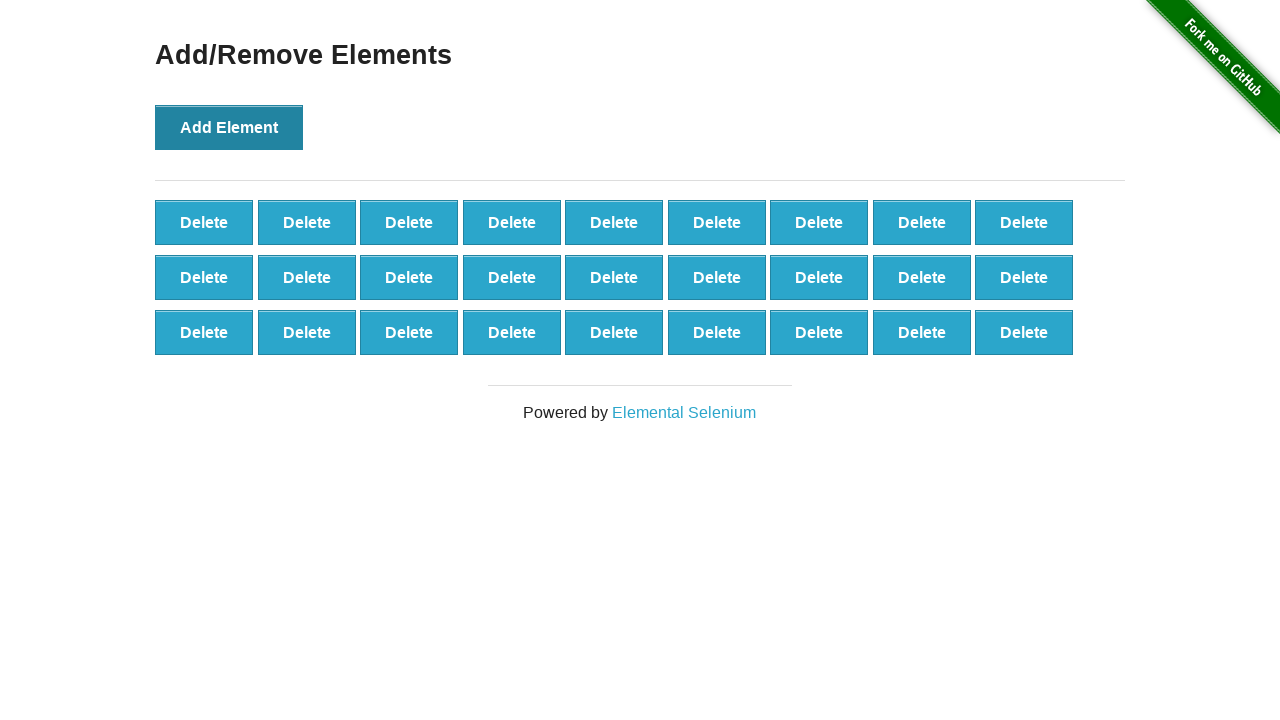

Clicked Add Element button (iteration 28/100) at (229, 127) on button[onclick='addElement()']
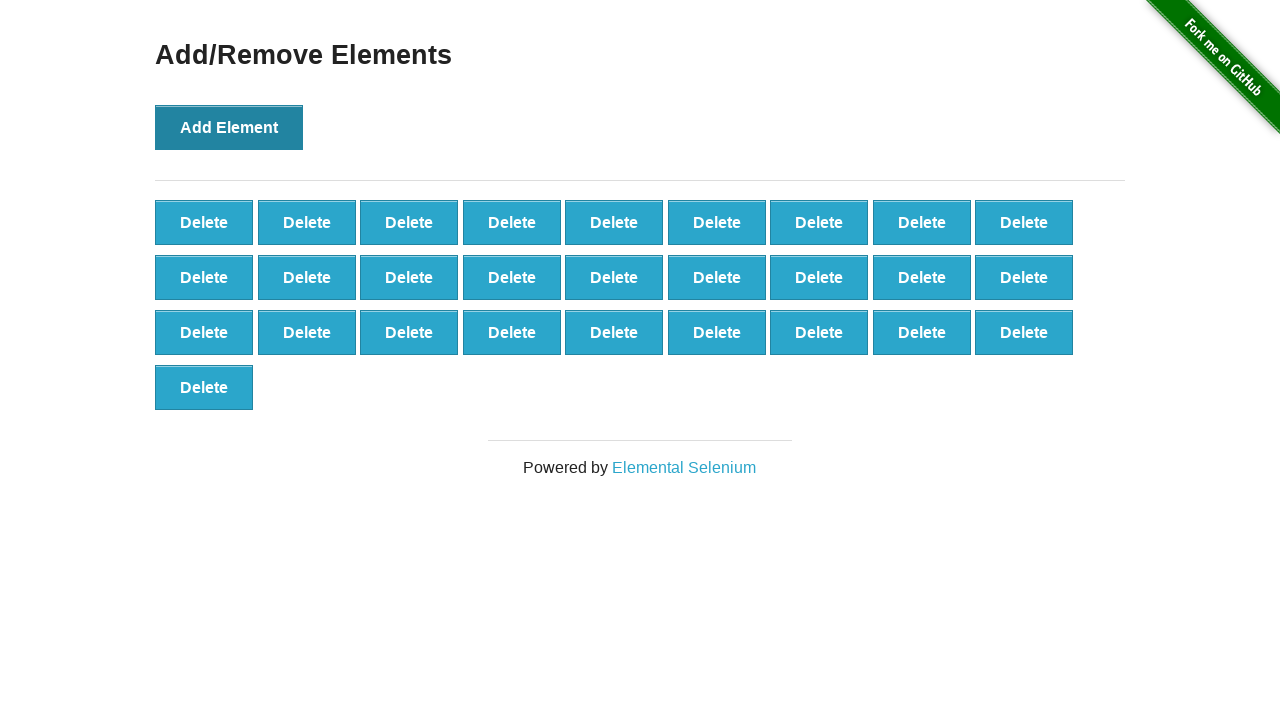

Clicked Add Element button (iteration 29/100) at (229, 127) on button[onclick='addElement()']
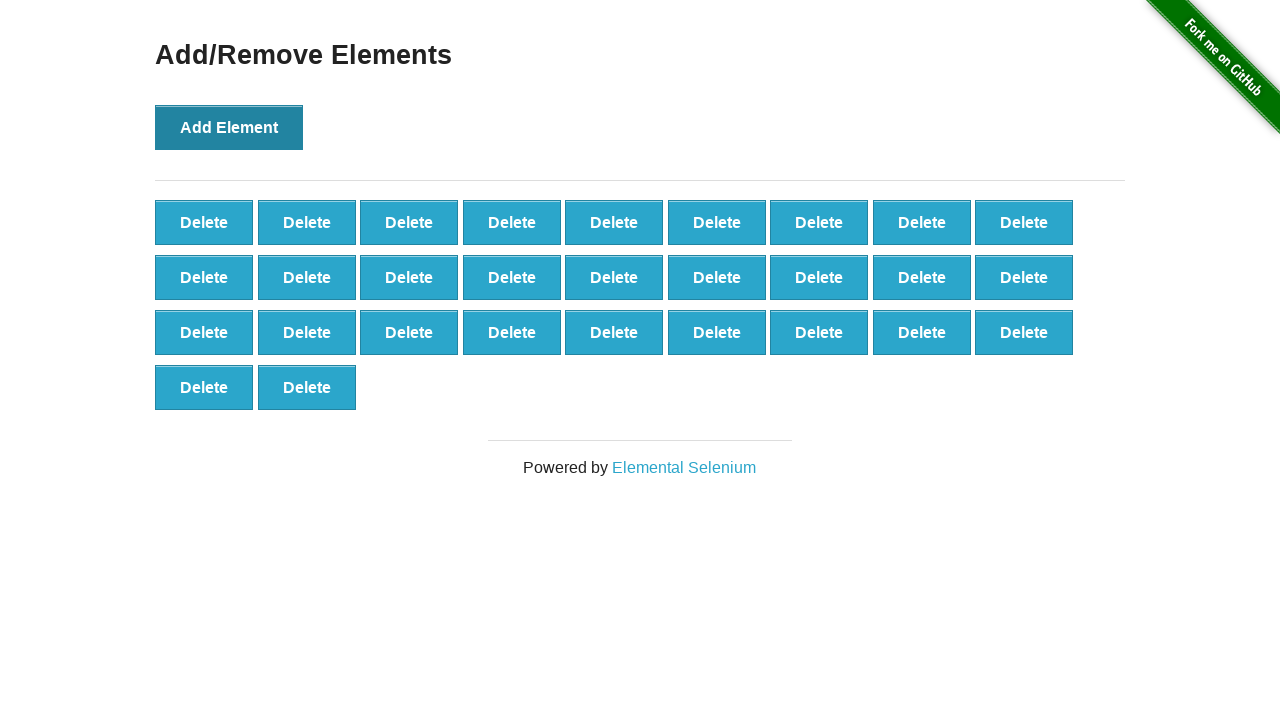

Clicked Add Element button (iteration 30/100) at (229, 127) on button[onclick='addElement()']
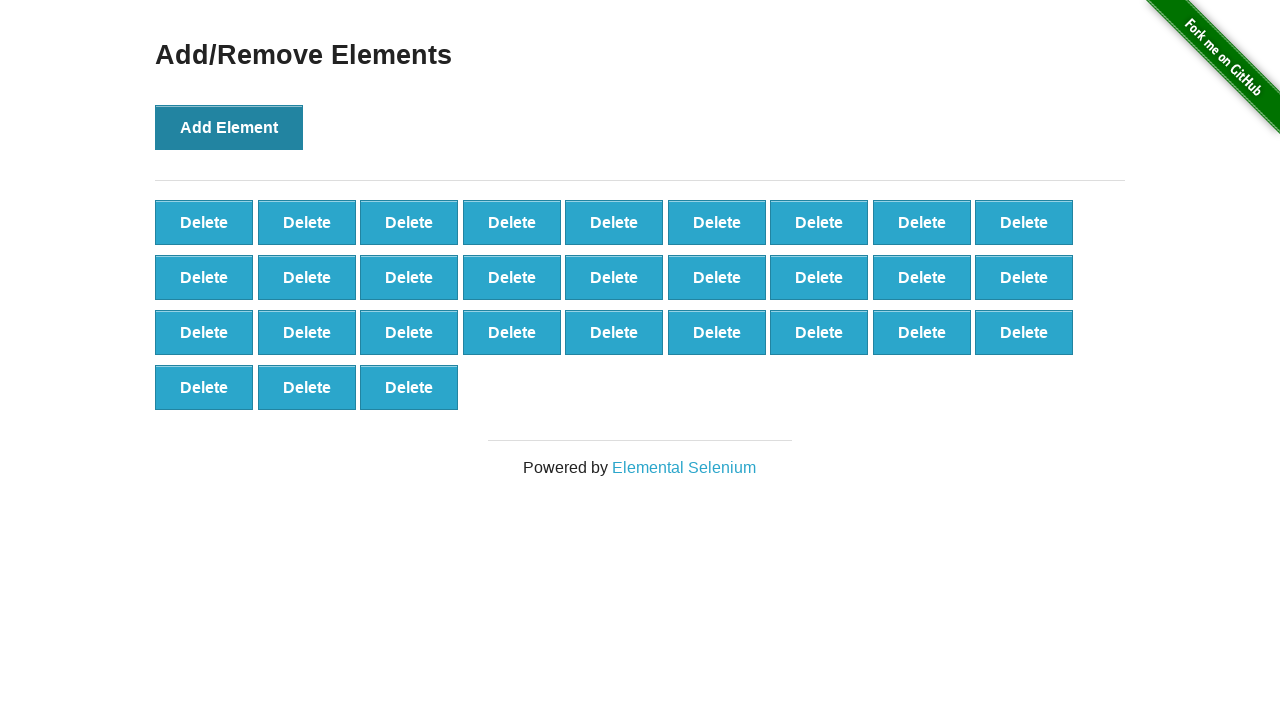

Clicked Add Element button (iteration 31/100) at (229, 127) on button[onclick='addElement()']
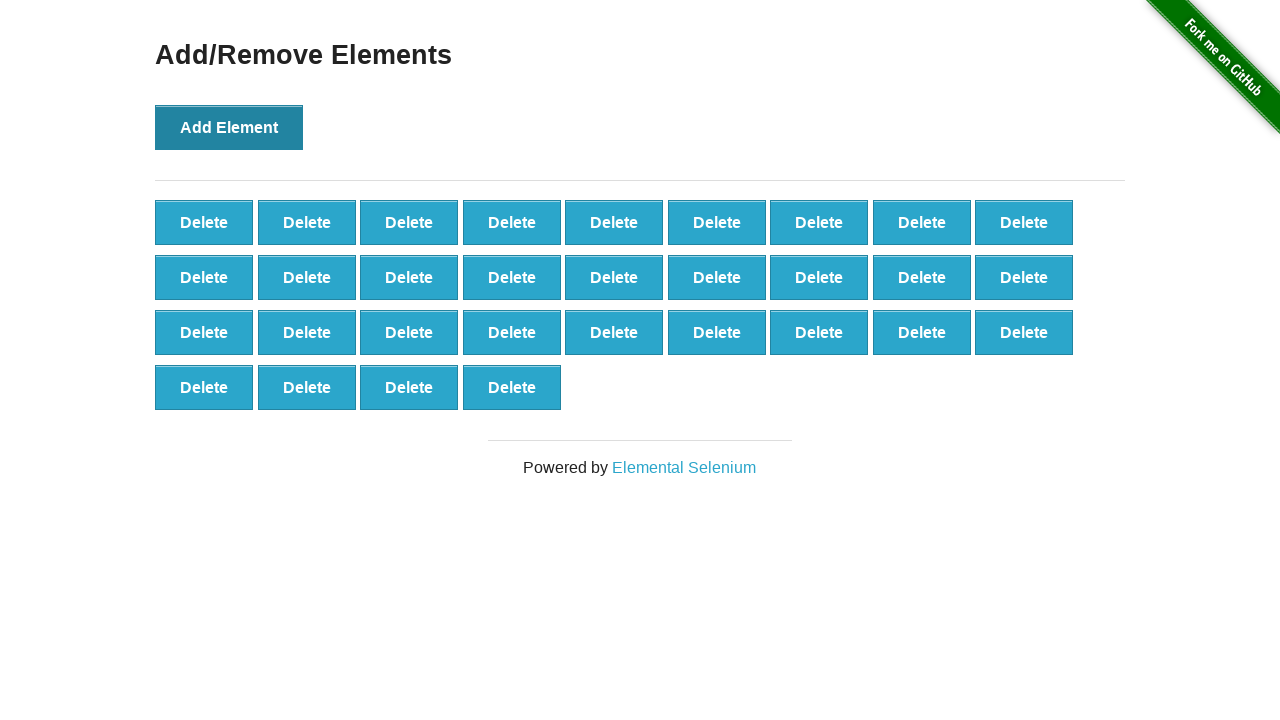

Clicked Add Element button (iteration 32/100) at (229, 127) on button[onclick='addElement()']
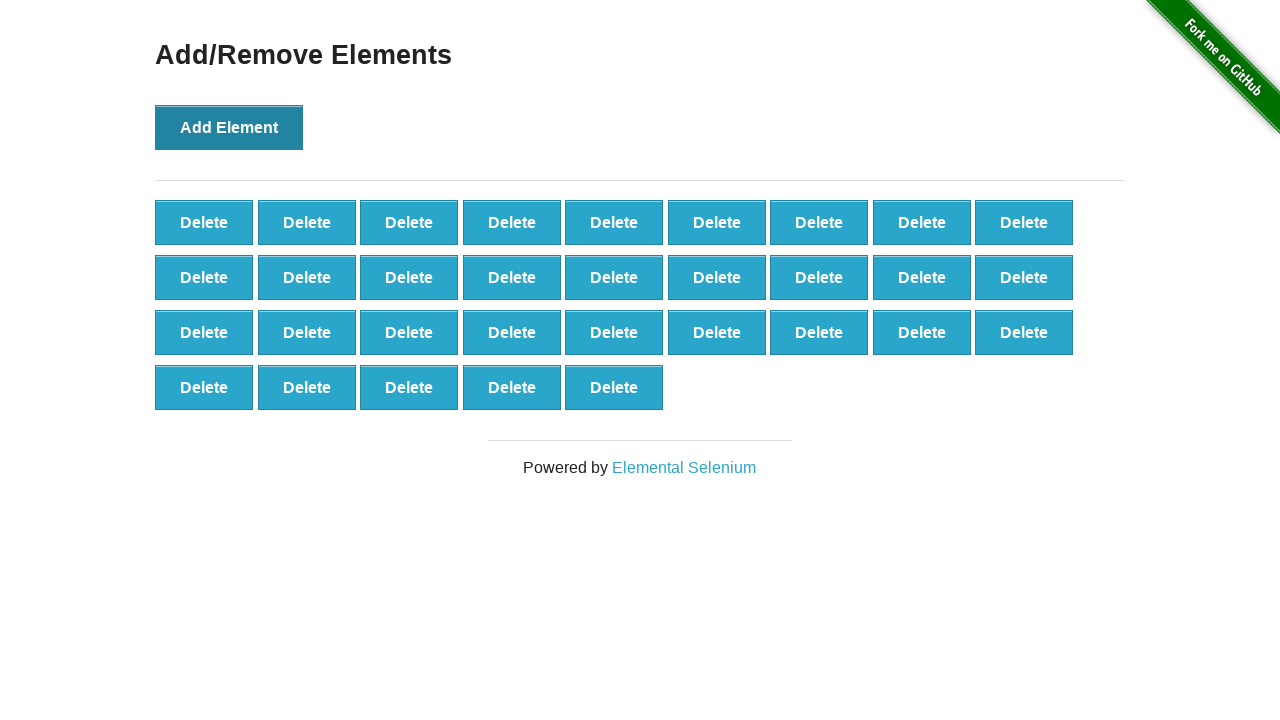

Clicked Add Element button (iteration 33/100) at (229, 127) on button[onclick='addElement()']
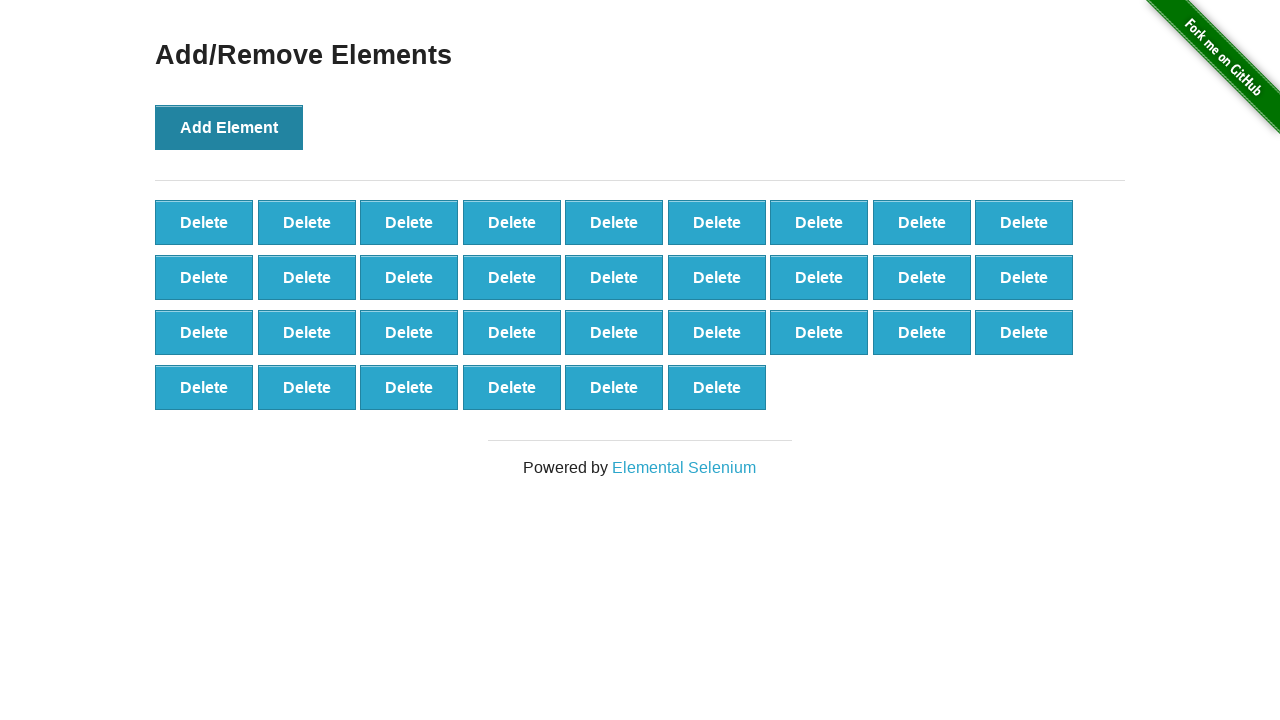

Clicked Add Element button (iteration 34/100) at (229, 127) on button[onclick='addElement()']
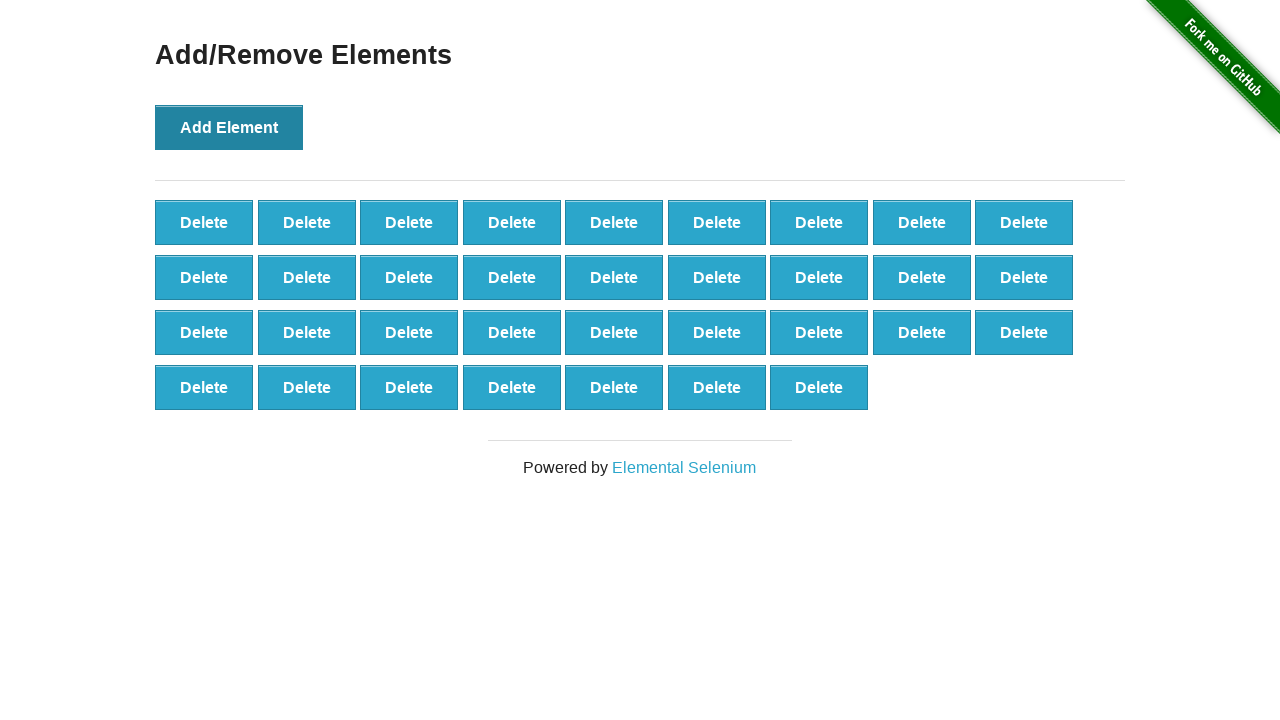

Clicked Add Element button (iteration 35/100) at (229, 127) on button[onclick='addElement()']
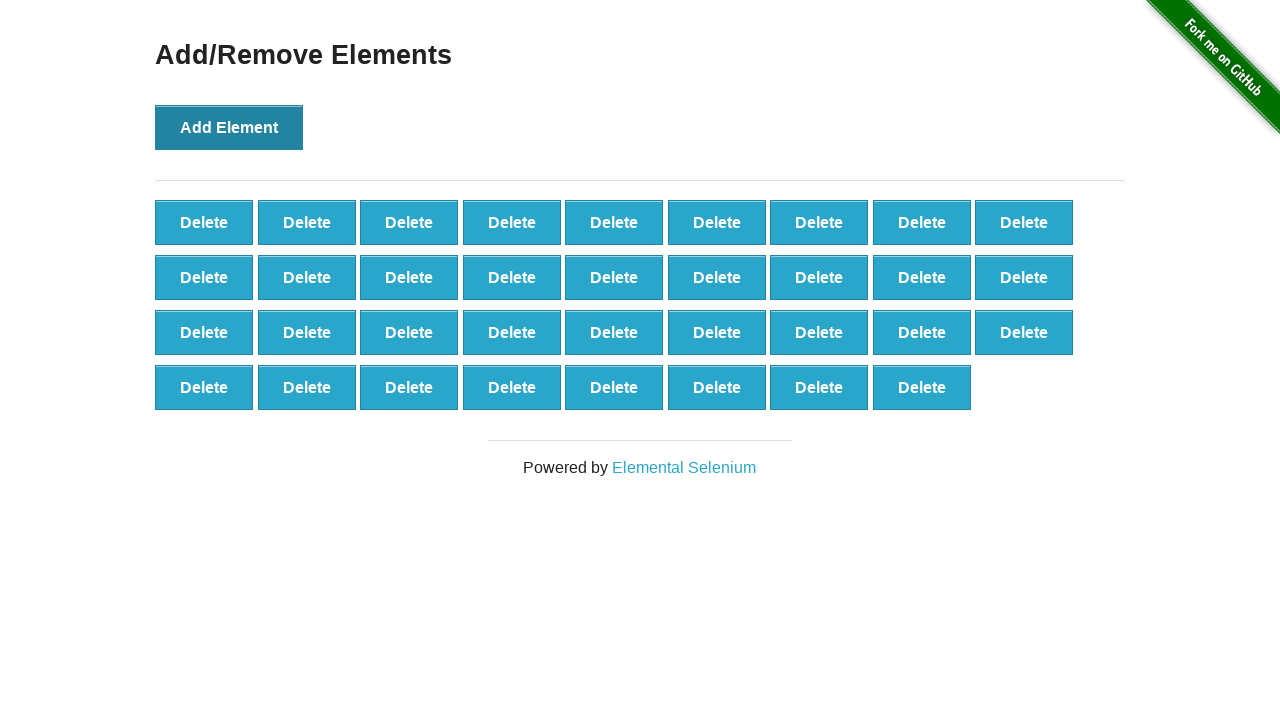

Clicked Add Element button (iteration 36/100) at (229, 127) on button[onclick='addElement()']
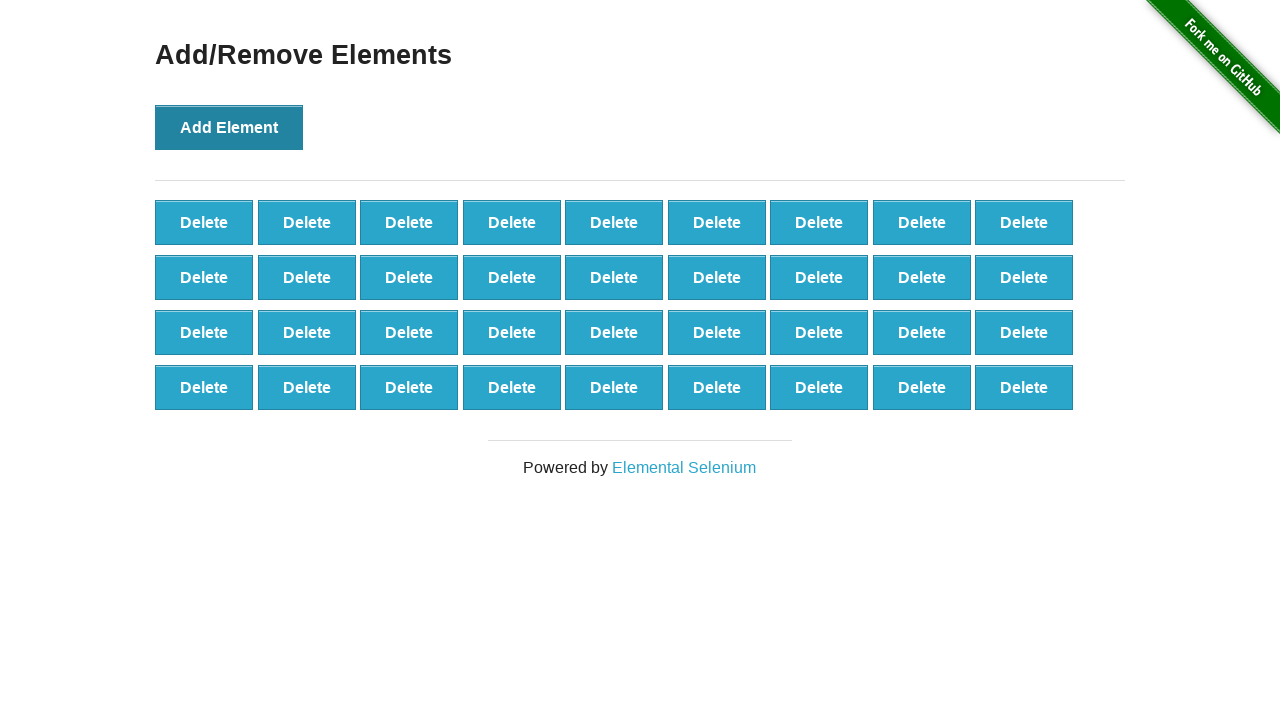

Clicked Add Element button (iteration 37/100) at (229, 127) on button[onclick='addElement()']
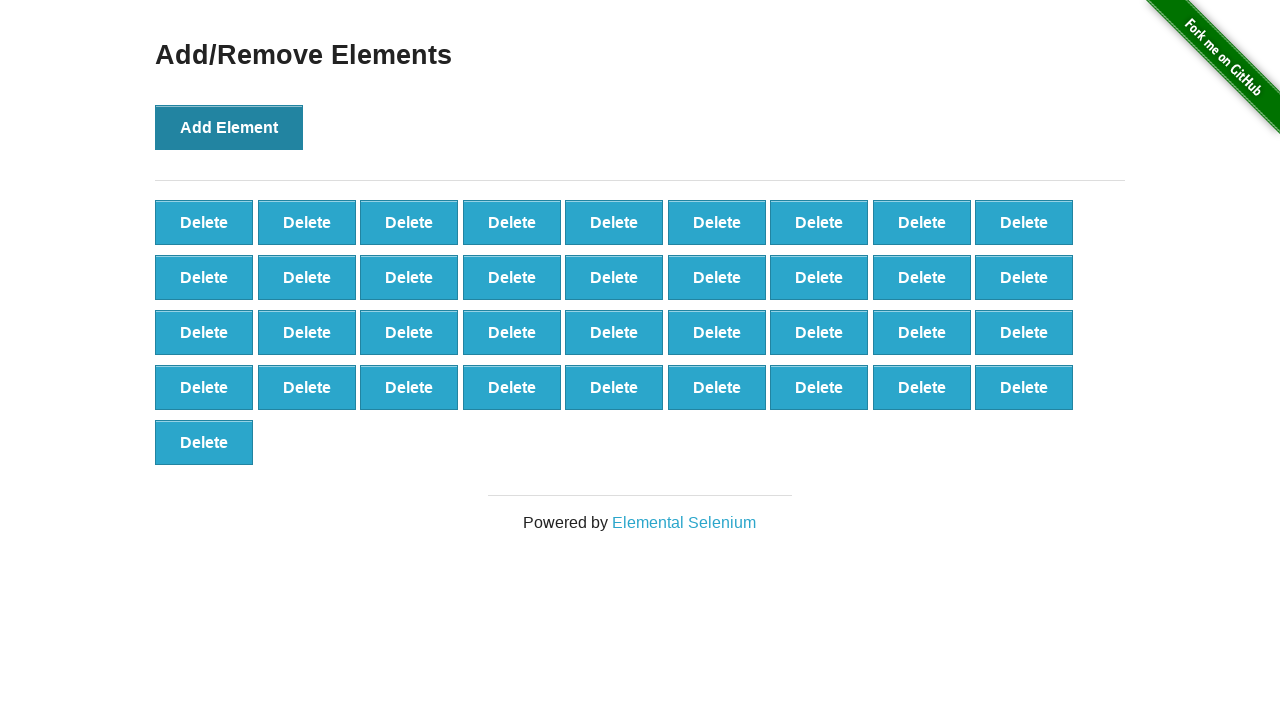

Clicked Add Element button (iteration 38/100) at (229, 127) on button[onclick='addElement()']
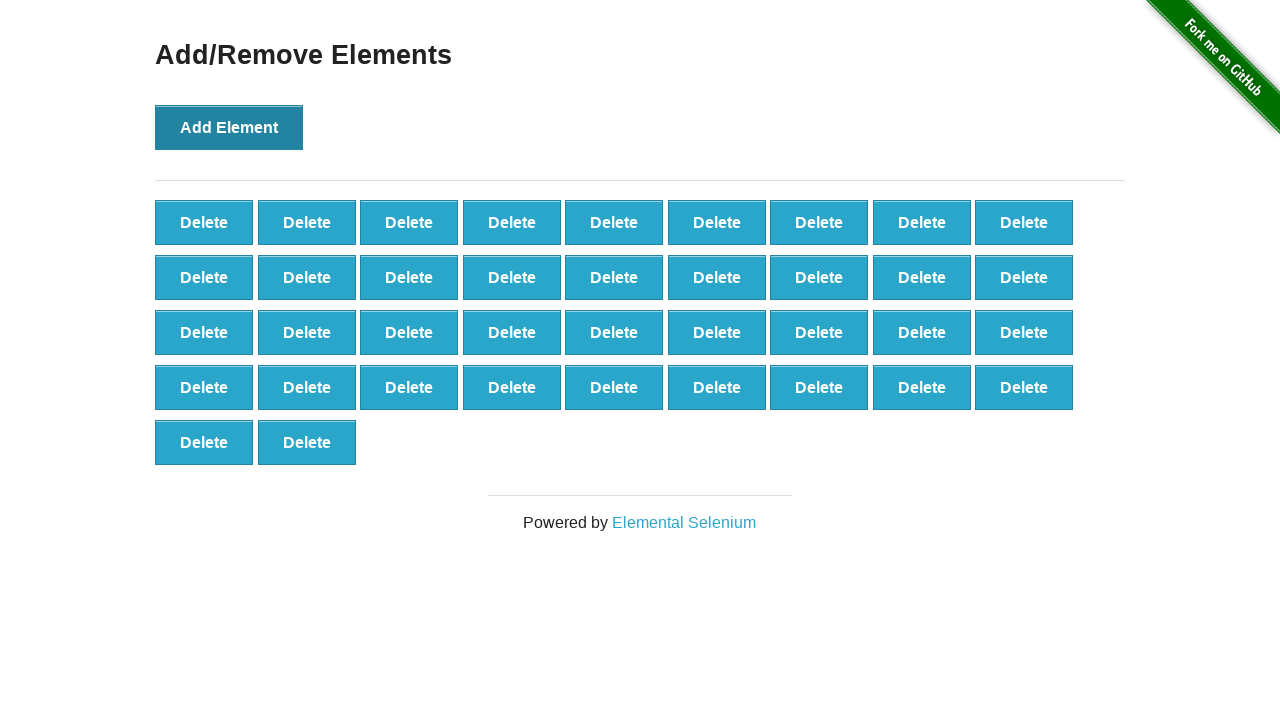

Clicked Add Element button (iteration 39/100) at (229, 127) on button[onclick='addElement()']
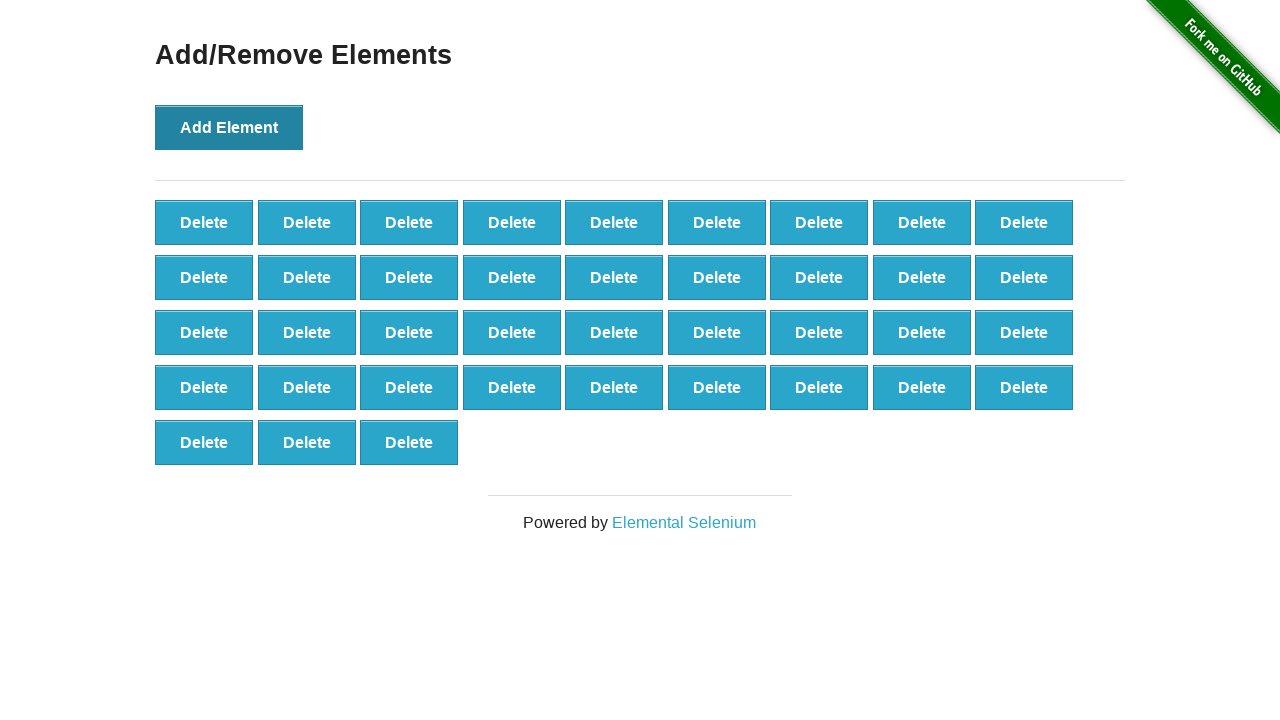

Clicked Add Element button (iteration 40/100) at (229, 127) on button[onclick='addElement()']
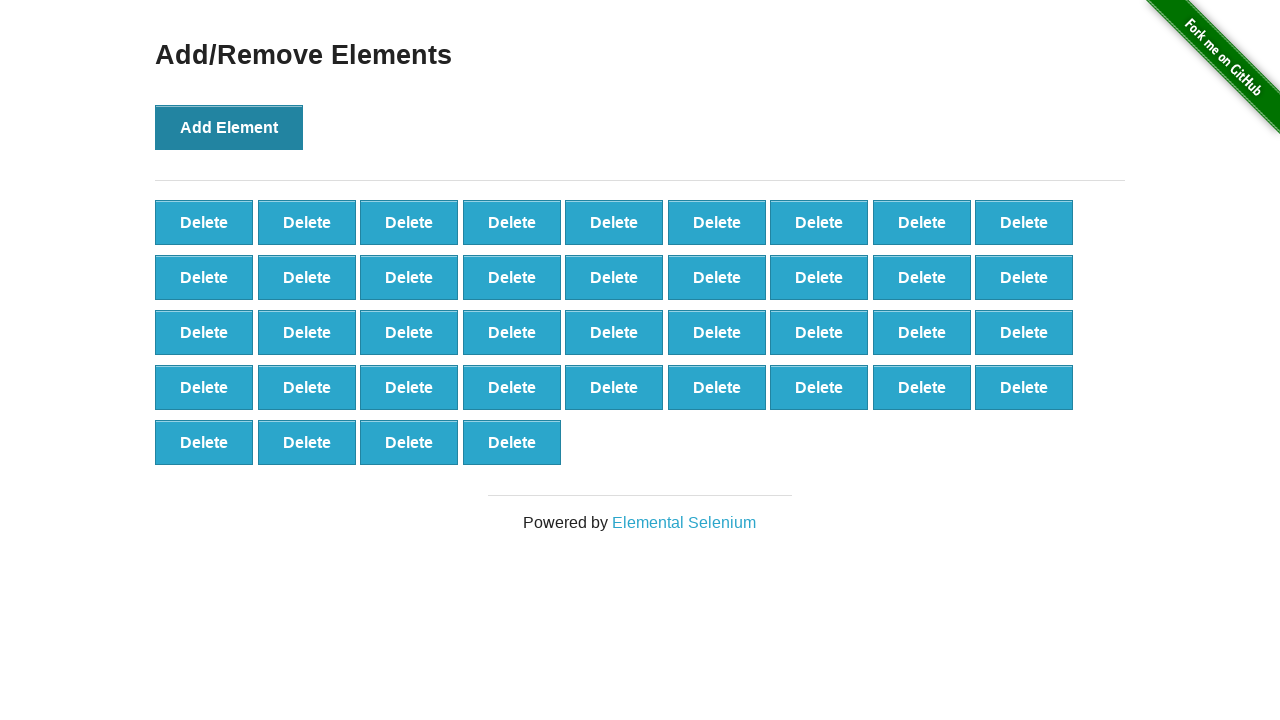

Clicked Add Element button (iteration 41/100) at (229, 127) on button[onclick='addElement()']
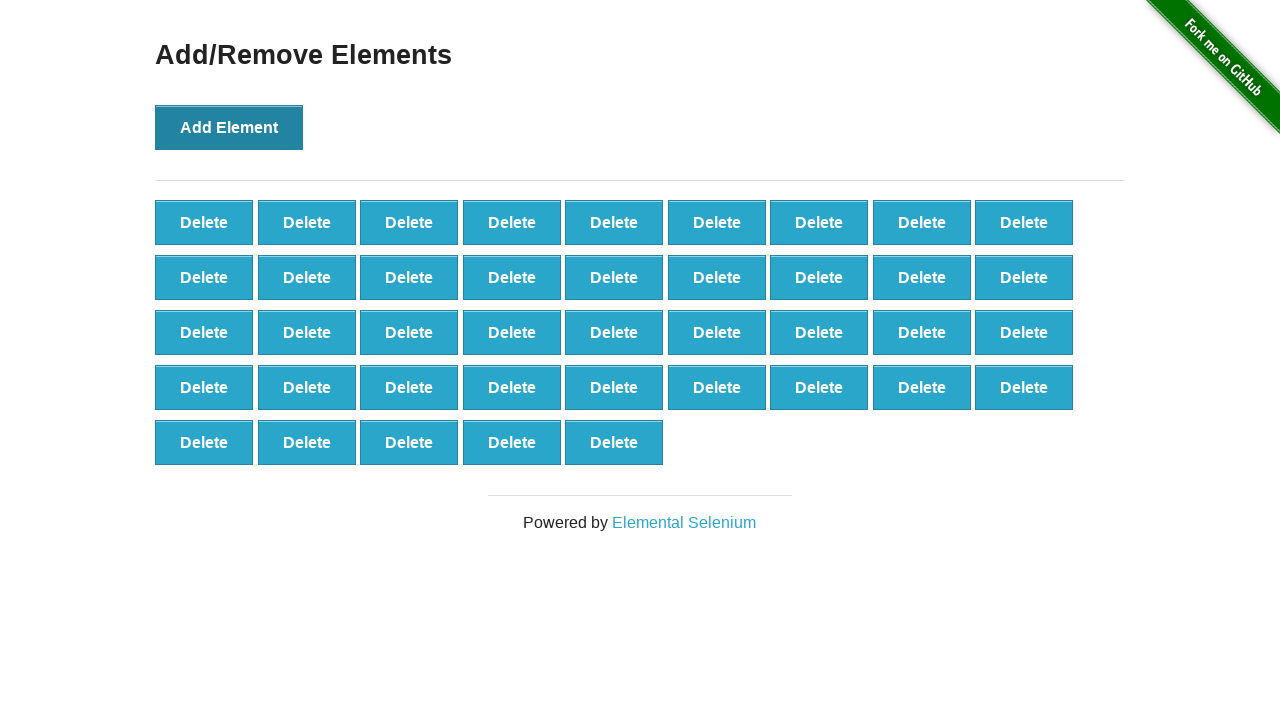

Clicked Add Element button (iteration 42/100) at (229, 127) on button[onclick='addElement()']
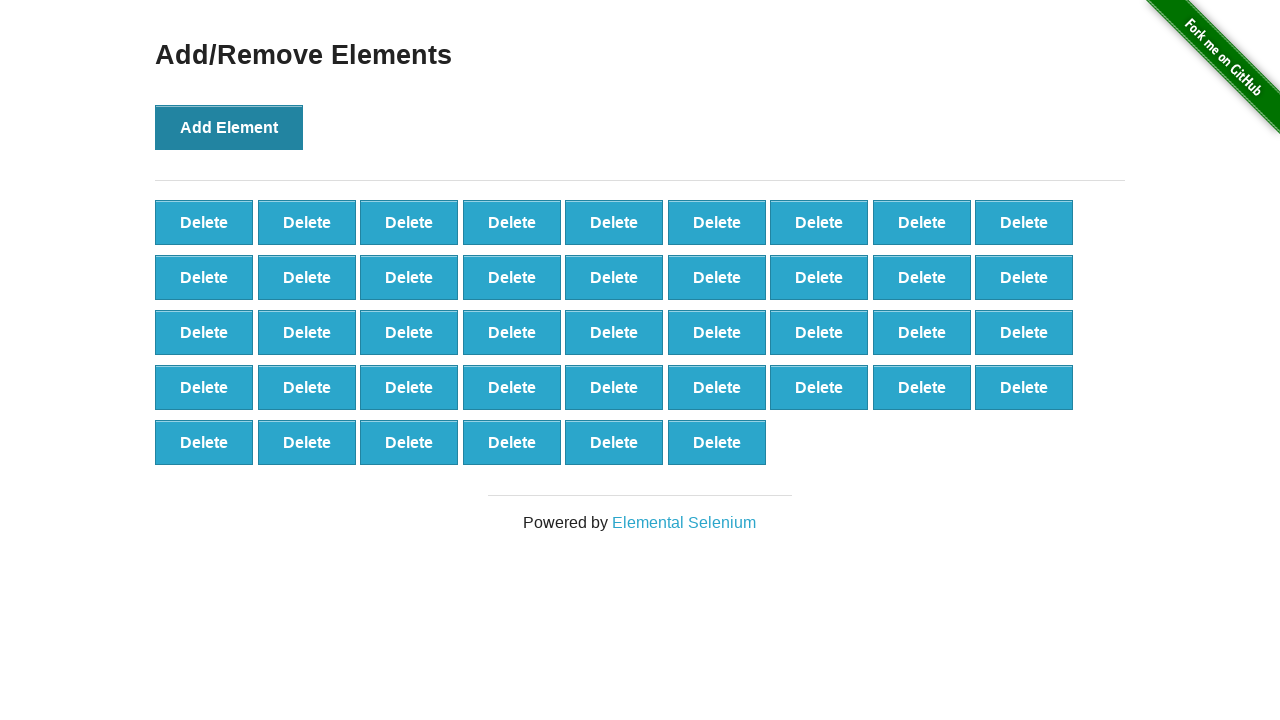

Clicked Add Element button (iteration 43/100) at (229, 127) on button[onclick='addElement()']
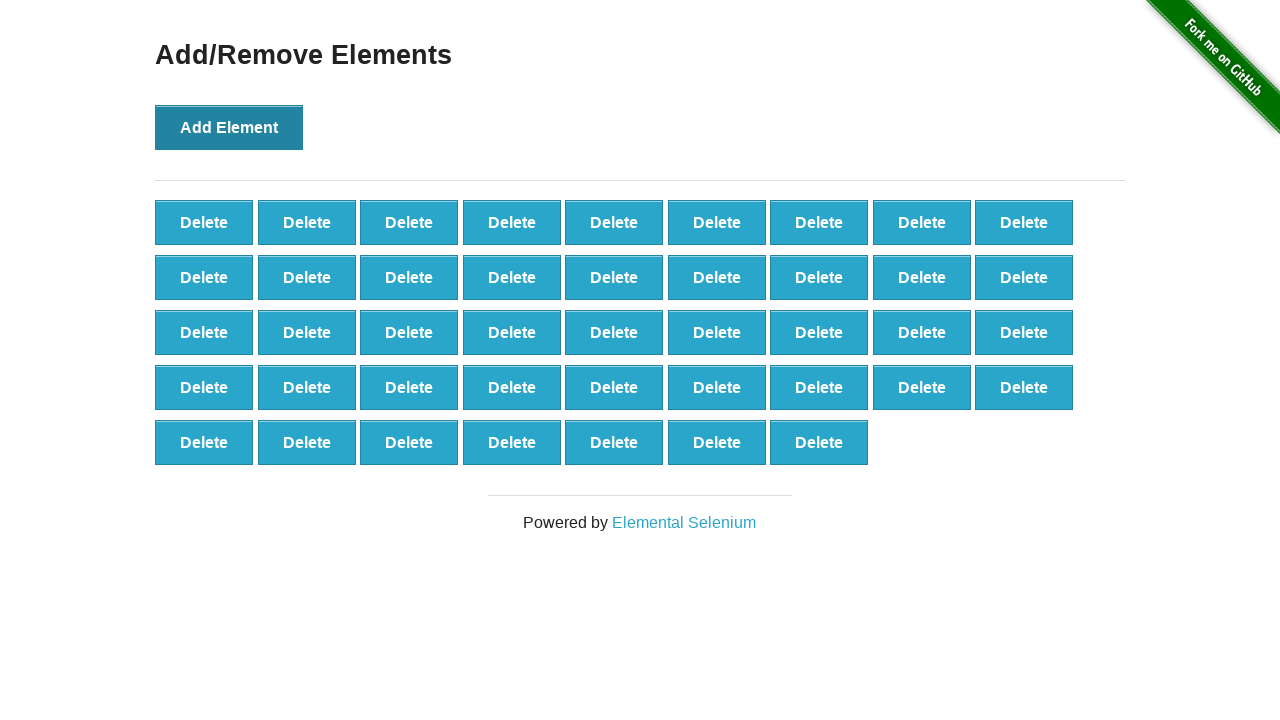

Clicked Add Element button (iteration 44/100) at (229, 127) on button[onclick='addElement()']
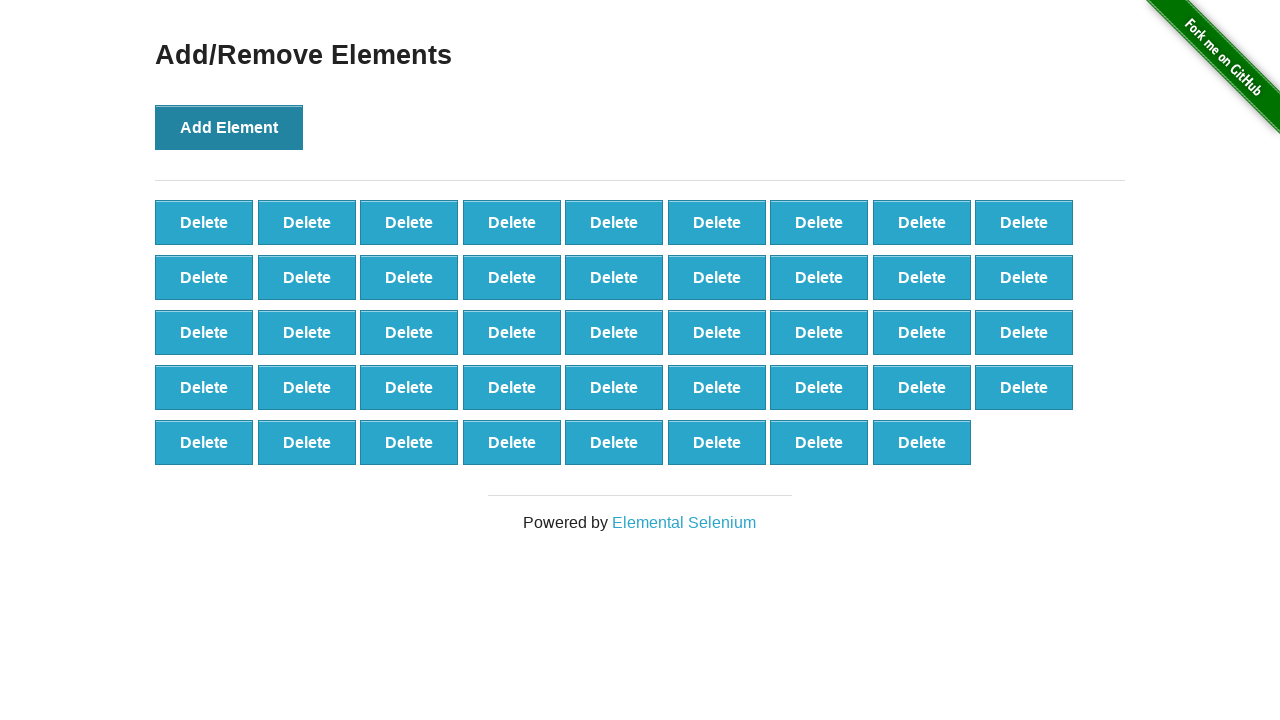

Clicked Add Element button (iteration 45/100) at (229, 127) on button[onclick='addElement()']
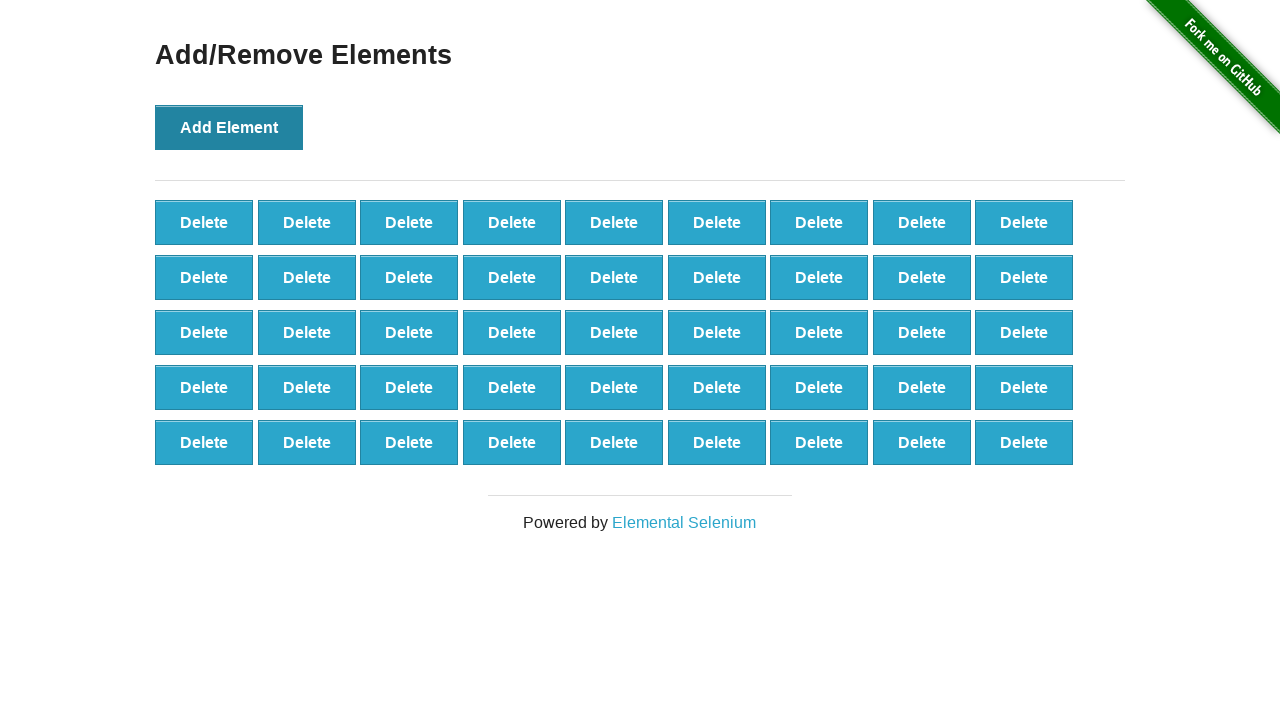

Clicked Add Element button (iteration 46/100) at (229, 127) on button[onclick='addElement()']
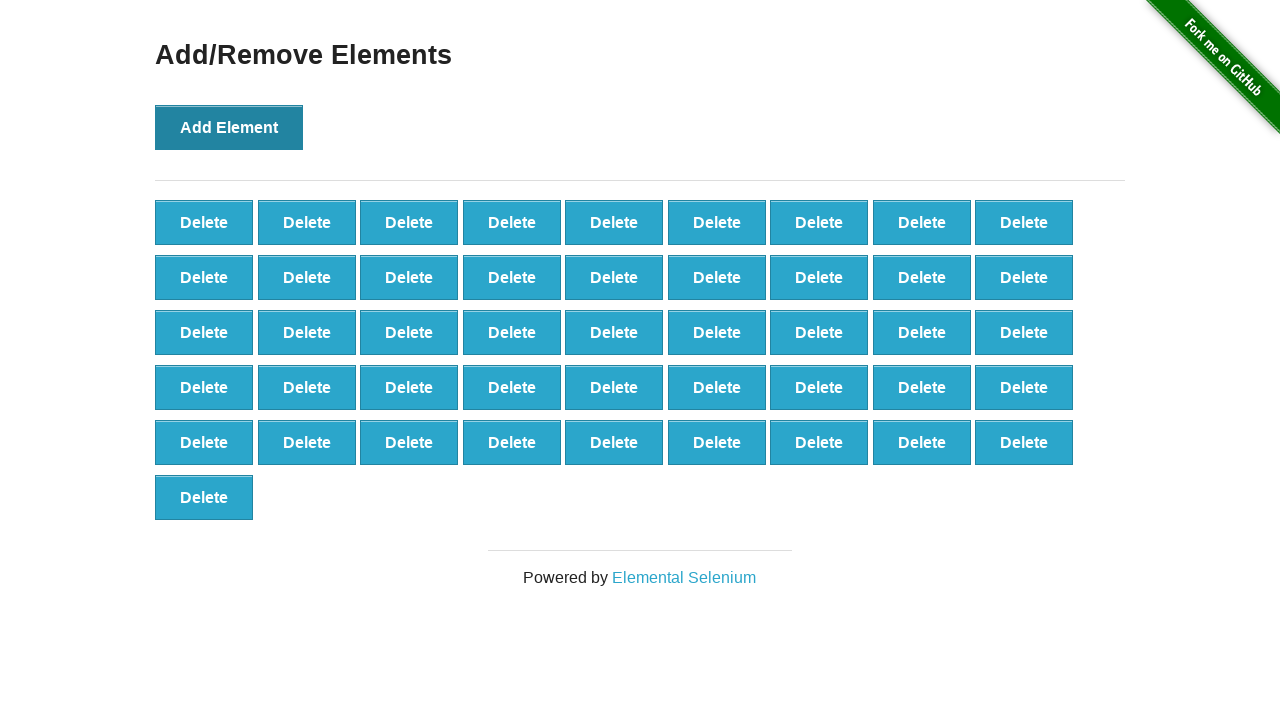

Clicked Add Element button (iteration 47/100) at (229, 127) on button[onclick='addElement()']
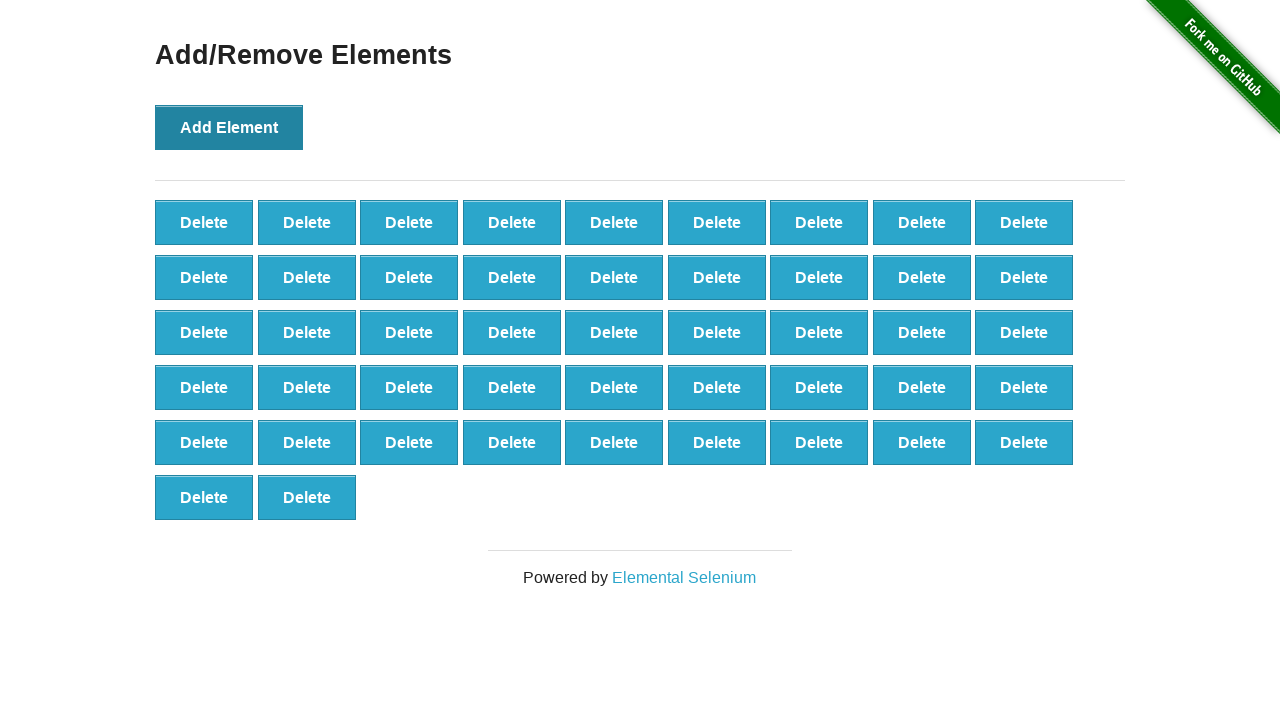

Clicked Add Element button (iteration 48/100) at (229, 127) on button[onclick='addElement()']
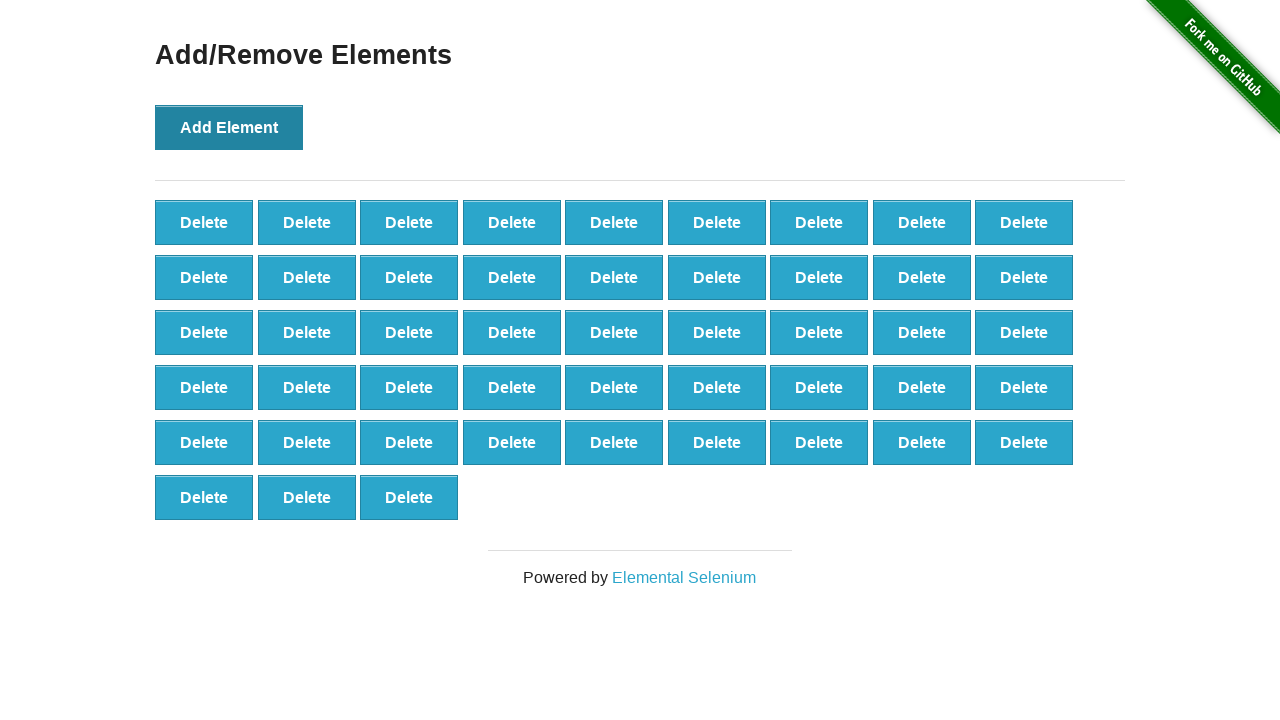

Clicked Add Element button (iteration 49/100) at (229, 127) on button[onclick='addElement()']
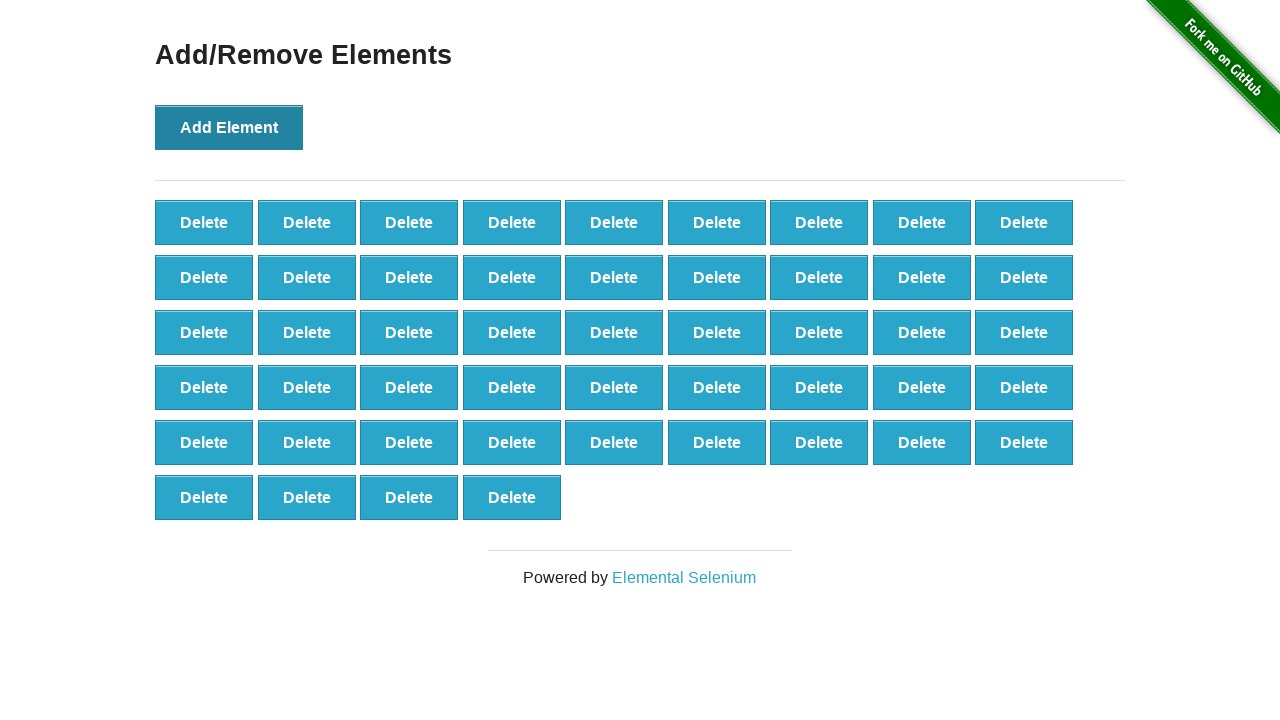

Clicked Add Element button (iteration 50/100) at (229, 127) on button[onclick='addElement()']
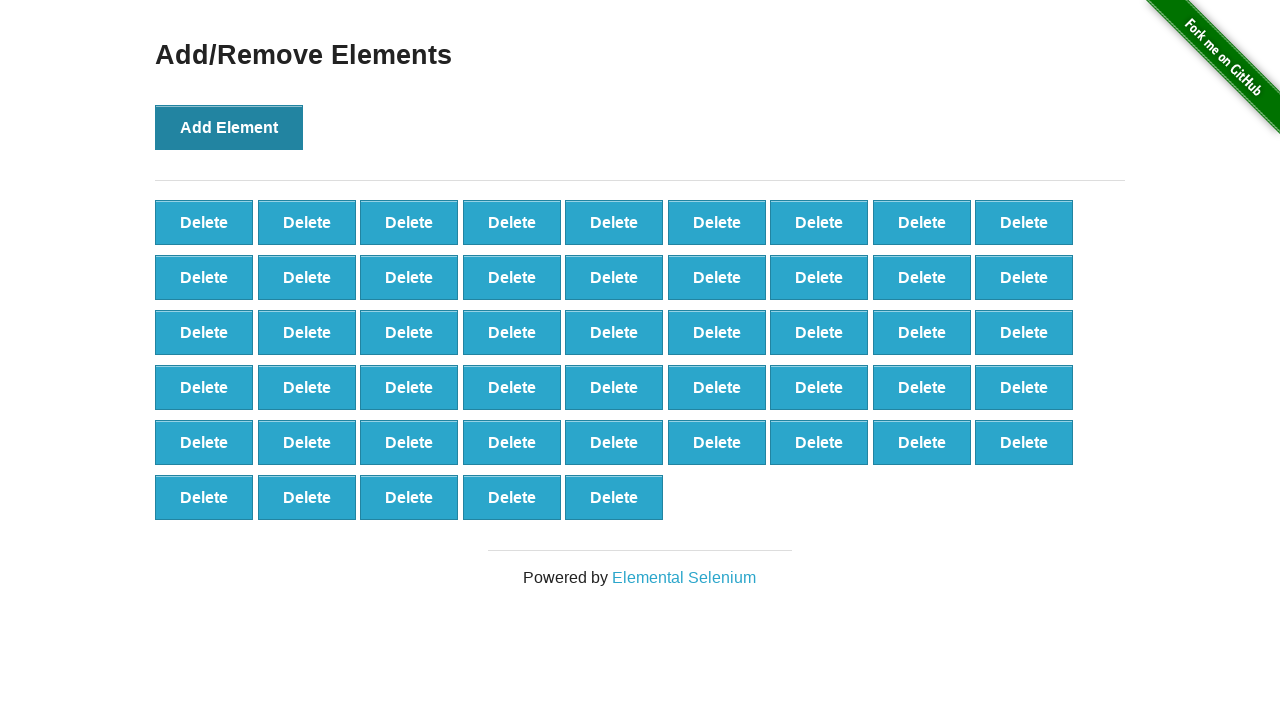

Clicked Add Element button (iteration 51/100) at (229, 127) on button[onclick='addElement()']
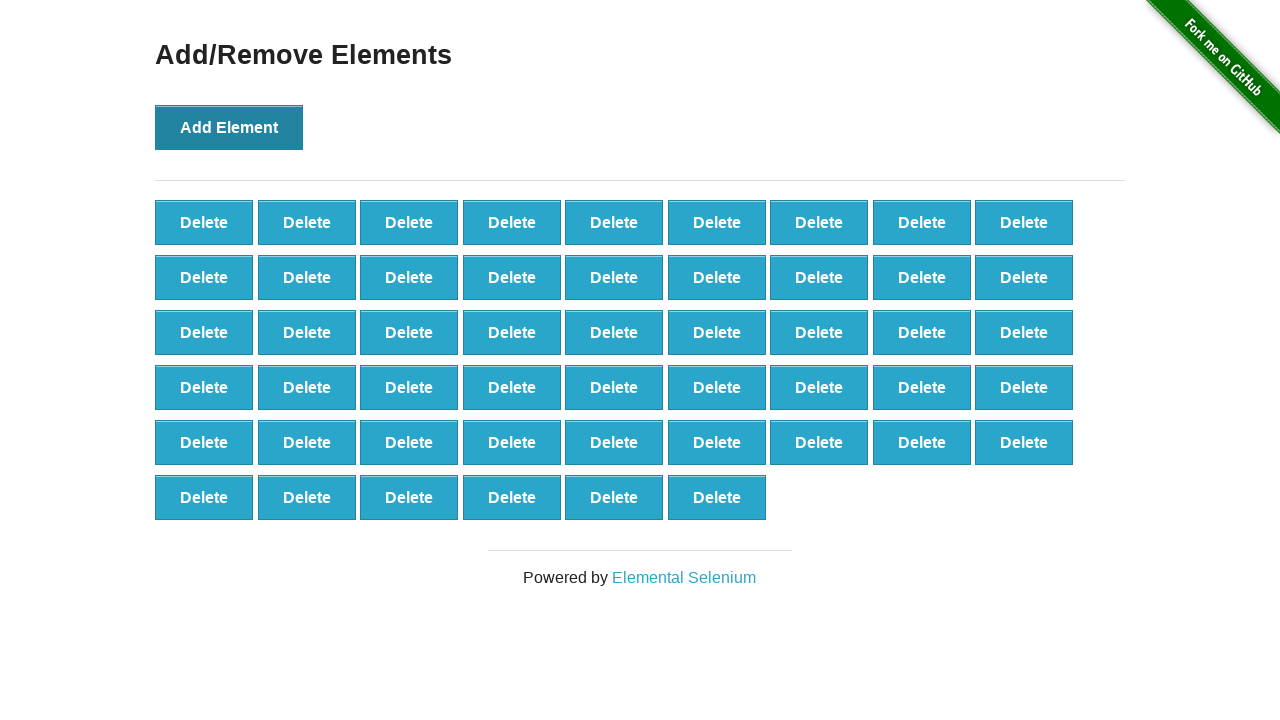

Clicked Add Element button (iteration 52/100) at (229, 127) on button[onclick='addElement()']
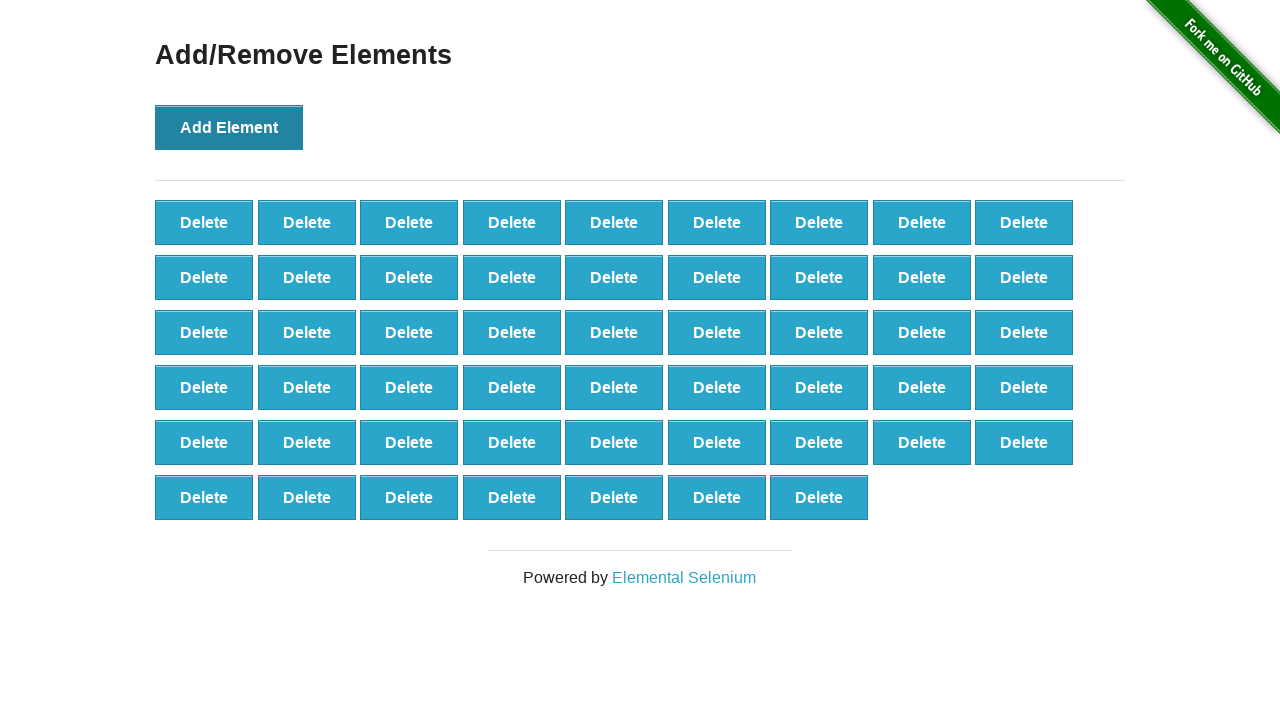

Clicked Add Element button (iteration 53/100) at (229, 127) on button[onclick='addElement()']
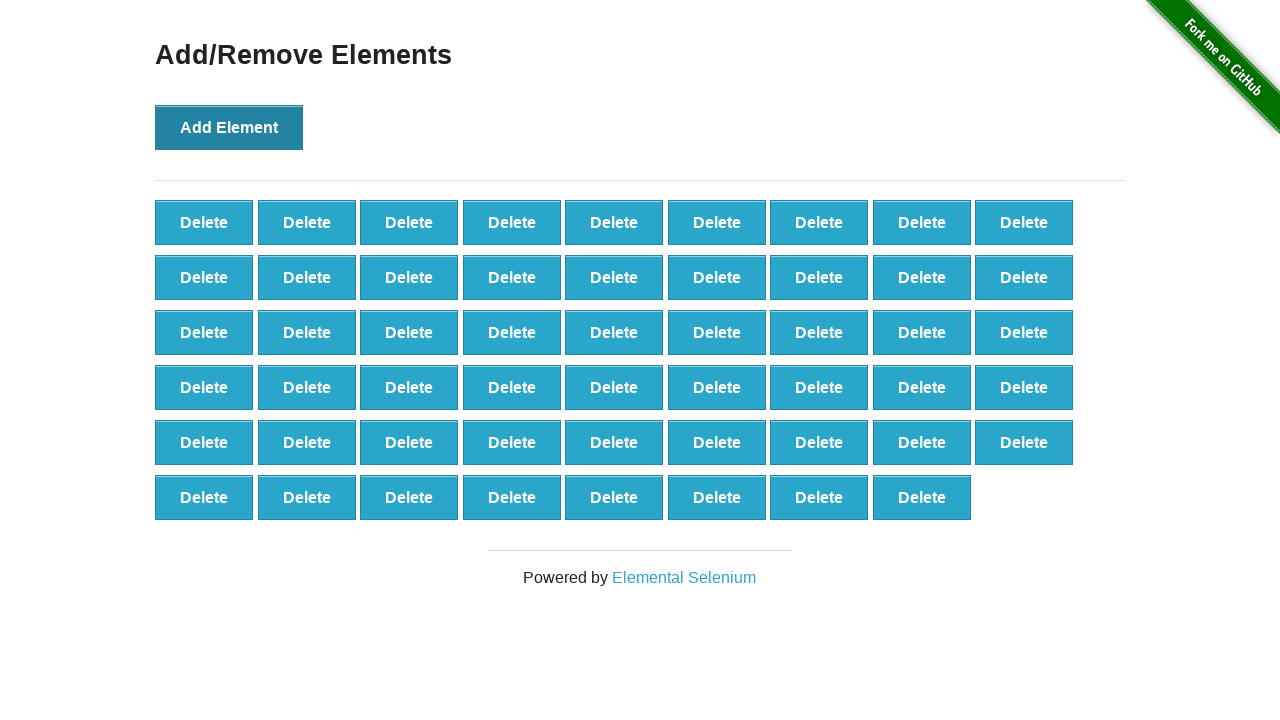

Clicked Add Element button (iteration 54/100) at (229, 127) on button[onclick='addElement()']
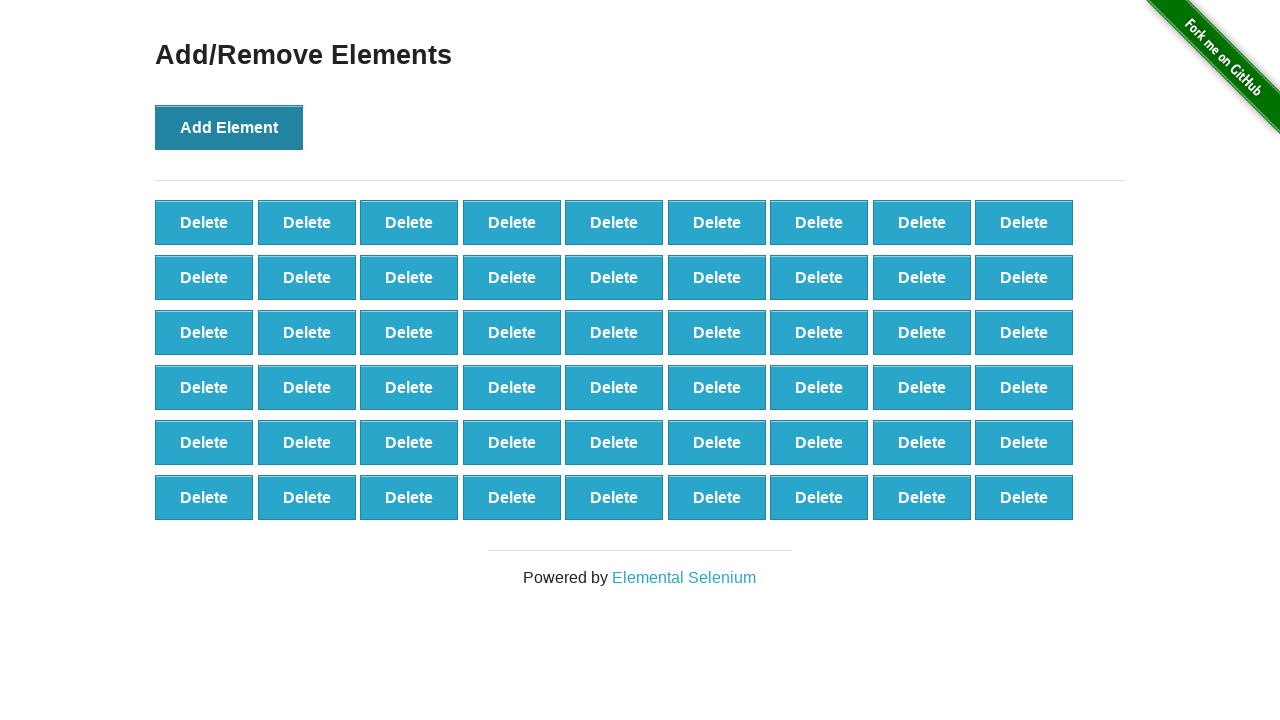

Clicked Add Element button (iteration 55/100) at (229, 127) on button[onclick='addElement()']
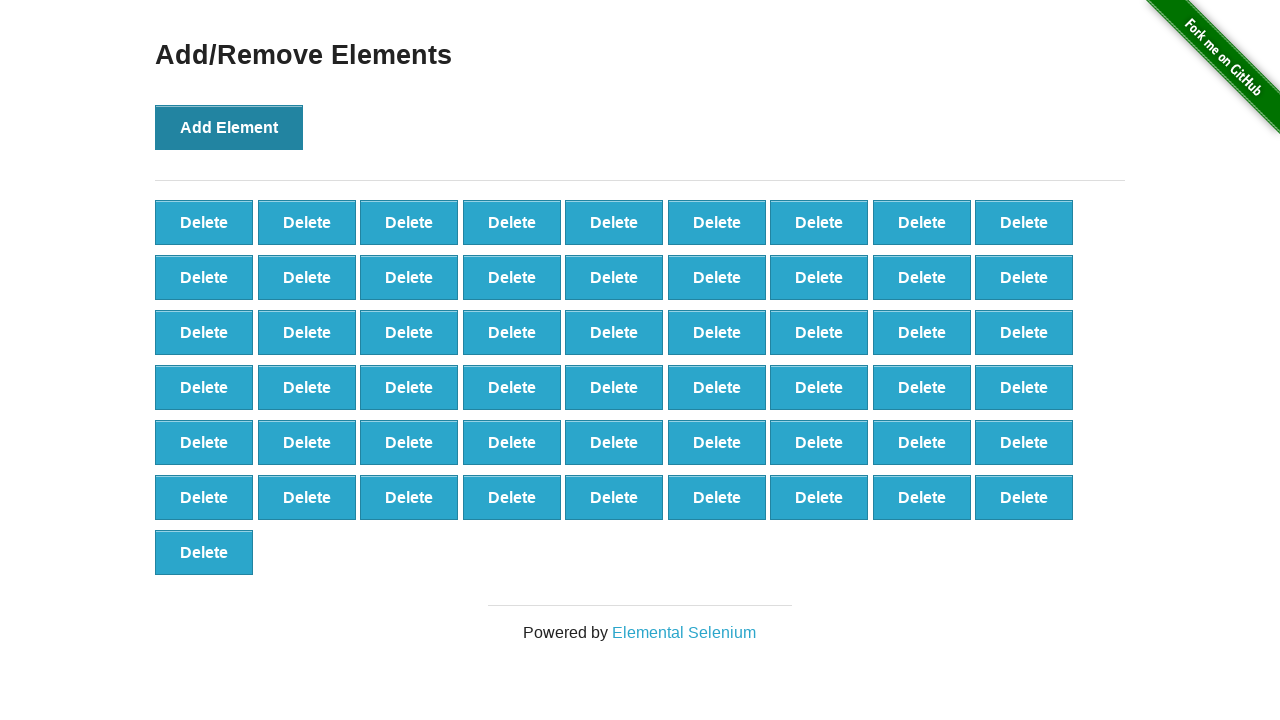

Clicked Add Element button (iteration 56/100) at (229, 127) on button[onclick='addElement()']
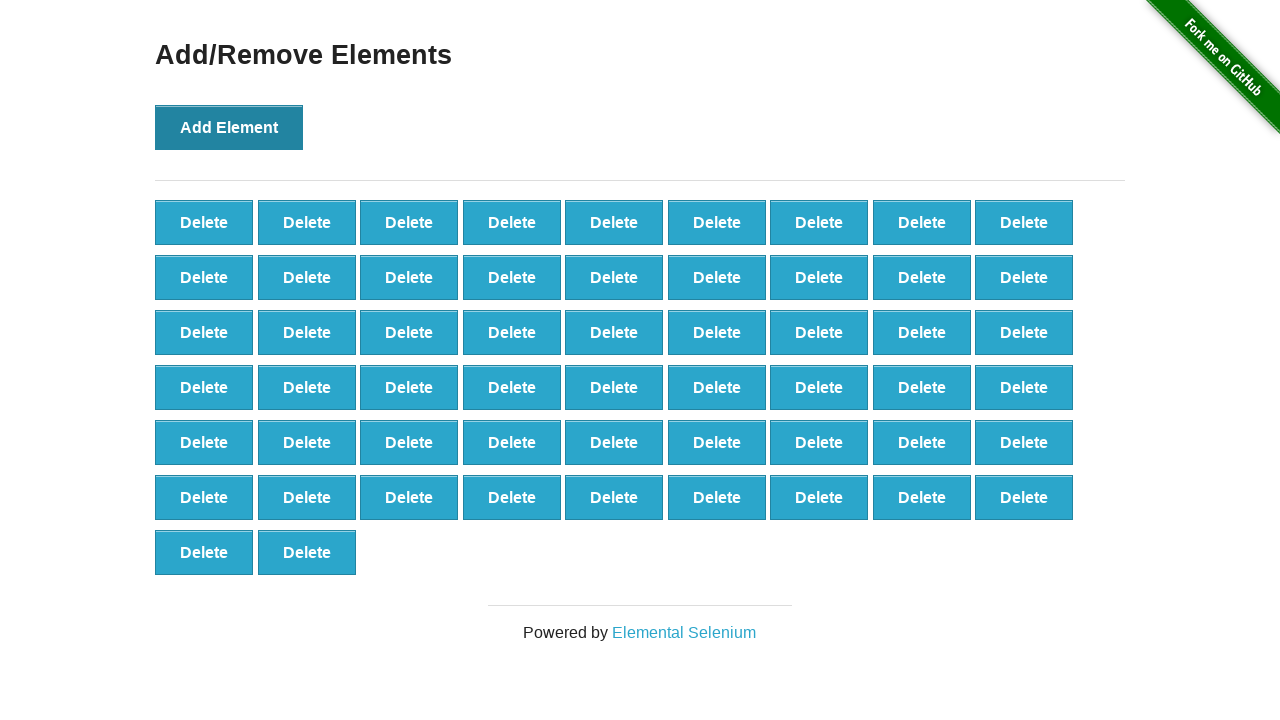

Clicked Add Element button (iteration 57/100) at (229, 127) on button[onclick='addElement()']
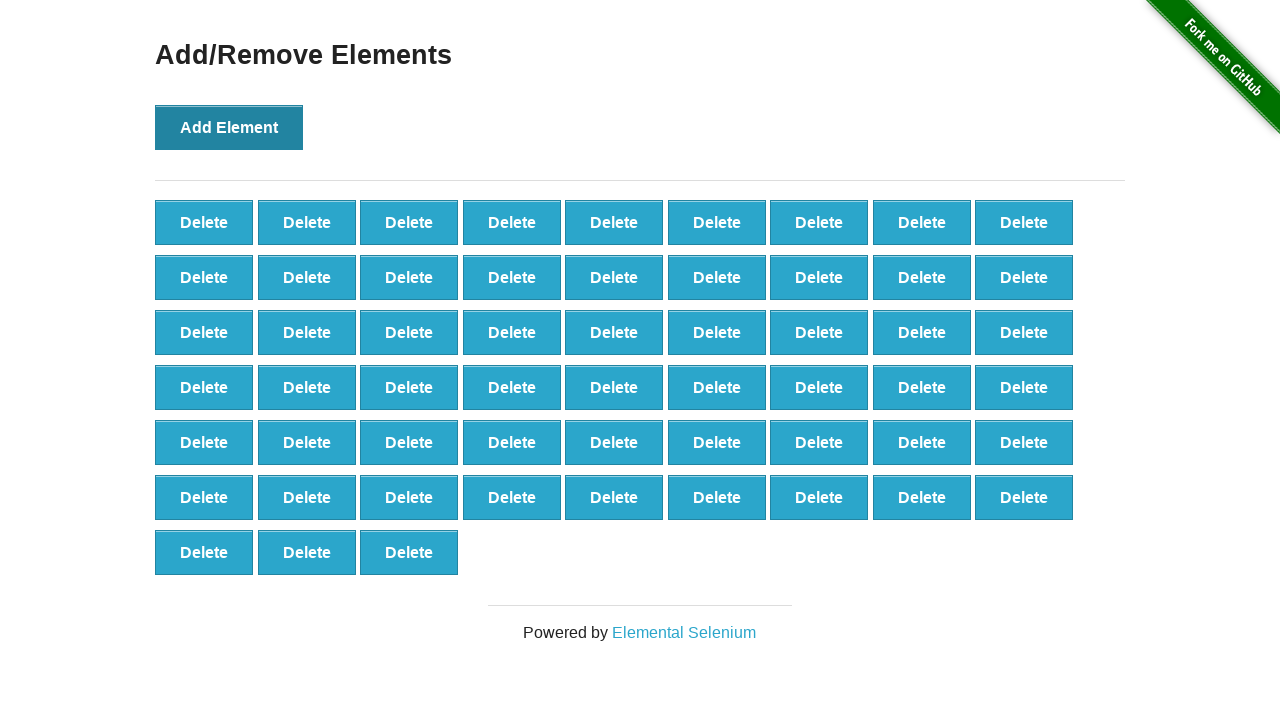

Clicked Add Element button (iteration 58/100) at (229, 127) on button[onclick='addElement()']
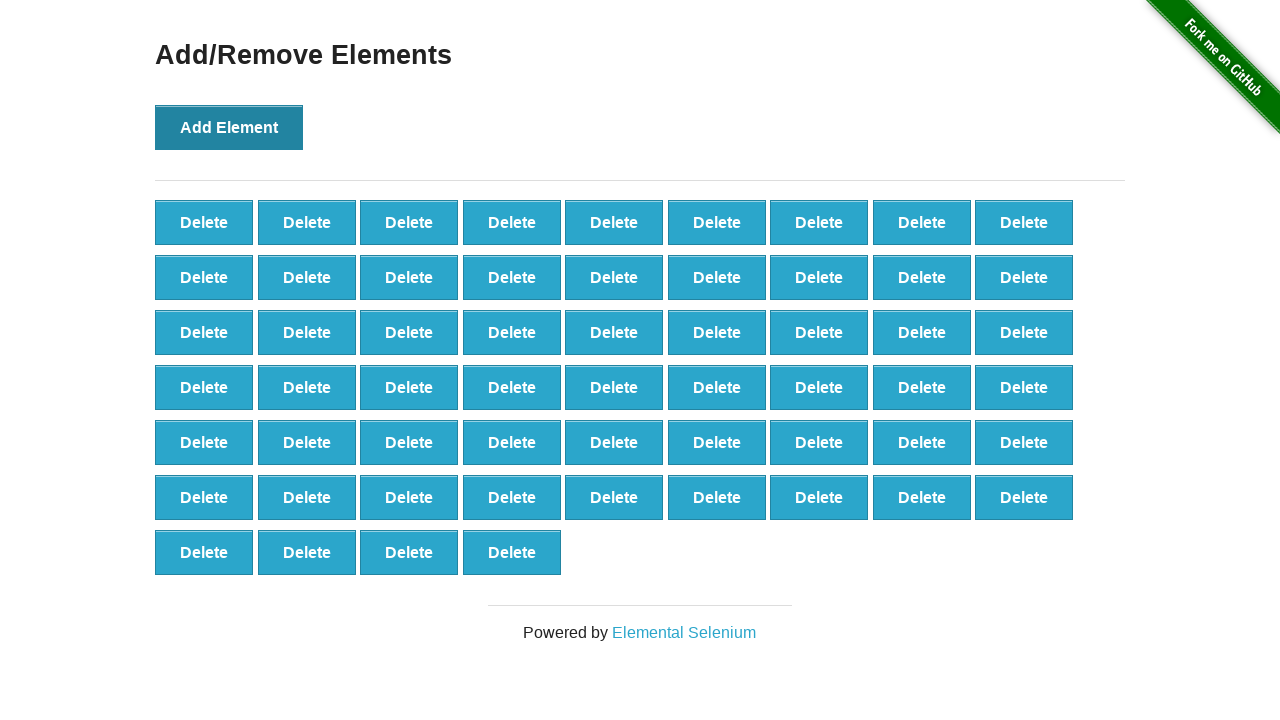

Clicked Add Element button (iteration 59/100) at (229, 127) on button[onclick='addElement()']
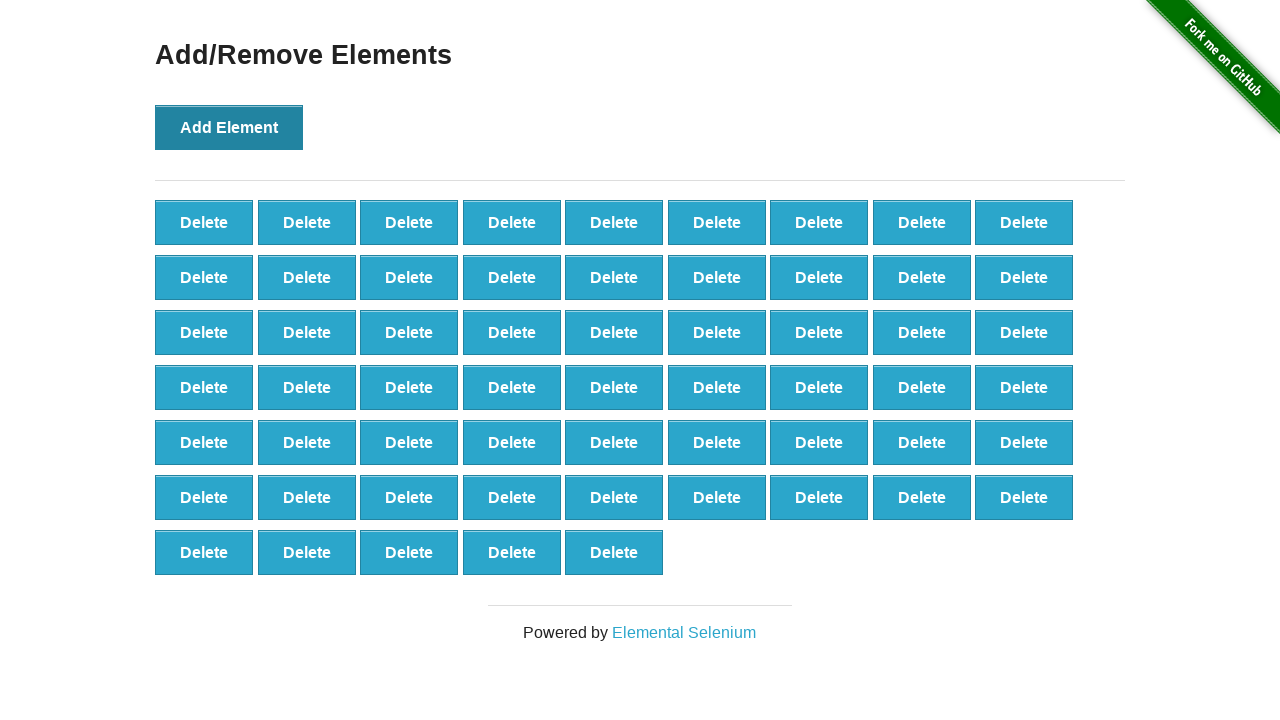

Clicked Add Element button (iteration 60/100) at (229, 127) on button[onclick='addElement()']
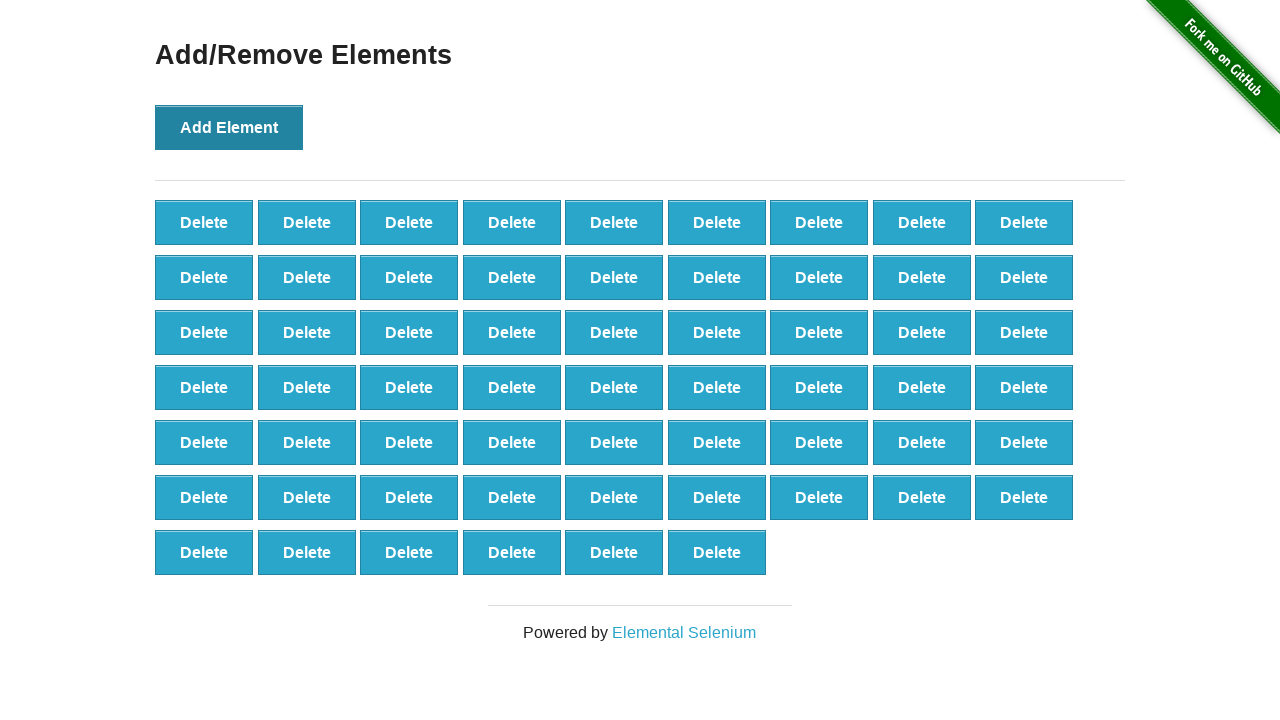

Clicked Add Element button (iteration 61/100) at (229, 127) on button[onclick='addElement()']
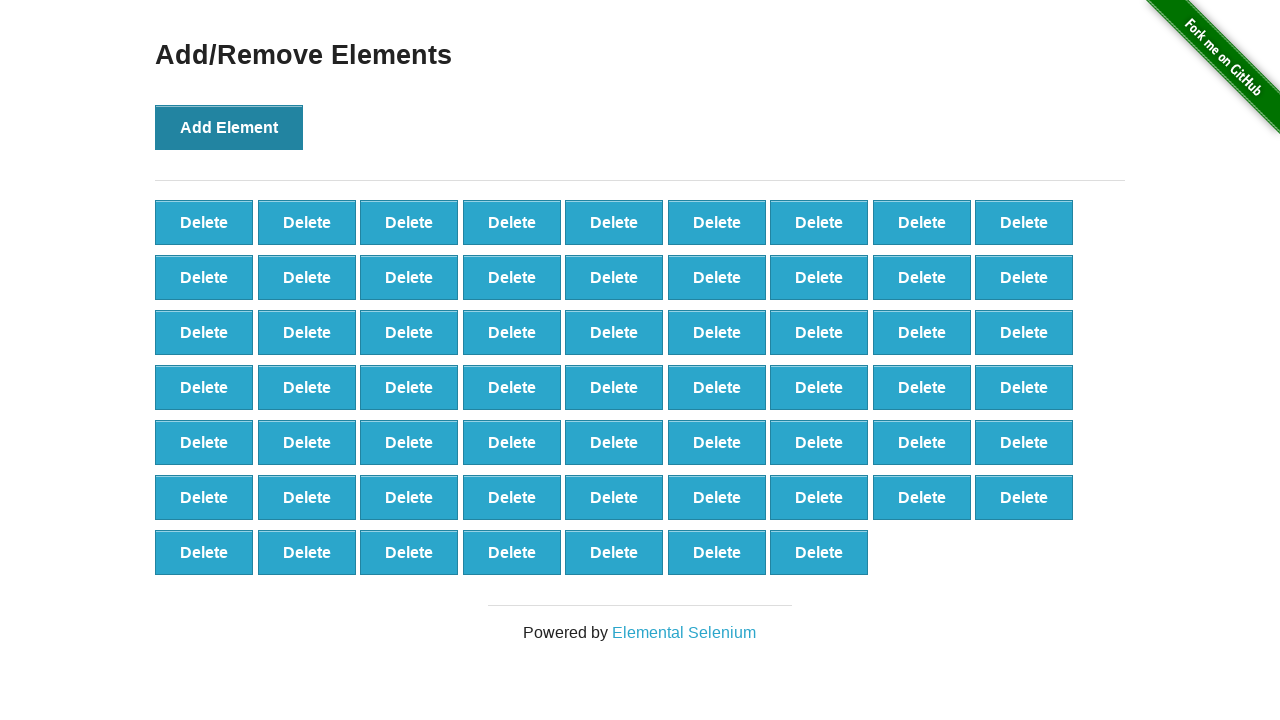

Clicked Add Element button (iteration 62/100) at (229, 127) on button[onclick='addElement()']
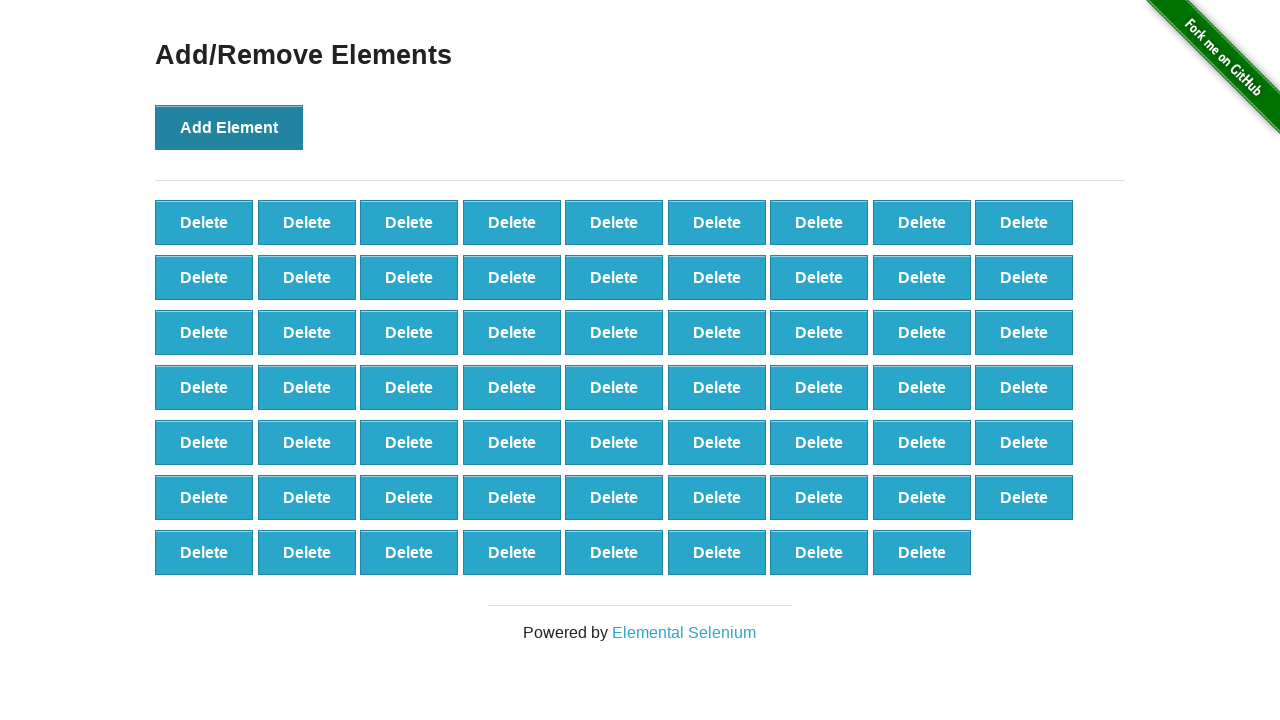

Clicked Add Element button (iteration 63/100) at (229, 127) on button[onclick='addElement()']
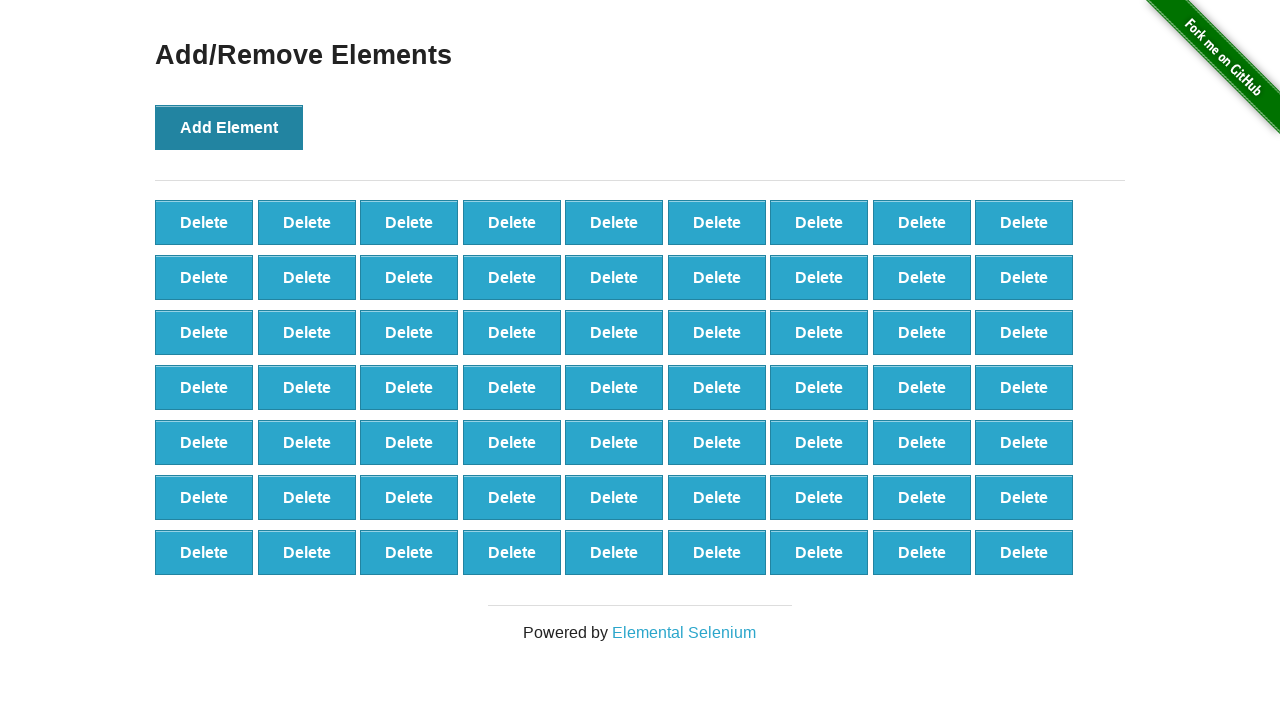

Clicked Add Element button (iteration 64/100) at (229, 127) on button[onclick='addElement()']
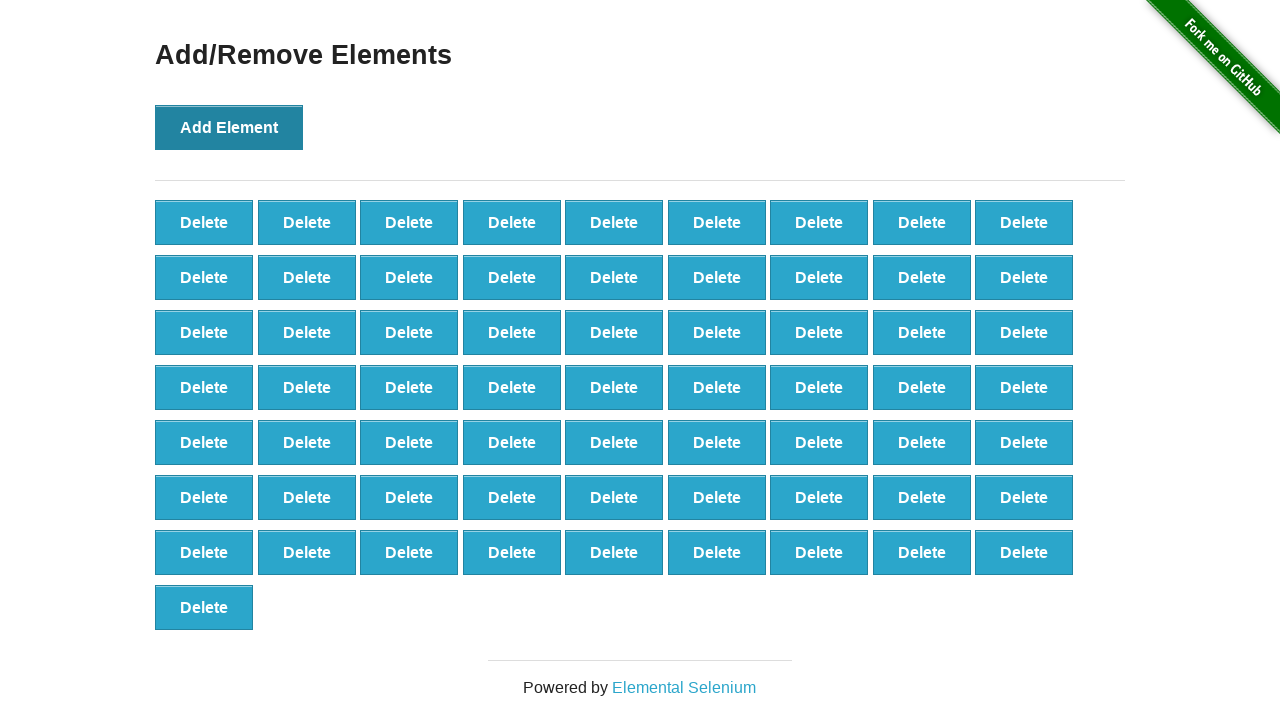

Clicked Add Element button (iteration 65/100) at (229, 127) on button[onclick='addElement()']
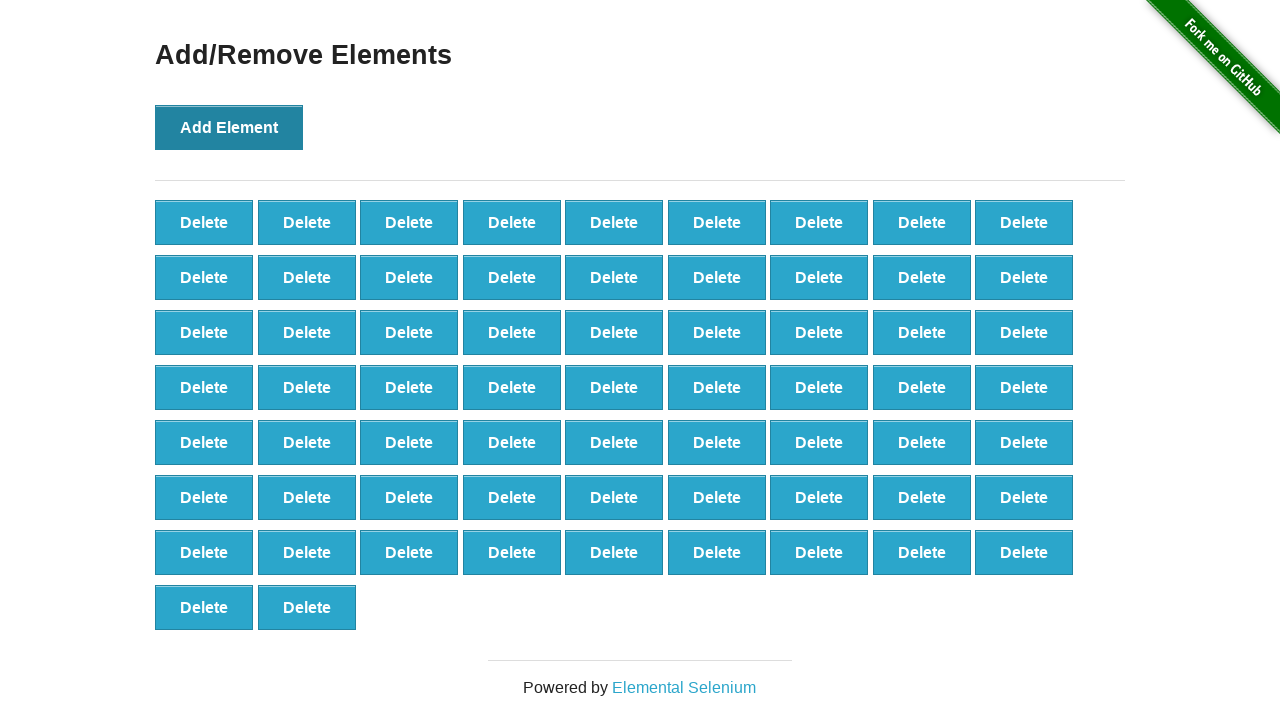

Clicked Add Element button (iteration 66/100) at (229, 127) on button[onclick='addElement()']
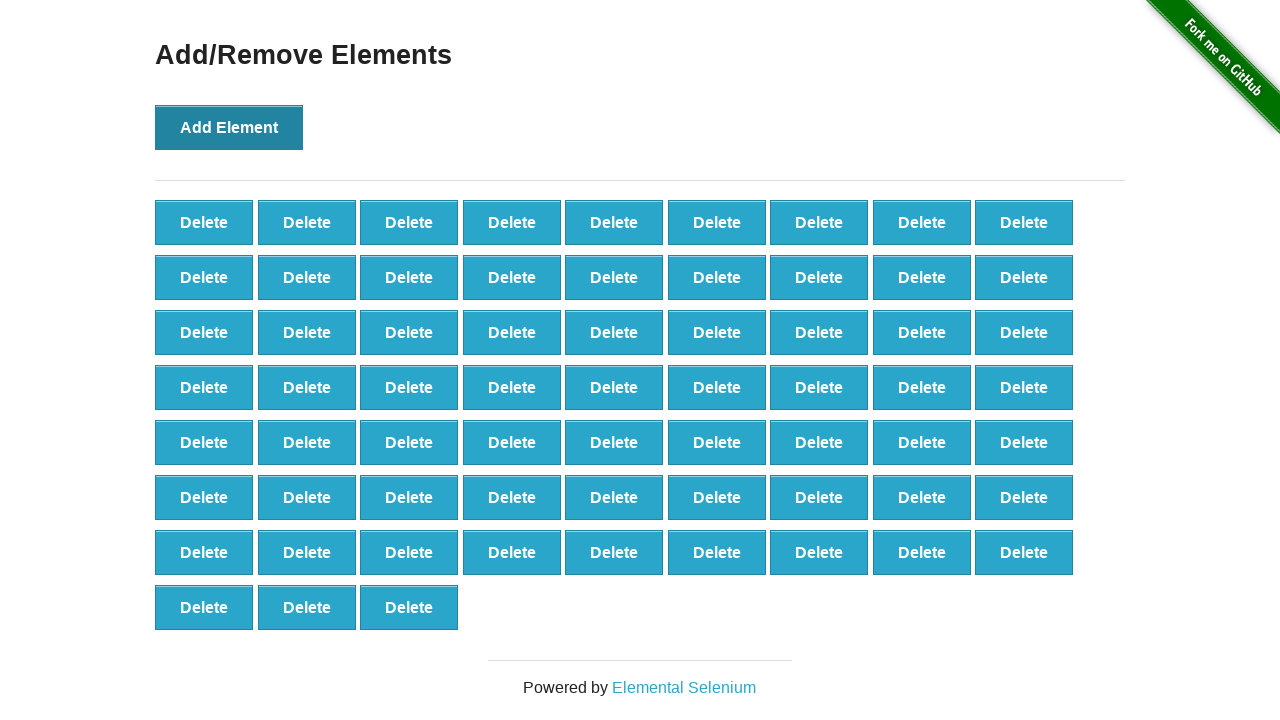

Clicked Add Element button (iteration 67/100) at (229, 127) on button[onclick='addElement()']
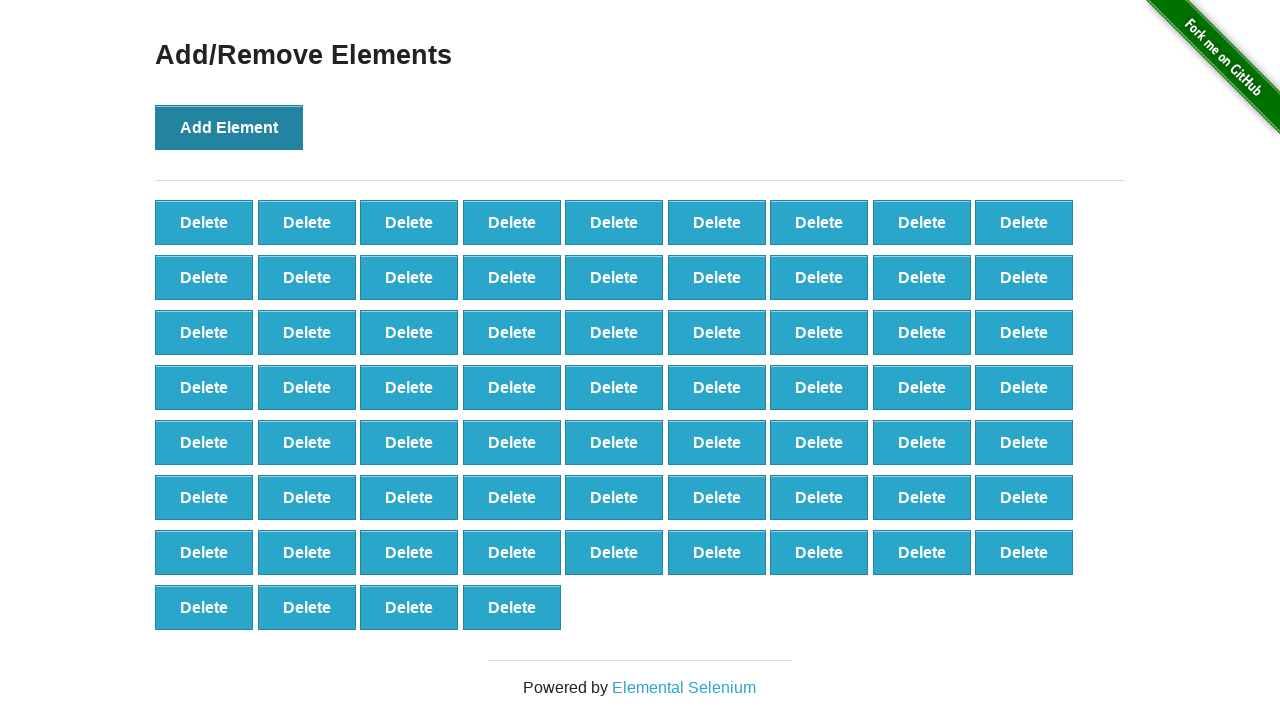

Clicked Add Element button (iteration 68/100) at (229, 127) on button[onclick='addElement()']
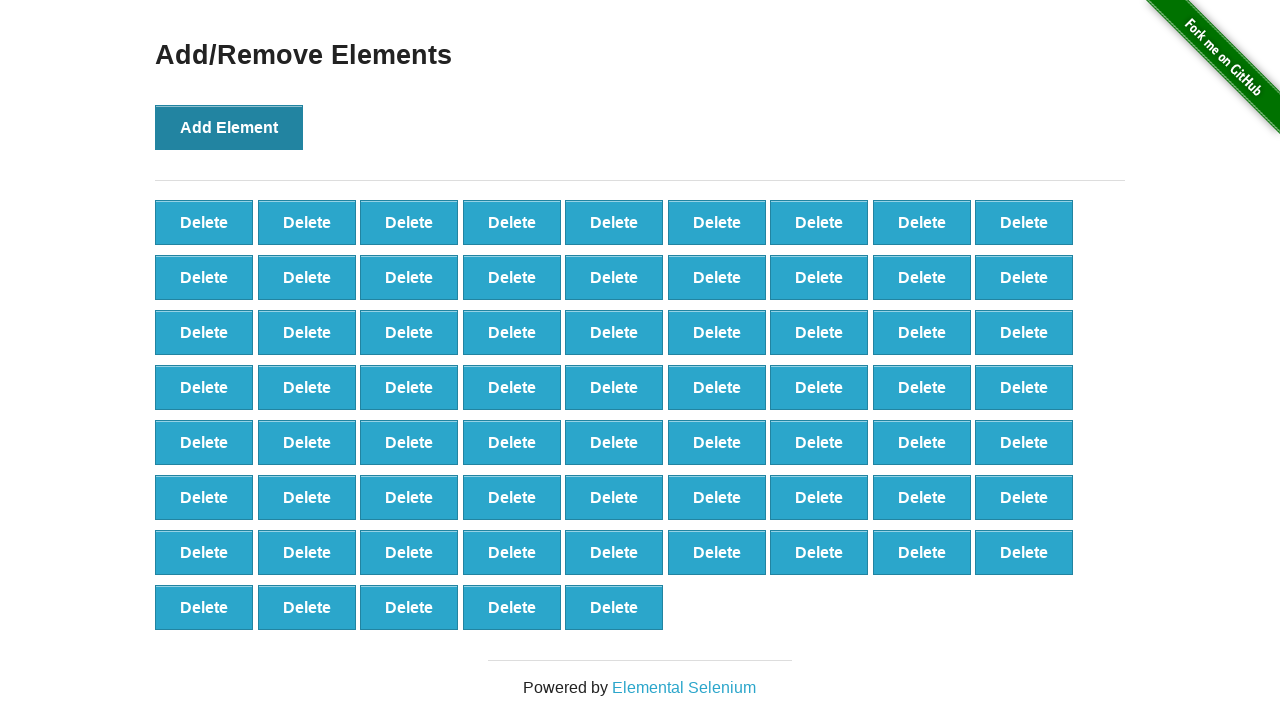

Clicked Add Element button (iteration 69/100) at (229, 127) on button[onclick='addElement()']
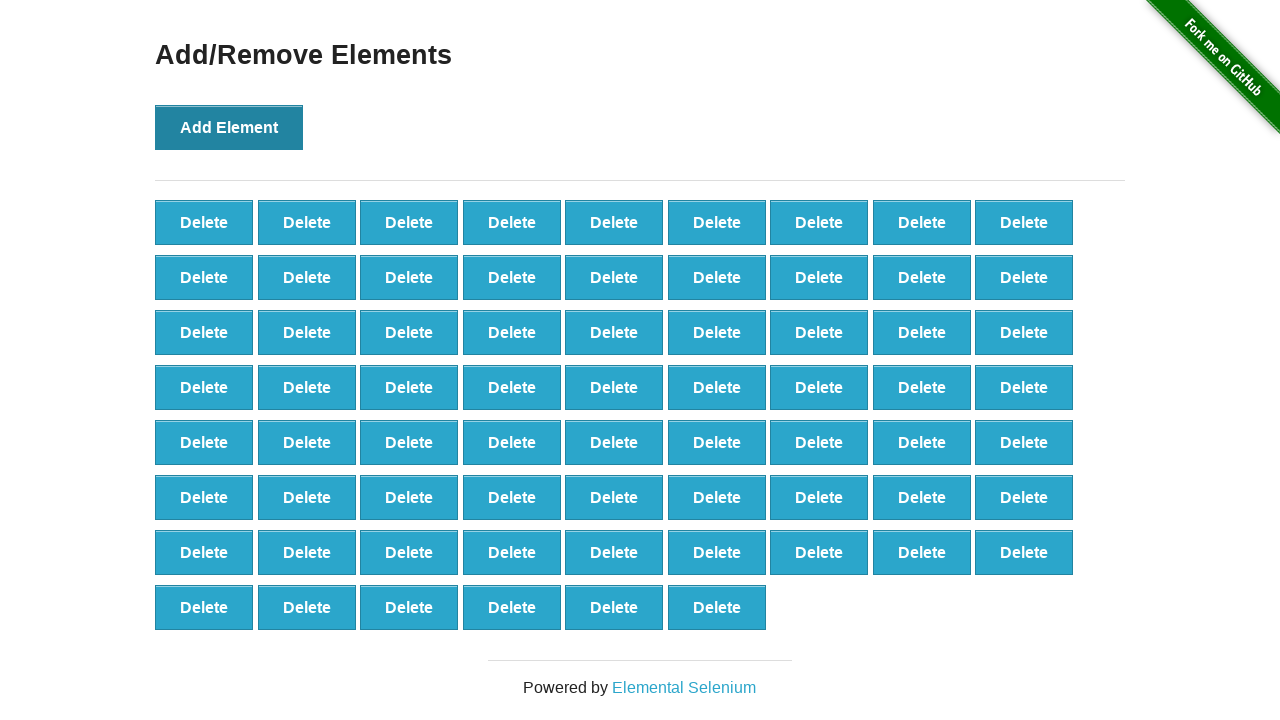

Clicked Add Element button (iteration 70/100) at (229, 127) on button[onclick='addElement()']
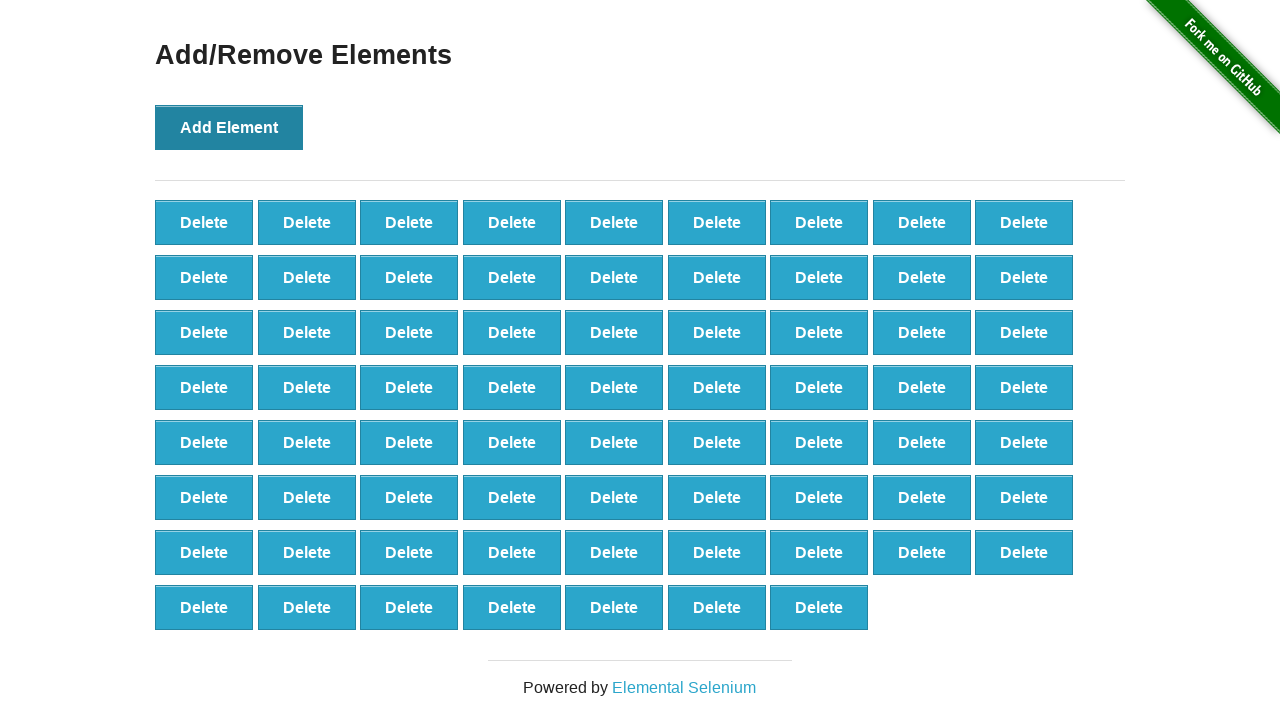

Clicked Add Element button (iteration 71/100) at (229, 127) on button[onclick='addElement()']
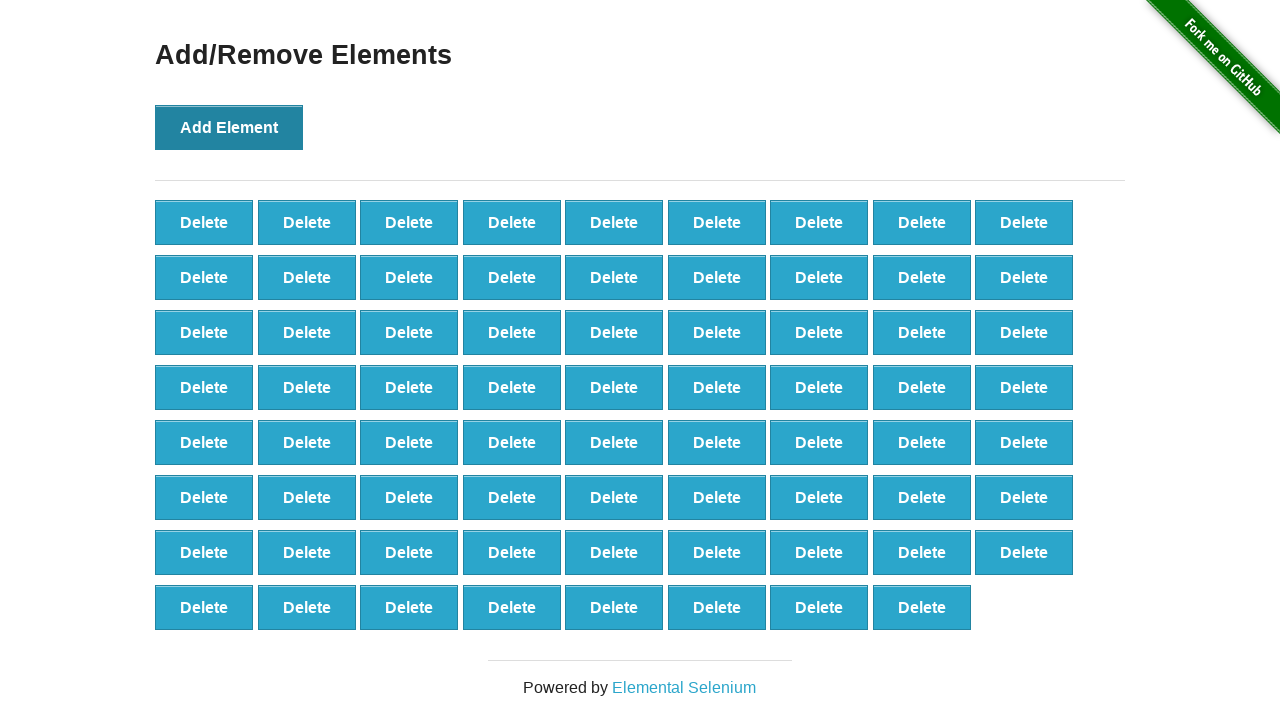

Clicked Add Element button (iteration 72/100) at (229, 127) on button[onclick='addElement()']
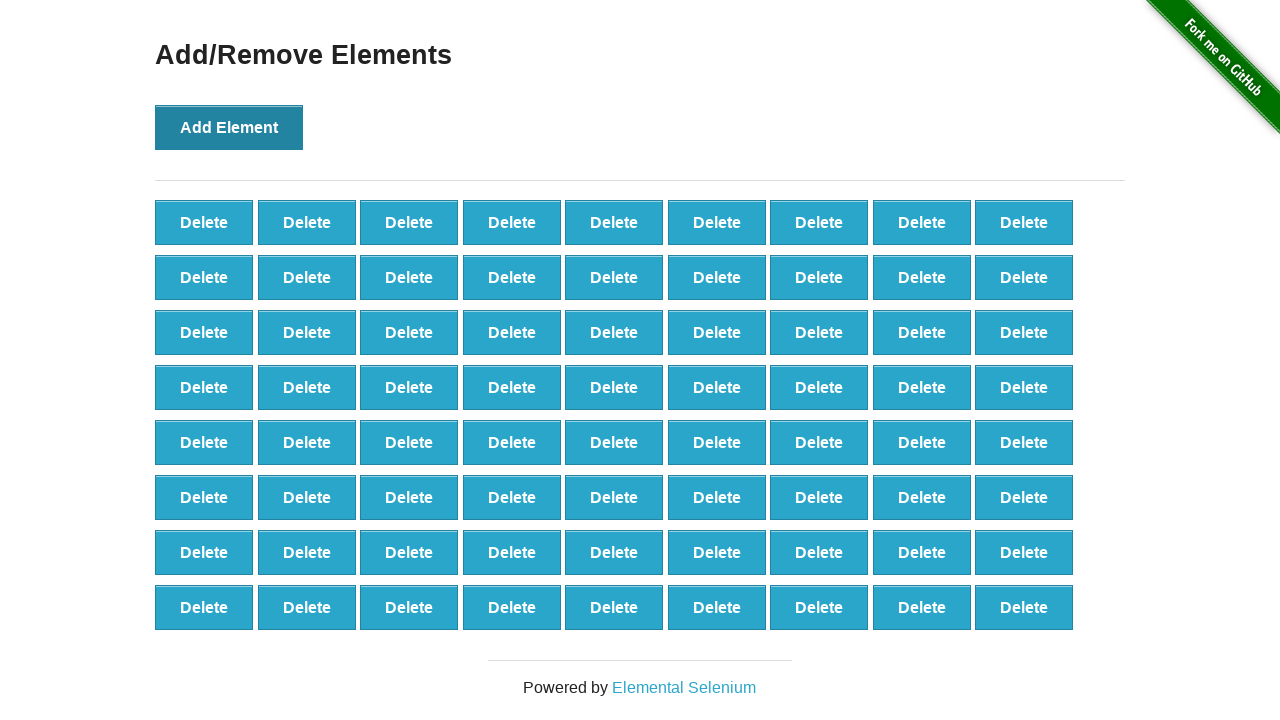

Clicked Add Element button (iteration 73/100) at (229, 127) on button[onclick='addElement()']
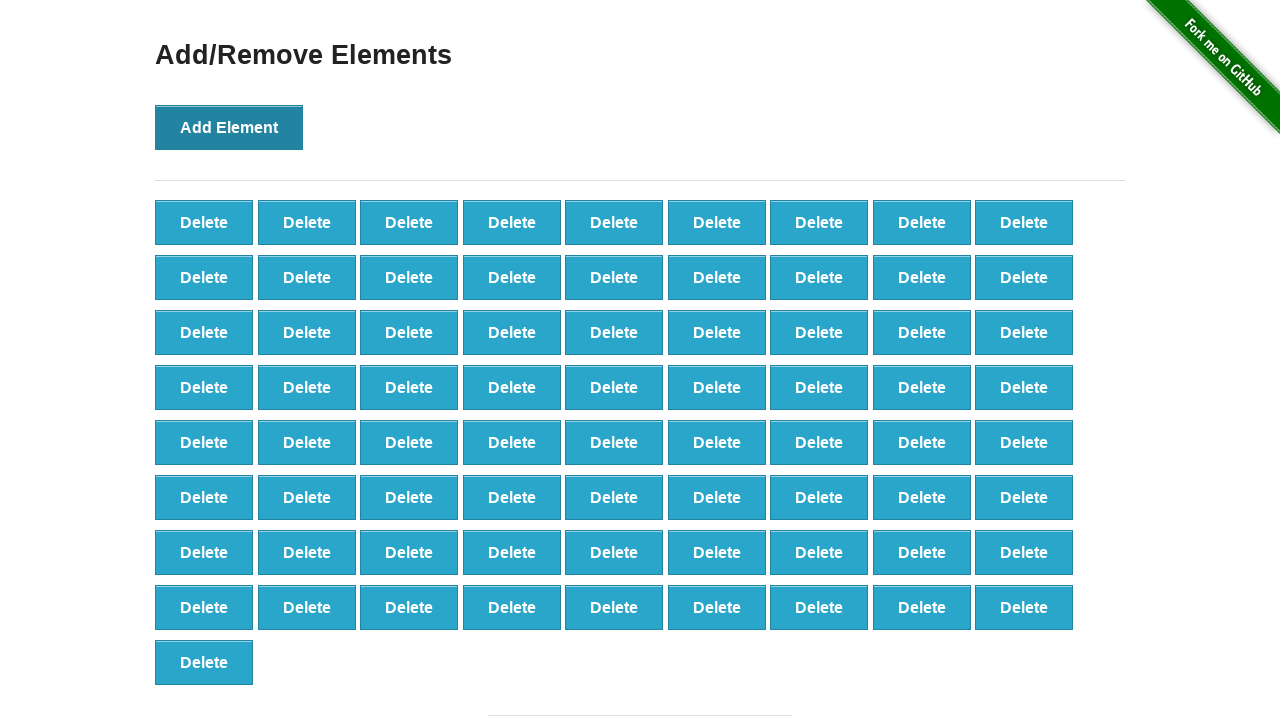

Clicked Add Element button (iteration 74/100) at (229, 127) on button[onclick='addElement()']
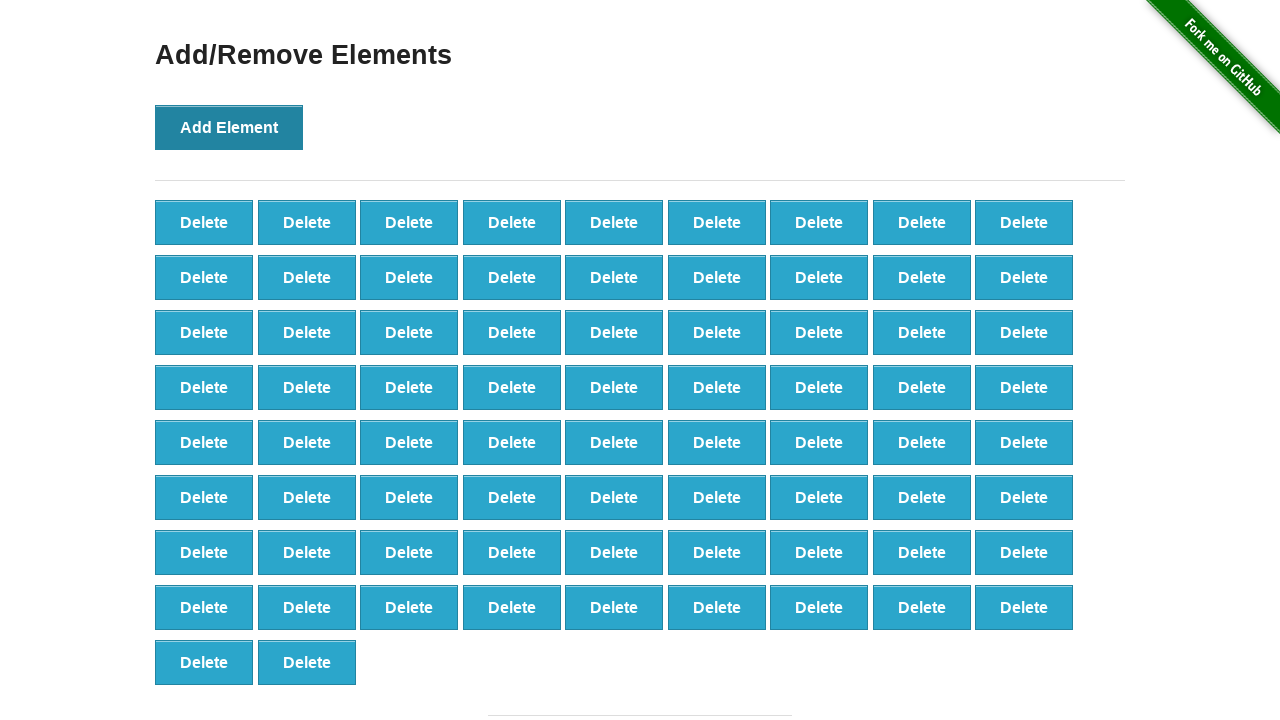

Clicked Add Element button (iteration 75/100) at (229, 127) on button[onclick='addElement()']
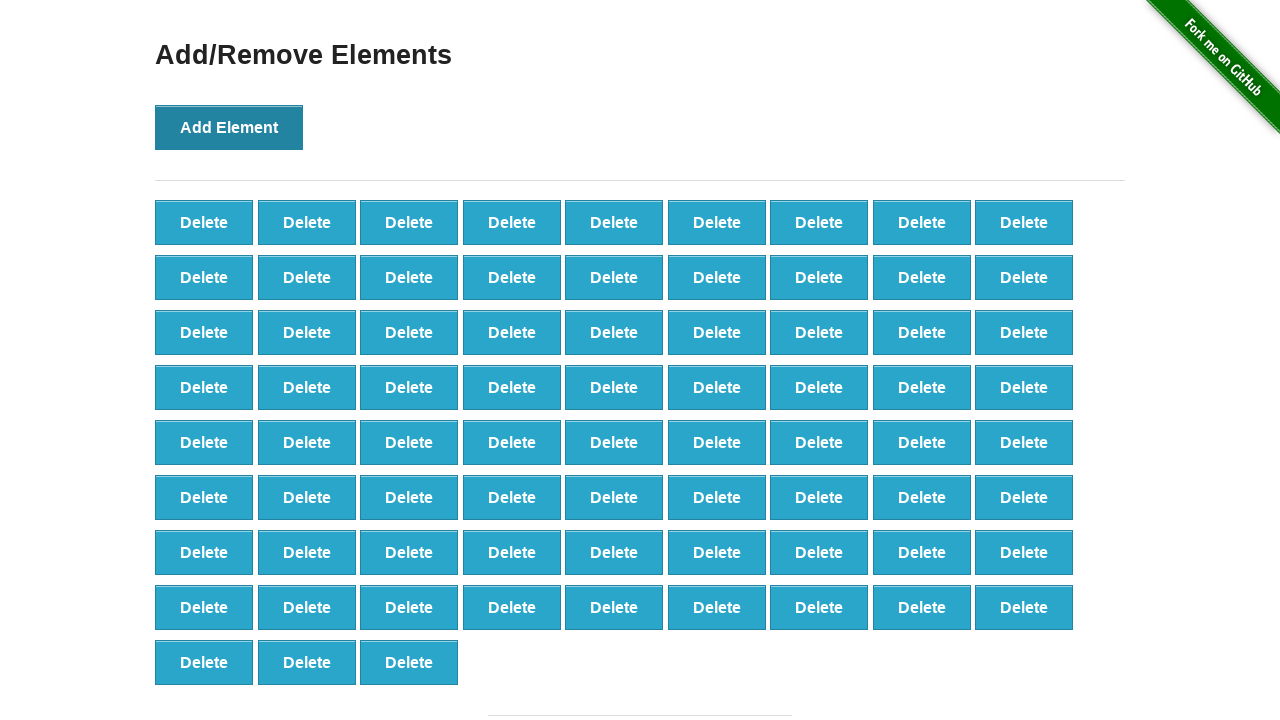

Clicked Add Element button (iteration 76/100) at (229, 127) on button[onclick='addElement()']
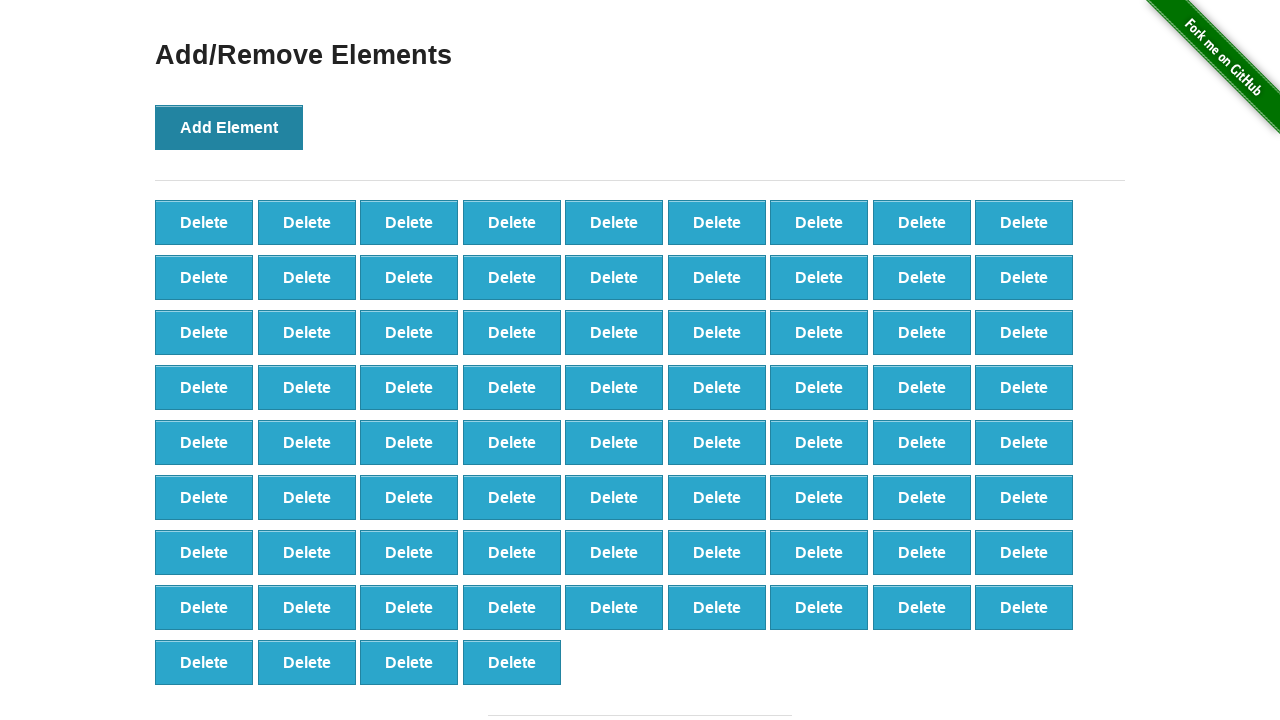

Clicked Add Element button (iteration 77/100) at (229, 127) on button[onclick='addElement()']
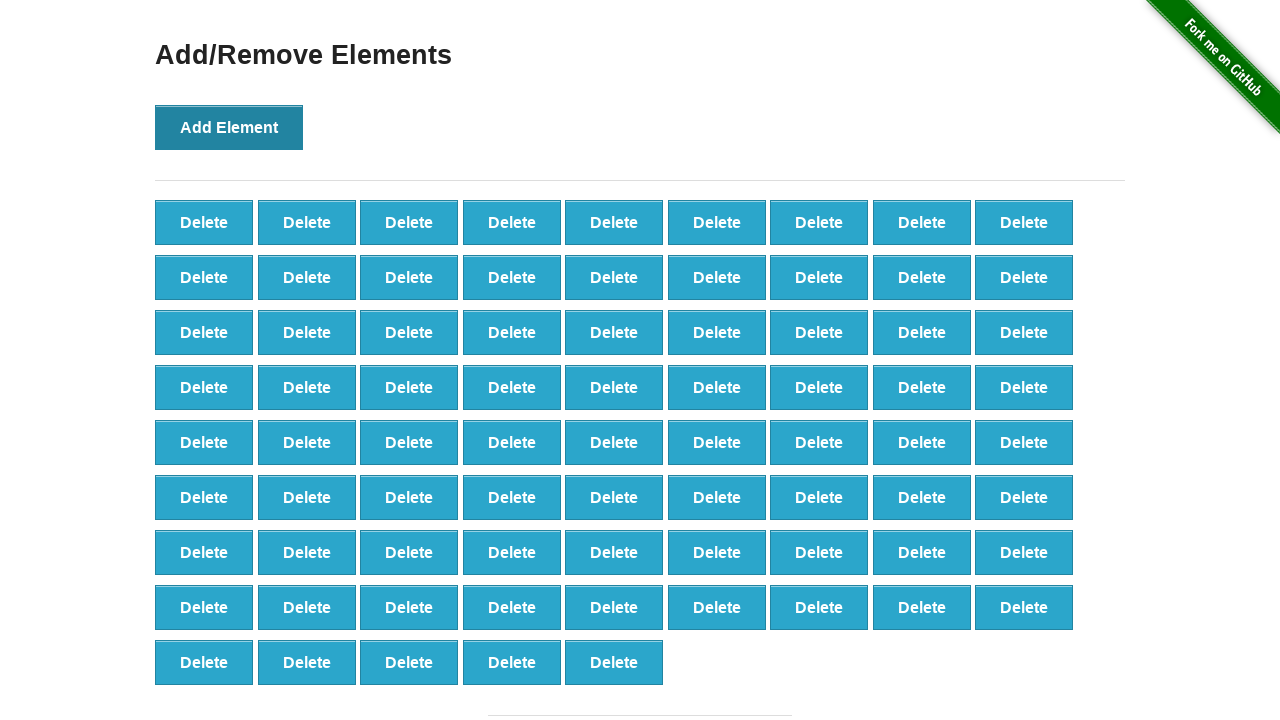

Clicked Add Element button (iteration 78/100) at (229, 127) on button[onclick='addElement()']
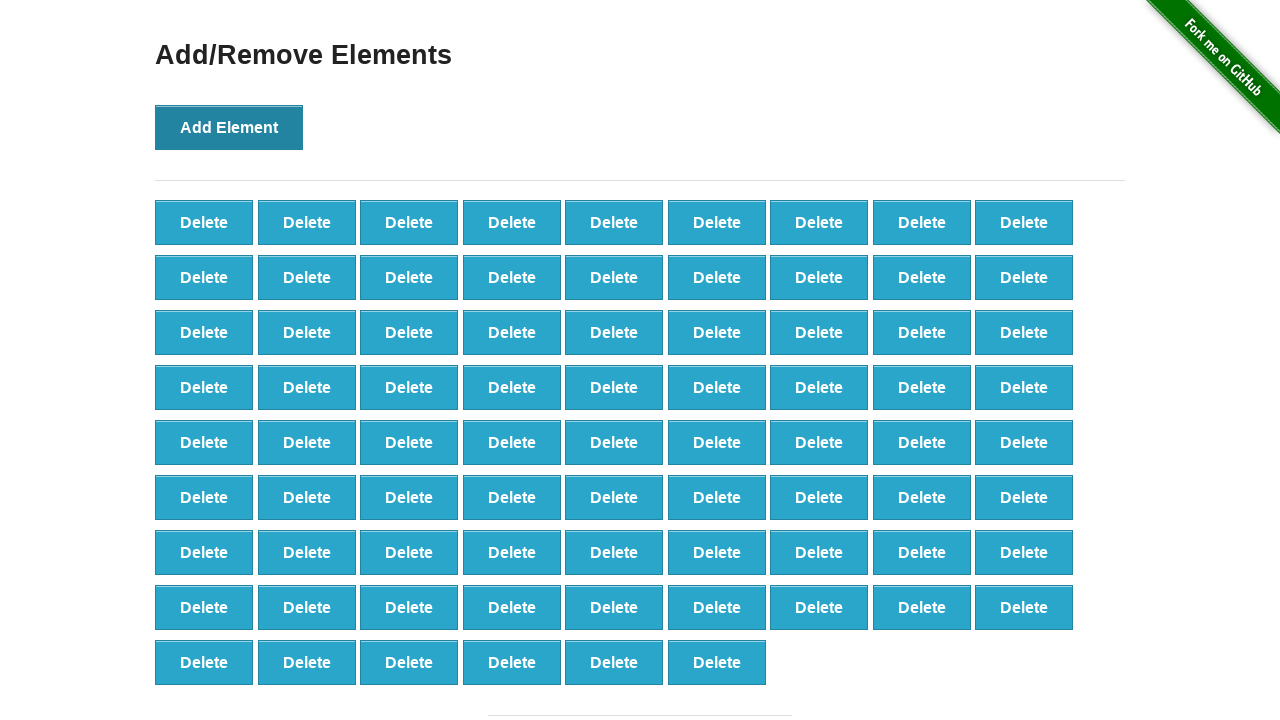

Clicked Add Element button (iteration 79/100) at (229, 127) on button[onclick='addElement()']
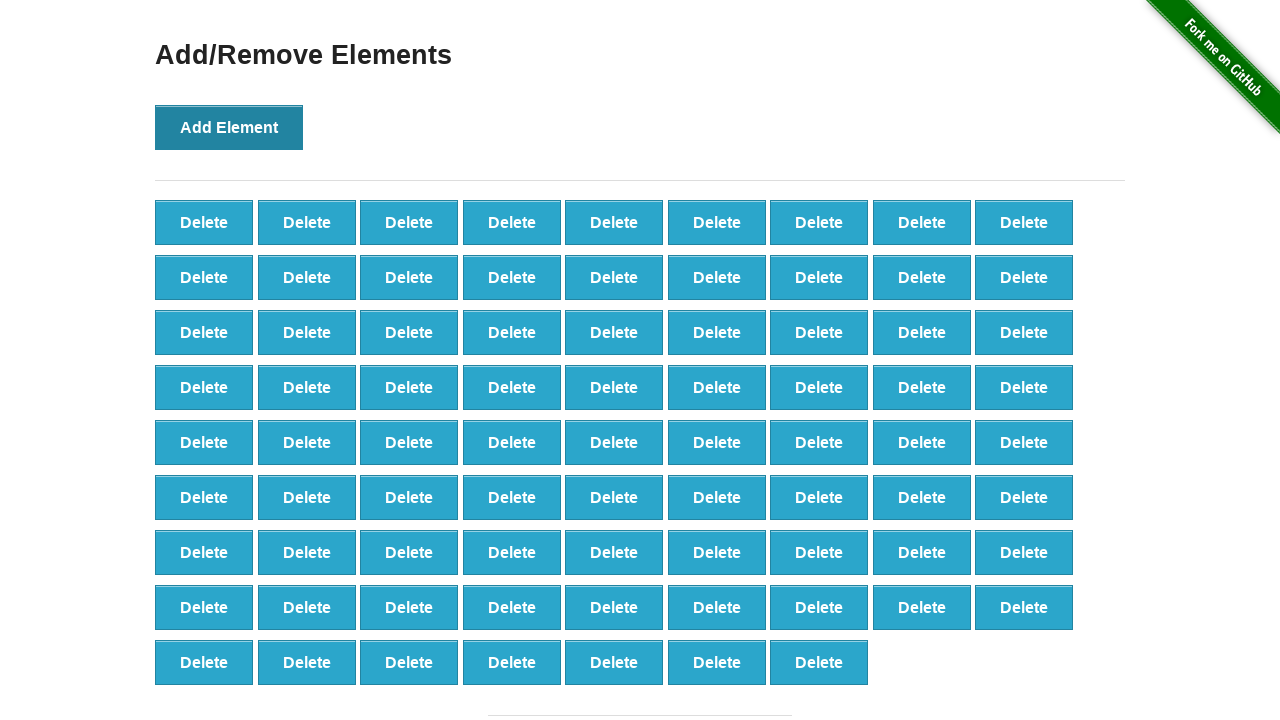

Clicked Add Element button (iteration 80/100) at (229, 127) on button[onclick='addElement()']
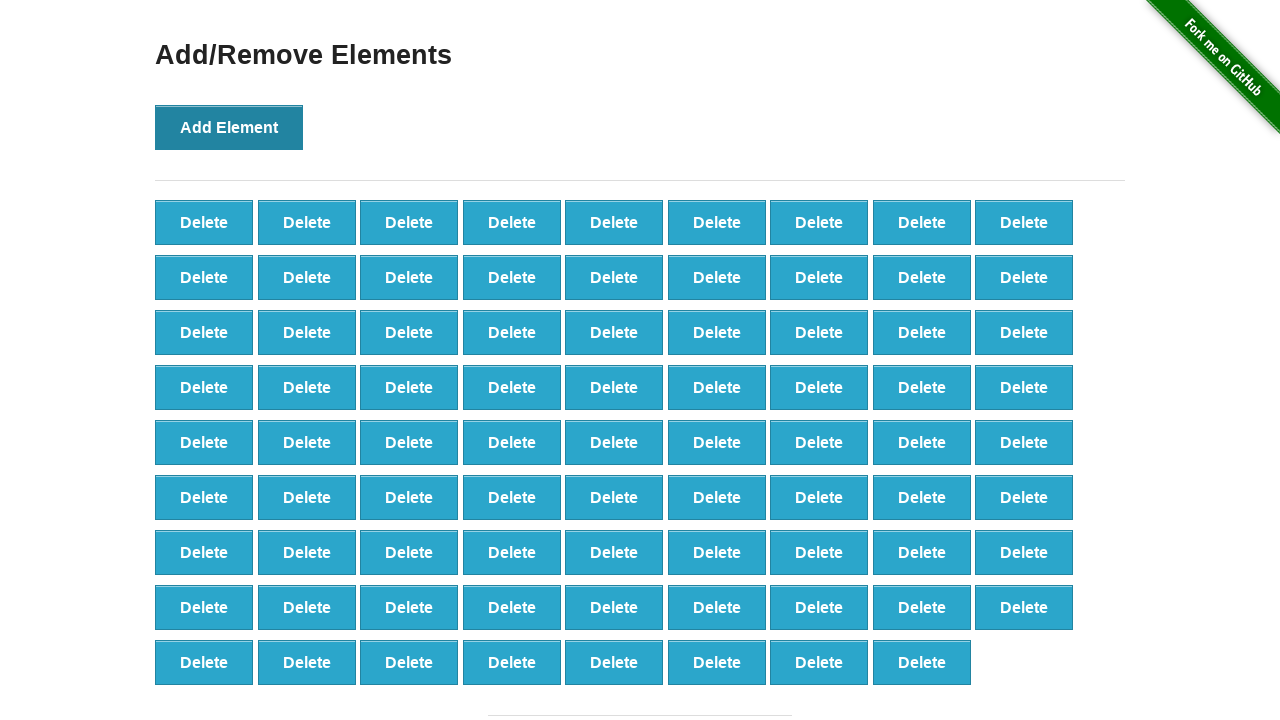

Clicked Add Element button (iteration 81/100) at (229, 127) on button[onclick='addElement()']
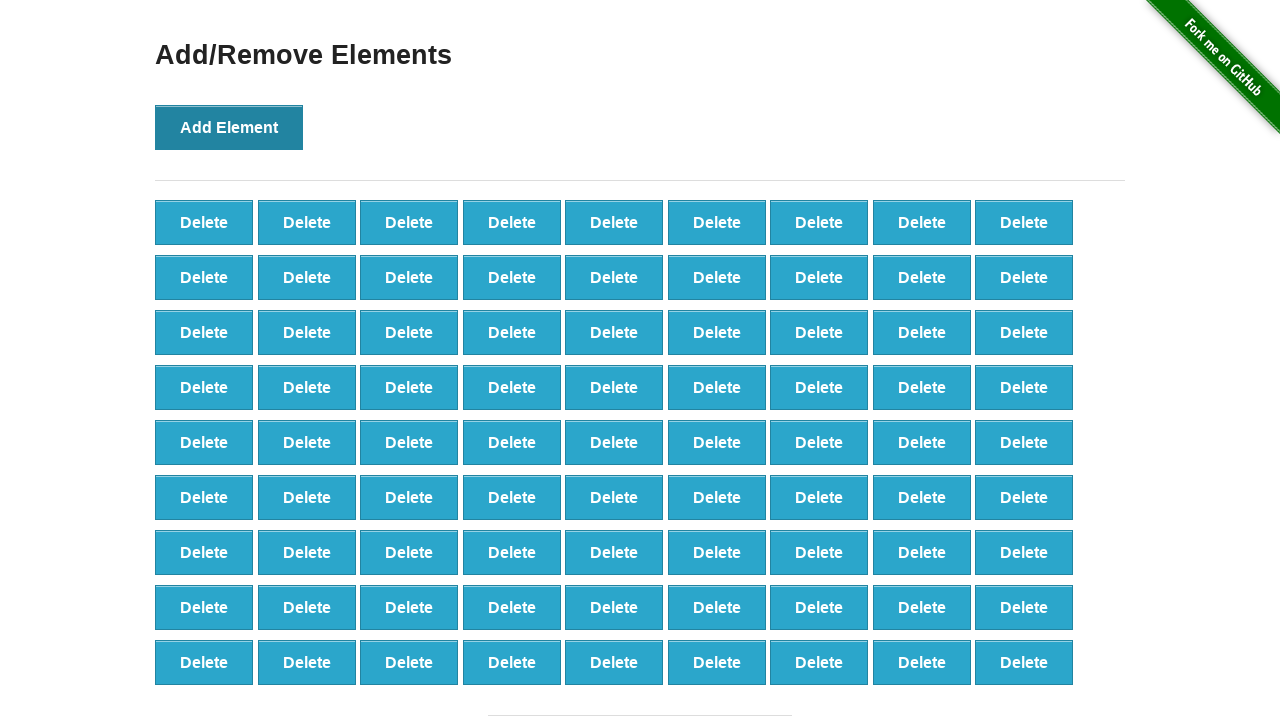

Clicked Add Element button (iteration 82/100) at (229, 127) on button[onclick='addElement()']
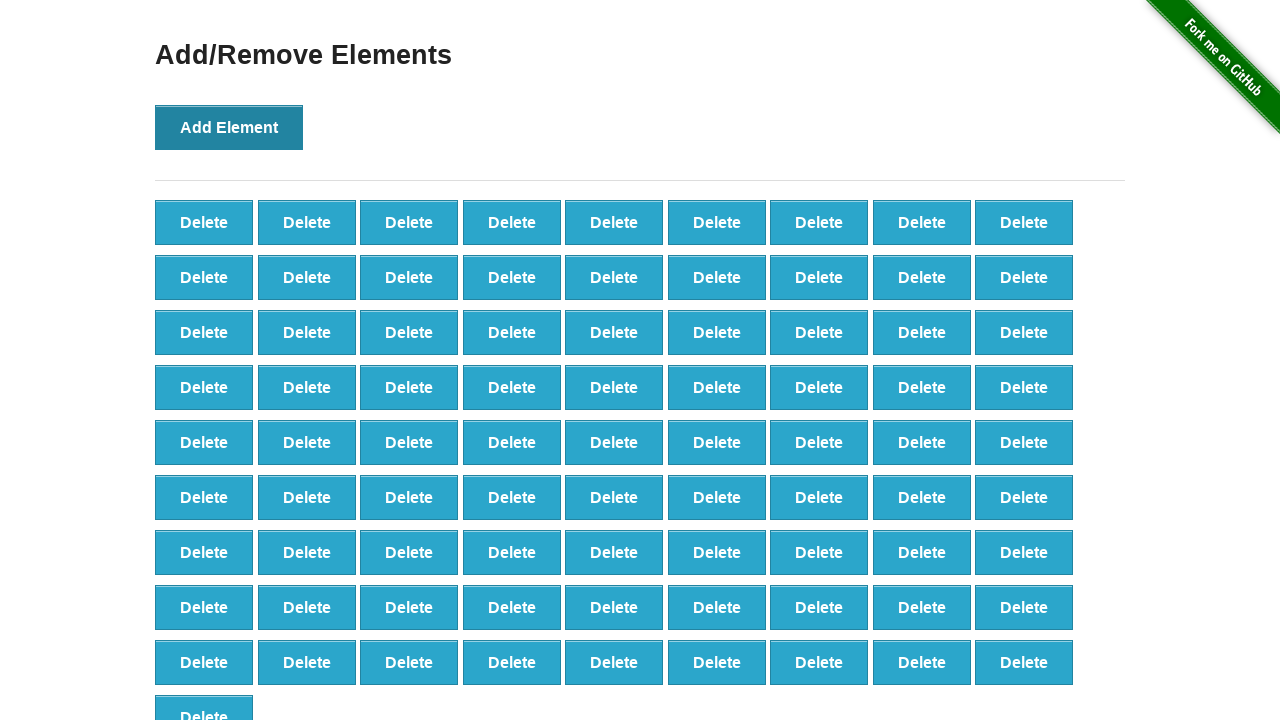

Clicked Add Element button (iteration 83/100) at (229, 127) on button[onclick='addElement()']
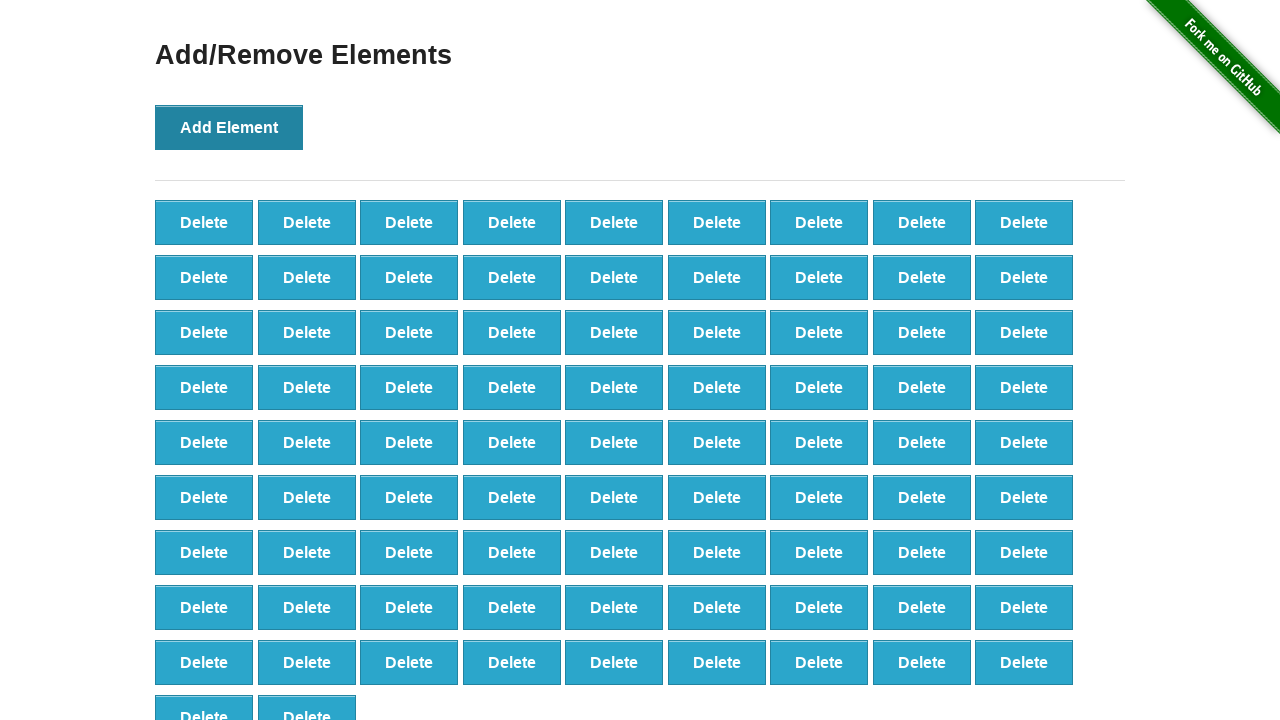

Clicked Add Element button (iteration 84/100) at (229, 127) on button[onclick='addElement()']
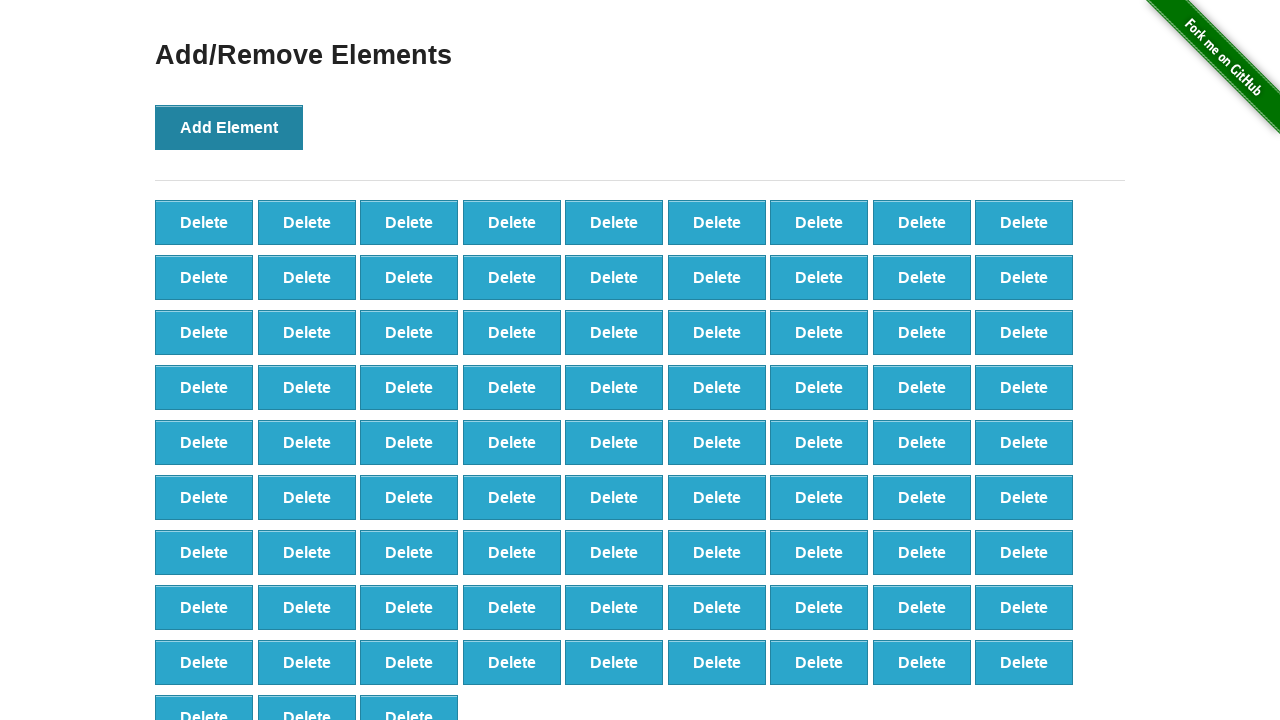

Clicked Add Element button (iteration 85/100) at (229, 127) on button[onclick='addElement()']
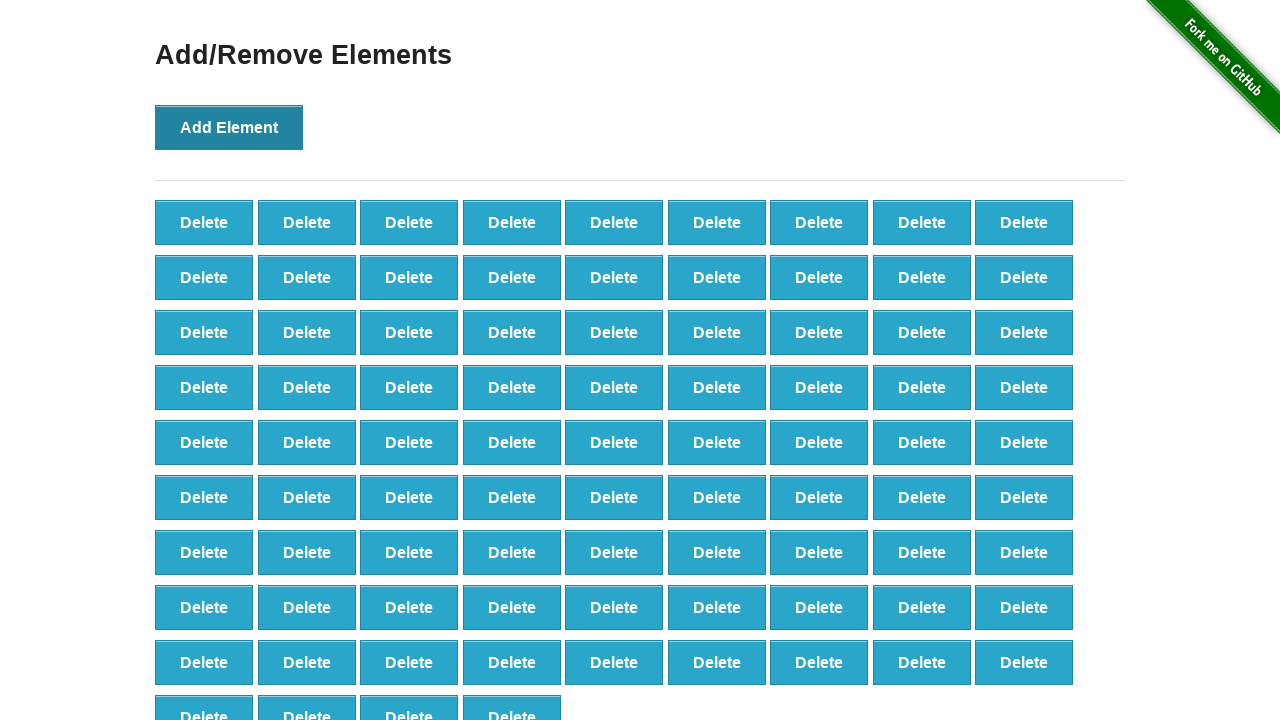

Clicked Add Element button (iteration 86/100) at (229, 127) on button[onclick='addElement()']
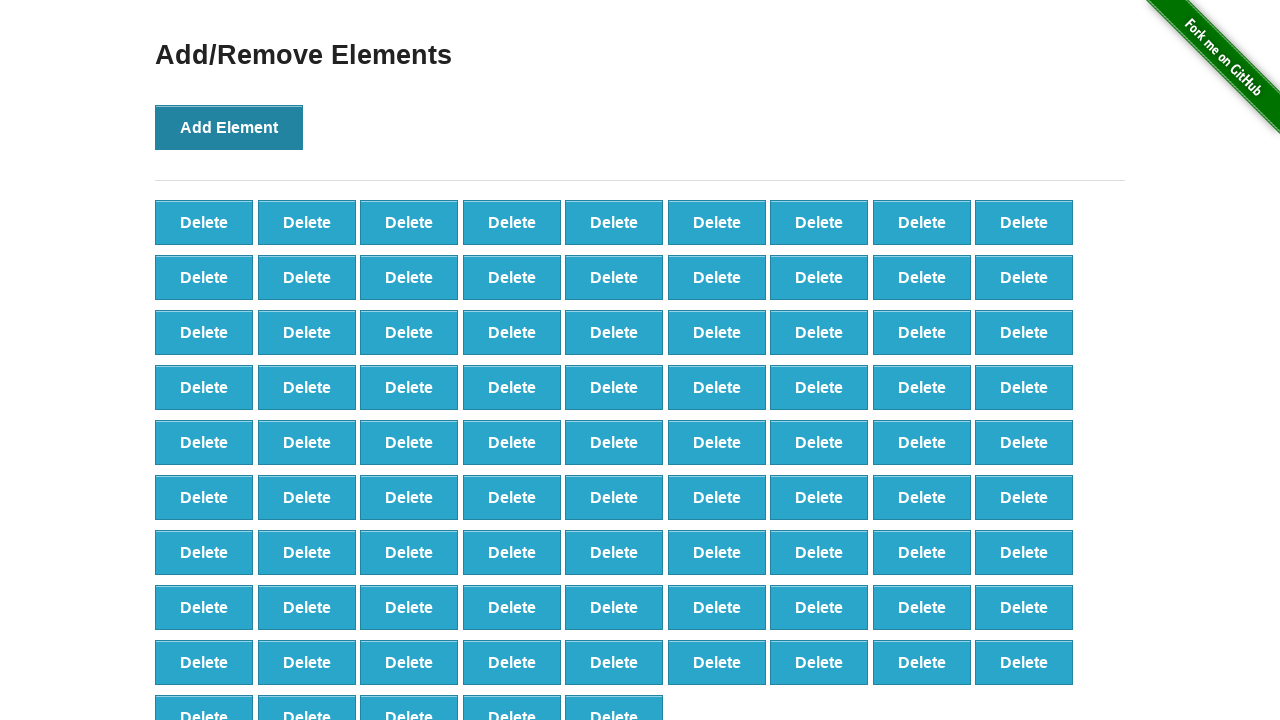

Clicked Add Element button (iteration 87/100) at (229, 127) on button[onclick='addElement()']
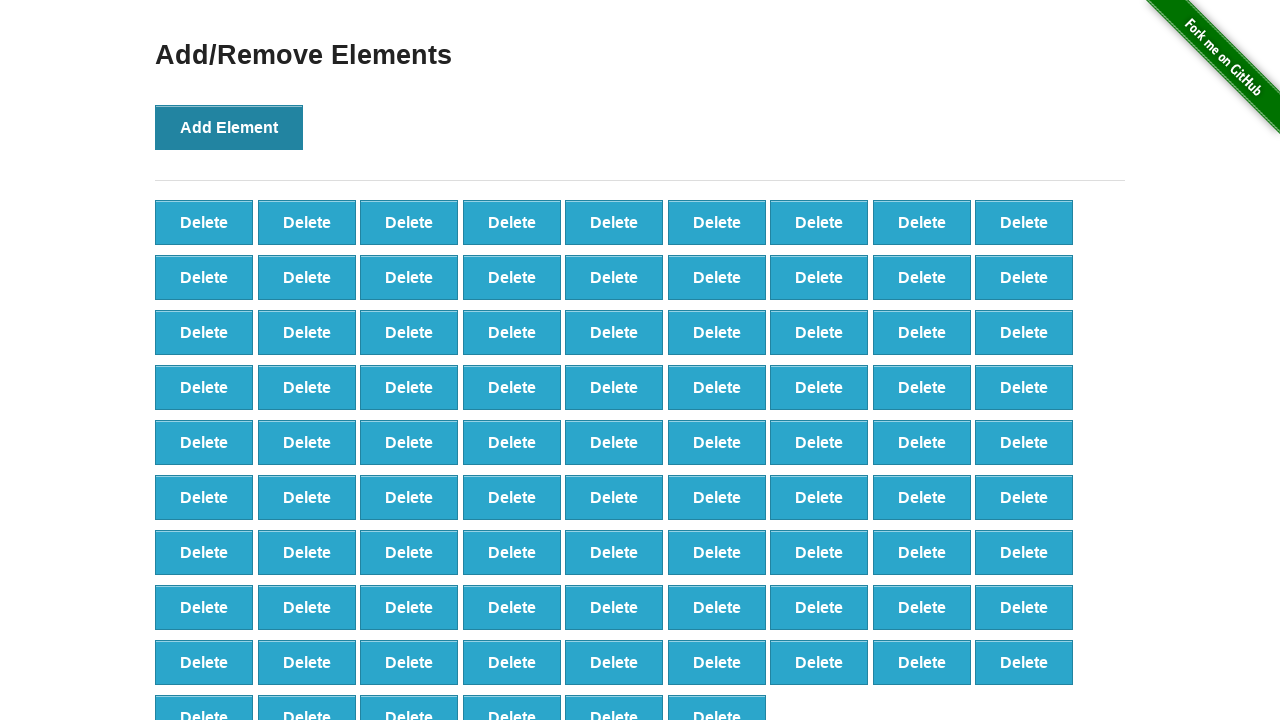

Clicked Add Element button (iteration 88/100) at (229, 127) on button[onclick='addElement()']
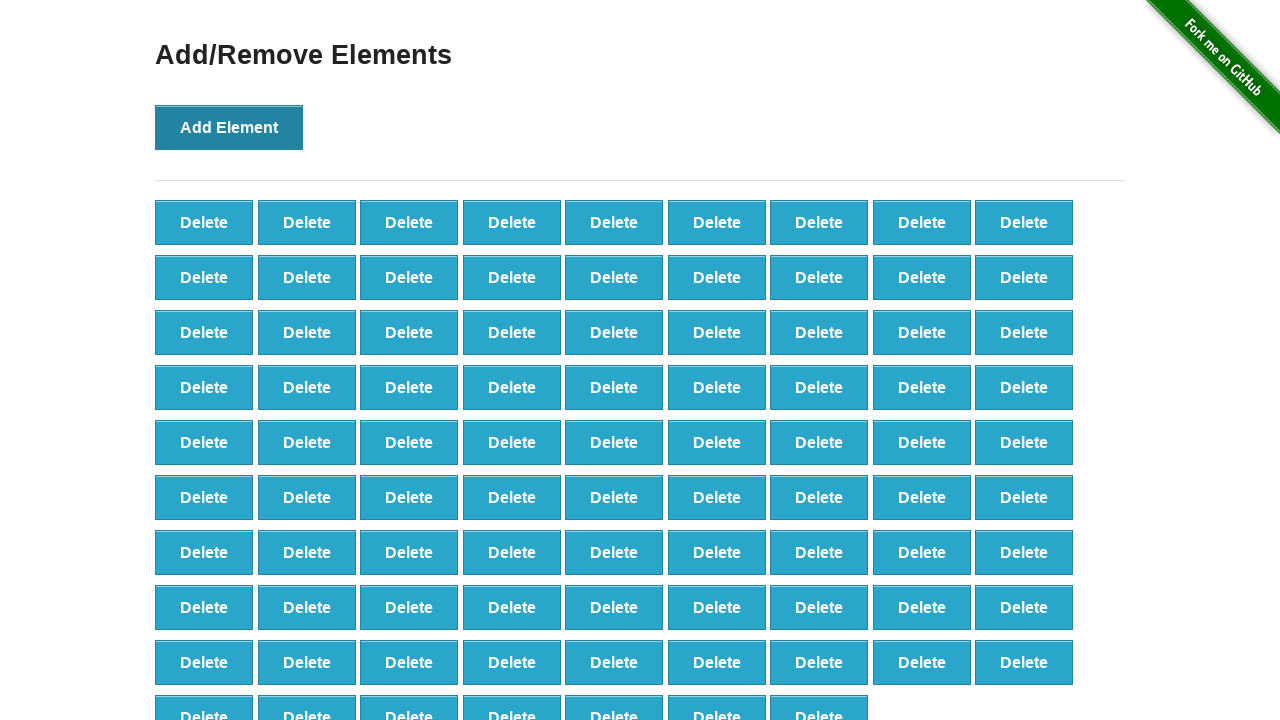

Clicked Add Element button (iteration 89/100) at (229, 127) on button[onclick='addElement()']
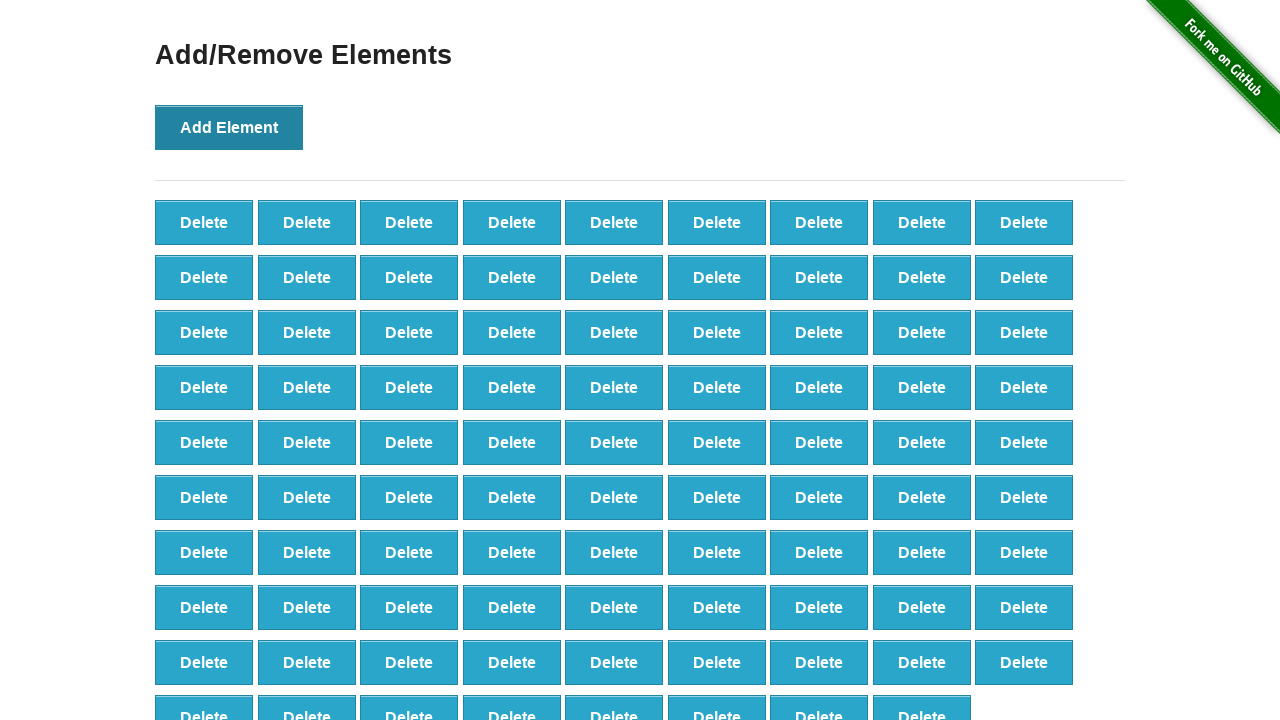

Clicked Add Element button (iteration 90/100) at (229, 127) on button[onclick='addElement()']
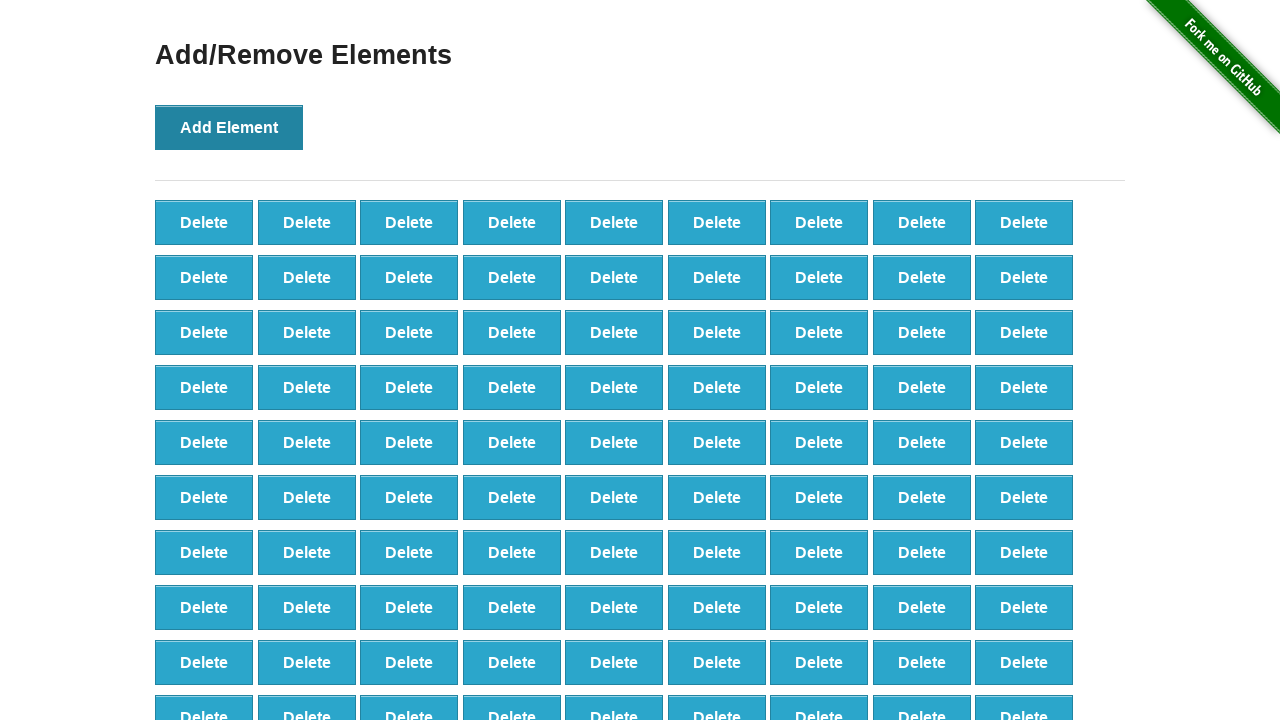

Clicked Add Element button (iteration 91/100) at (229, 127) on button[onclick='addElement()']
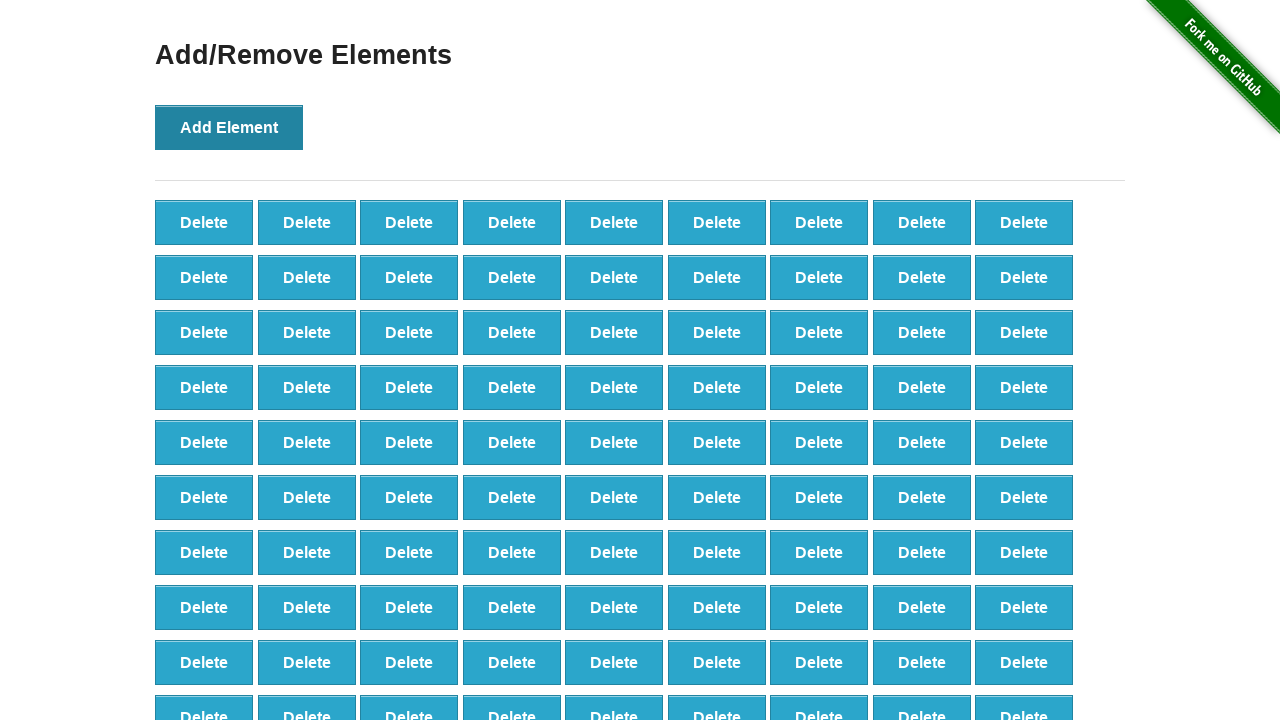

Clicked Add Element button (iteration 92/100) at (229, 127) on button[onclick='addElement()']
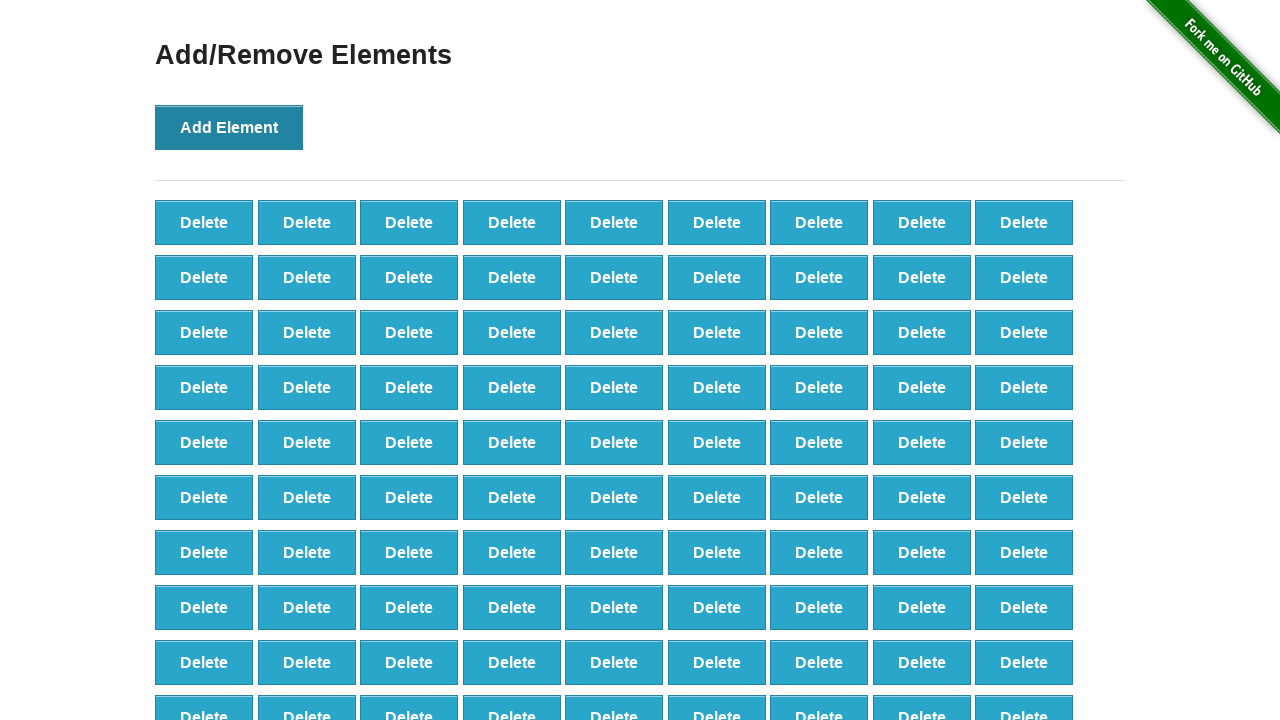

Clicked Add Element button (iteration 93/100) at (229, 127) on button[onclick='addElement()']
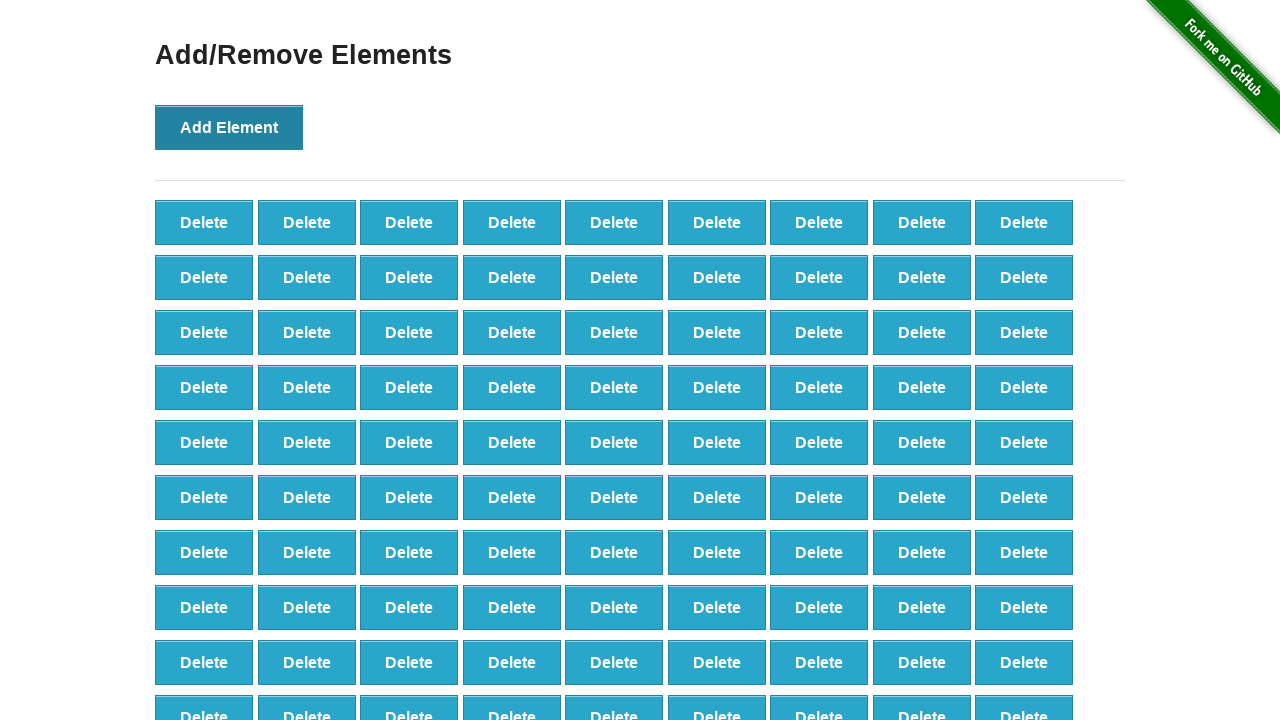

Clicked Add Element button (iteration 94/100) at (229, 127) on button[onclick='addElement()']
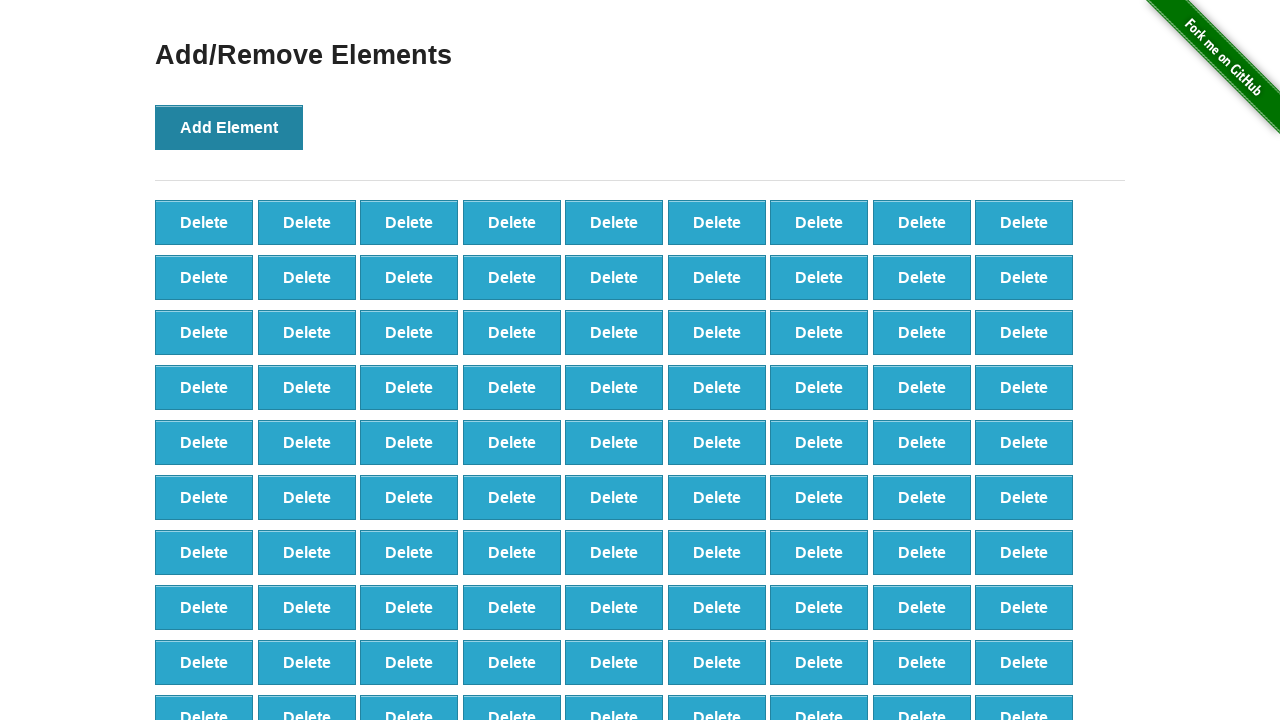

Clicked Add Element button (iteration 95/100) at (229, 127) on button[onclick='addElement()']
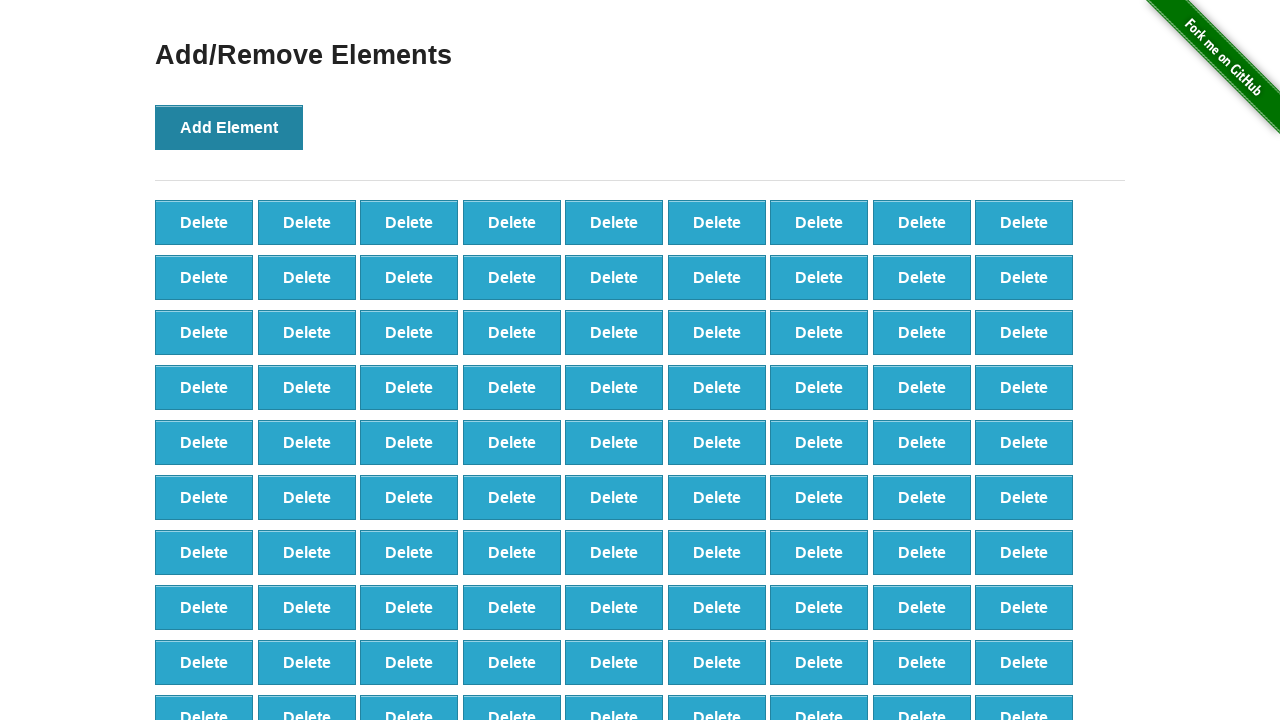

Clicked Add Element button (iteration 96/100) at (229, 127) on button[onclick='addElement()']
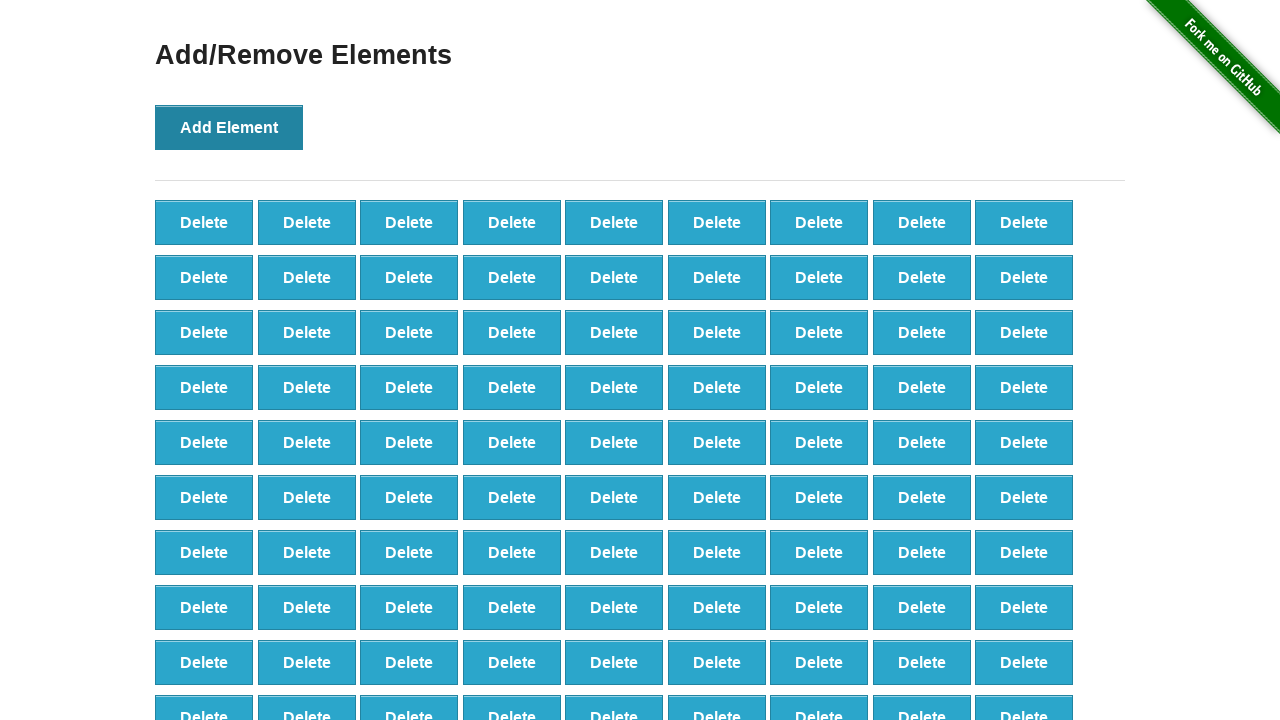

Clicked Add Element button (iteration 97/100) at (229, 127) on button[onclick='addElement()']
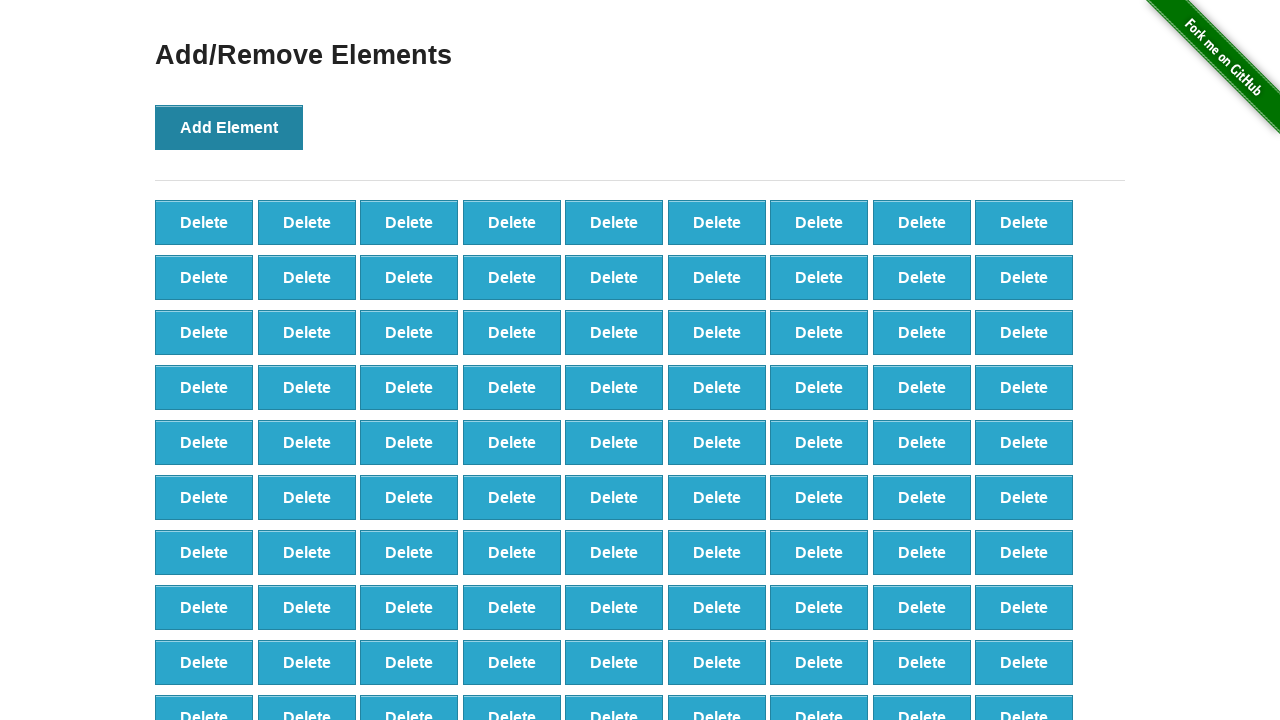

Clicked Add Element button (iteration 98/100) at (229, 127) on button[onclick='addElement()']
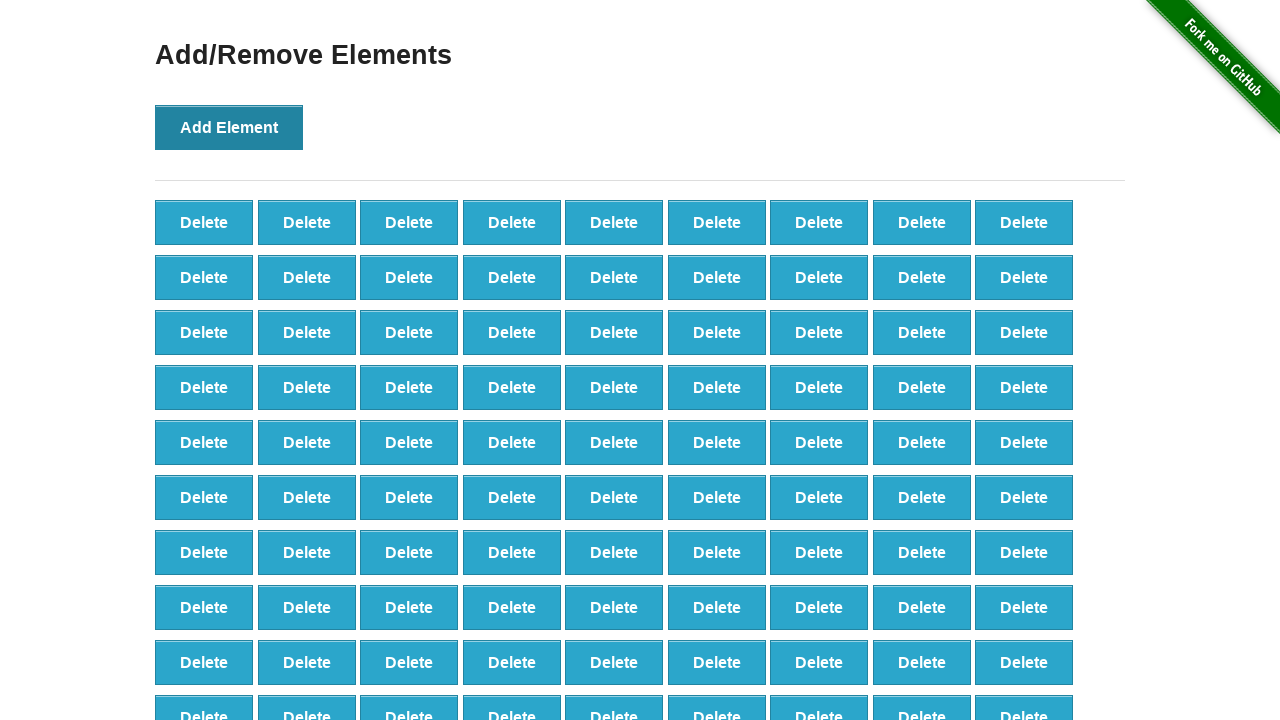

Clicked Add Element button (iteration 99/100) at (229, 127) on button[onclick='addElement()']
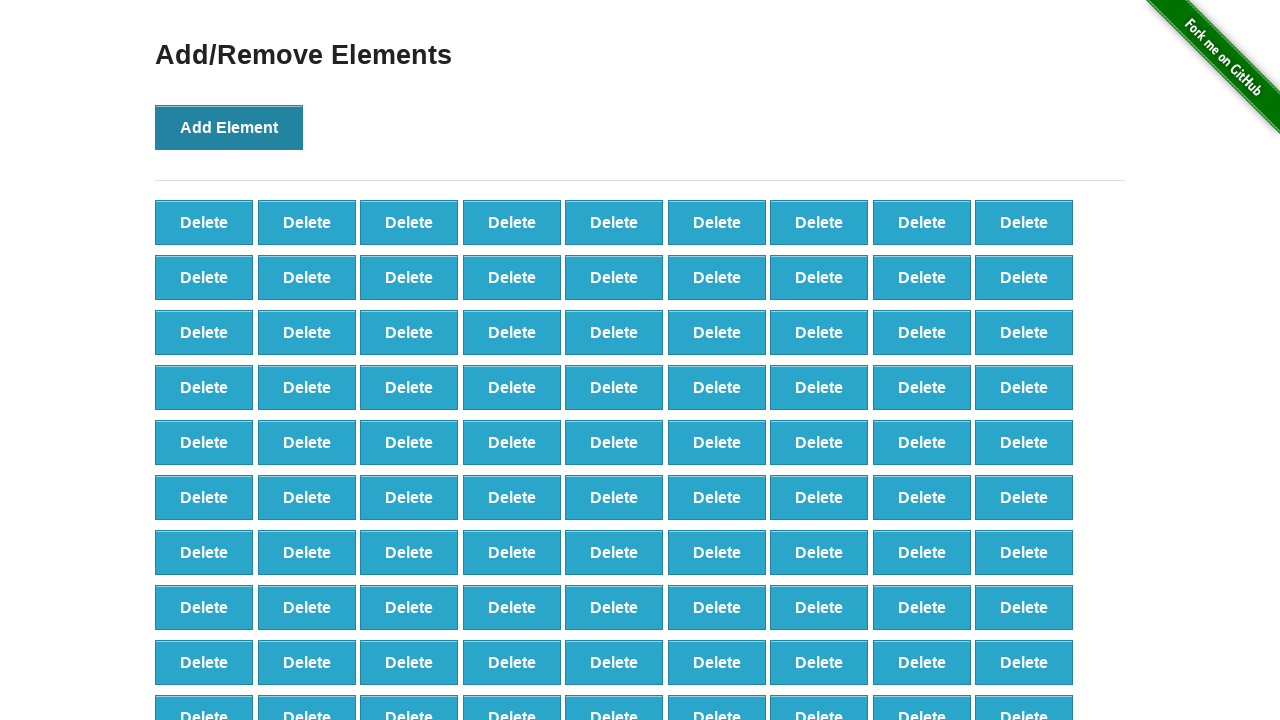

Clicked Add Element button (iteration 100/100) at (229, 127) on button[onclick='addElement()']
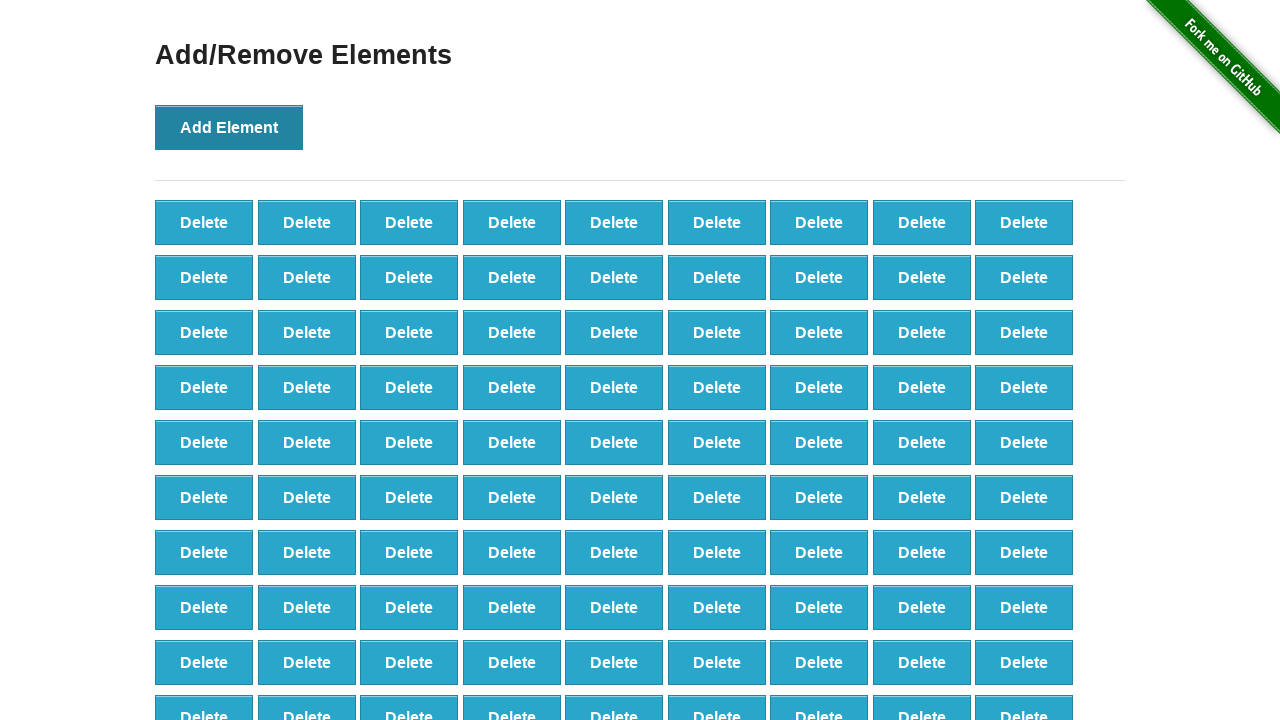

Clicked delete button (iteration 1/60) at (204, 222) on button[onclick='deleteElement()'] >> nth=0
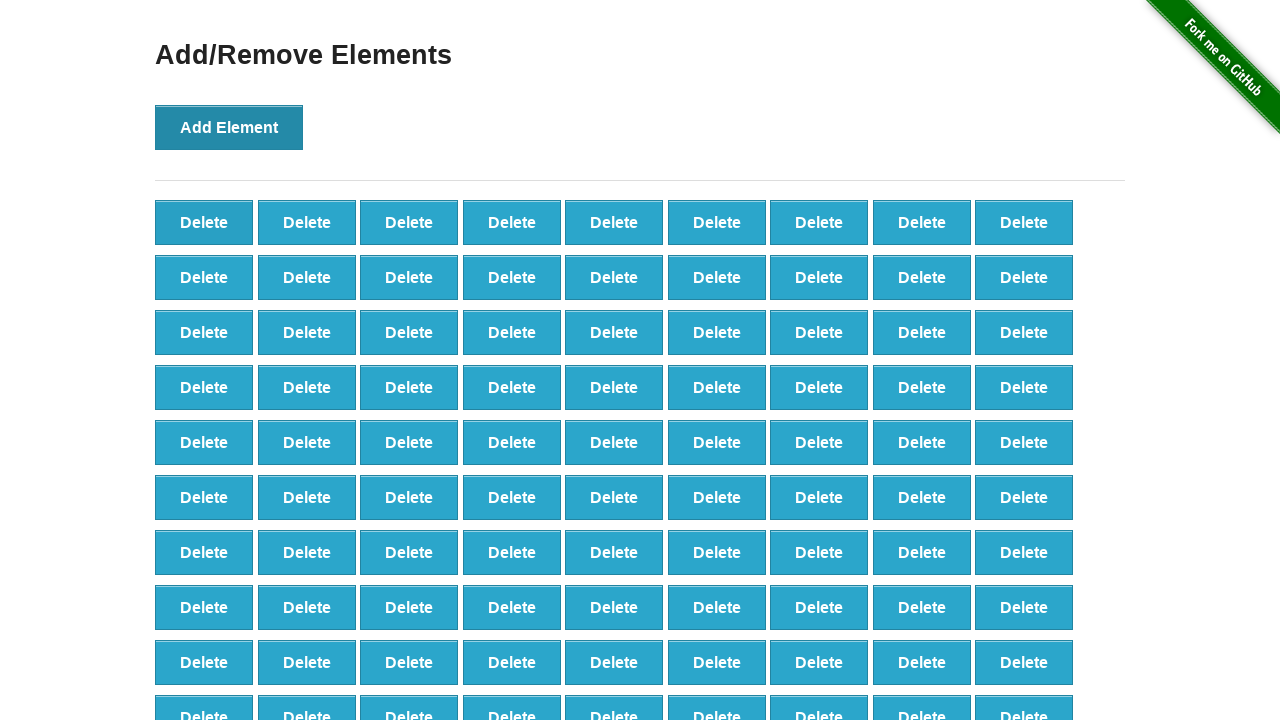

Clicked delete button (iteration 2/60) at (204, 222) on button[onclick='deleteElement()'] >> nth=0
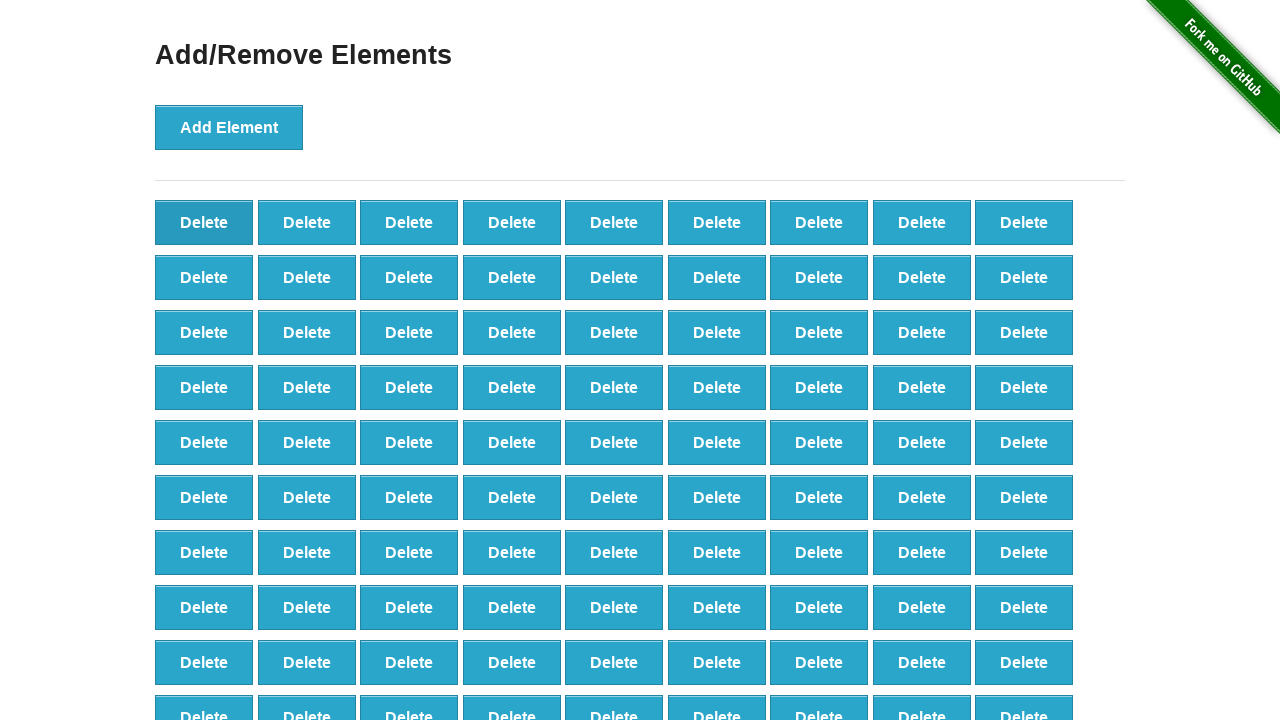

Clicked delete button (iteration 3/60) at (204, 222) on button[onclick='deleteElement()'] >> nth=0
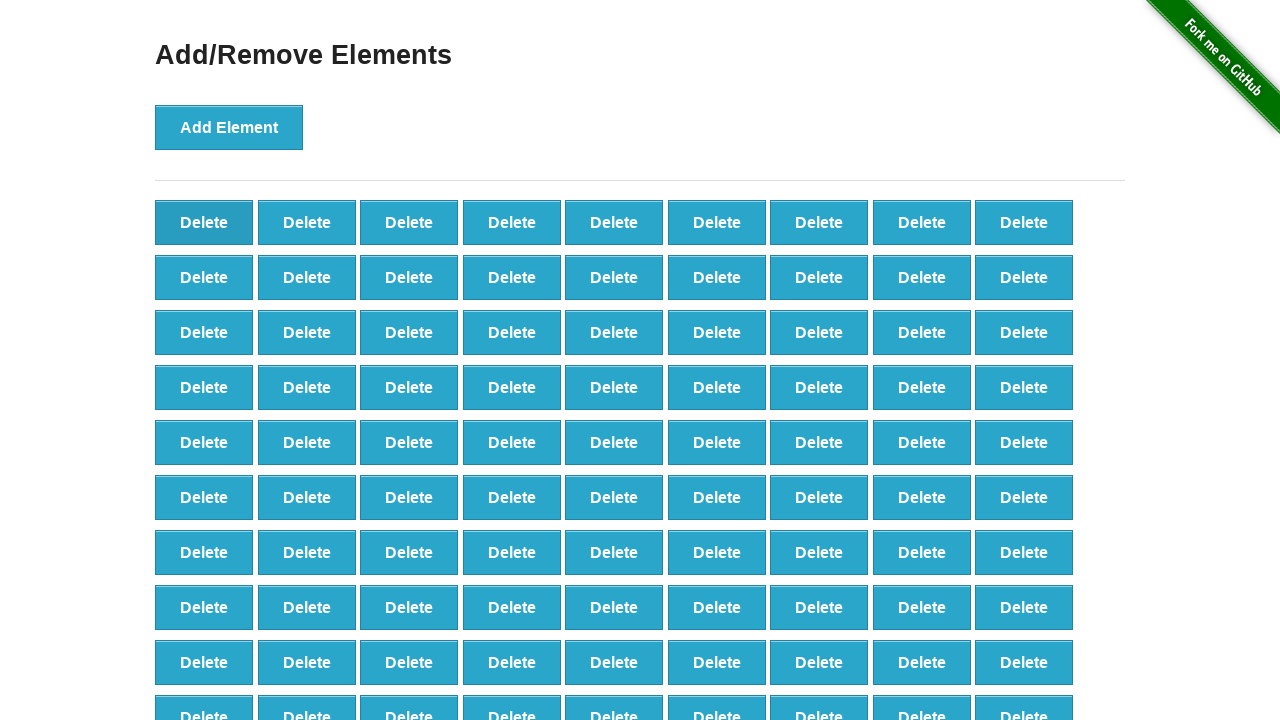

Clicked delete button (iteration 4/60) at (204, 222) on button[onclick='deleteElement()'] >> nth=0
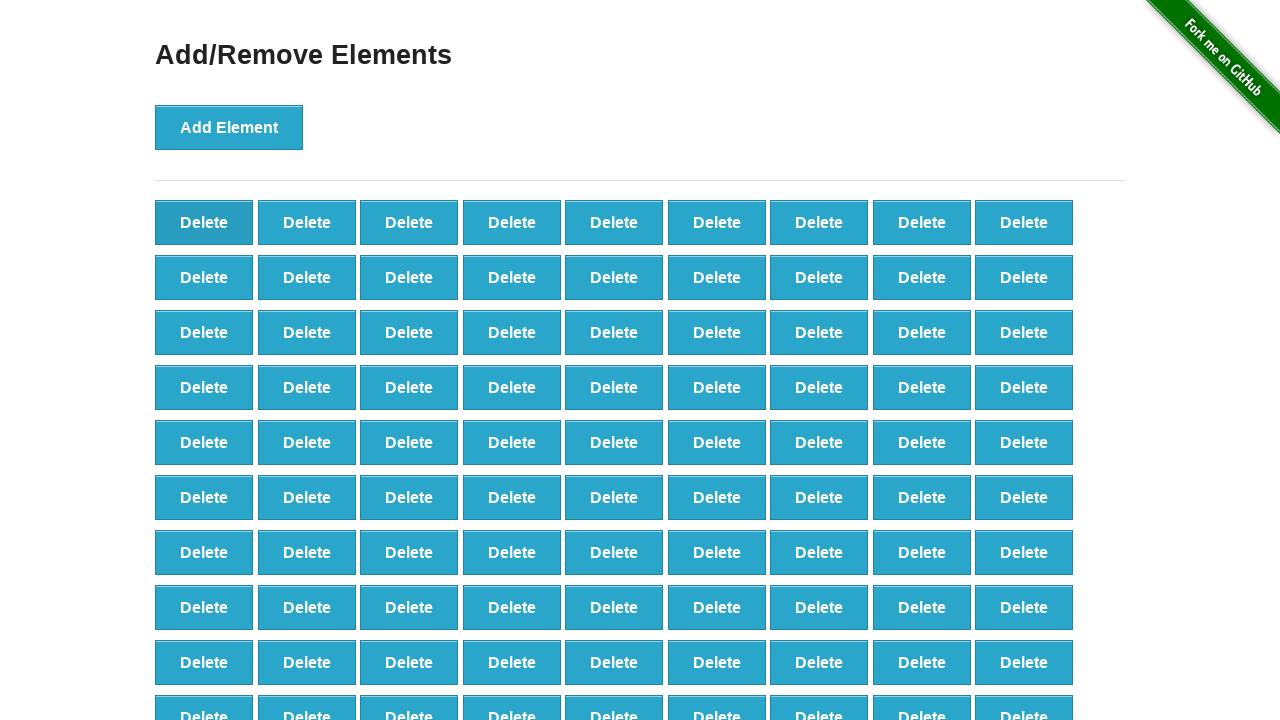

Clicked delete button (iteration 5/60) at (204, 222) on button[onclick='deleteElement()'] >> nth=0
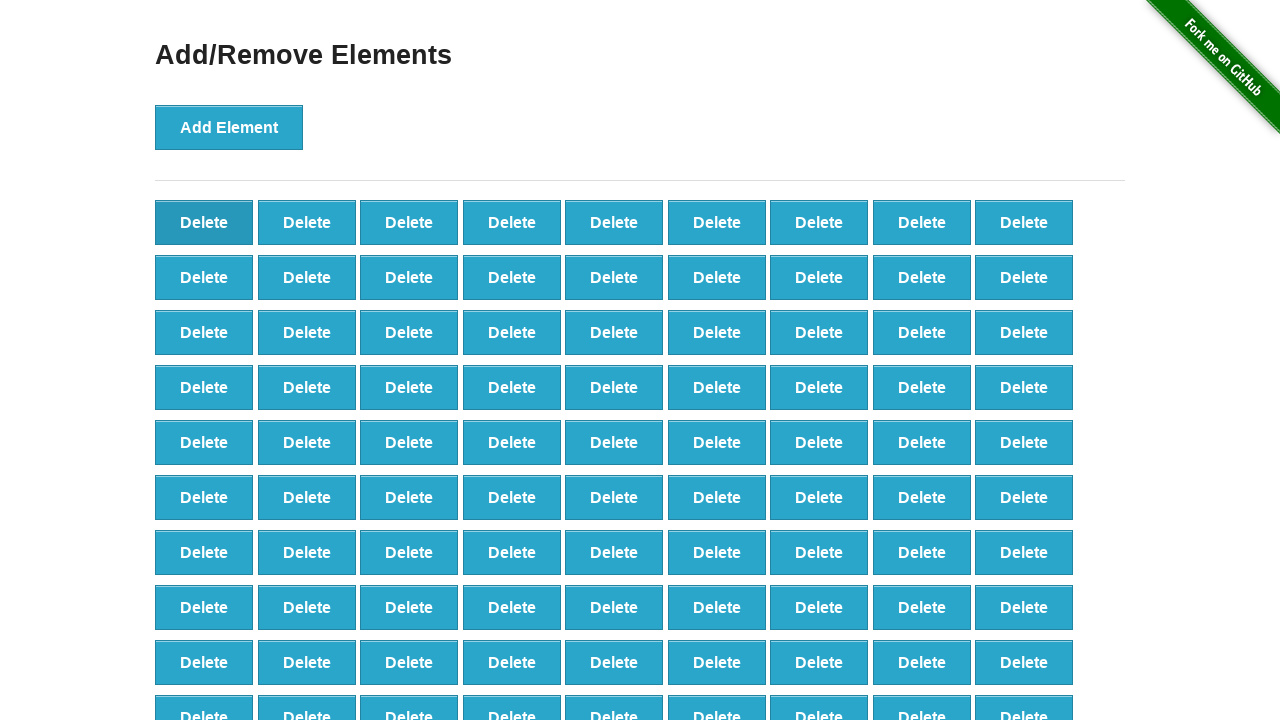

Clicked delete button (iteration 6/60) at (204, 222) on button[onclick='deleteElement()'] >> nth=0
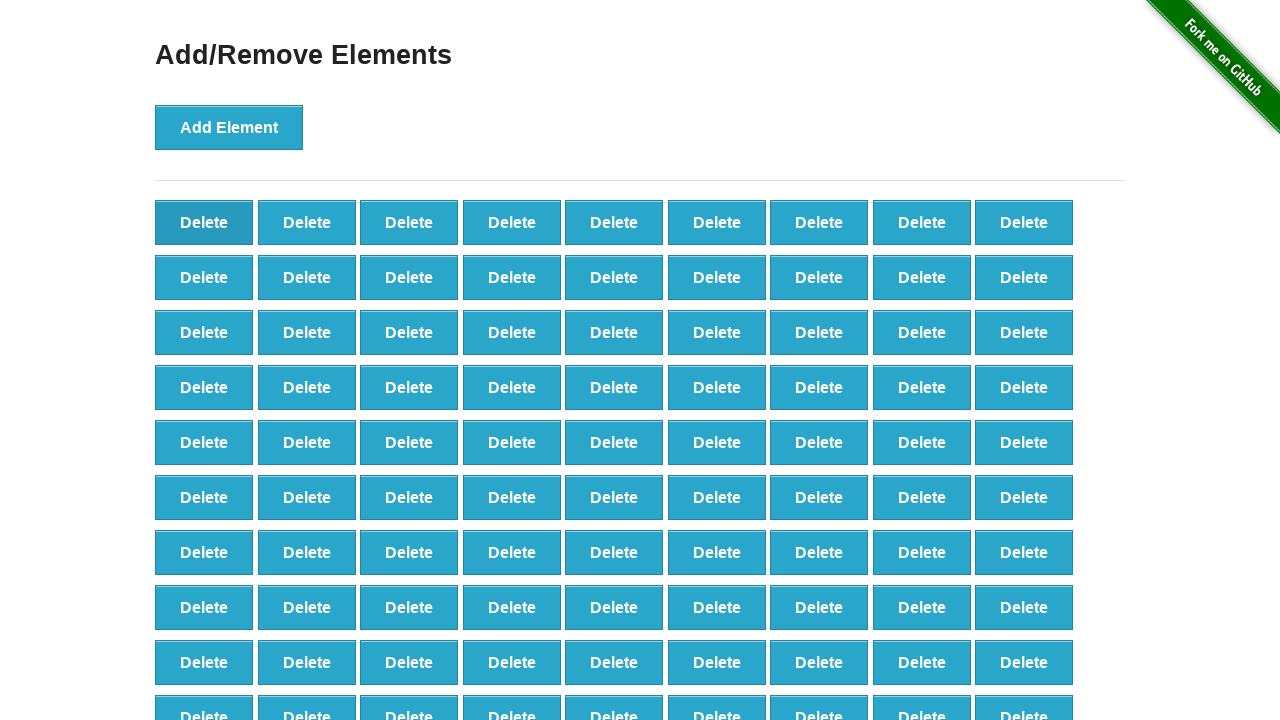

Clicked delete button (iteration 7/60) at (204, 222) on button[onclick='deleteElement()'] >> nth=0
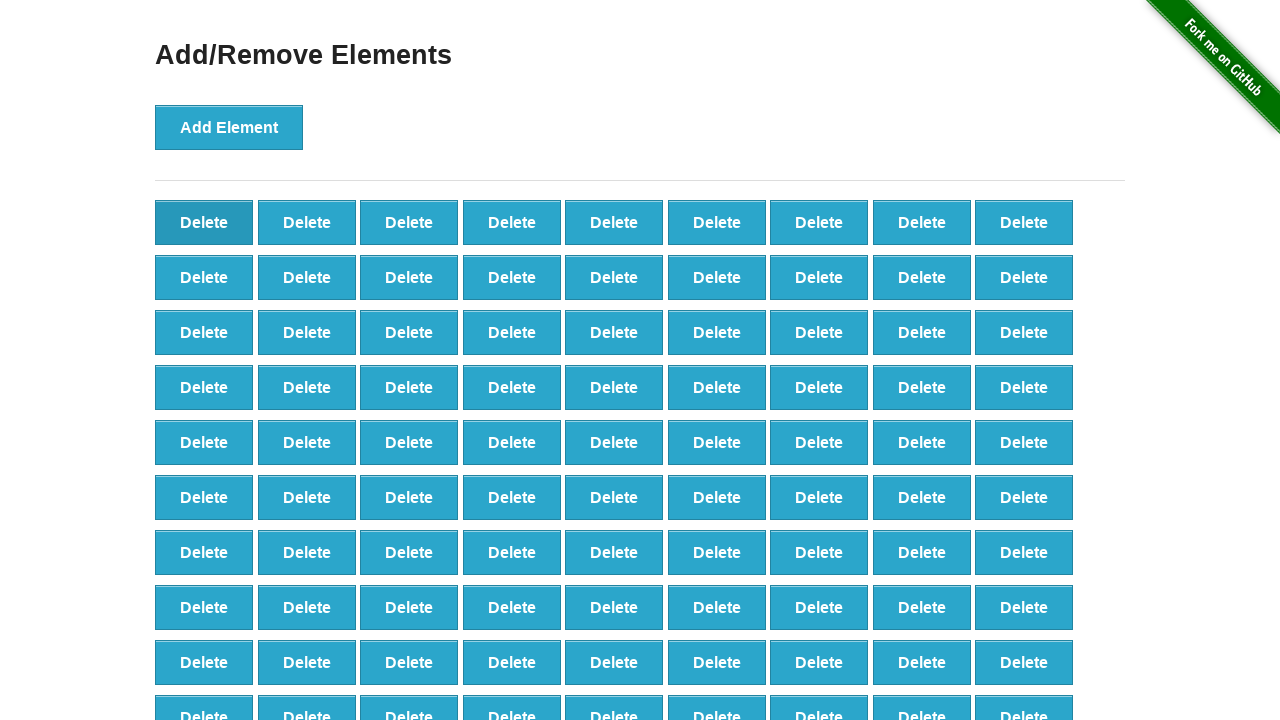

Clicked delete button (iteration 8/60) at (204, 222) on button[onclick='deleteElement()'] >> nth=0
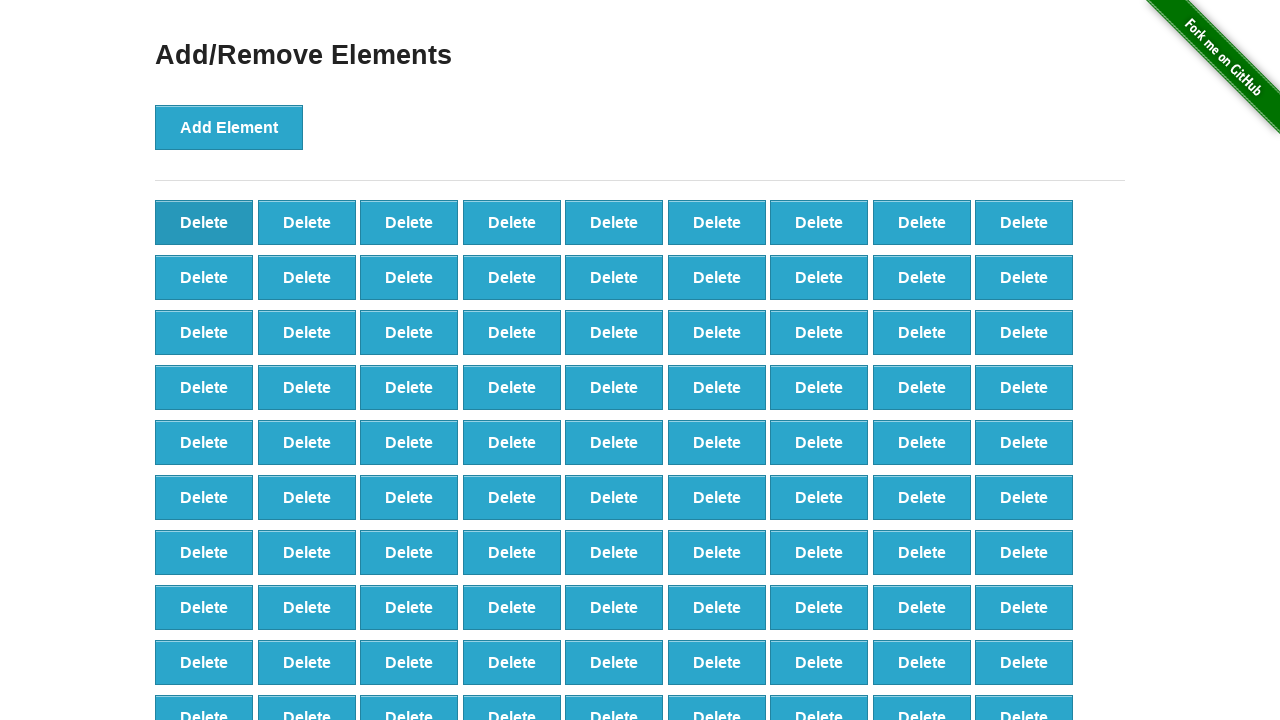

Clicked delete button (iteration 9/60) at (204, 222) on button[onclick='deleteElement()'] >> nth=0
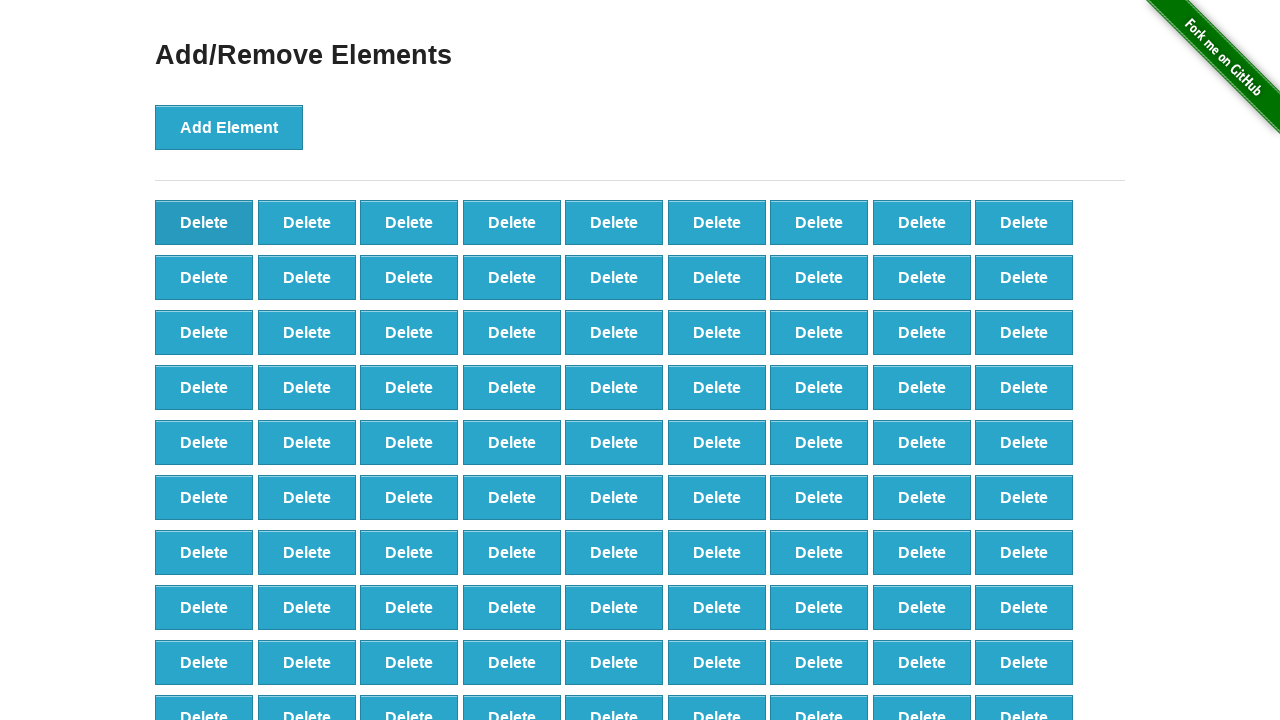

Clicked delete button (iteration 10/60) at (204, 222) on button[onclick='deleteElement()'] >> nth=0
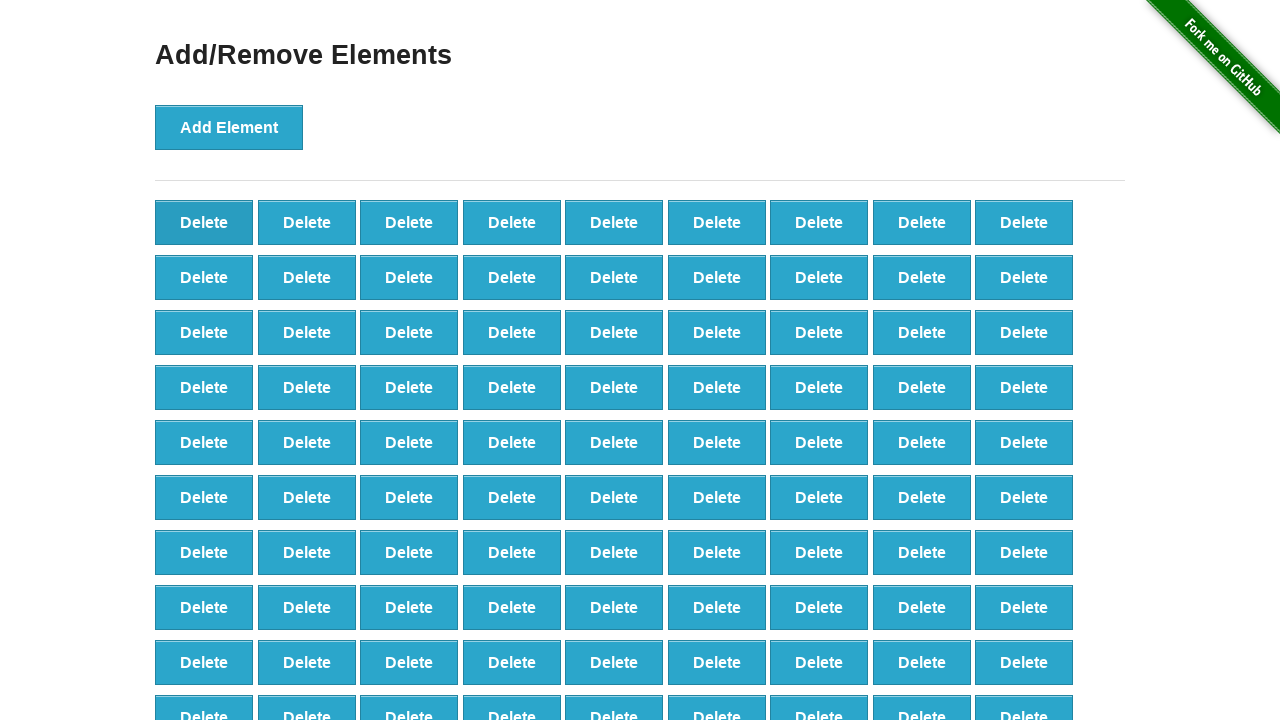

Clicked delete button (iteration 11/60) at (204, 222) on button[onclick='deleteElement()'] >> nth=0
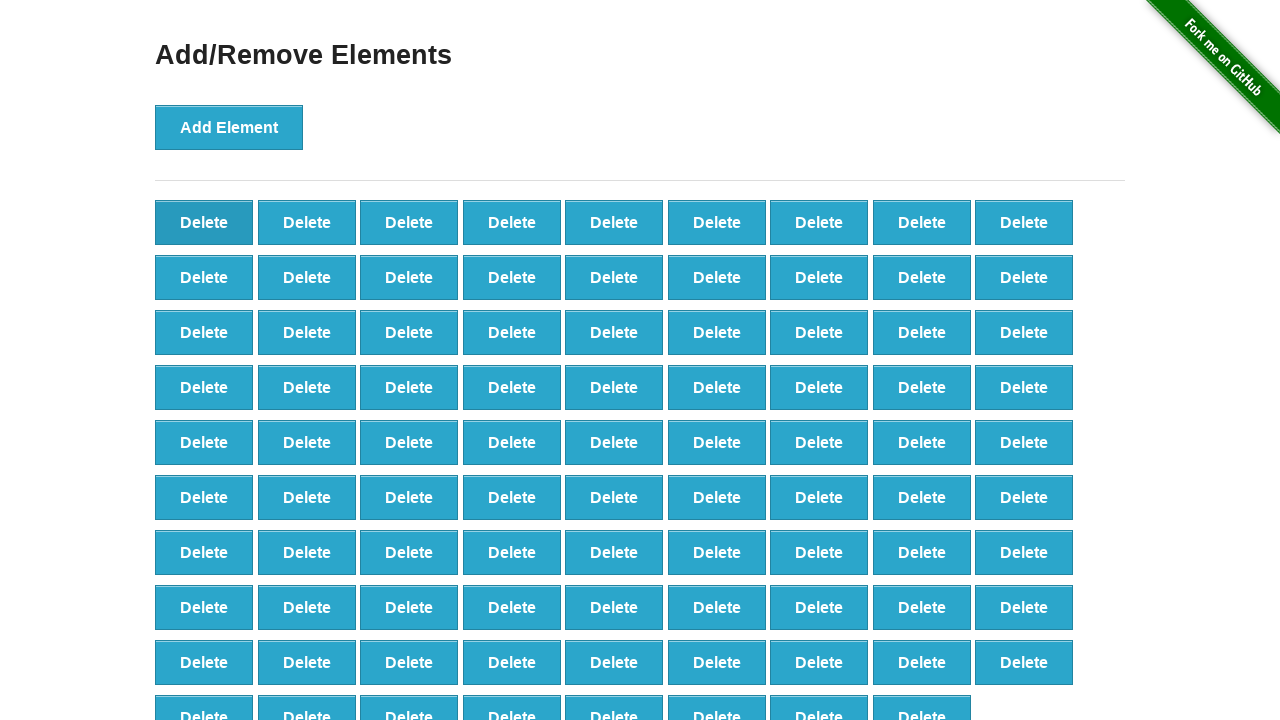

Clicked delete button (iteration 12/60) at (204, 222) on button[onclick='deleteElement()'] >> nth=0
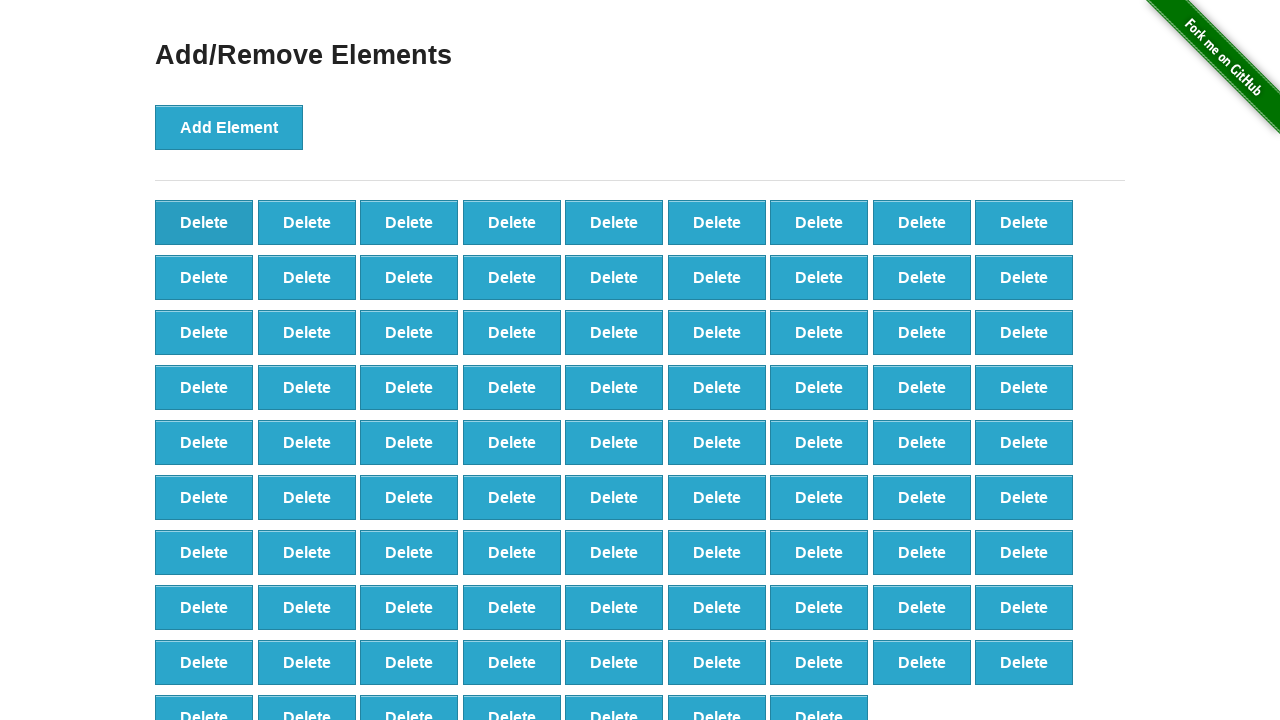

Clicked delete button (iteration 13/60) at (204, 222) on button[onclick='deleteElement()'] >> nth=0
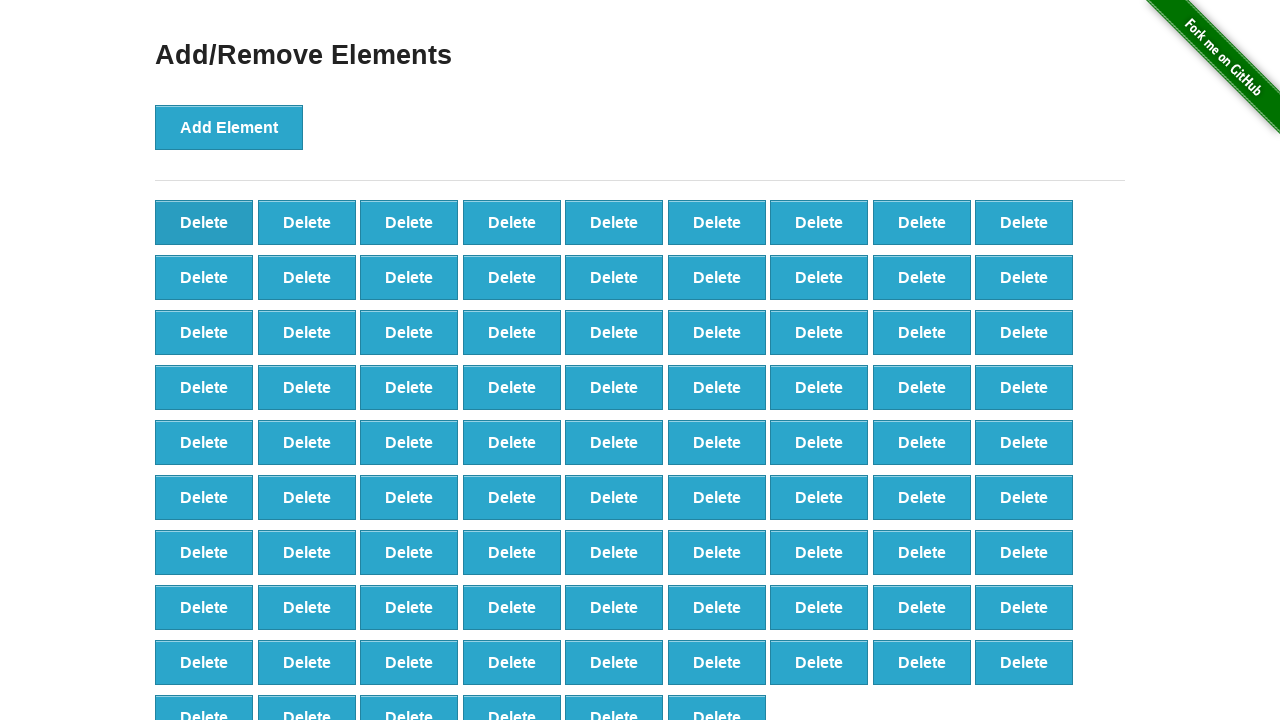

Clicked delete button (iteration 14/60) at (204, 222) on button[onclick='deleteElement()'] >> nth=0
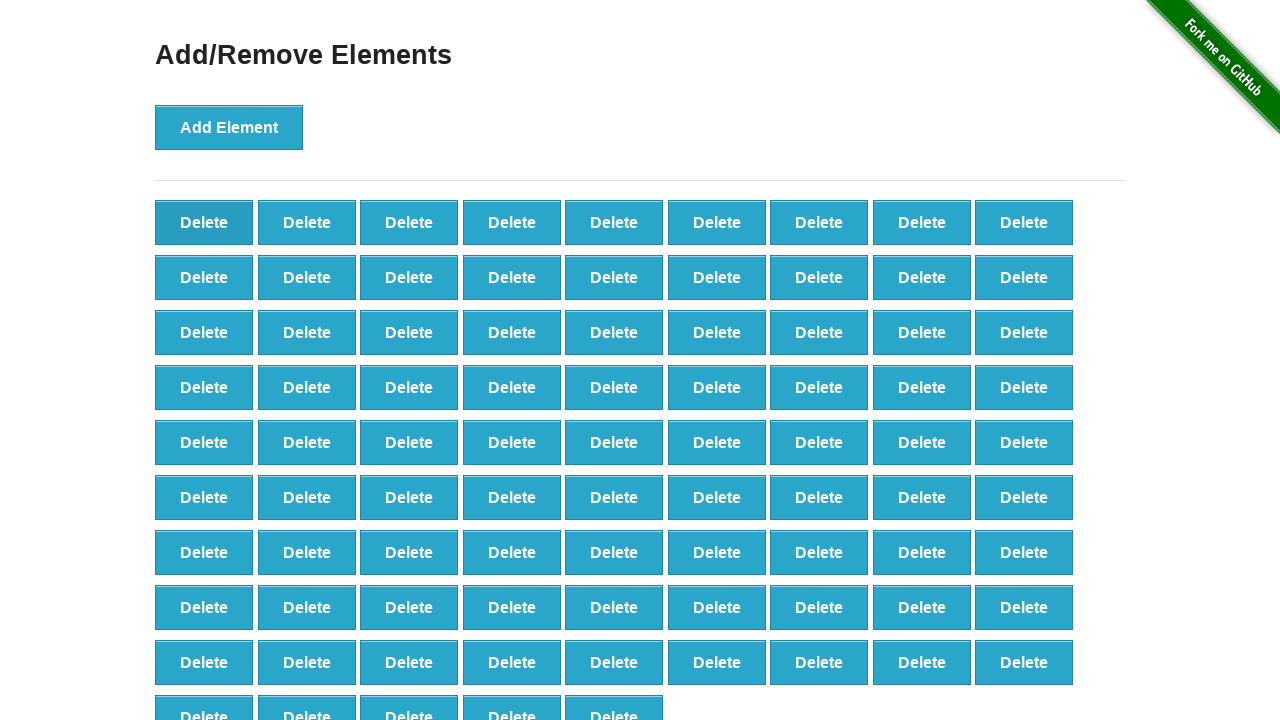

Clicked delete button (iteration 15/60) at (204, 222) on button[onclick='deleteElement()'] >> nth=0
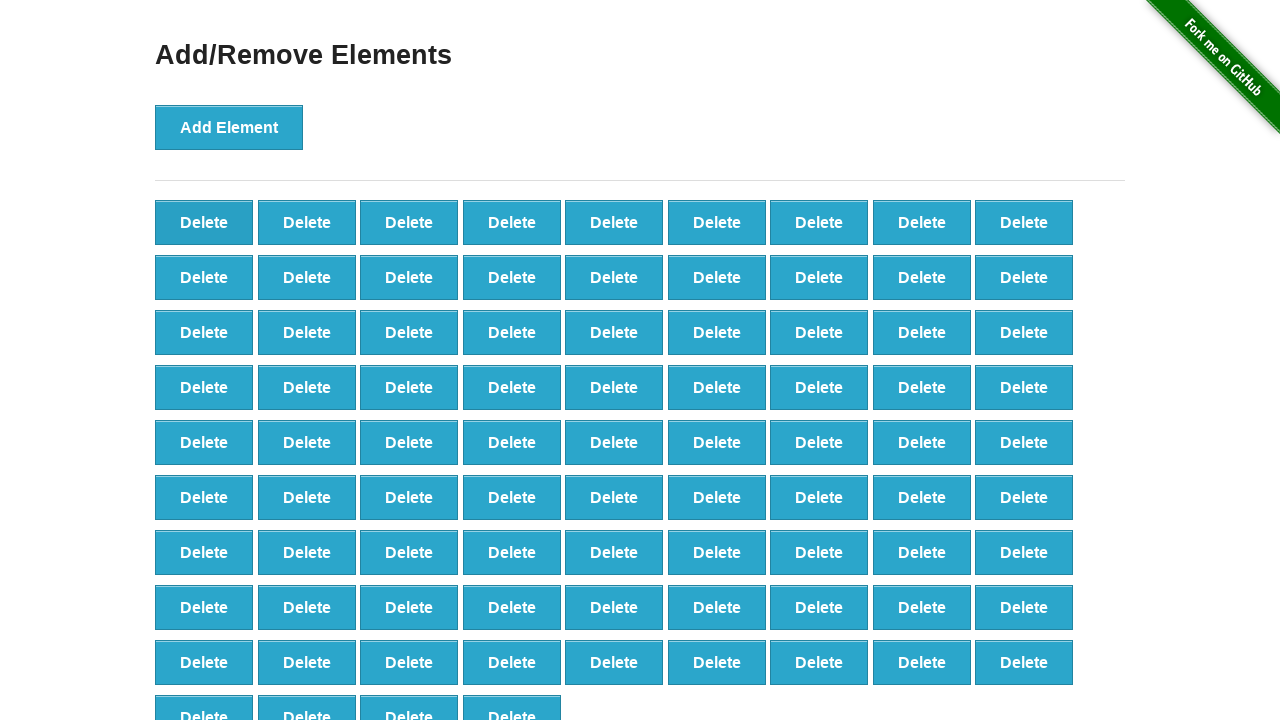

Clicked delete button (iteration 16/60) at (204, 222) on button[onclick='deleteElement()'] >> nth=0
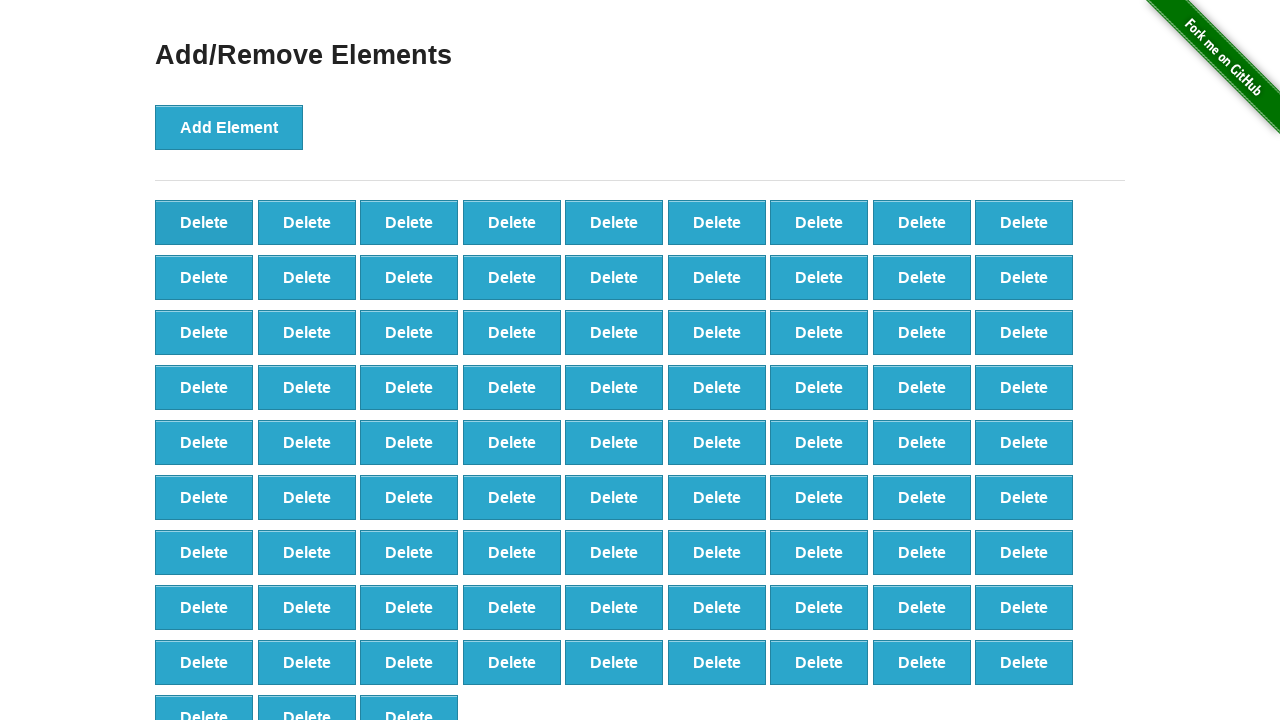

Clicked delete button (iteration 17/60) at (204, 222) on button[onclick='deleteElement()'] >> nth=0
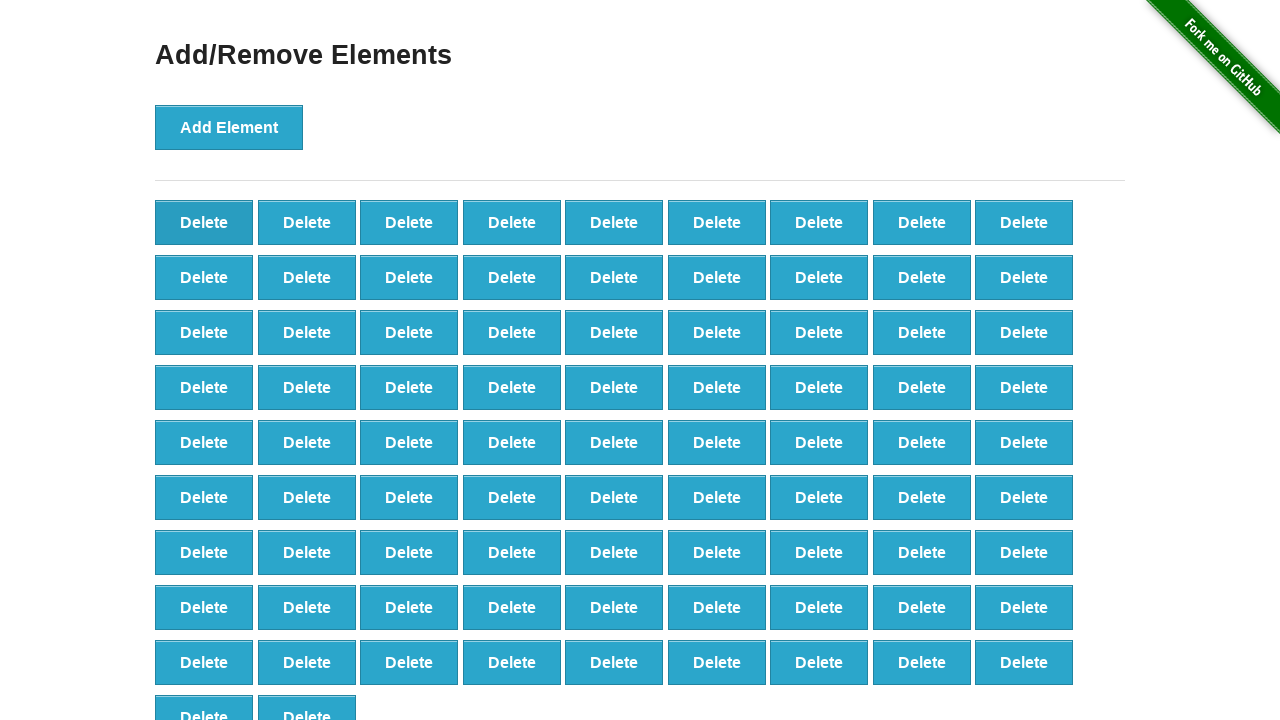

Clicked delete button (iteration 18/60) at (204, 222) on button[onclick='deleteElement()'] >> nth=0
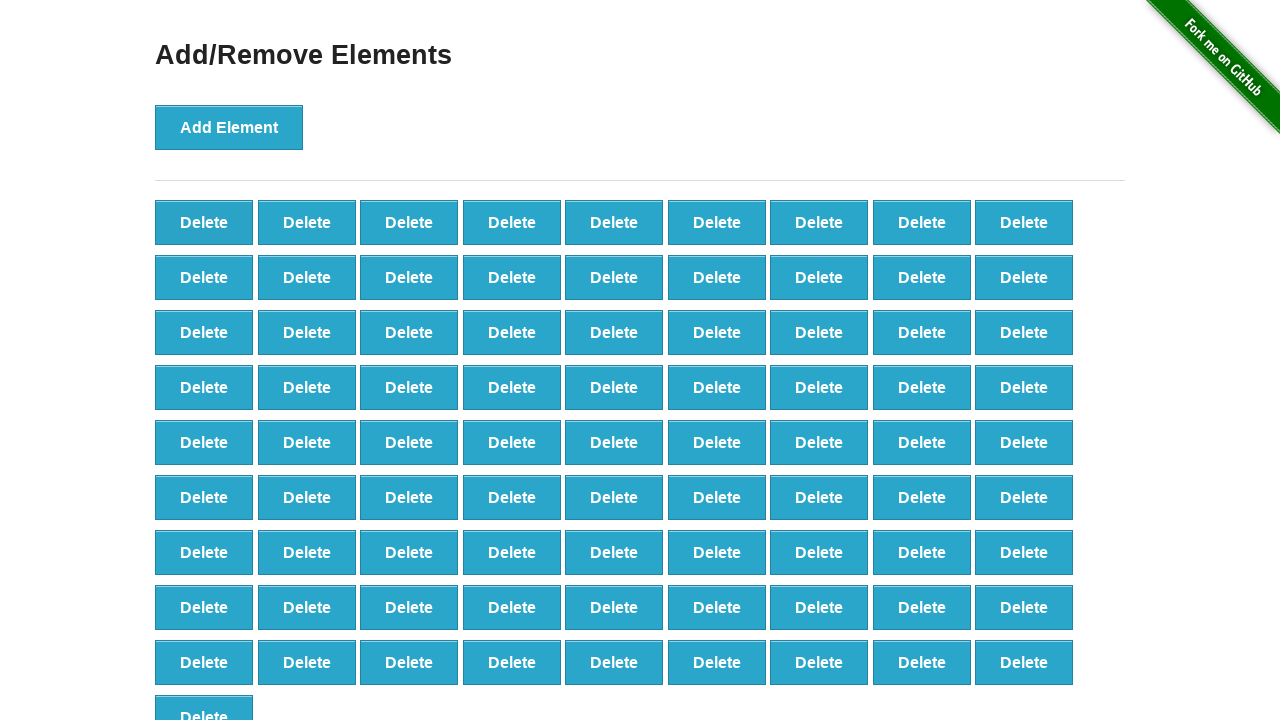

Clicked delete button (iteration 19/60) at (204, 222) on button[onclick='deleteElement()'] >> nth=0
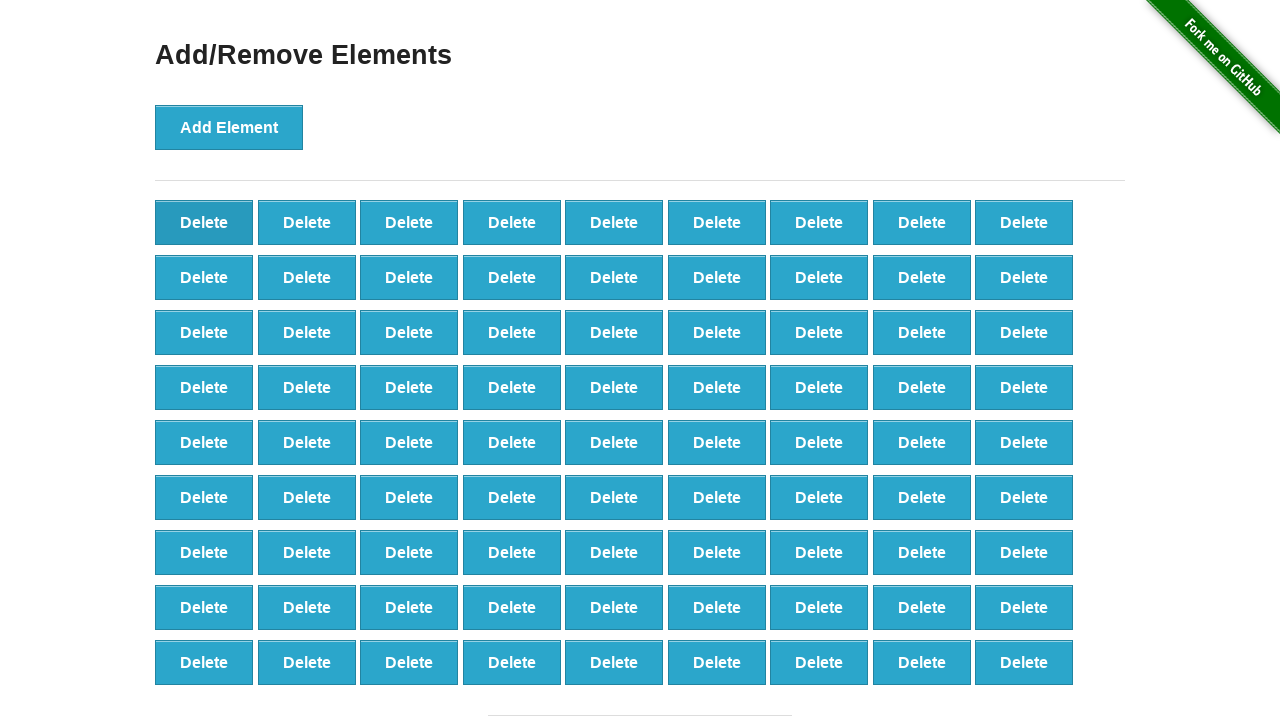

Clicked delete button (iteration 20/60) at (204, 222) on button[onclick='deleteElement()'] >> nth=0
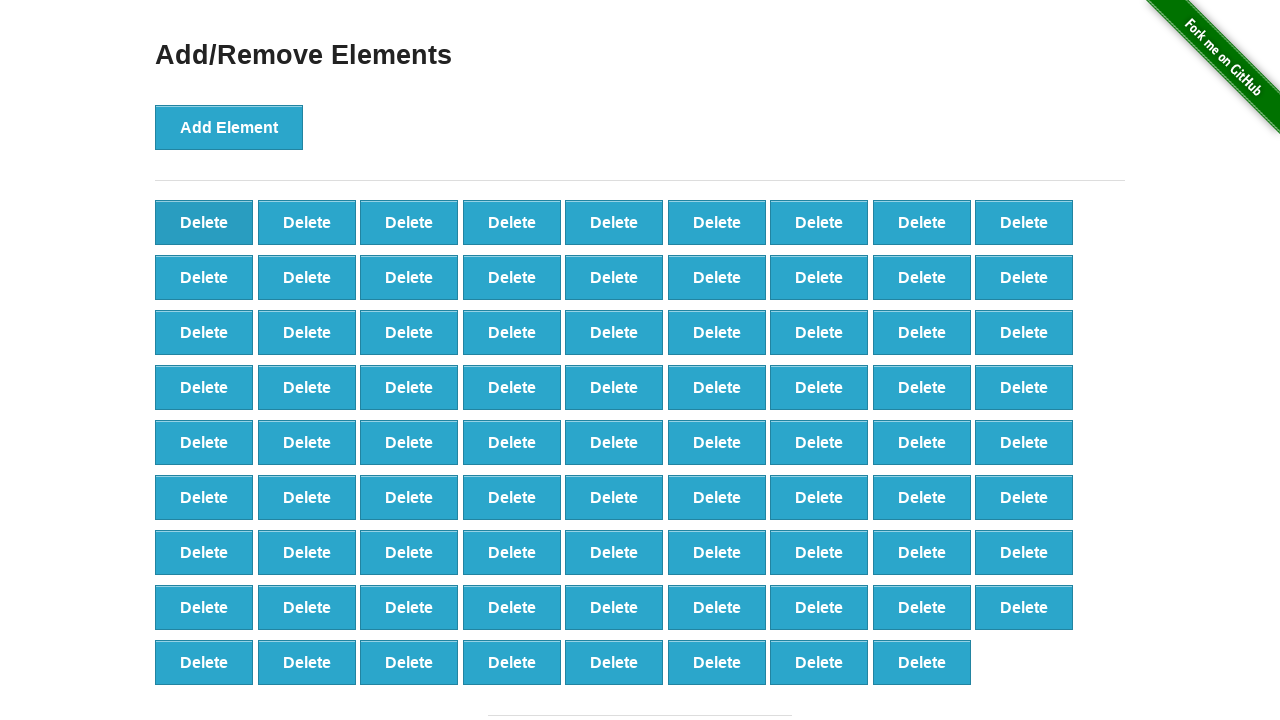

Clicked delete button (iteration 21/60) at (204, 222) on button[onclick='deleteElement()'] >> nth=0
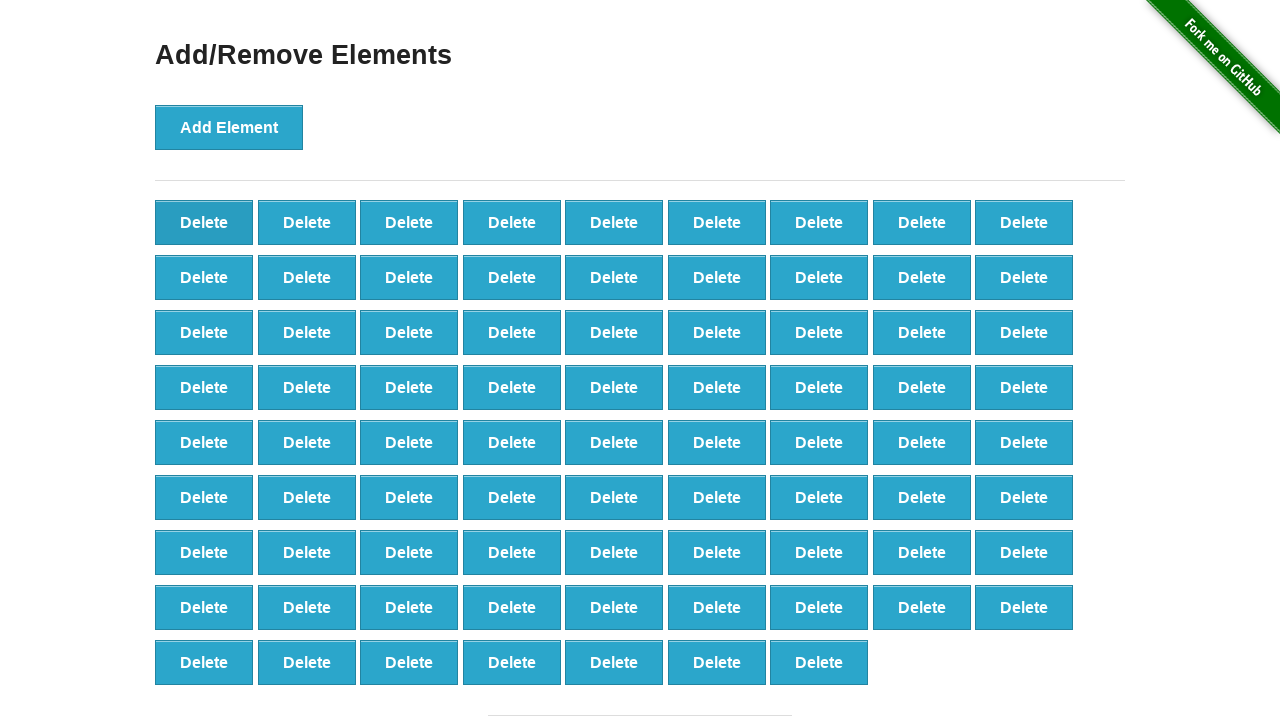

Clicked delete button (iteration 22/60) at (204, 222) on button[onclick='deleteElement()'] >> nth=0
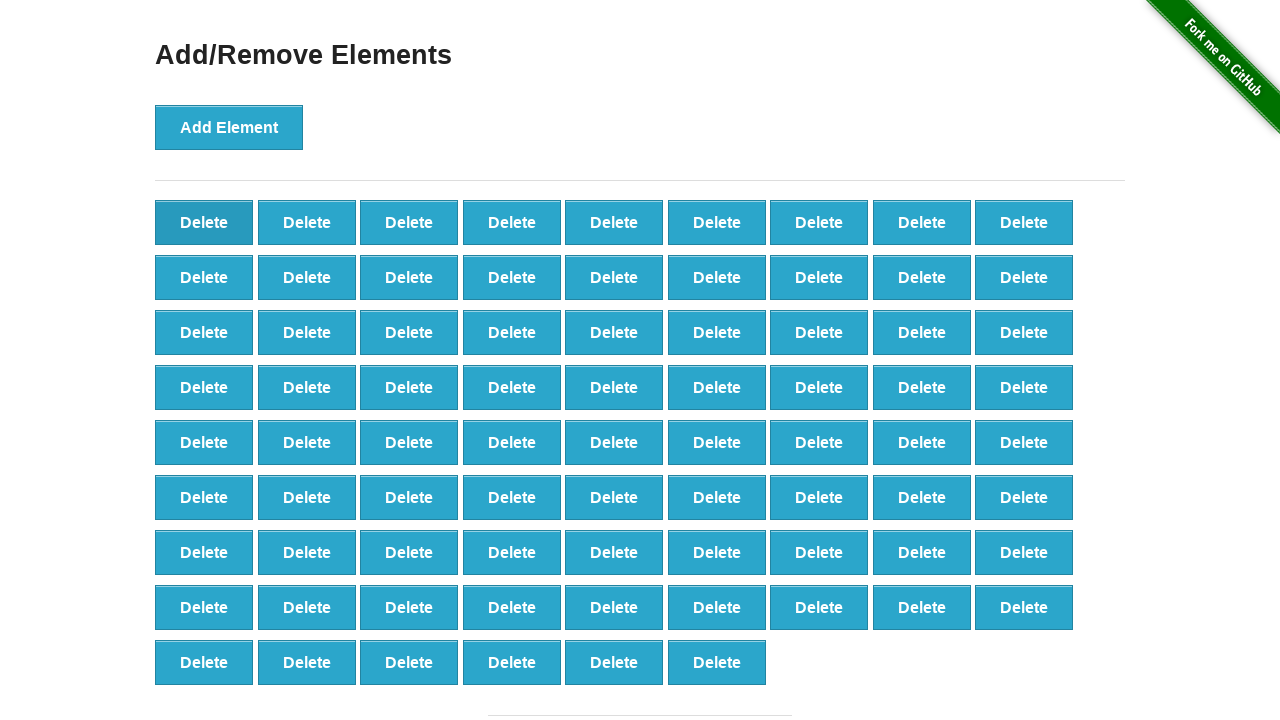

Clicked delete button (iteration 23/60) at (204, 222) on button[onclick='deleteElement()'] >> nth=0
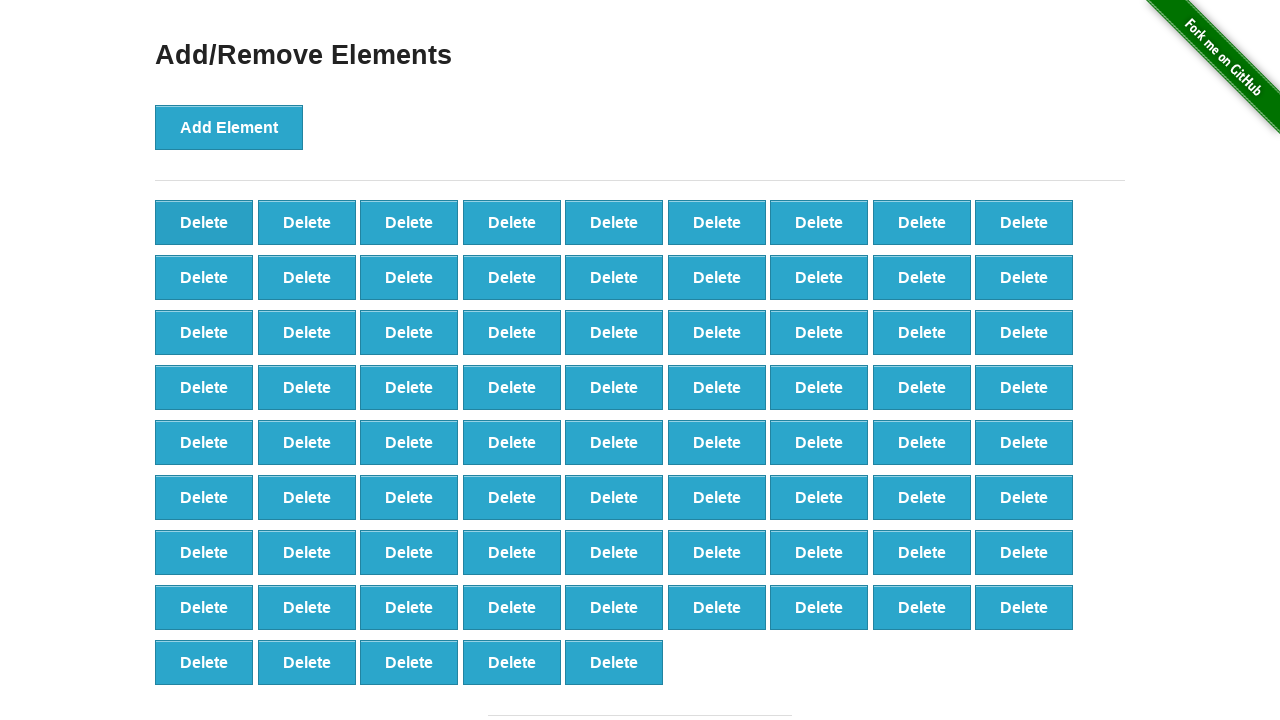

Clicked delete button (iteration 24/60) at (204, 222) on button[onclick='deleteElement()'] >> nth=0
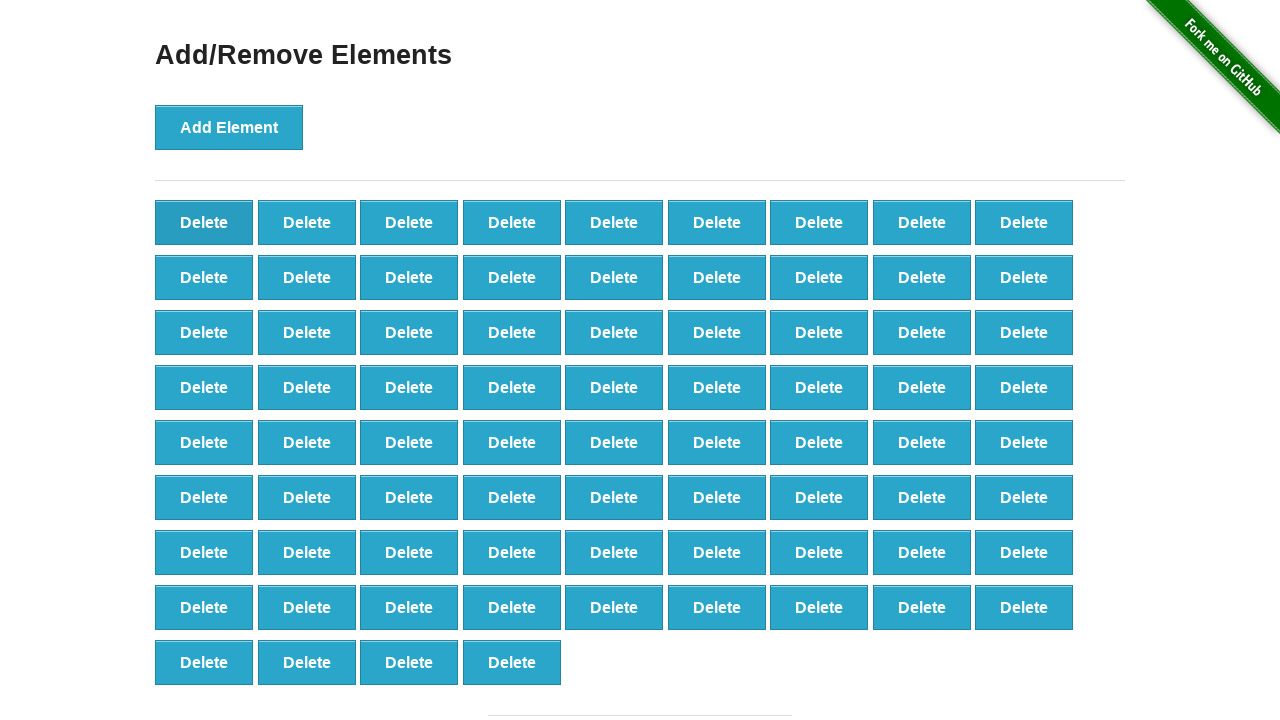

Clicked delete button (iteration 25/60) at (204, 222) on button[onclick='deleteElement()'] >> nth=0
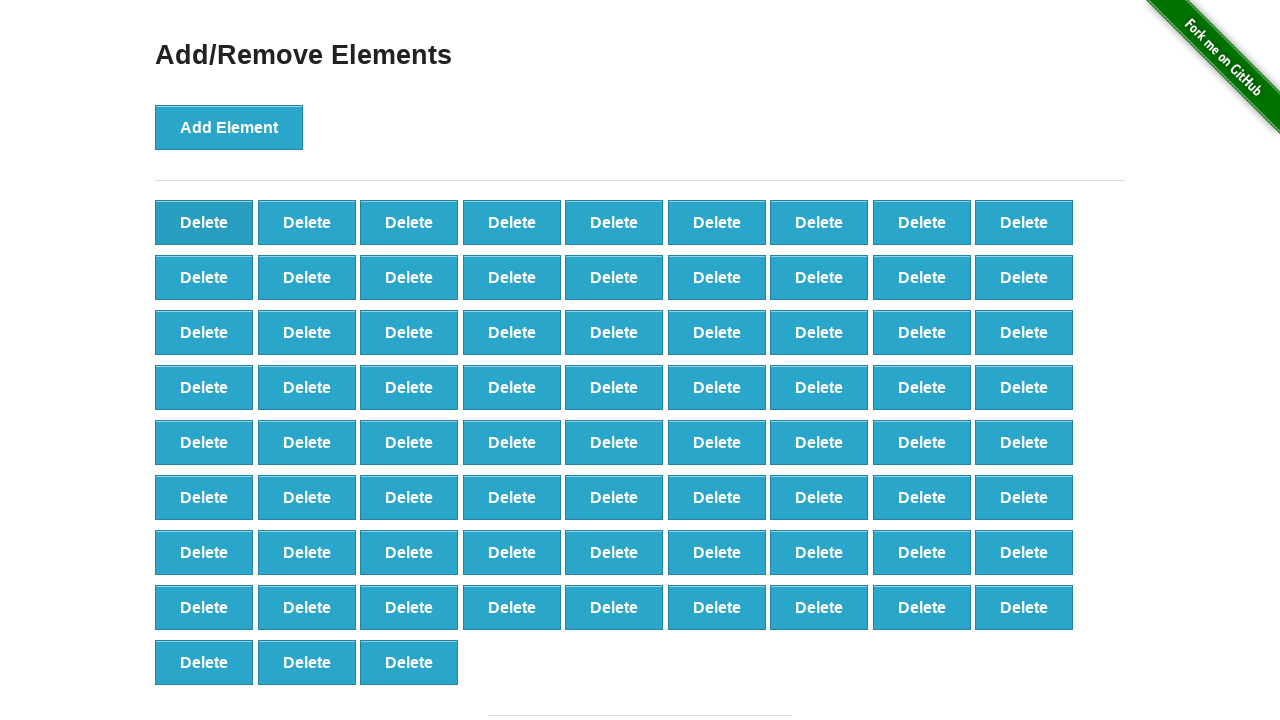

Clicked delete button (iteration 26/60) at (204, 222) on button[onclick='deleteElement()'] >> nth=0
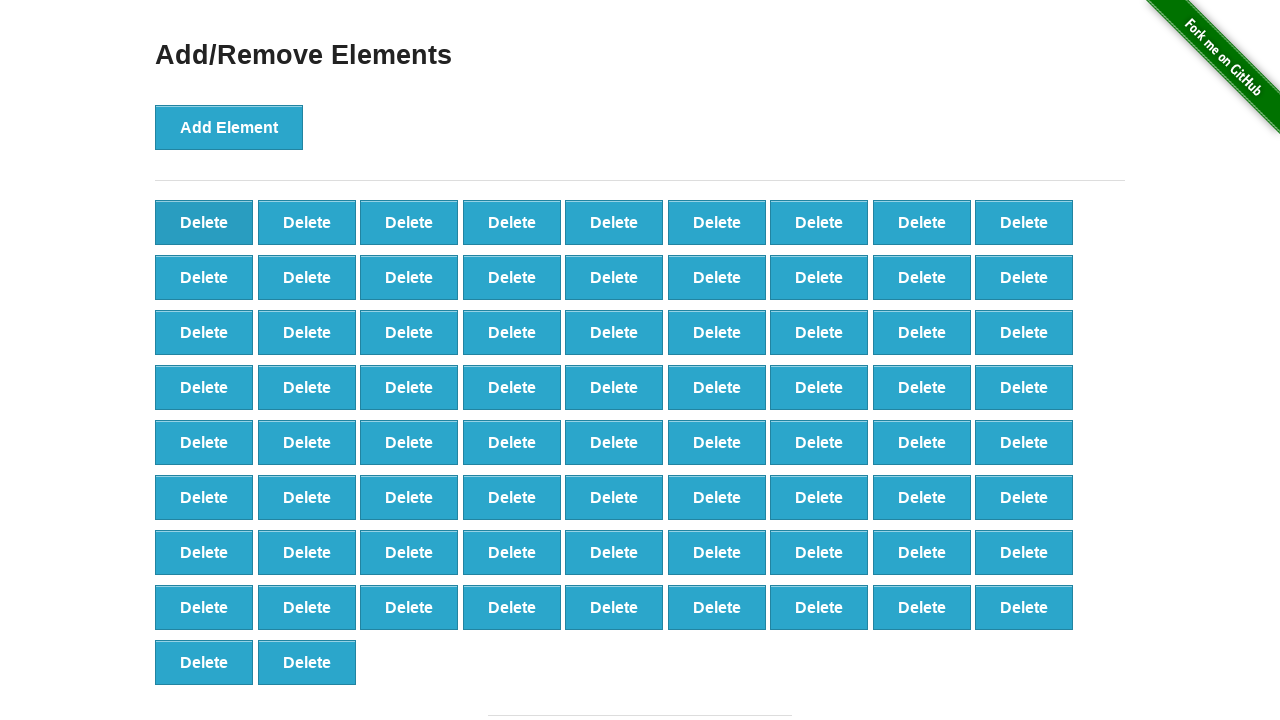

Clicked delete button (iteration 27/60) at (204, 222) on button[onclick='deleteElement()'] >> nth=0
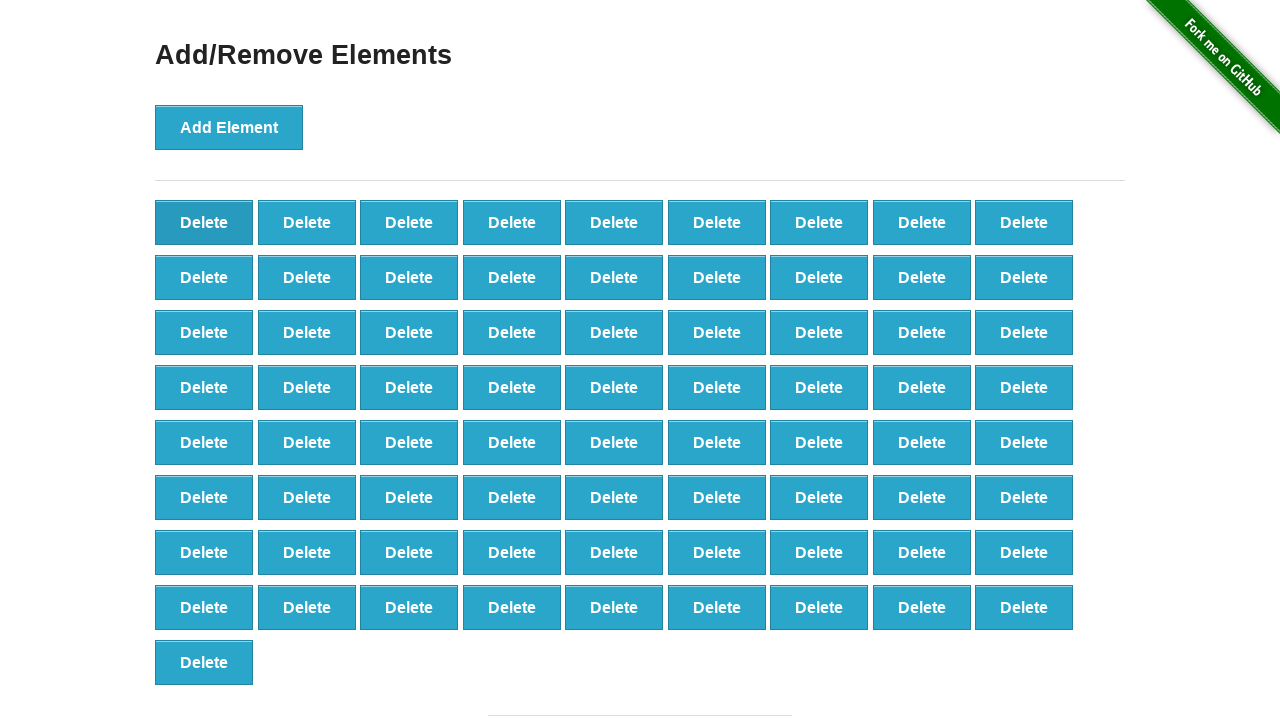

Clicked delete button (iteration 28/60) at (204, 222) on button[onclick='deleteElement()'] >> nth=0
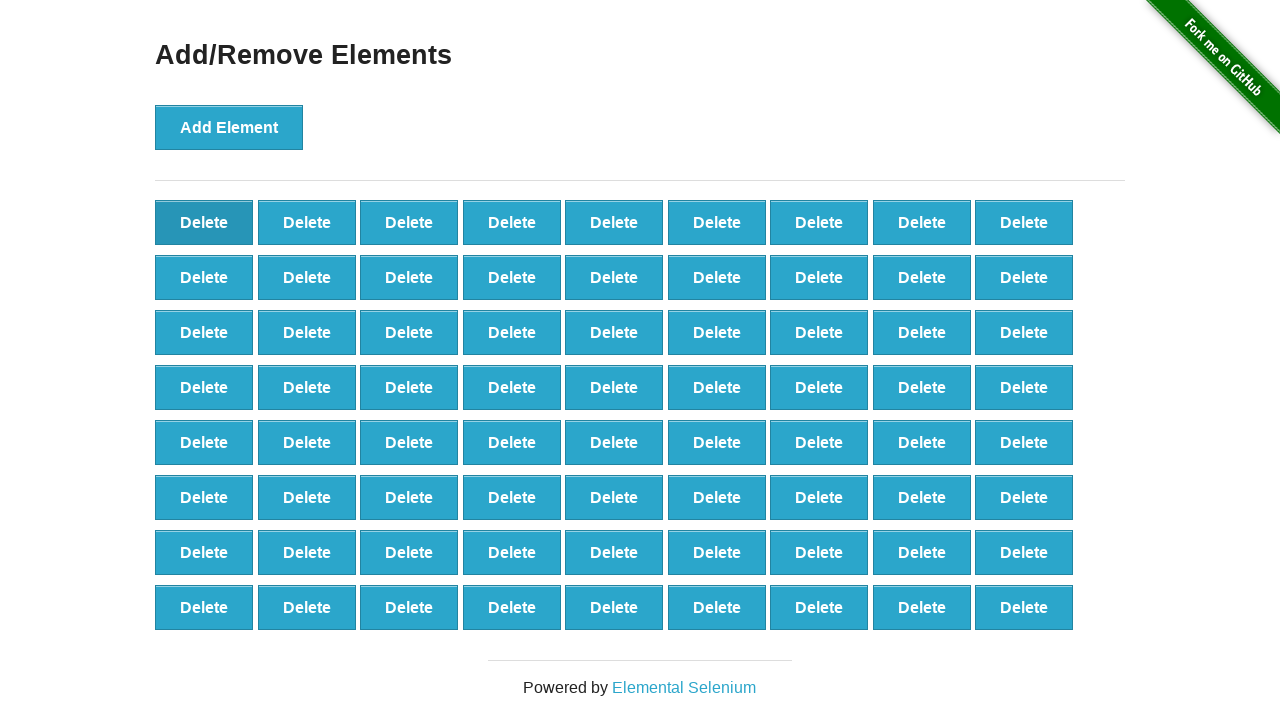

Clicked delete button (iteration 29/60) at (204, 222) on button[onclick='deleteElement()'] >> nth=0
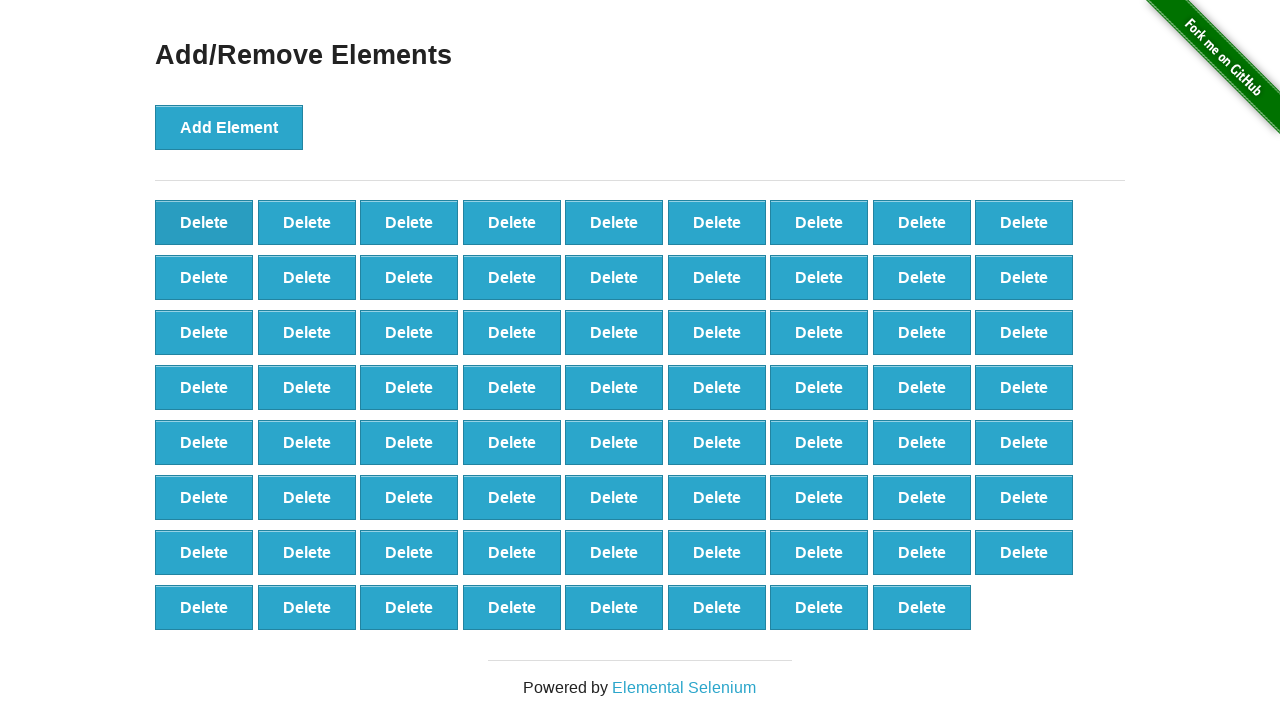

Clicked delete button (iteration 30/60) at (204, 222) on button[onclick='deleteElement()'] >> nth=0
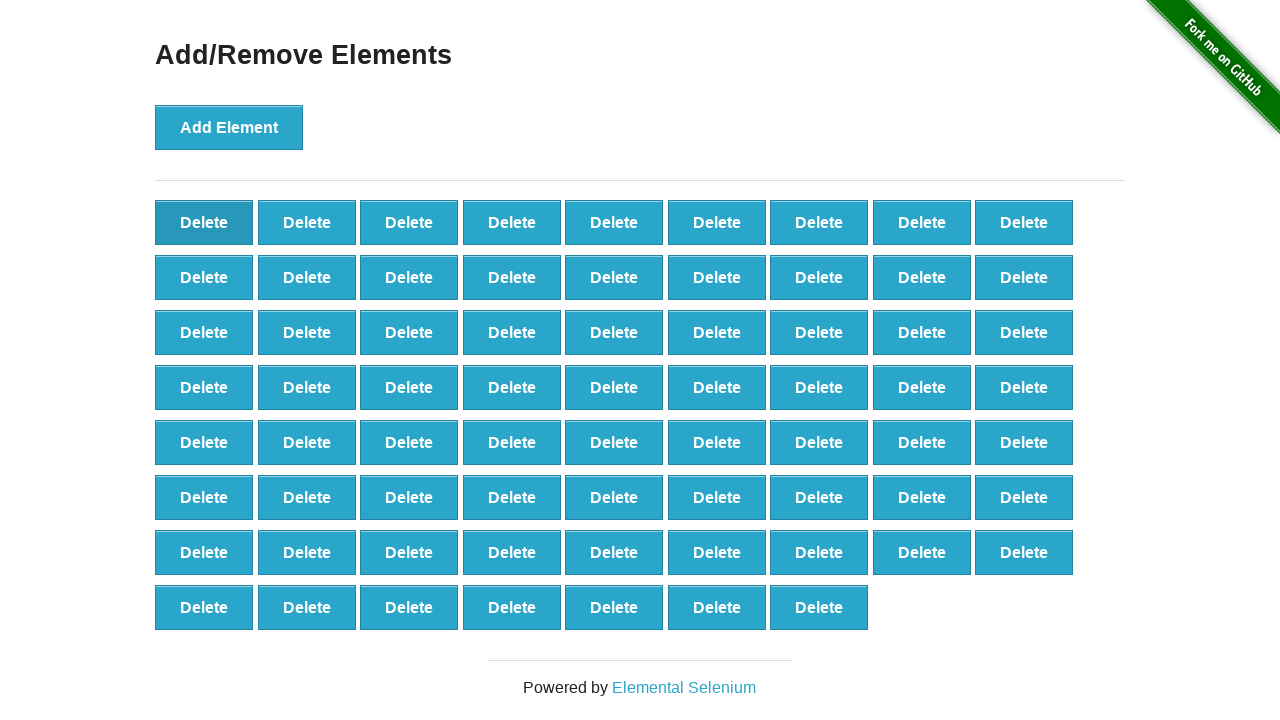

Clicked delete button (iteration 31/60) at (204, 222) on button[onclick='deleteElement()'] >> nth=0
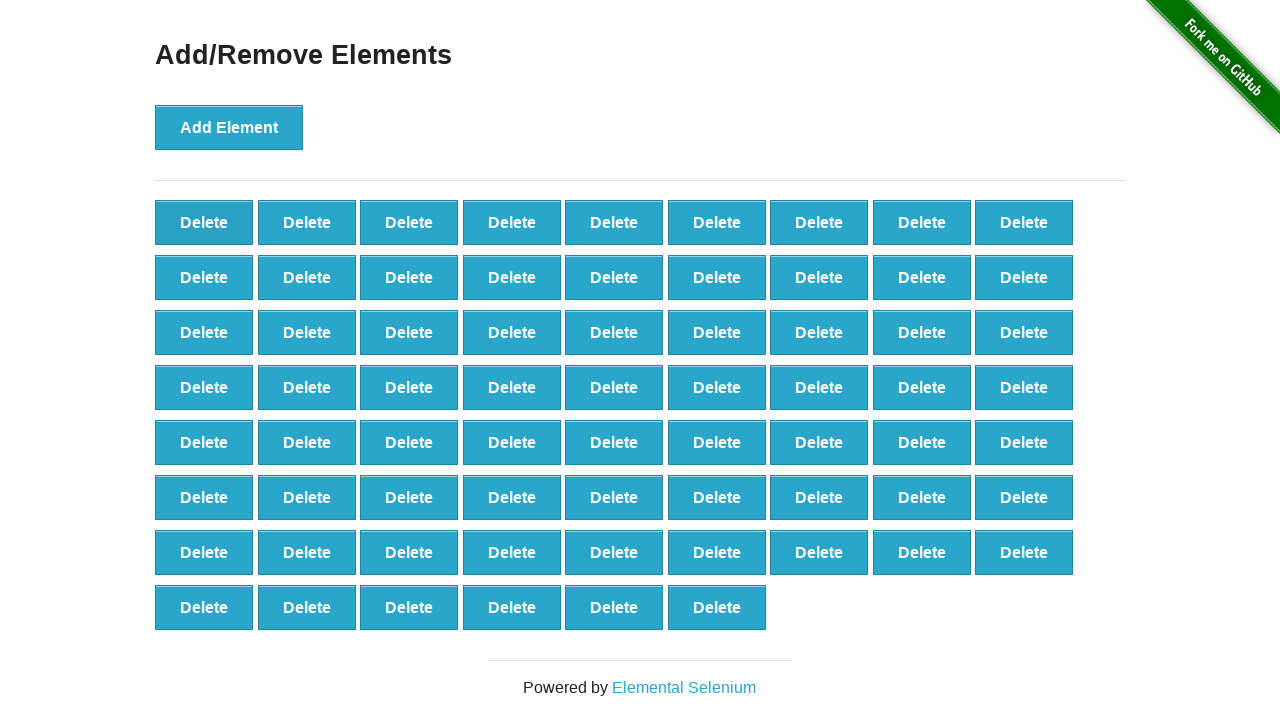

Clicked delete button (iteration 32/60) at (204, 222) on button[onclick='deleteElement()'] >> nth=0
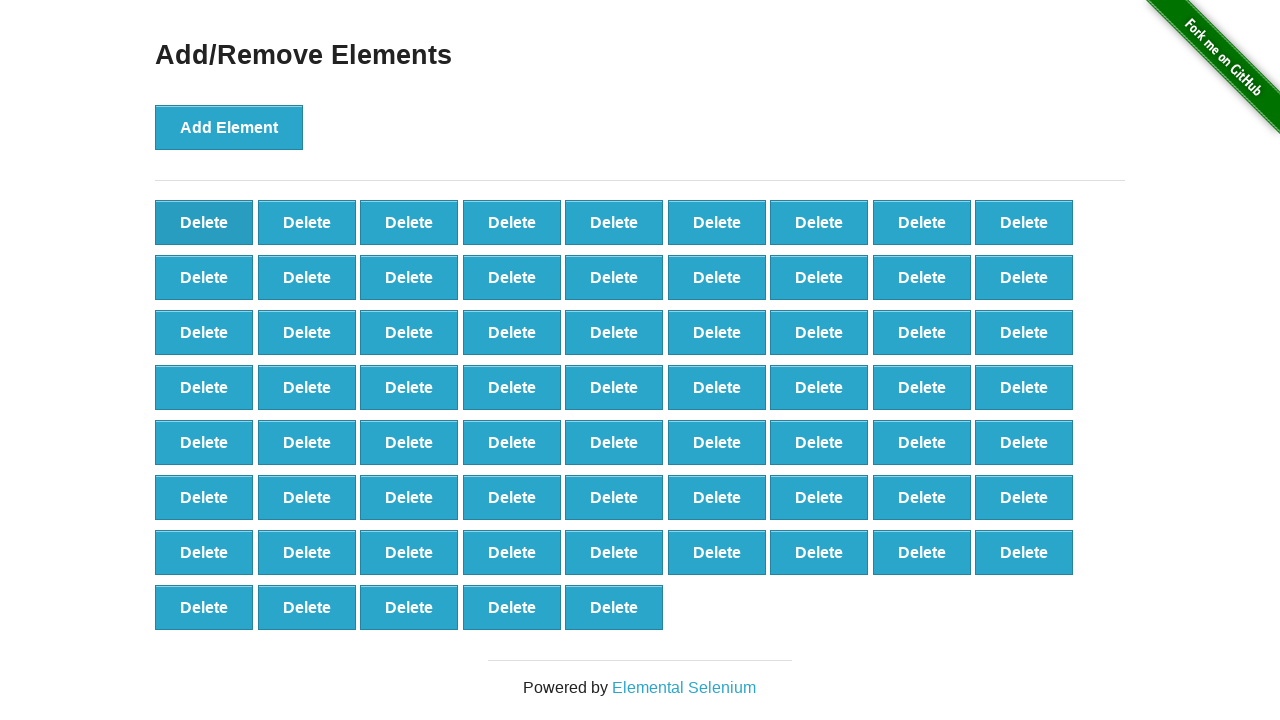

Clicked delete button (iteration 33/60) at (204, 222) on button[onclick='deleteElement()'] >> nth=0
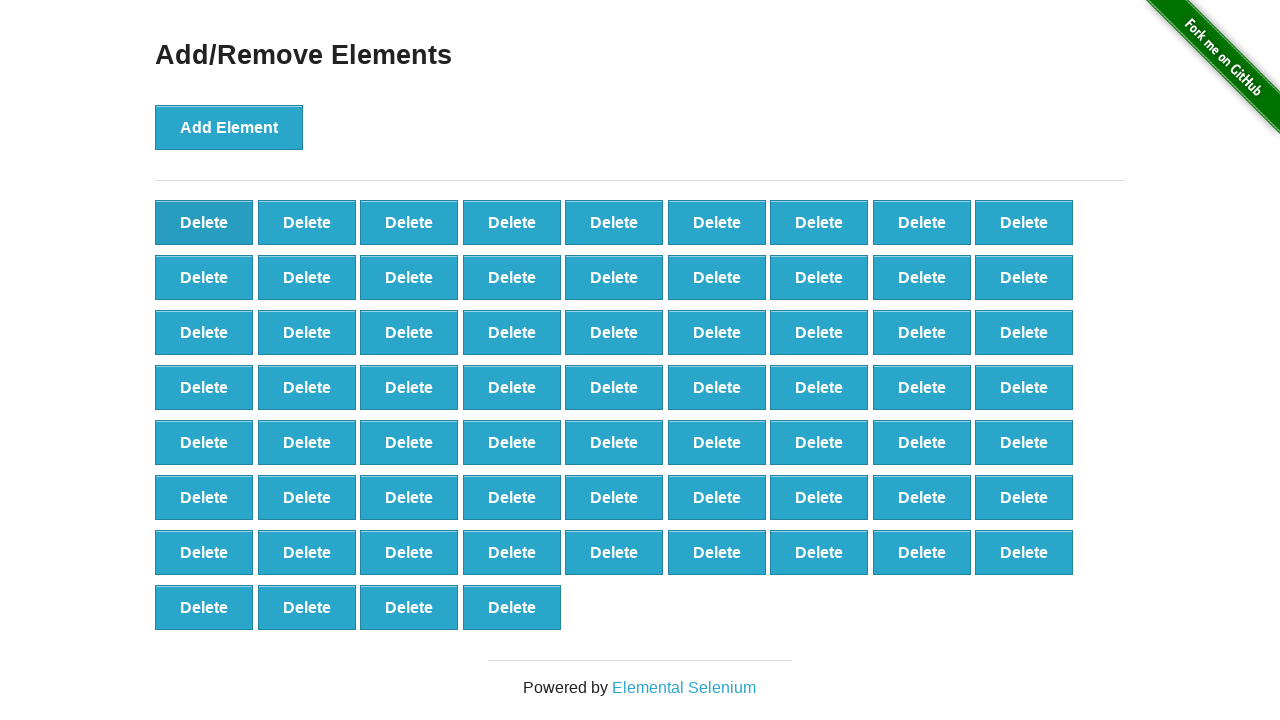

Clicked delete button (iteration 34/60) at (204, 222) on button[onclick='deleteElement()'] >> nth=0
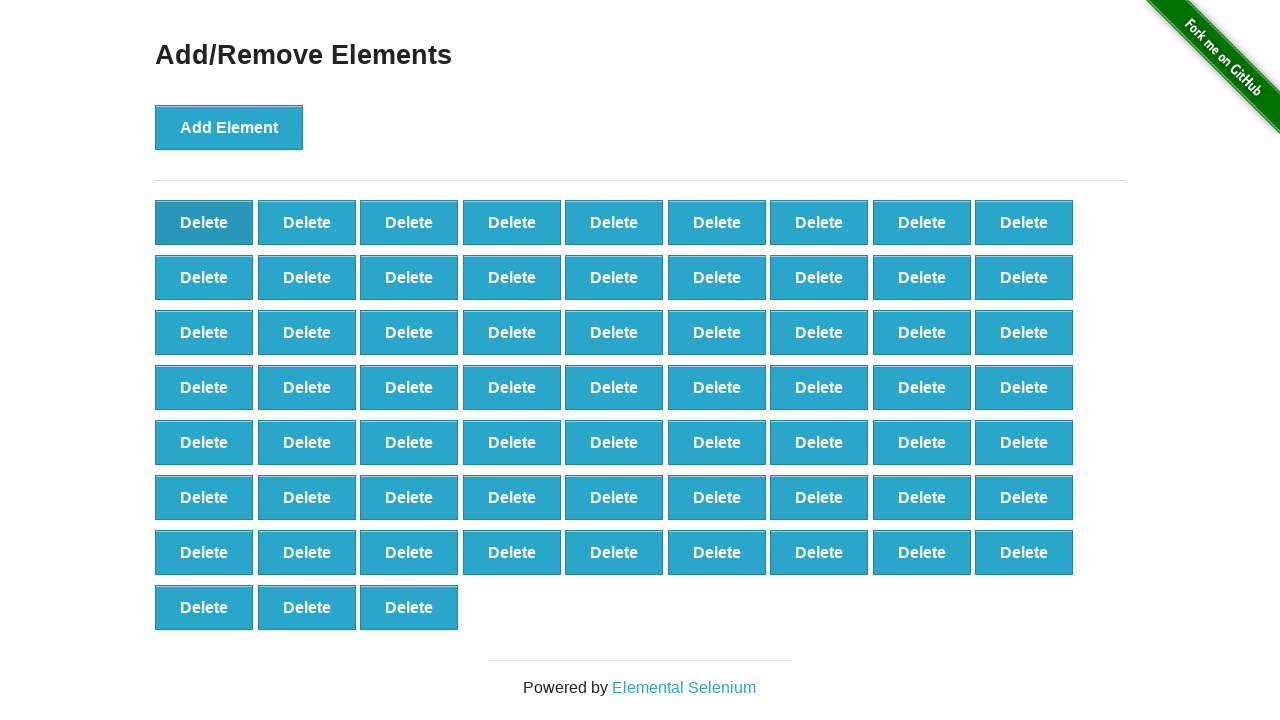

Clicked delete button (iteration 35/60) at (204, 222) on button[onclick='deleteElement()'] >> nth=0
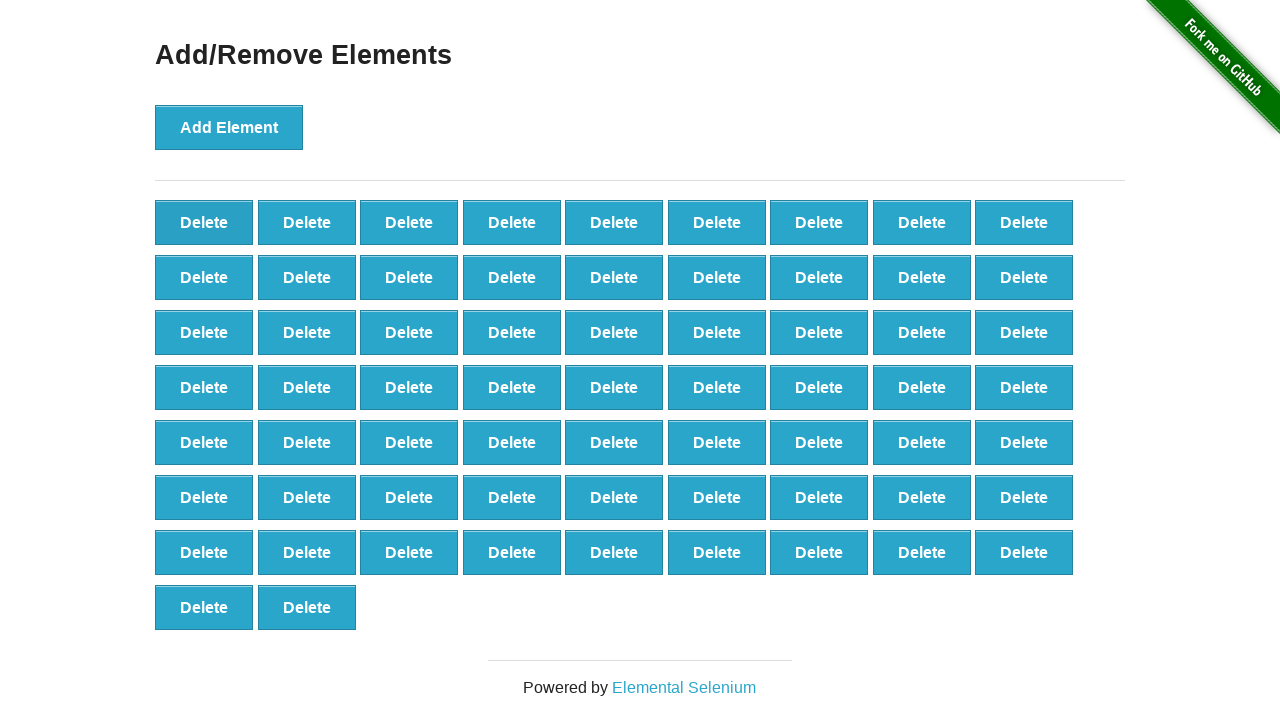

Clicked delete button (iteration 36/60) at (204, 222) on button[onclick='deleteElement()'] >> nth=0
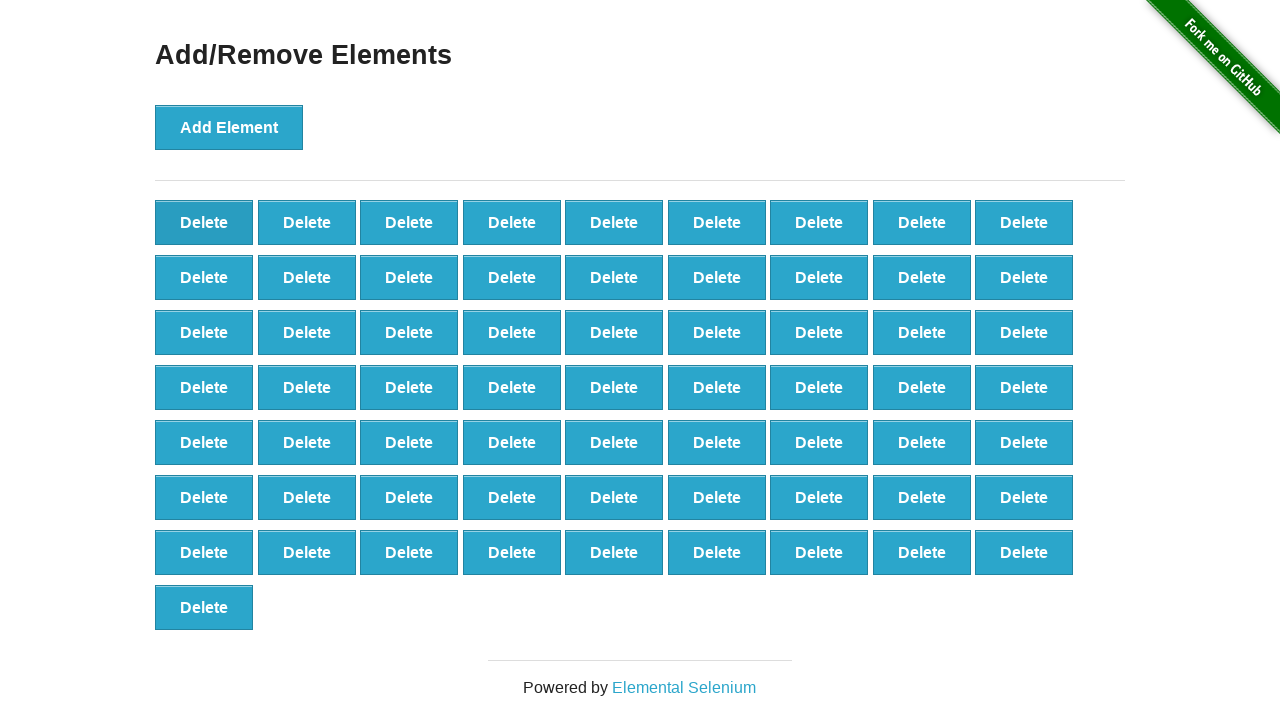

Clicked delete button (iteration 37/60) at (204, 222) on button[onclick='deleteElement()'] >> nth=0
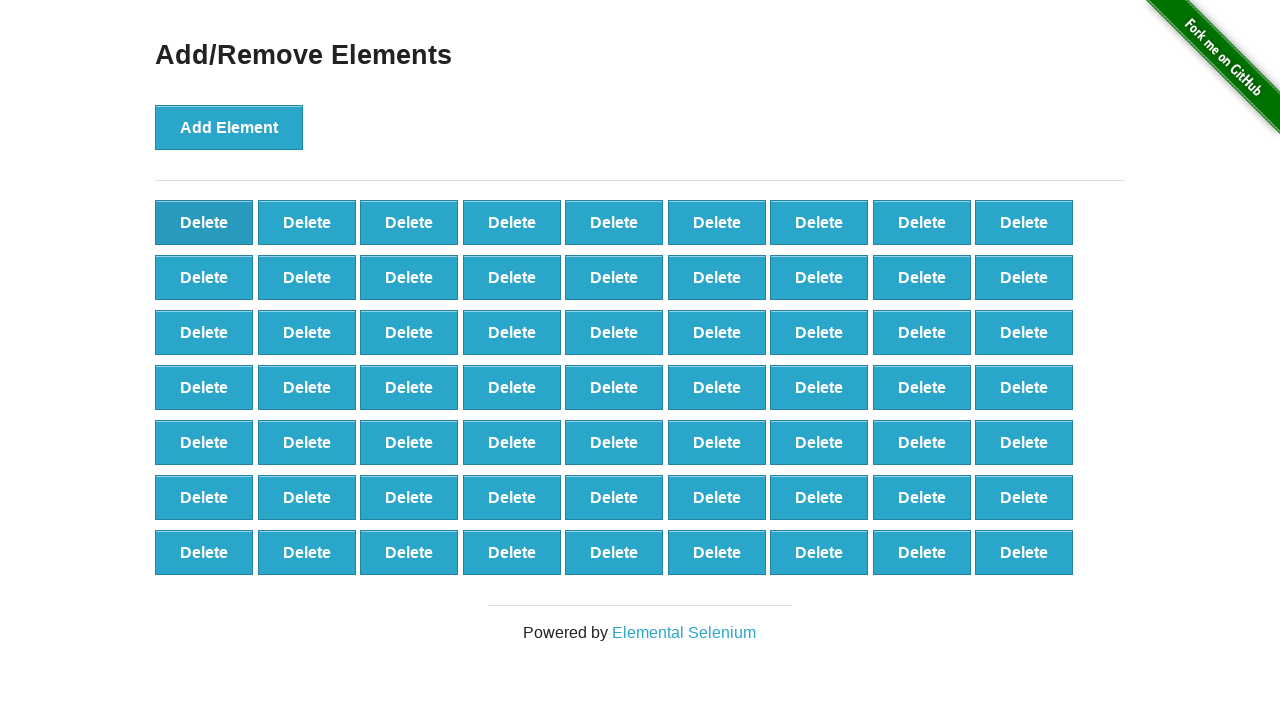

Clicked delete button (iteration 38/60) at (204, 222) on button[onclick='deleteElement()'] >> nth=0
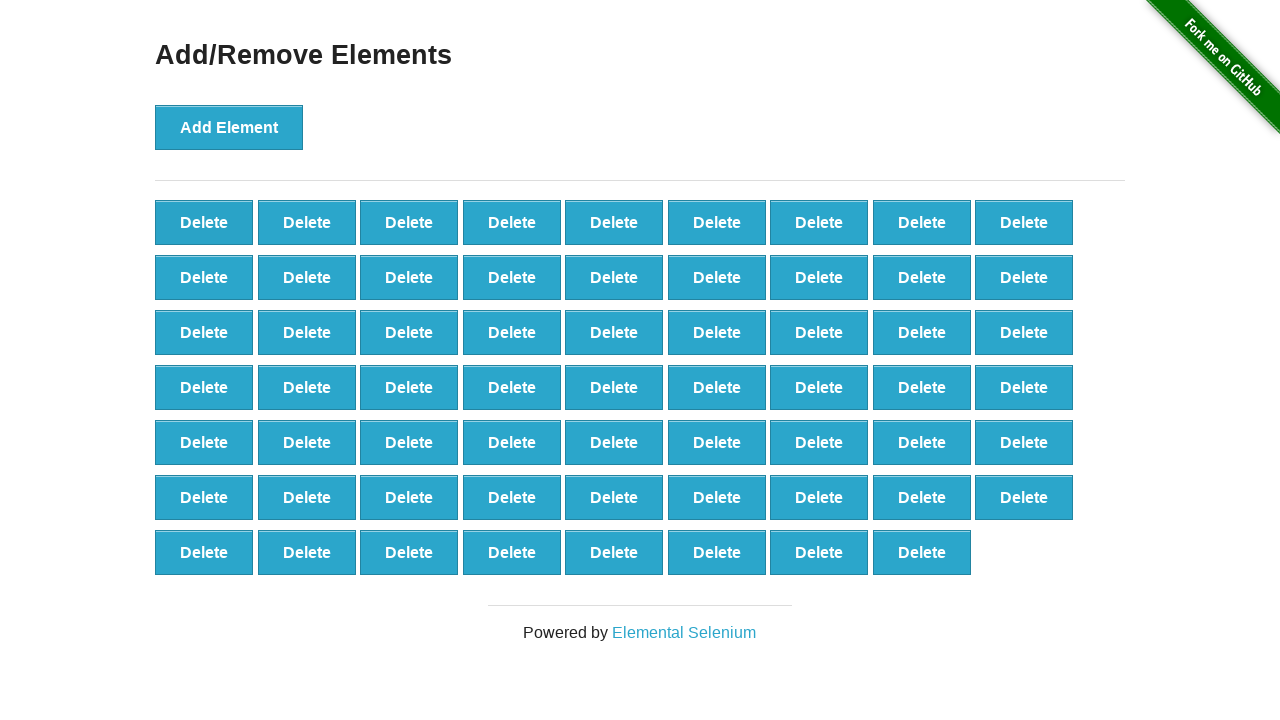

Clicked delete button (iteration 39/60) at (204, 222) on button[onclick='deleteElement()'] >> nth=0
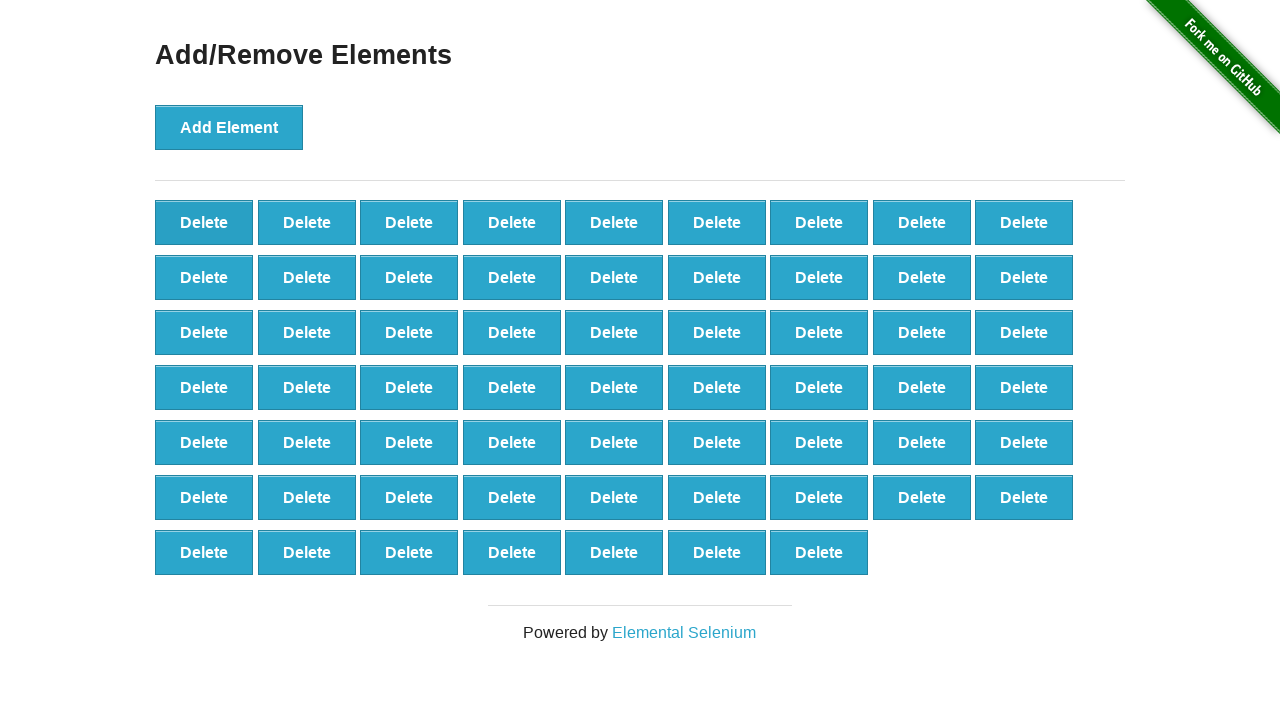

Clicked delete button (iteration 40/60) at (204, 222) on button[onclick='deleteElement()'] >> nth=0
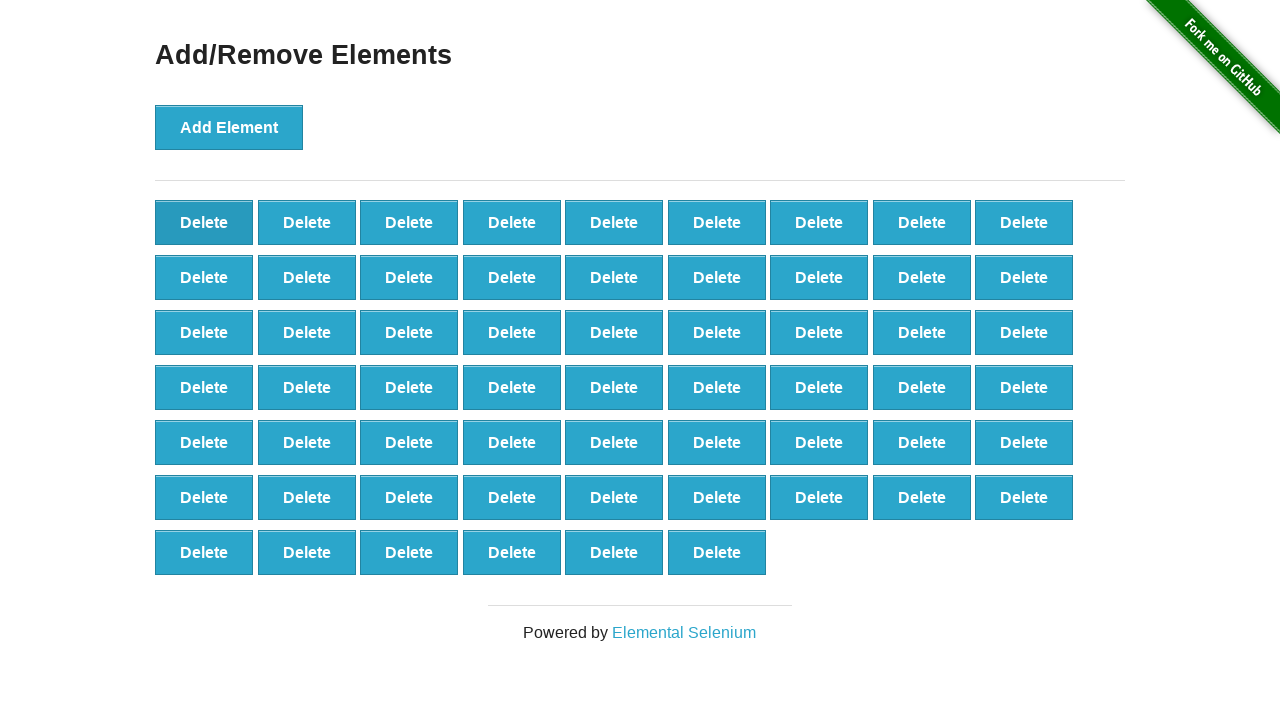

Clicked delete button (iteration 41/60) at (204, 222) on button[onclick='deleteElement()'] >> nth=0
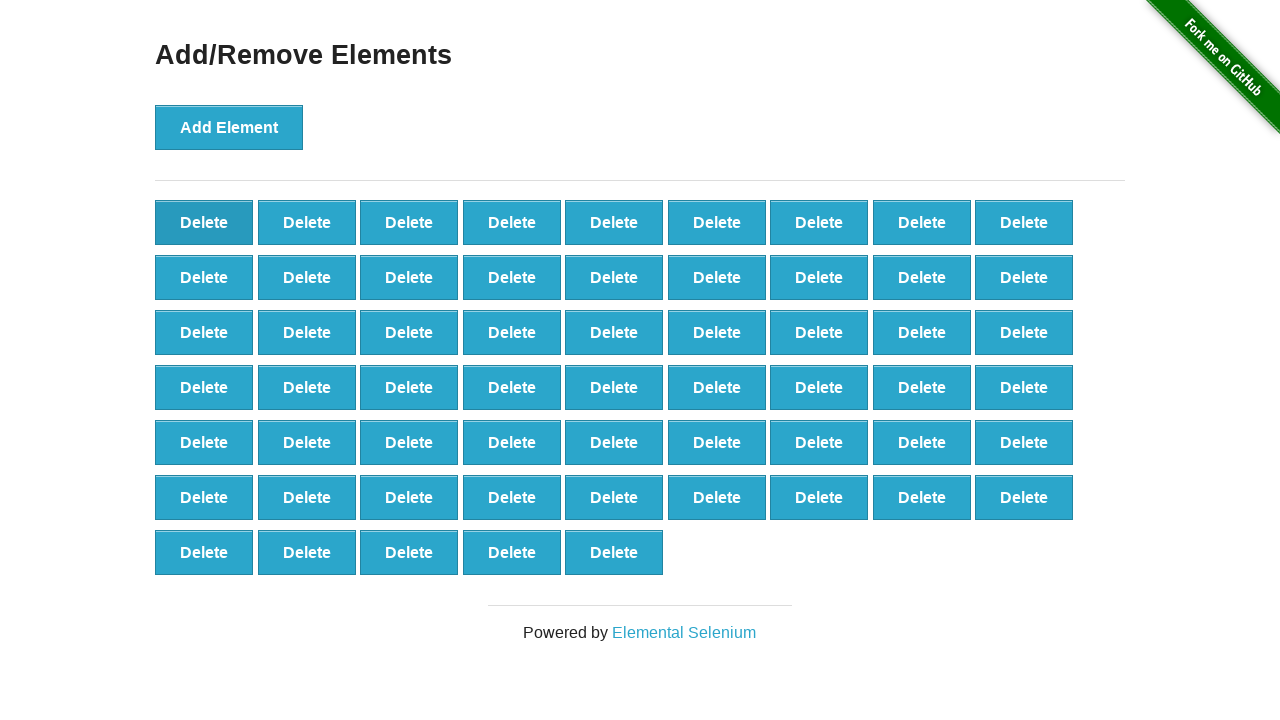

Clicked delete button (iteration 42/60) at (204, 222) on button[onclick='deleteElement()'] >> nth=0
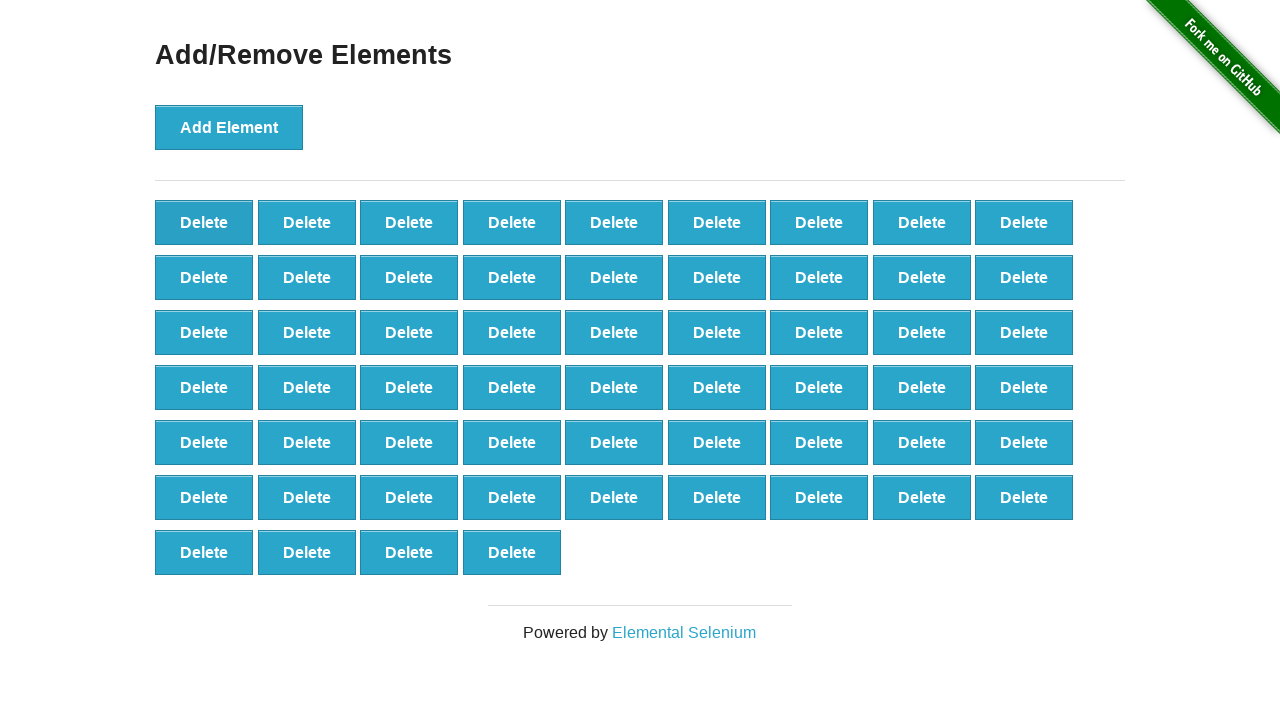

Clicked delete button (iteration 43/60) at (204, 222) on button[onclick='deleteElement()'] >> nth=0
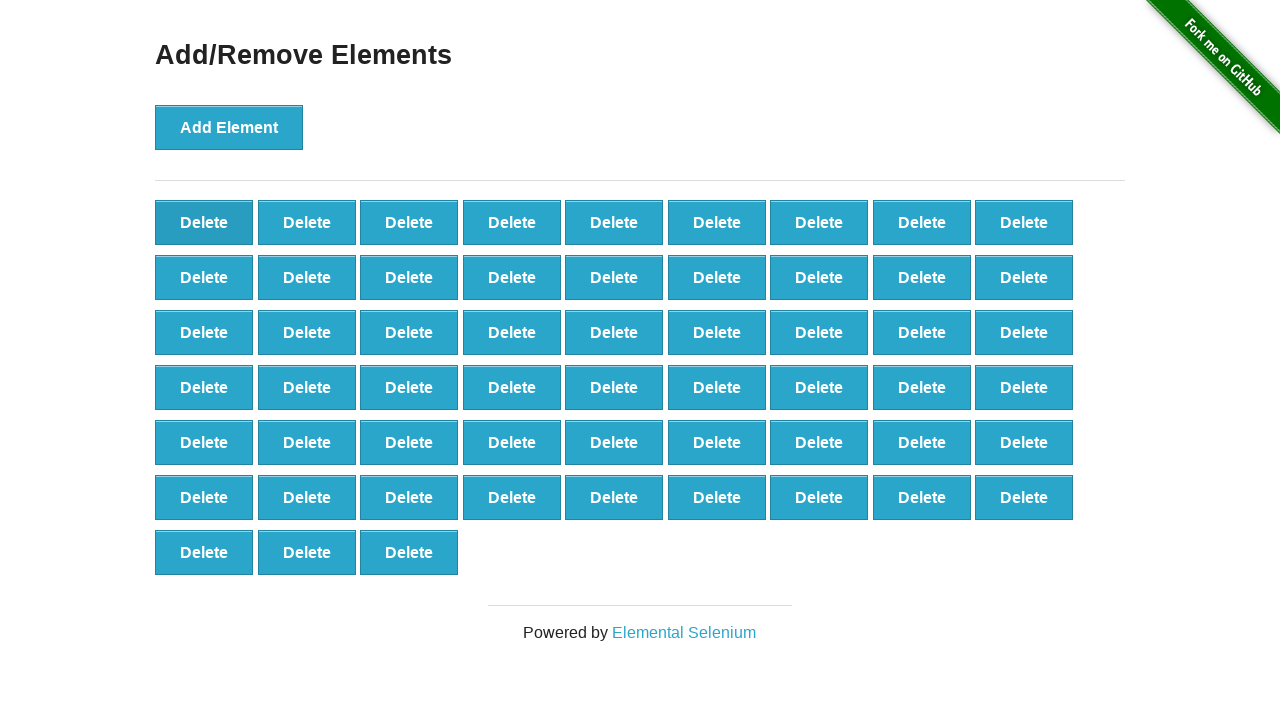

Clicked delete button (iteration 44/60) at (204, 222) on button[onclick='deleteElement()'] >> nth=0
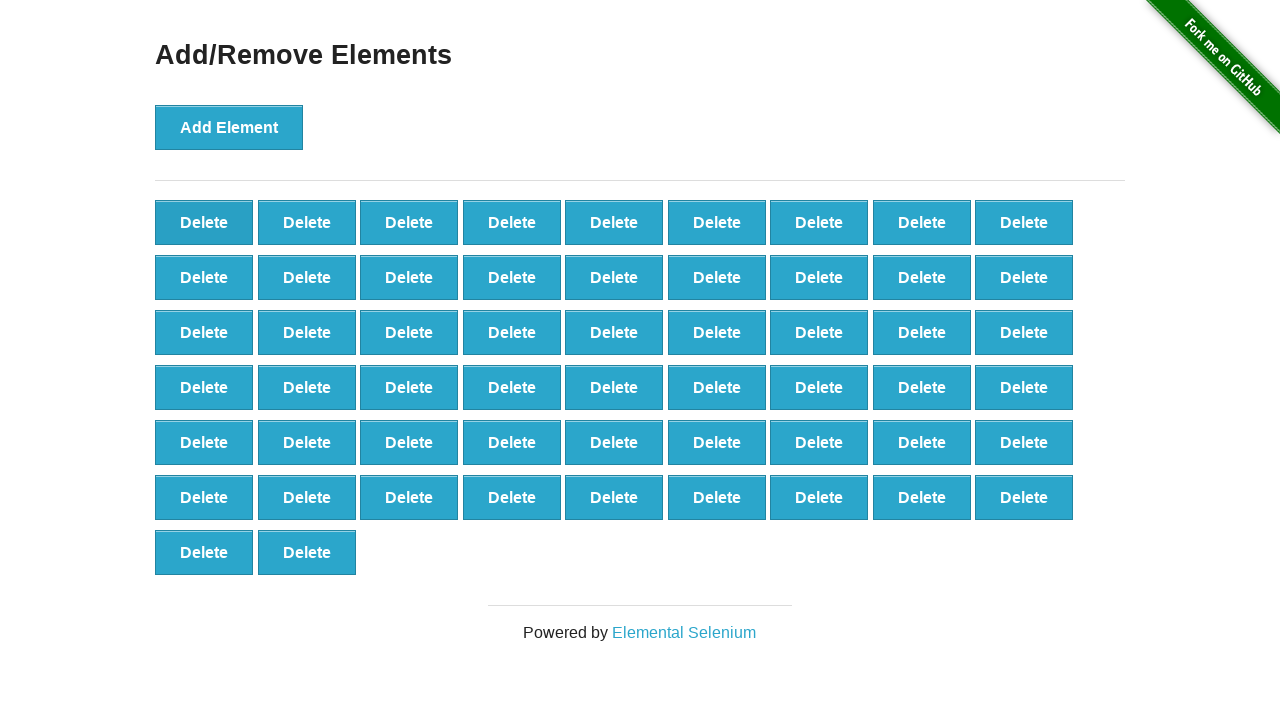

Clicked delete button (iteration 45/60) at (204, 222) on button[onclick='deleteElement()'] >> nth=0
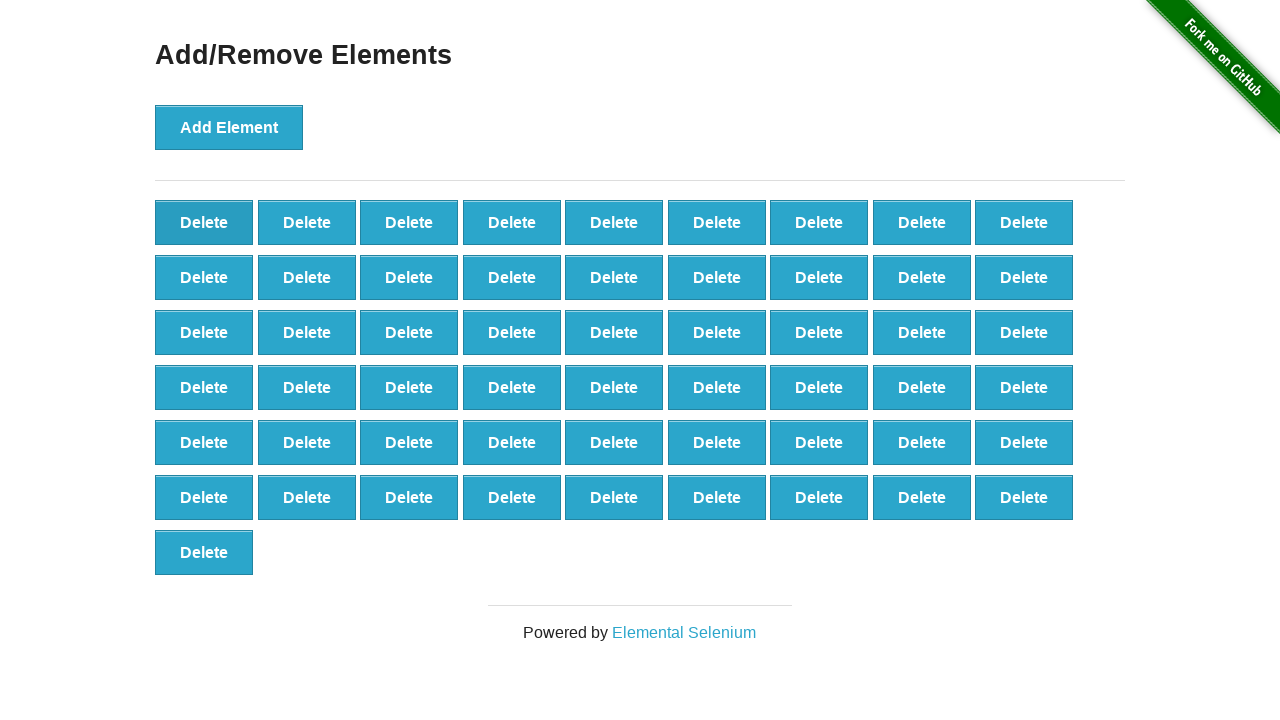

Clicked delete button (iteration 46/60) at (204, 222) on button[onclick='deleteElement()'] >> nth=0
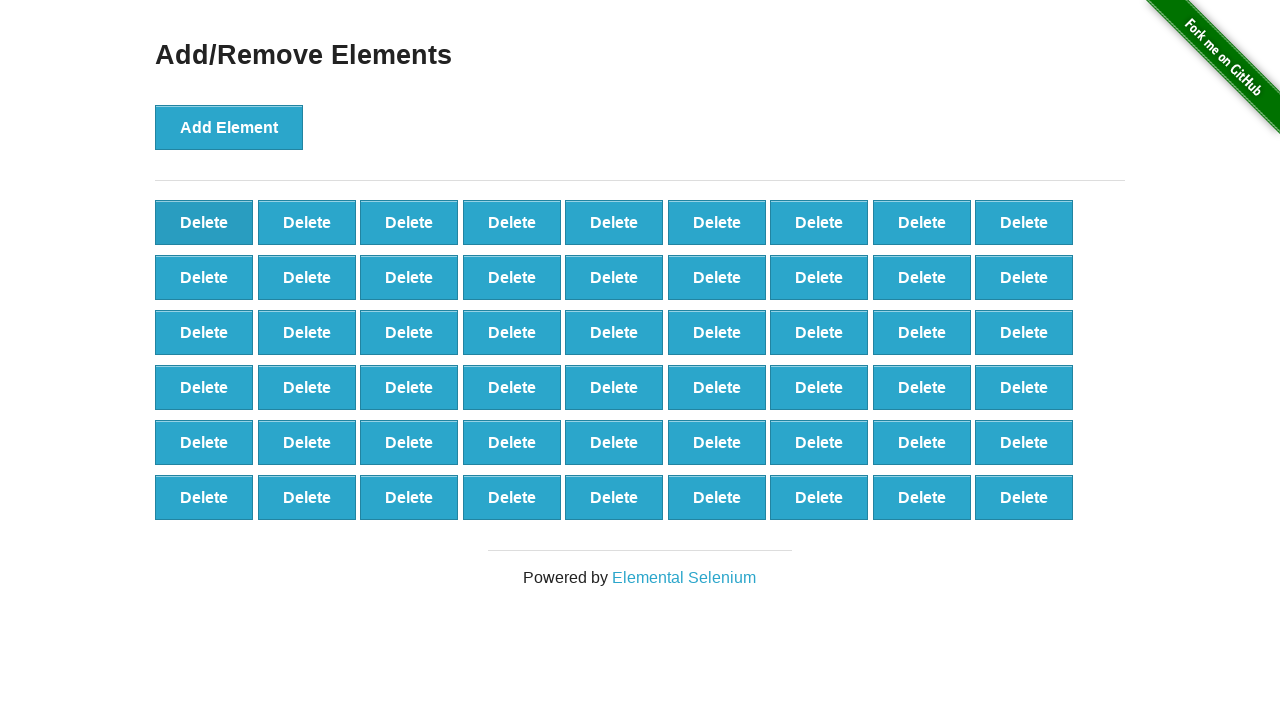

Clicked delete button (iteration 47/60) at (204, 222) on button[onclick='deleteElement()'] >> nth=0
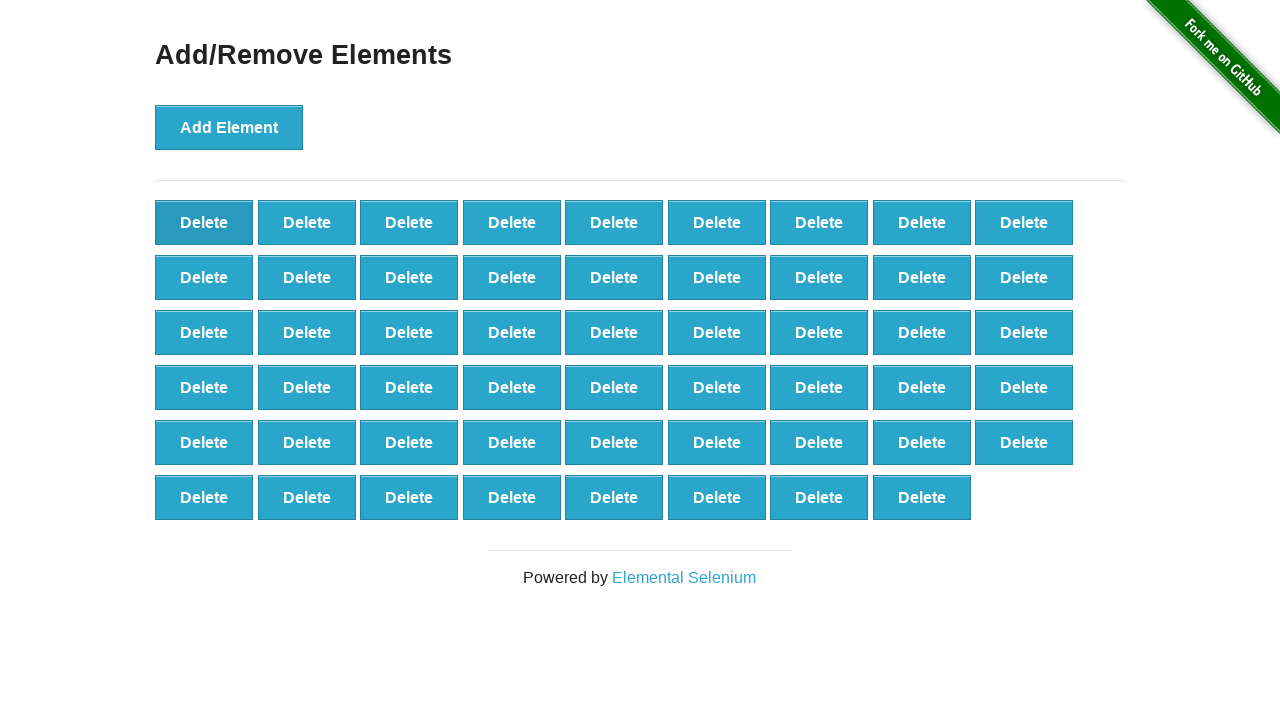

Clicked delete button (iteration 48/60) at (204, 222) on button[onclick='deleteElement()'] >> nth=0
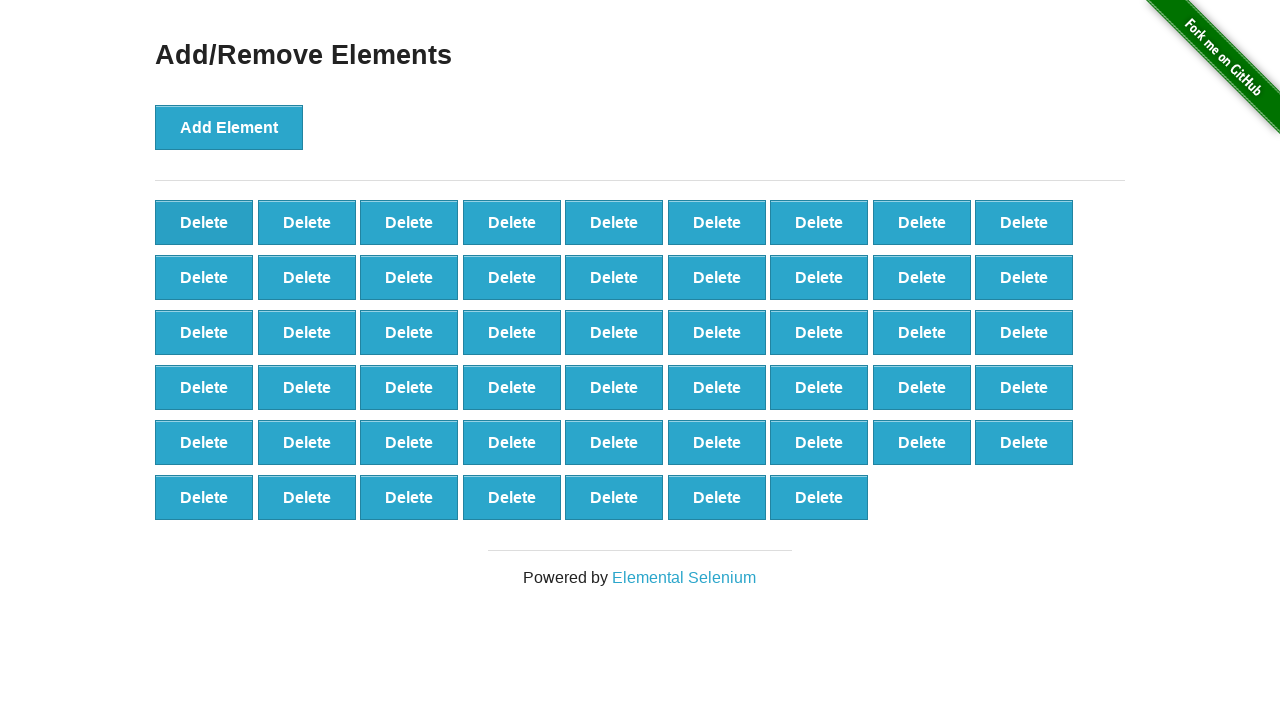

Clicked delete button (iteration 49/60) at (204, 222) on button[onclick='deleteElement()'] >> nth=0
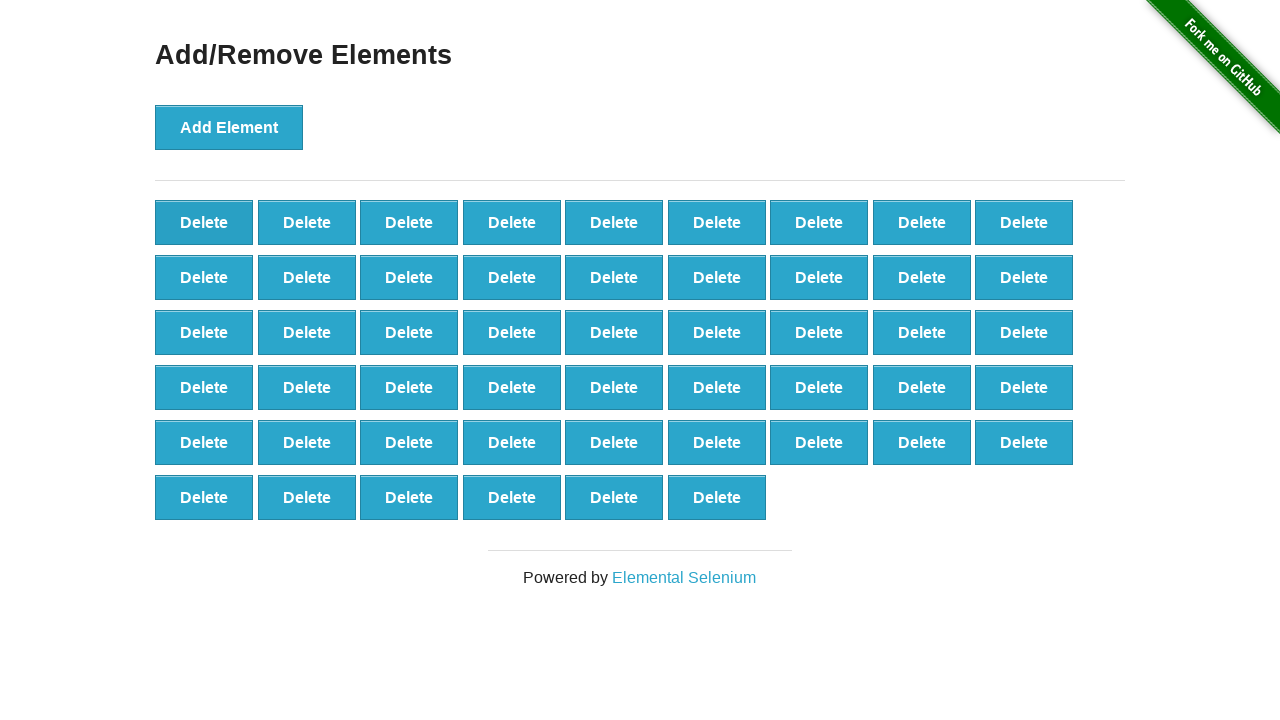

Clicked delete button (iteration 50/60) at (204, 222) on button[onclick='deleteElement()'] >> nth=0
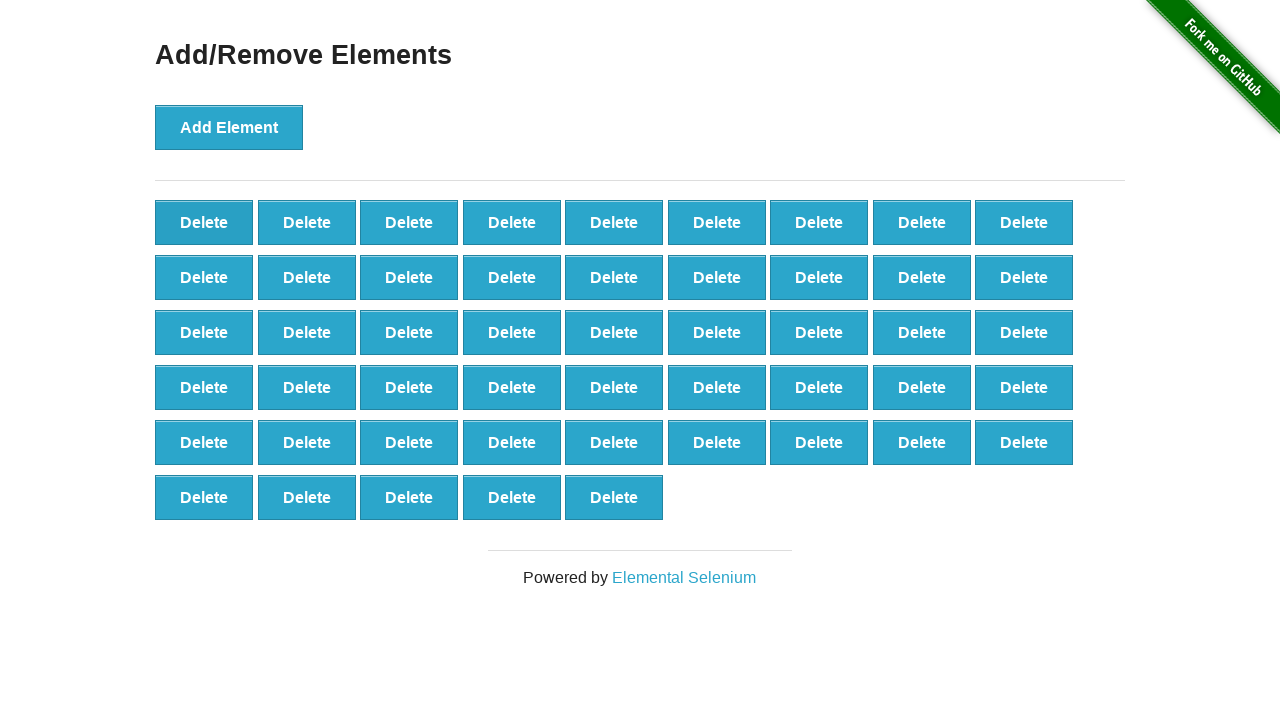

Clicked delete button (iteration 51/60) at (204, 222) on button[onclick='deleteElement()'] >> nth=0
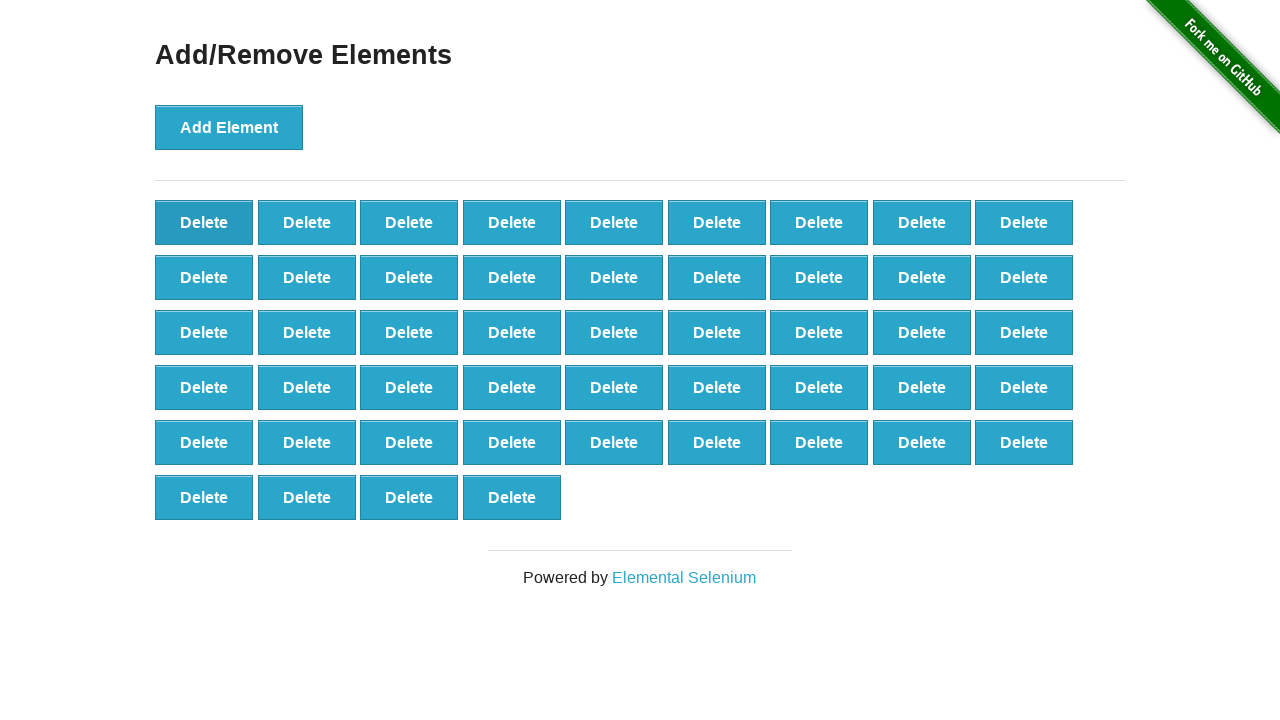

Clicked delete button (iteration 52/60) at (204, 222) on button[onclick='deleteElement()'] >> nth=0
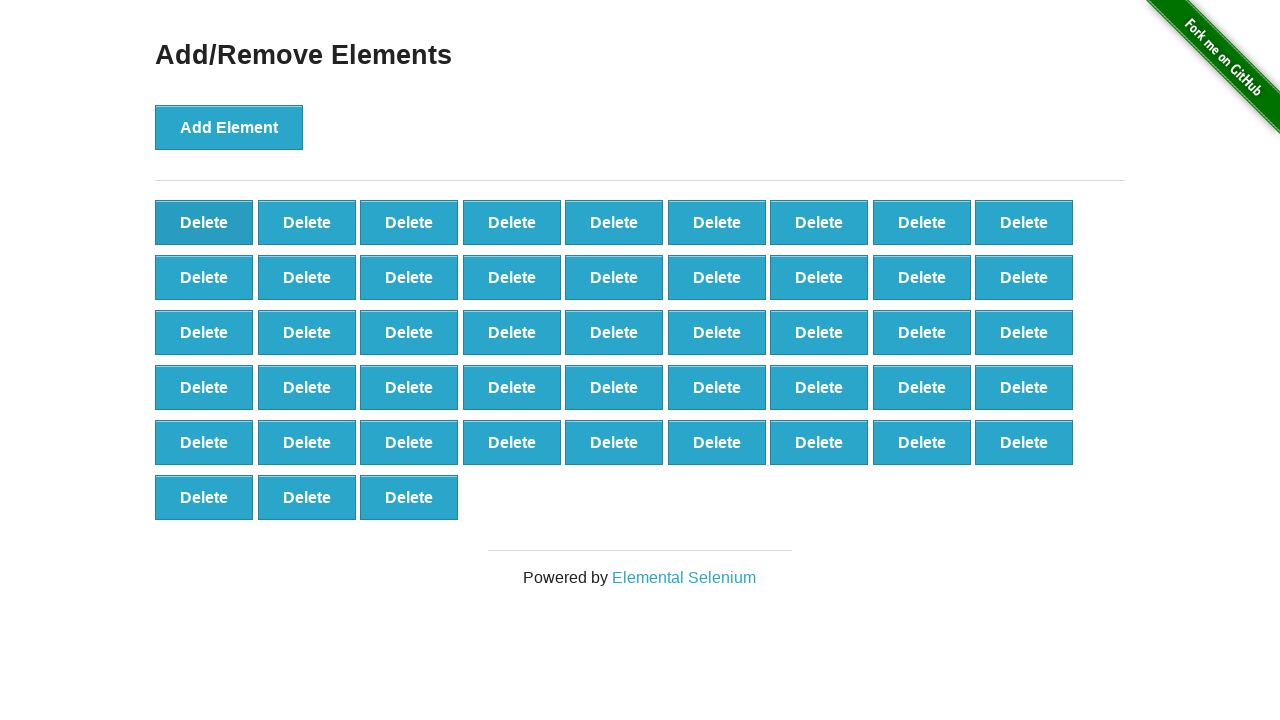

Clicked delete button (iteration 53/60) at (204, 222) on button[onclick='deleteElement()'] >> nth=0
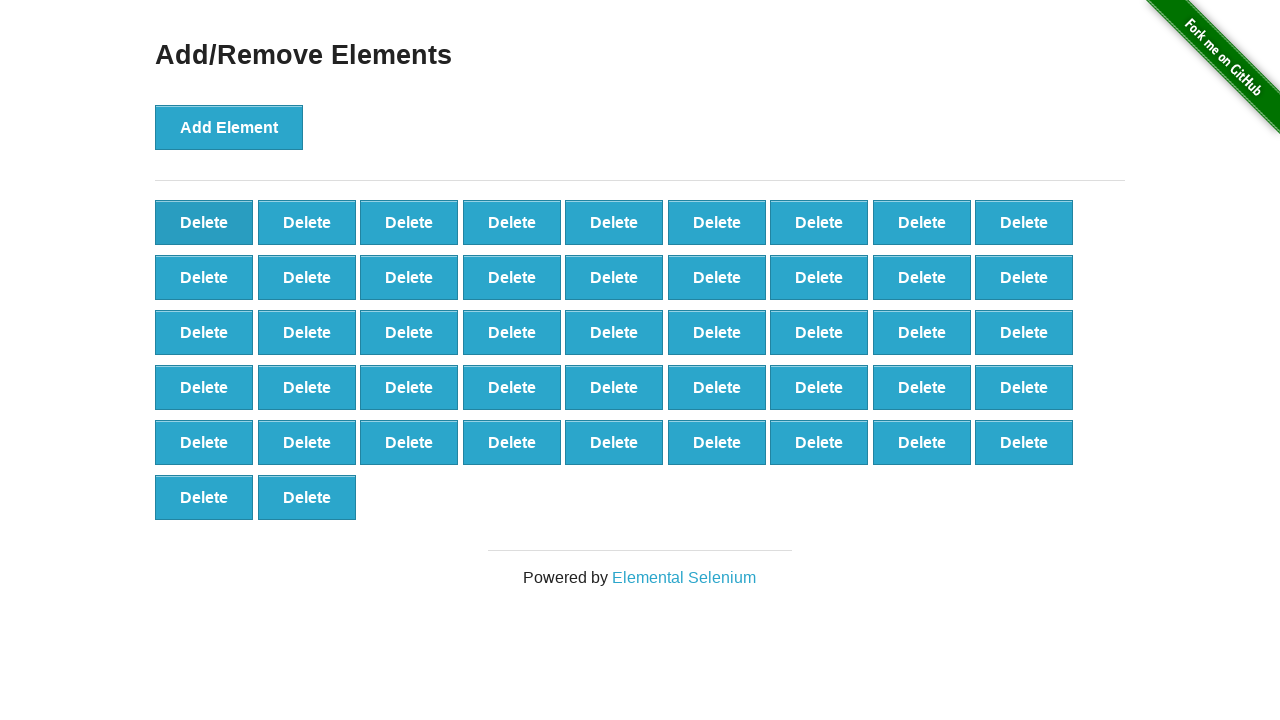

Clicked delete button (iteration 54/60) at (204, 222) on button[onclick='deleteElement()'] >> nth=0
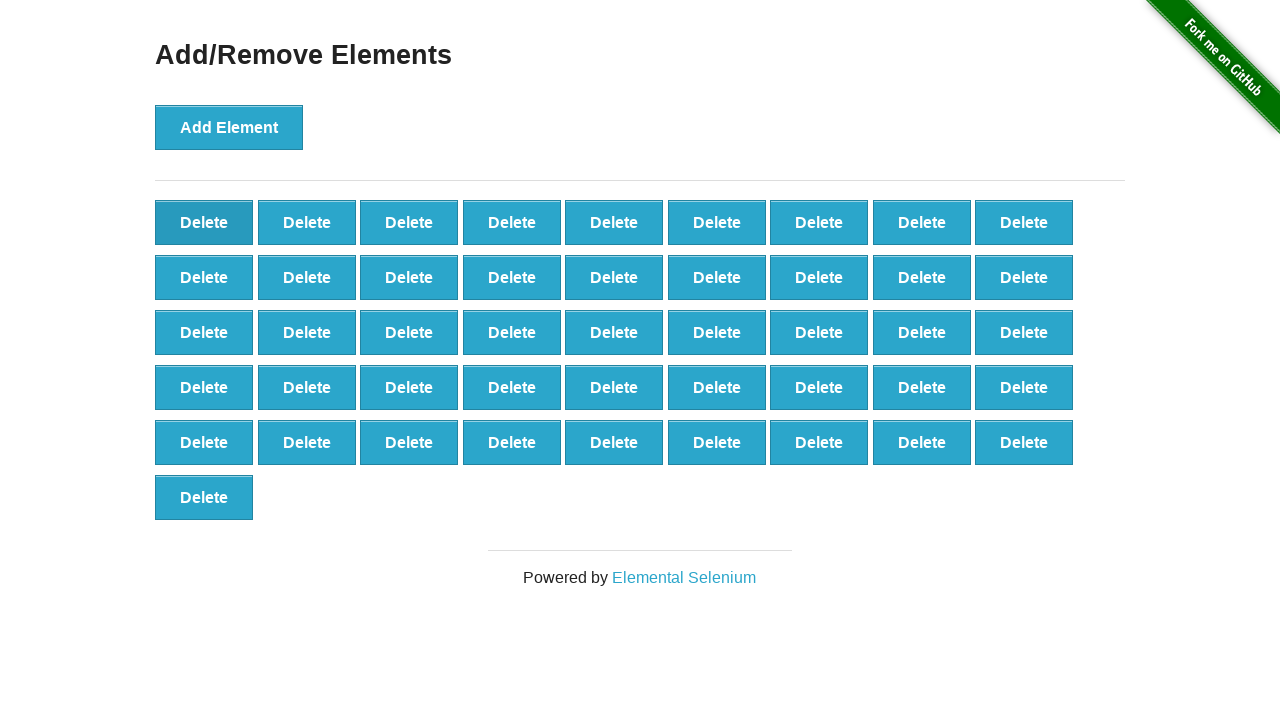

Clicked delete button (iteration 55/60) at (204, 222) on button[onclick='deleteElement()'] >> nth=0
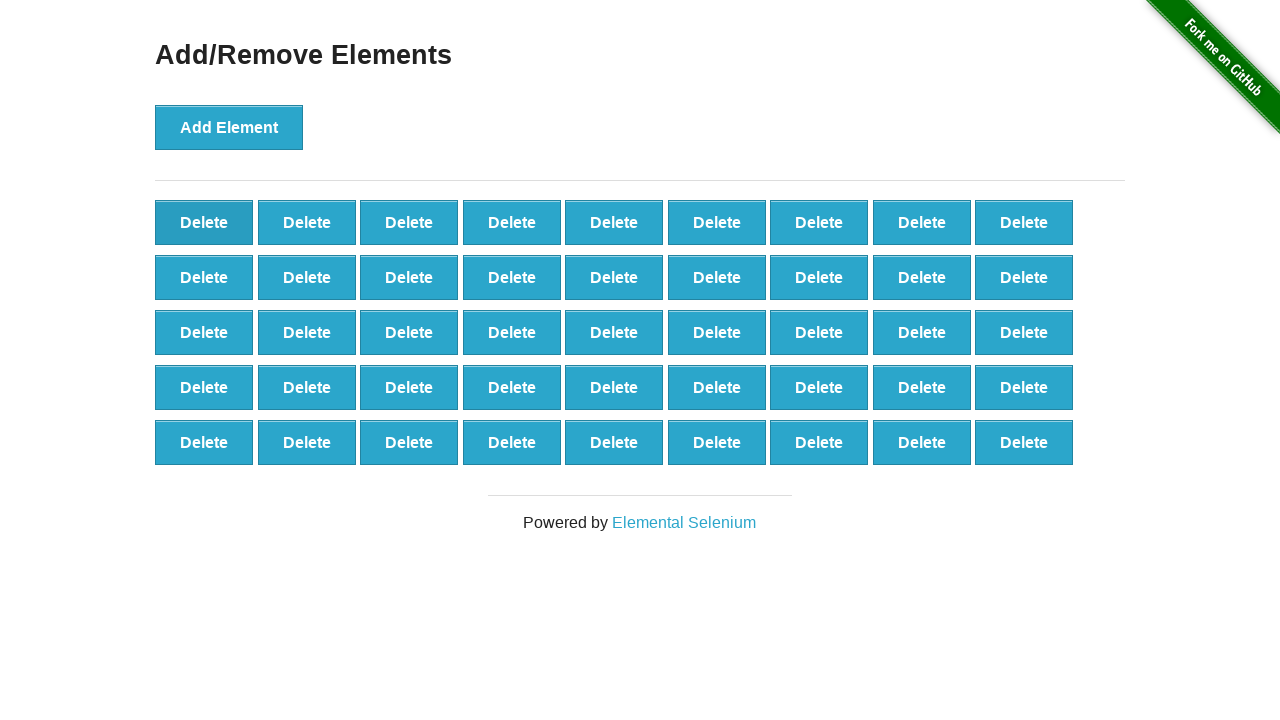

Clicked delete button (iteration 56/60) at (204, 222) on button[onclick='deleteElement()'] >> nth=0
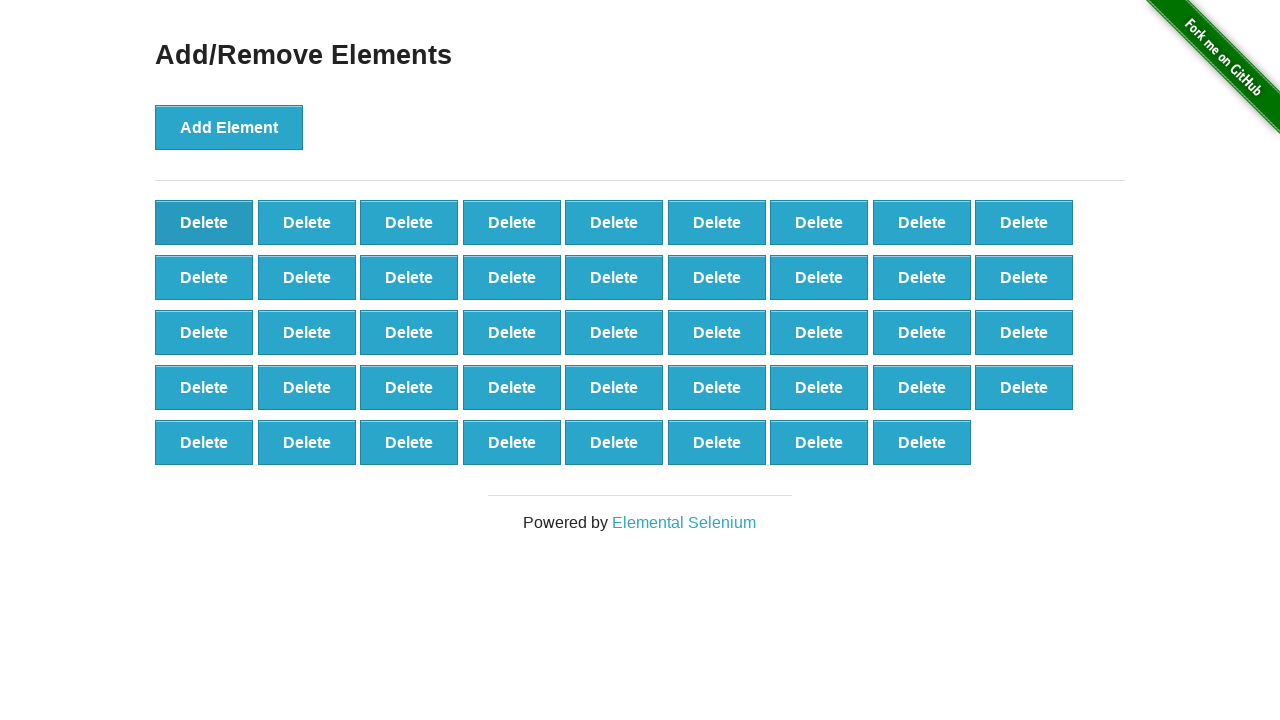

Clicked delete button (iteration 57/60) at (204, 222) on button[onclick='deleteElement()'] >> nth=0
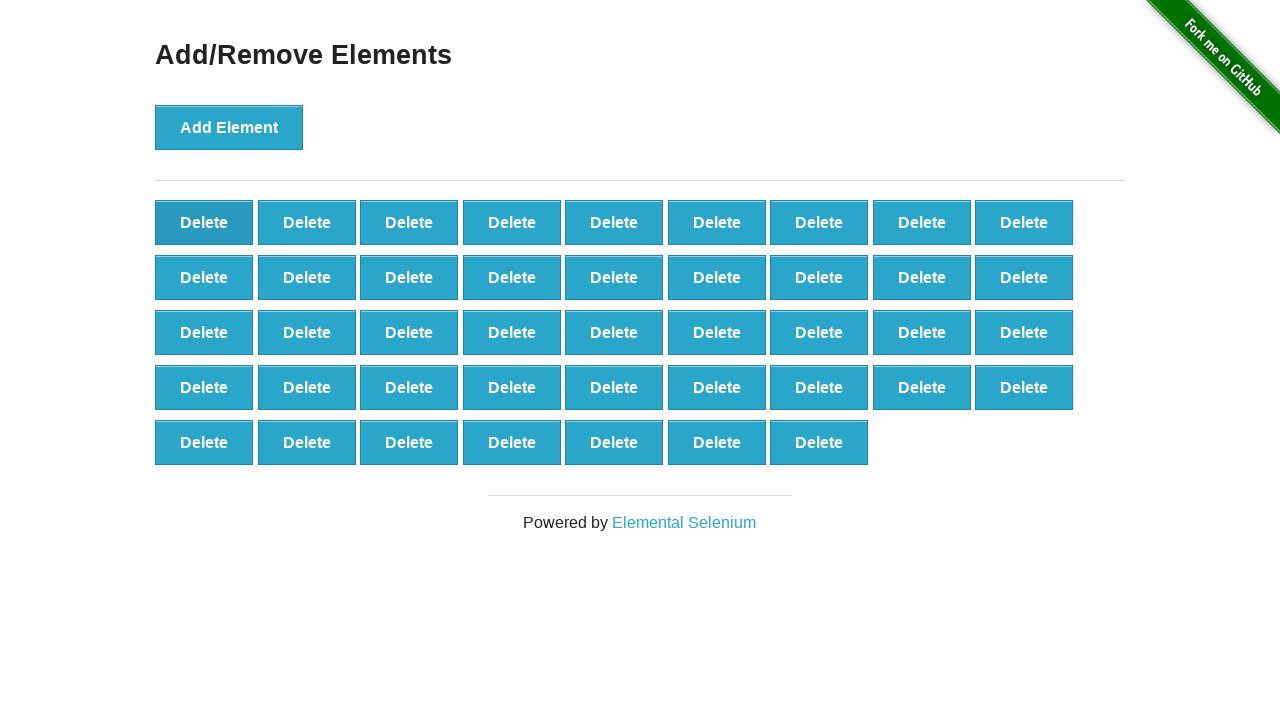

Clicked delete button (iteration 58/60) at (204, 222) on button[onclick='deleteElement()'] >> nth=0
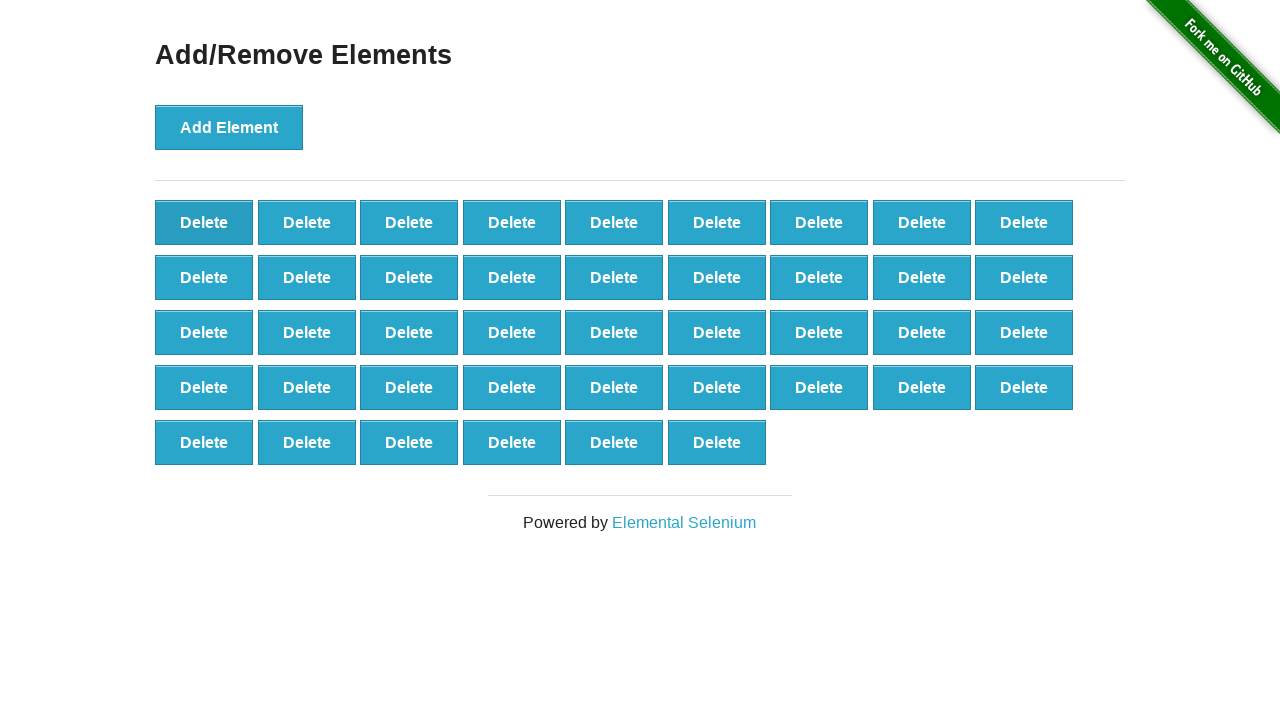

Clicked delete button (iteration 59/60) at (204, 222) on button[onclick='deleteElement()'] >> nth=0
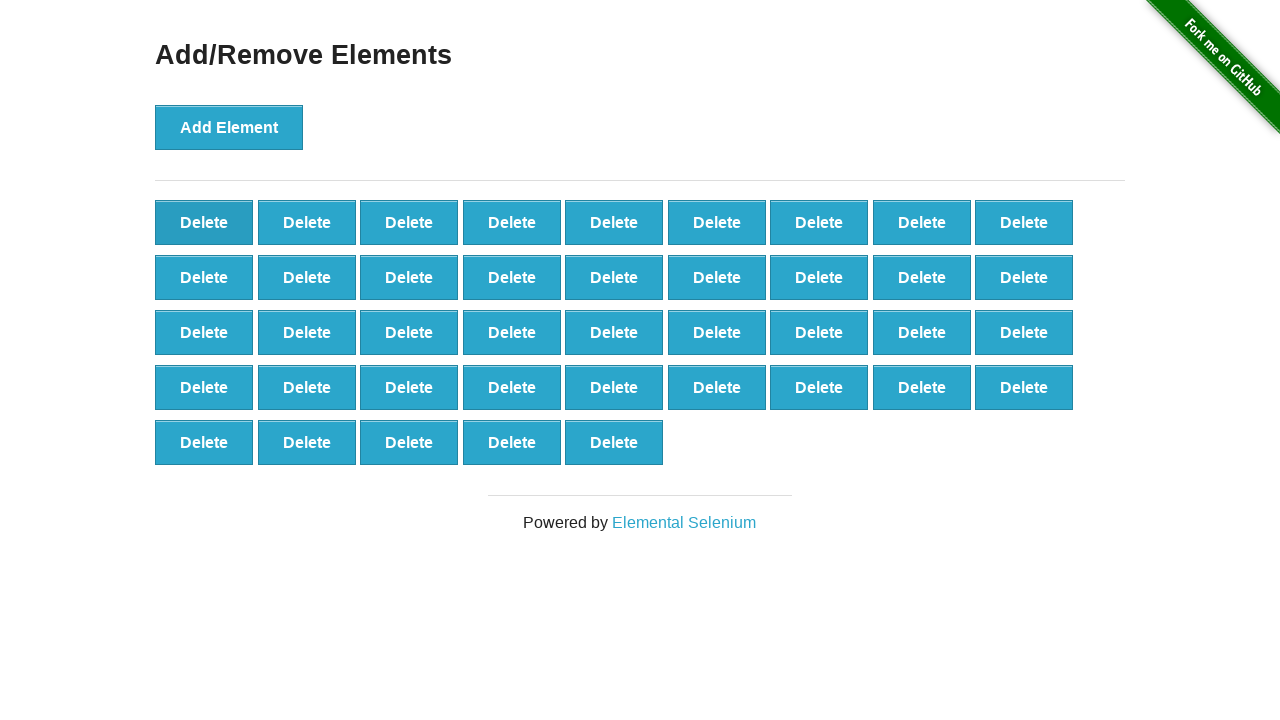

Clicked delete button (iteration 60/60) at (204, 222) on button[onclick='deleteElement()'] >> nth=0
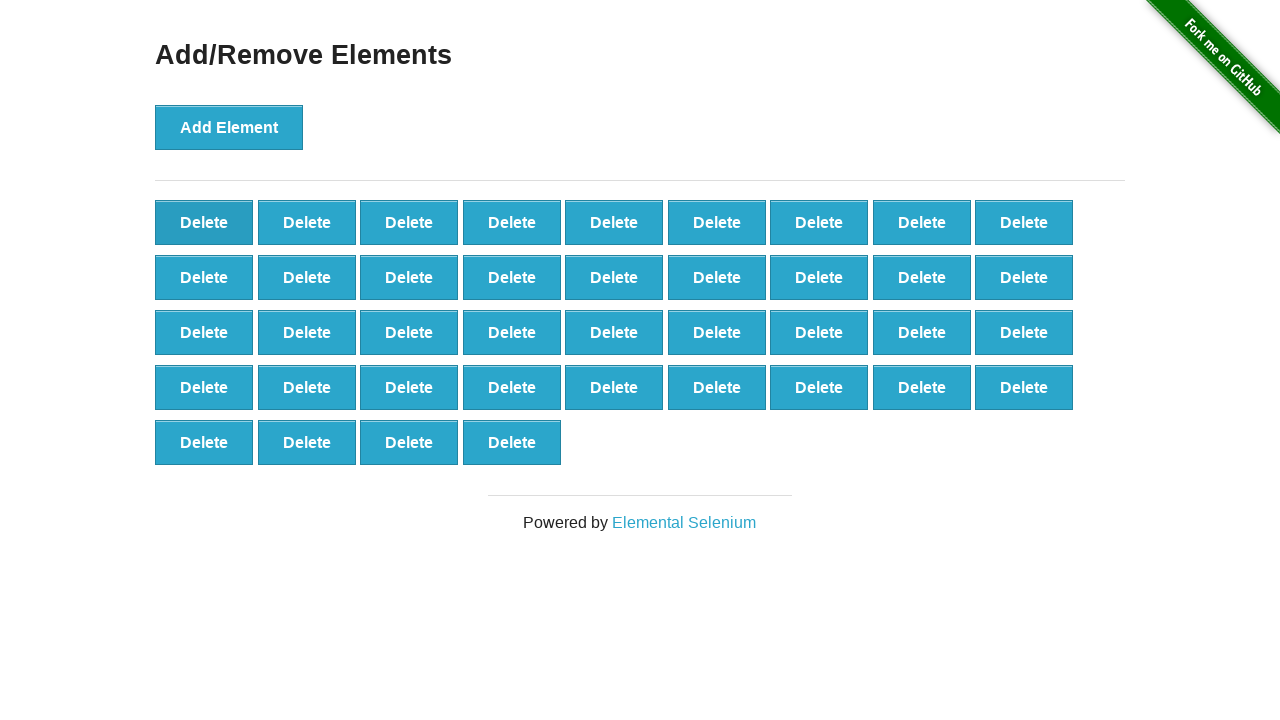

Waited 500ms for DOM to update after deletions
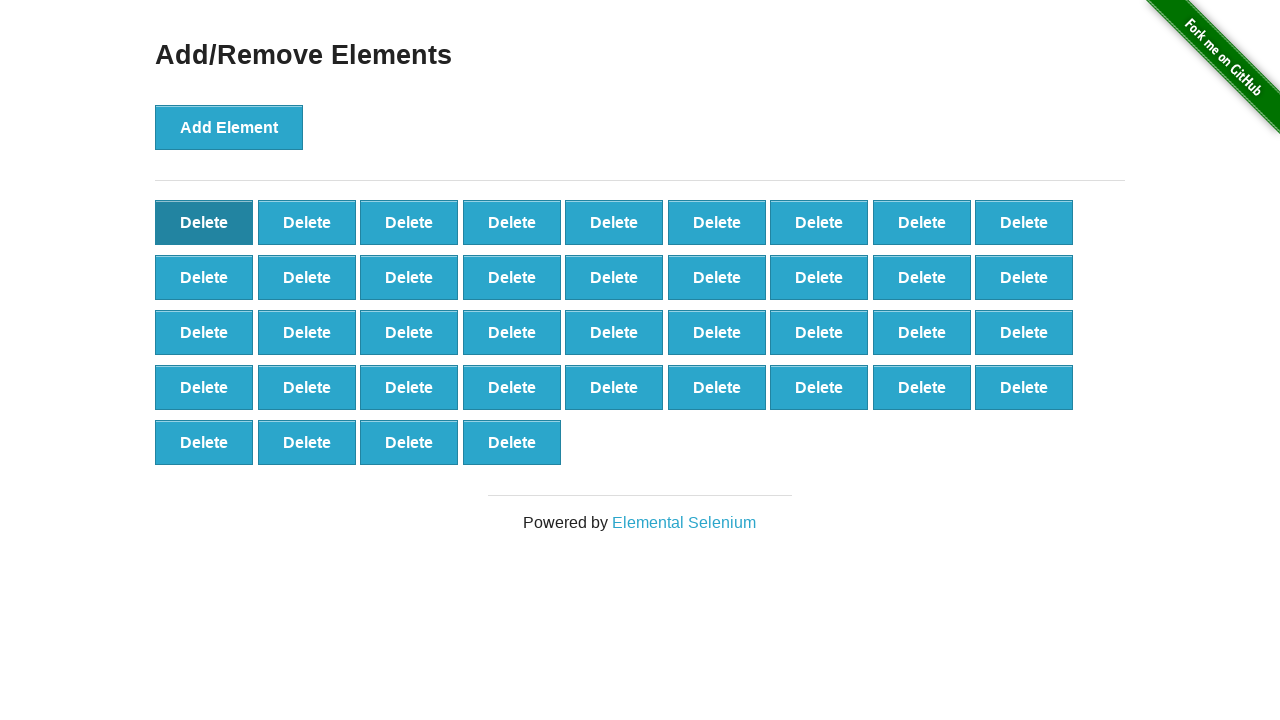

Located all remaining delete buttons
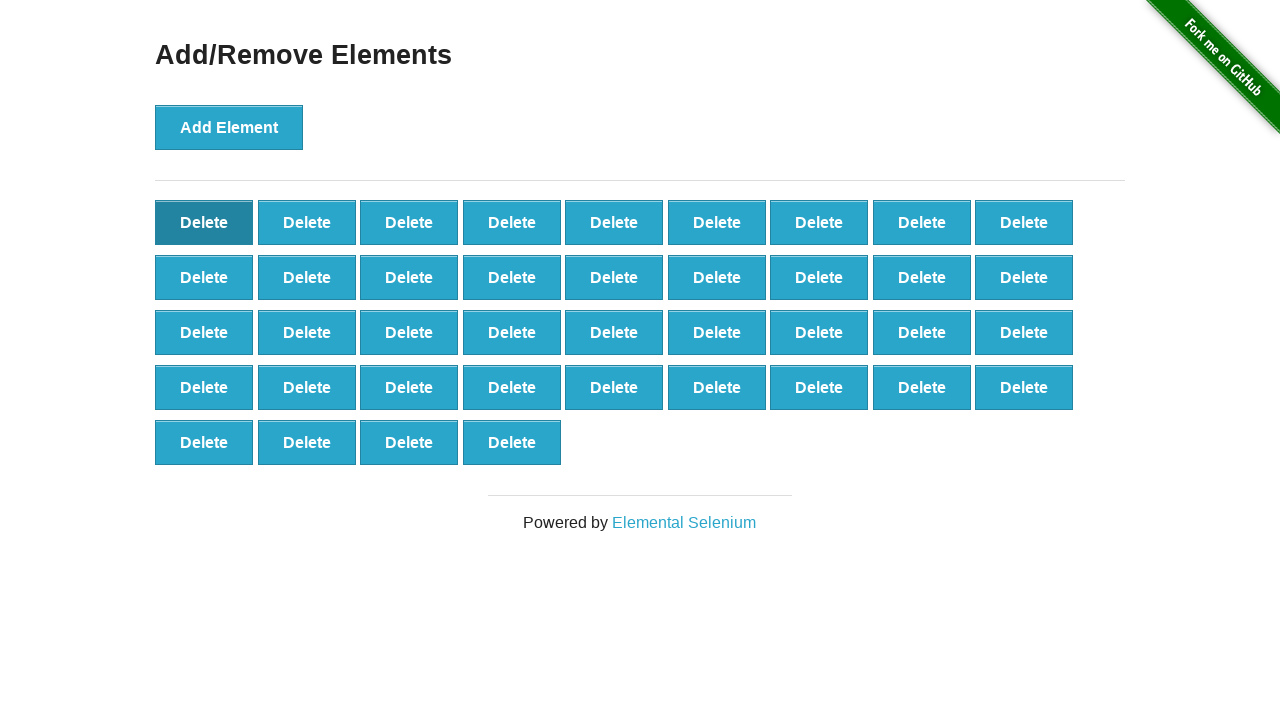

Verified that exactly 40 delete buttons remain (100 added - 60 deleted = 40)
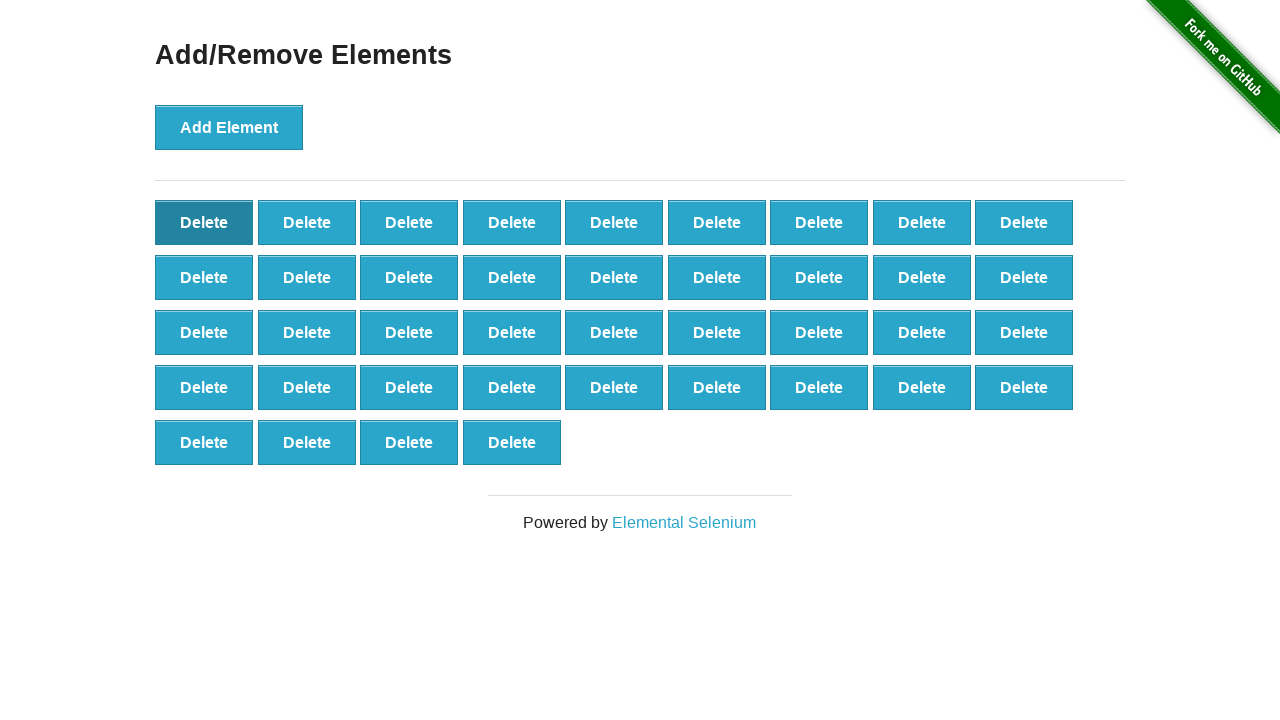

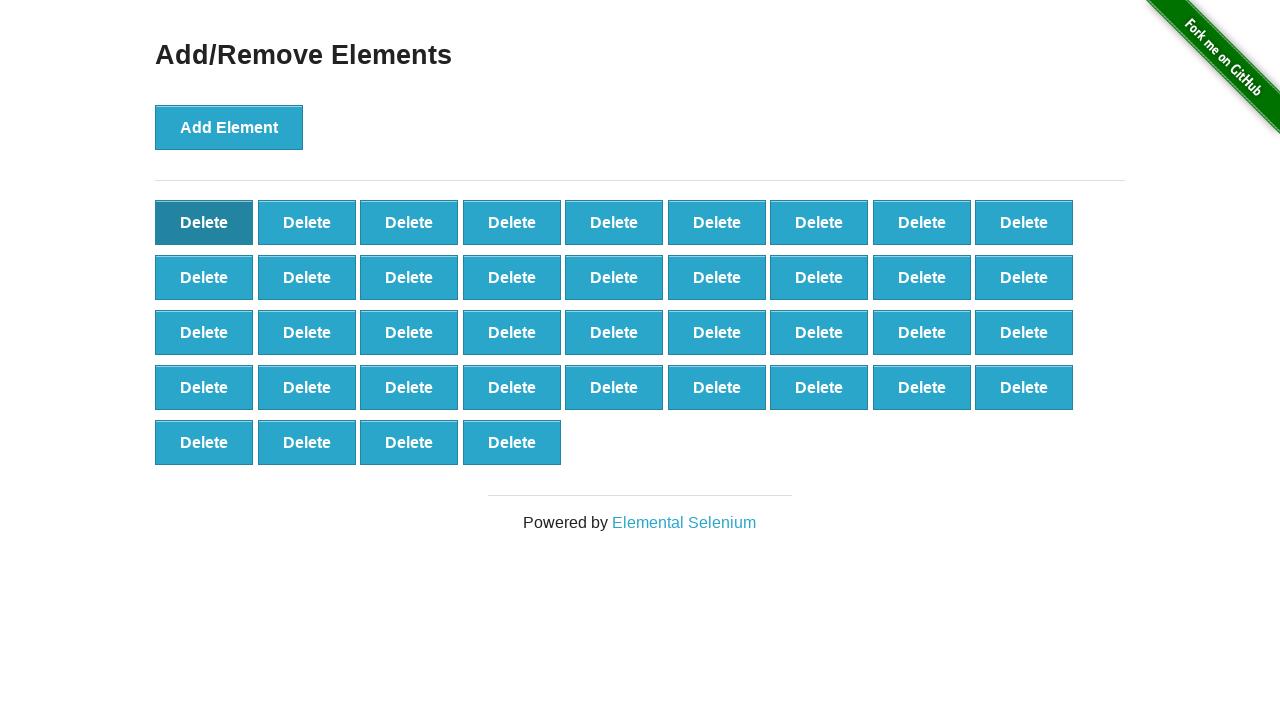